Tests todo page functionality by adding 100 todo items and then deleting the ones with odd numbers. Handles dialog popups for confirmations.

Starting URL: https://material.playwrightvn.com/

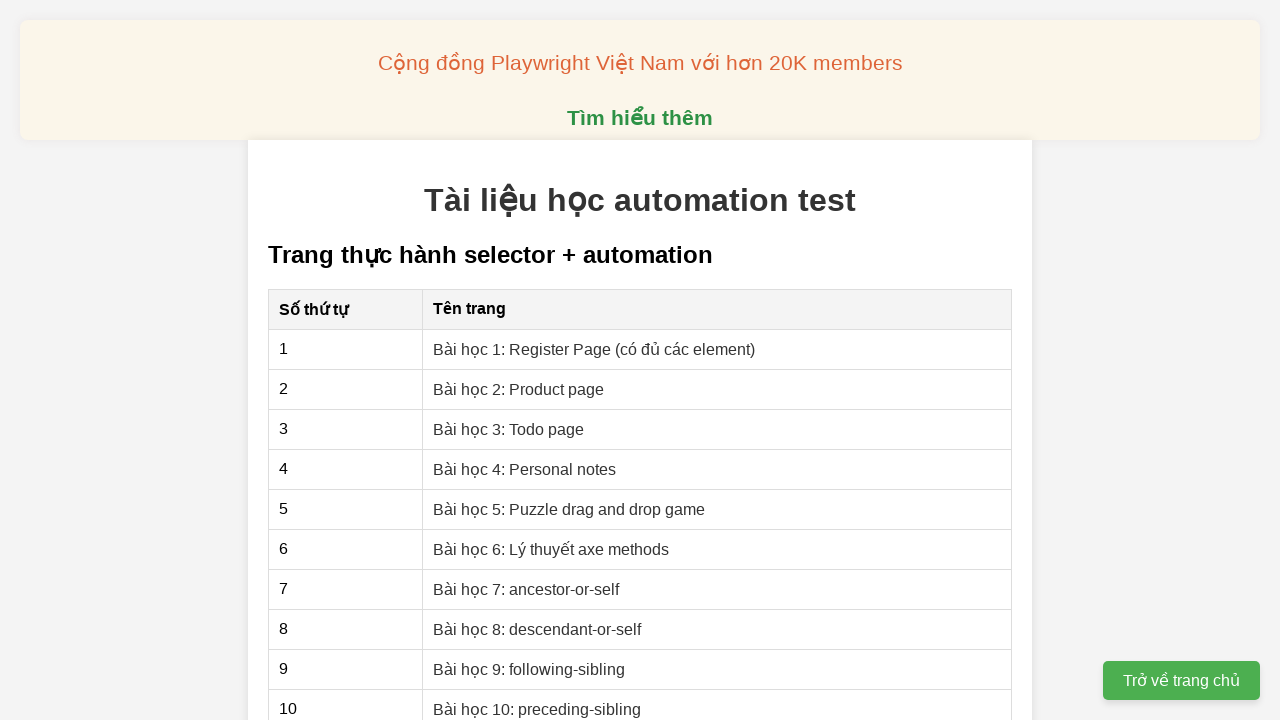

Set up dialog handler to accept all dialogs
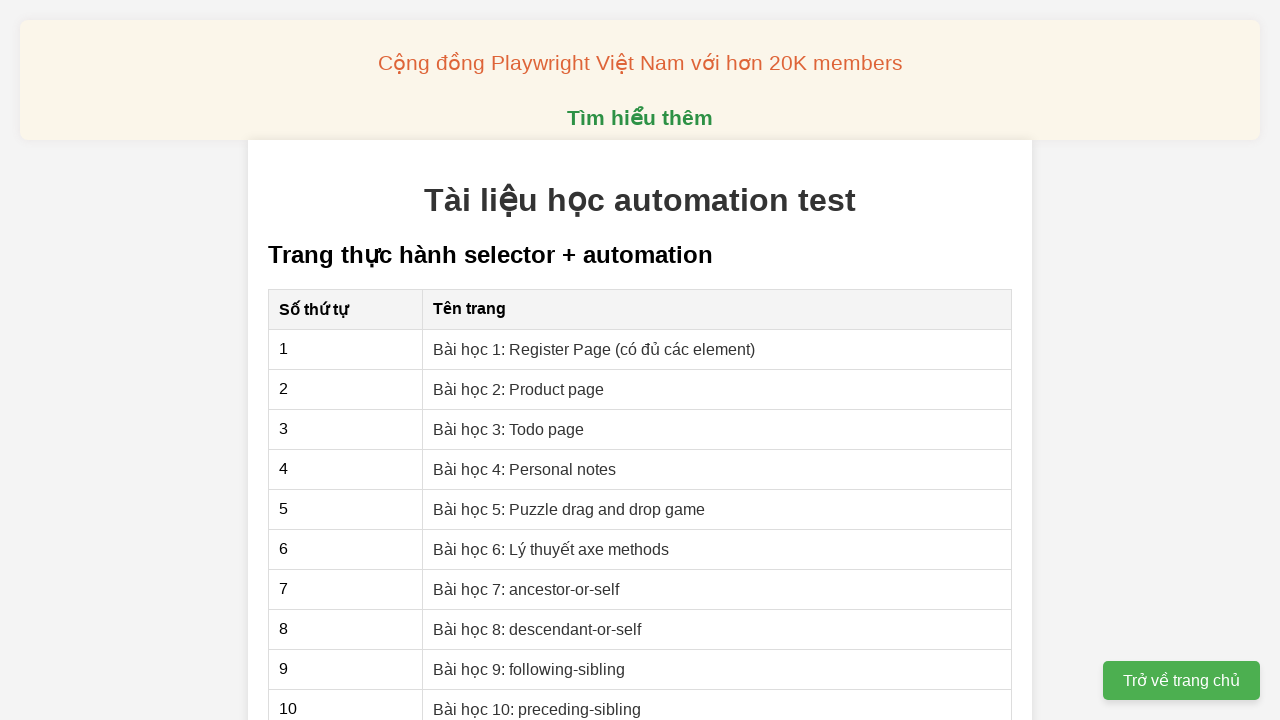

Clicked on 'Bài học 3: Todo page' link at (509, 429) on internal:role=link[name="Bài học 3: Todo page"i]
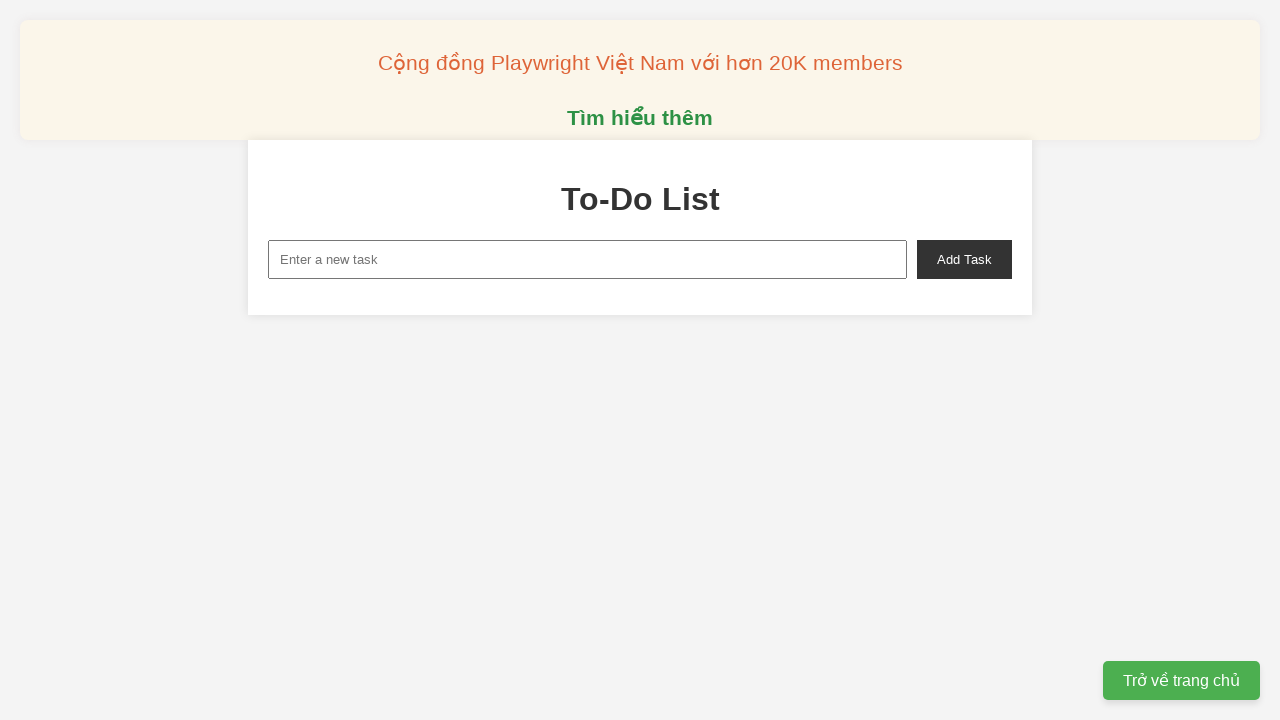

Filled task input field with 'Todo 1' on internal:attr=[placeholder="Enter a new Task"i]
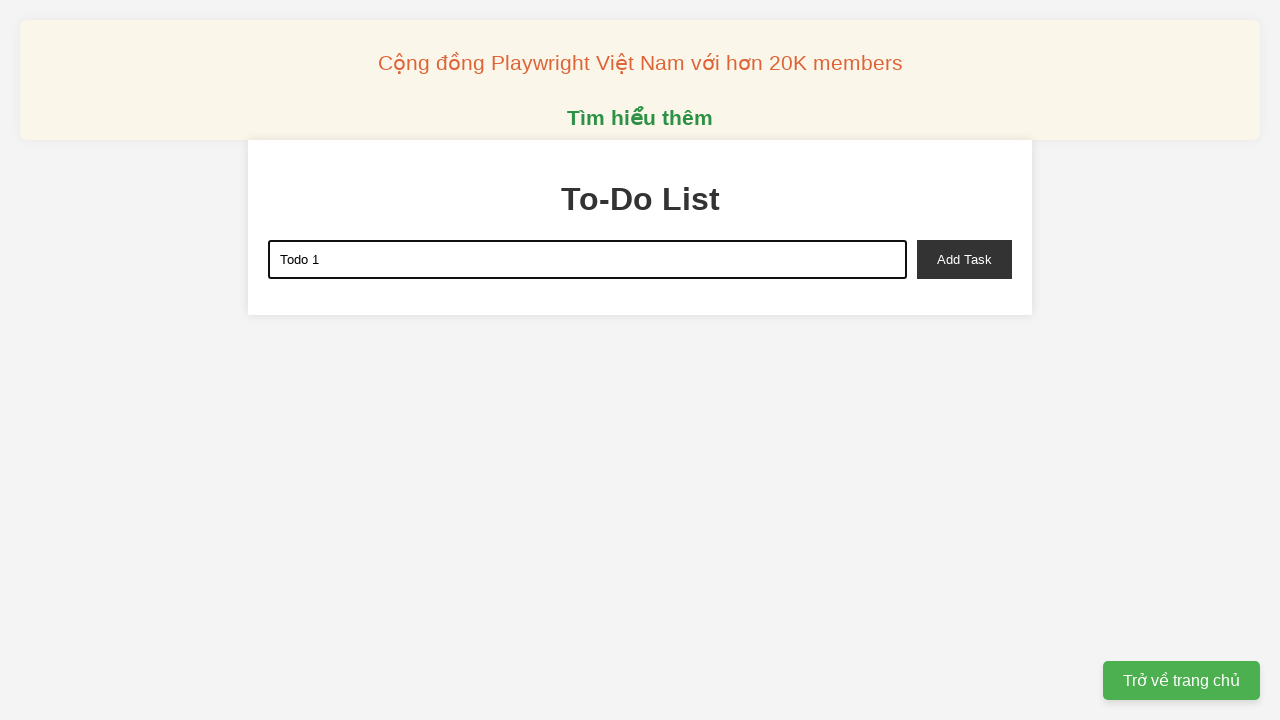

Clicked 'Add Task' button to add 'Todo 1' at (964, 259) on internal:role=button[name="Add Task"i]
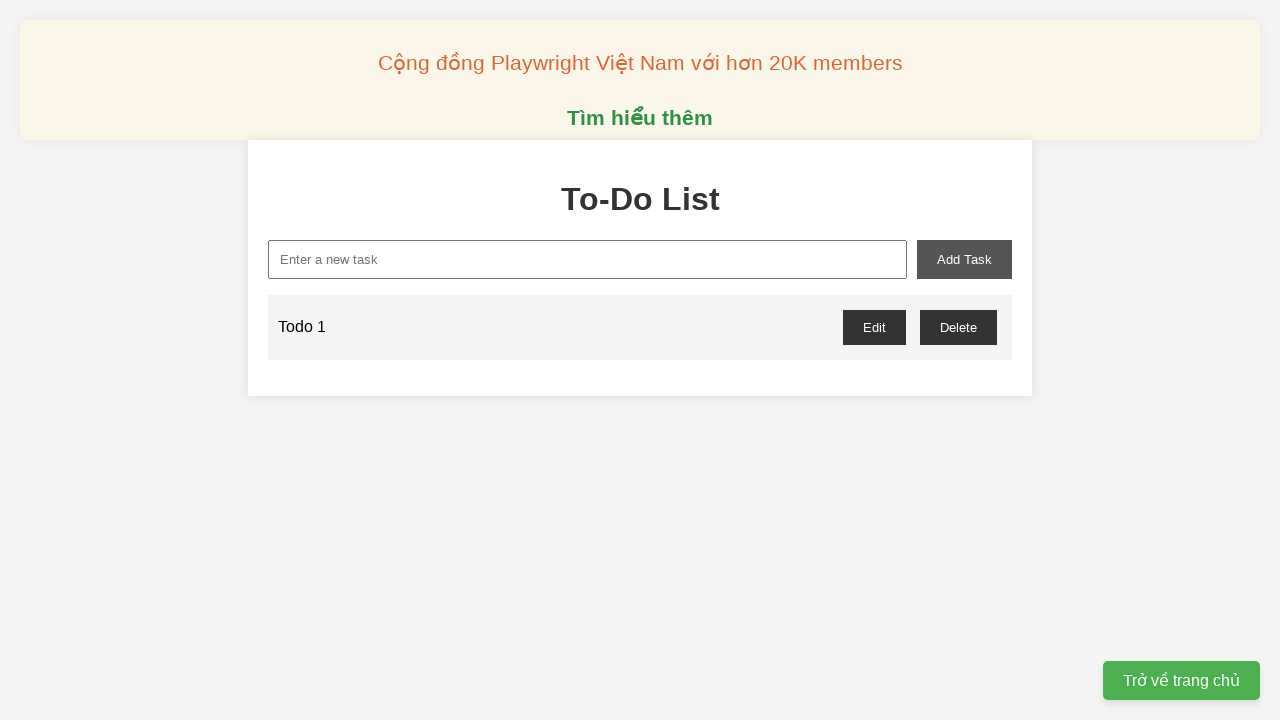

Filled task input field with 'Todo 2' on internal:attr=[placeholder="Enter a new Task"i]
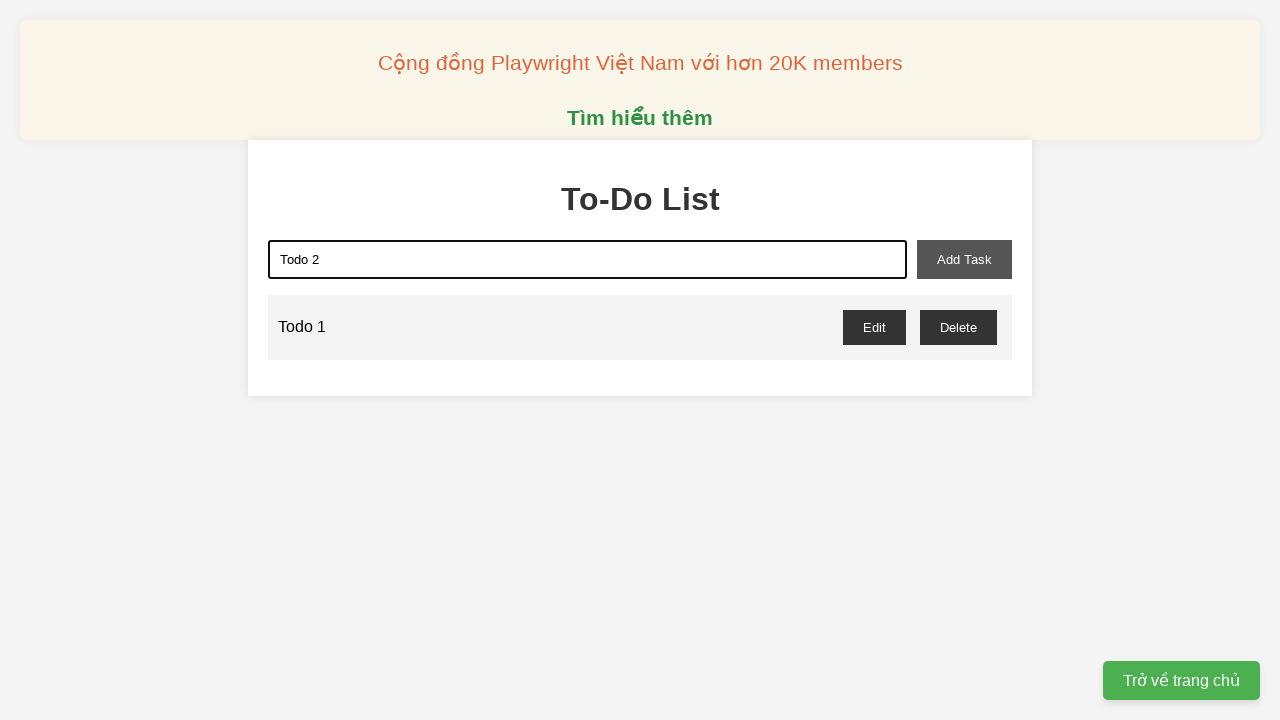

Clicked 'Add Task' button to add 'Todo 2' at (964, 259) on internal:role=button[name="Add Task"i]
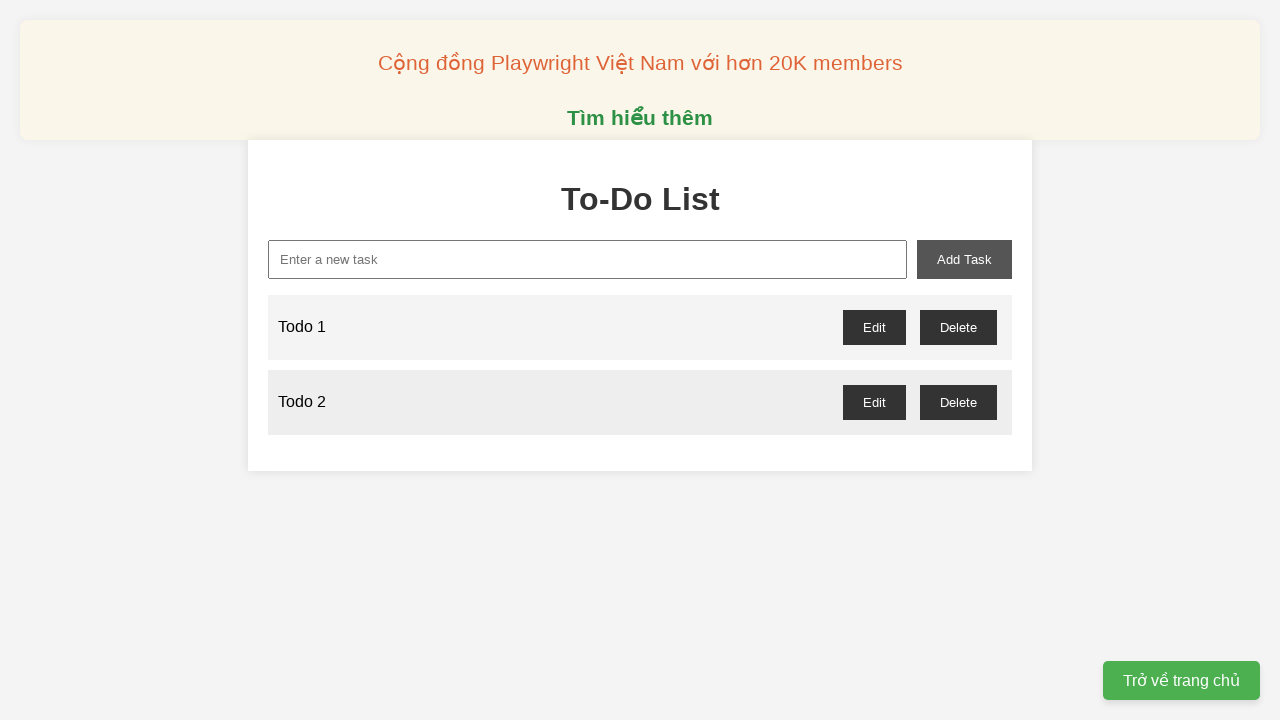

Filled task input field with 'Todo 3' on internal:attr=[placeholder="Enter a new Task"i]
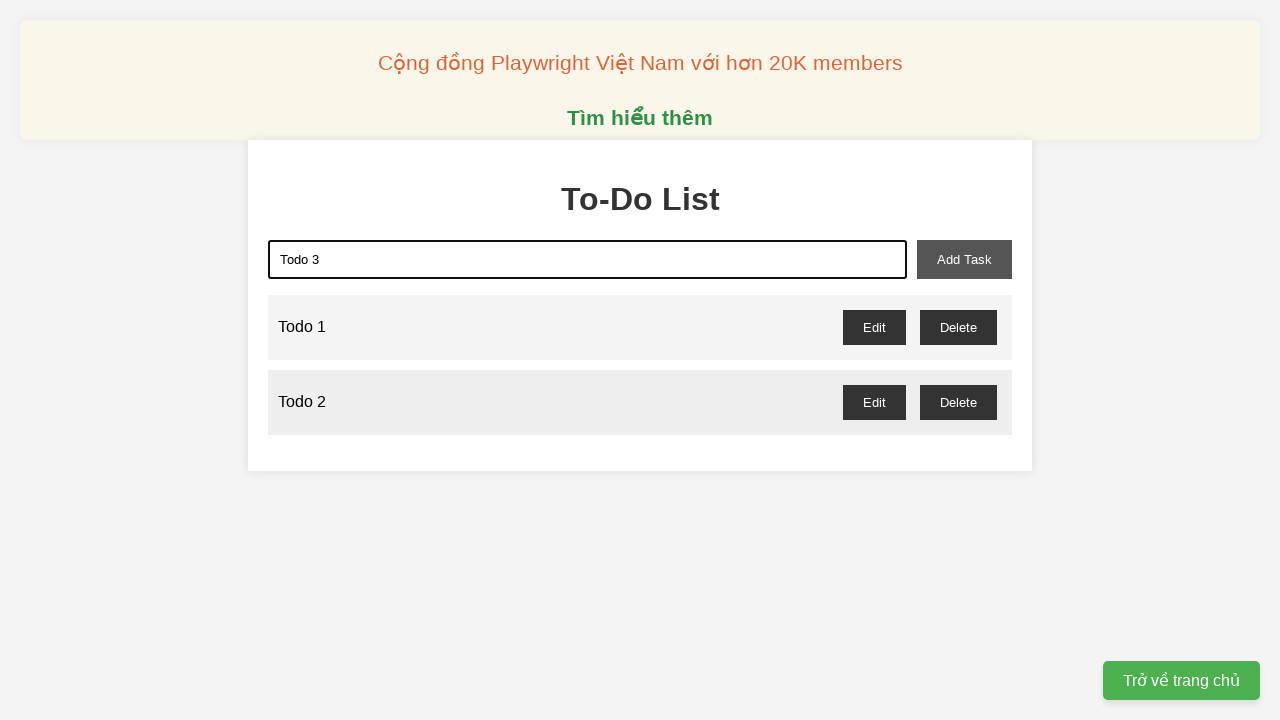

Clicked 'Add Task' button to add 'Todo 3' at (964, 259) on internal:role=button[name="Add Task"i]
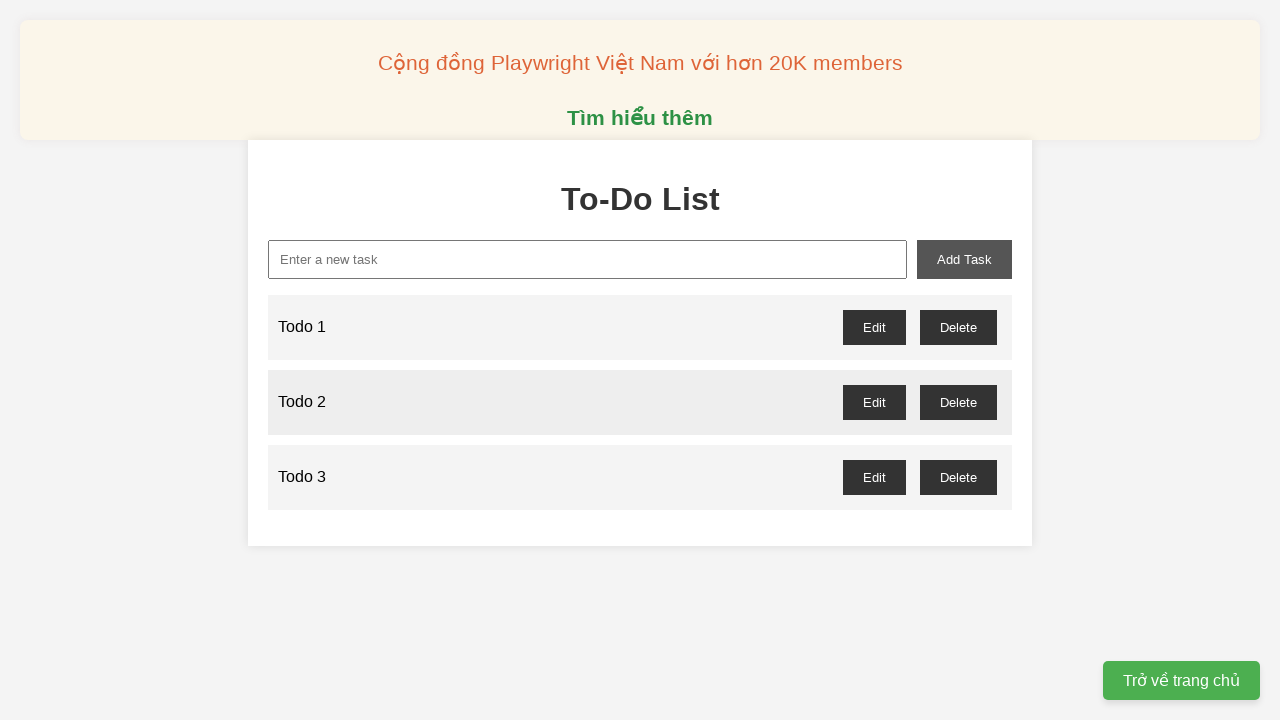

Filled task input field with 'Todo 4' on internal:attr=[placeholder="Enter a new Task"i]
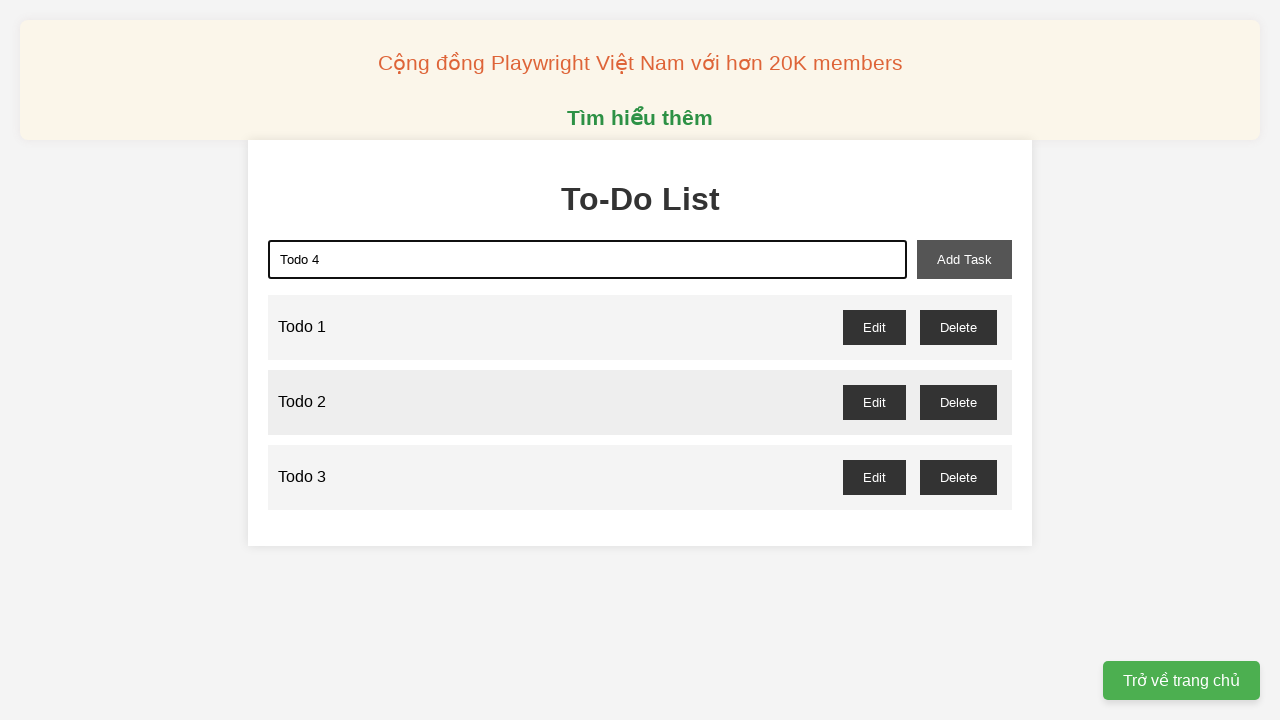

Clicked 'Add Task' button to add 'Todo 4' at (964, 259) on internal:role=button[name="Add Task"i]
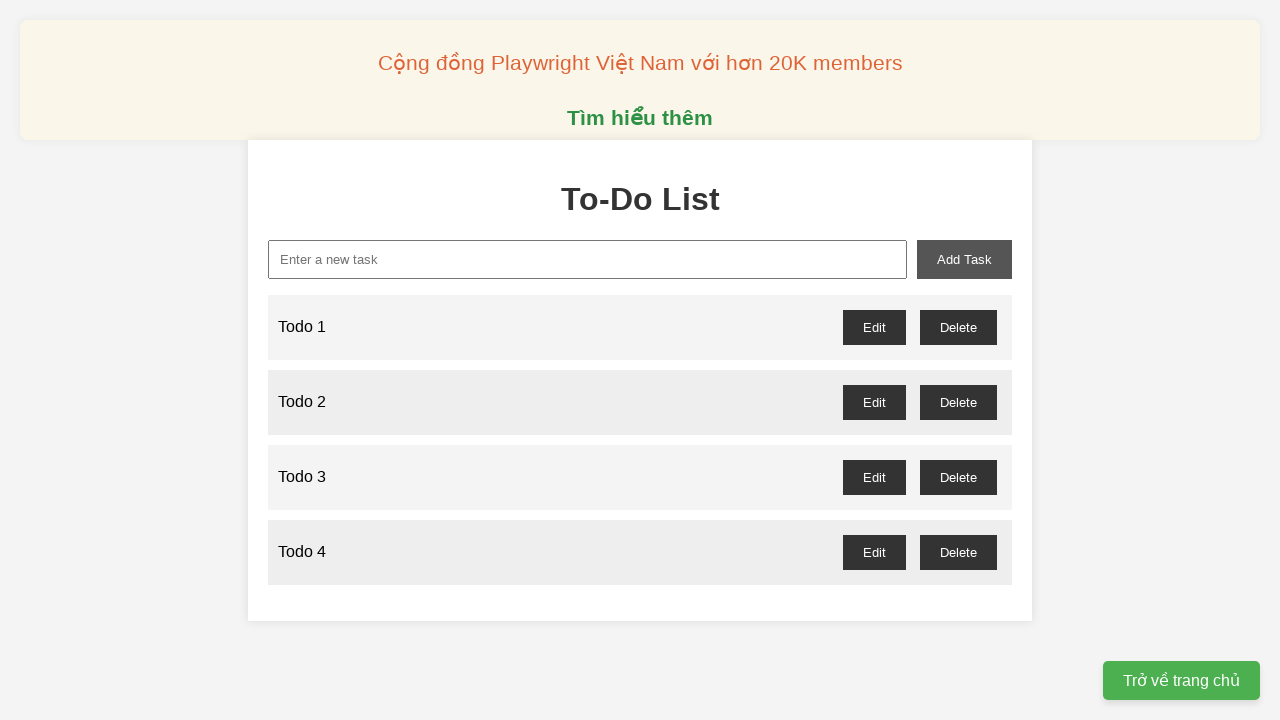

Filled task input field with 'Todo 5' on internal:attr=[placeholder="Enter a new Task"i]
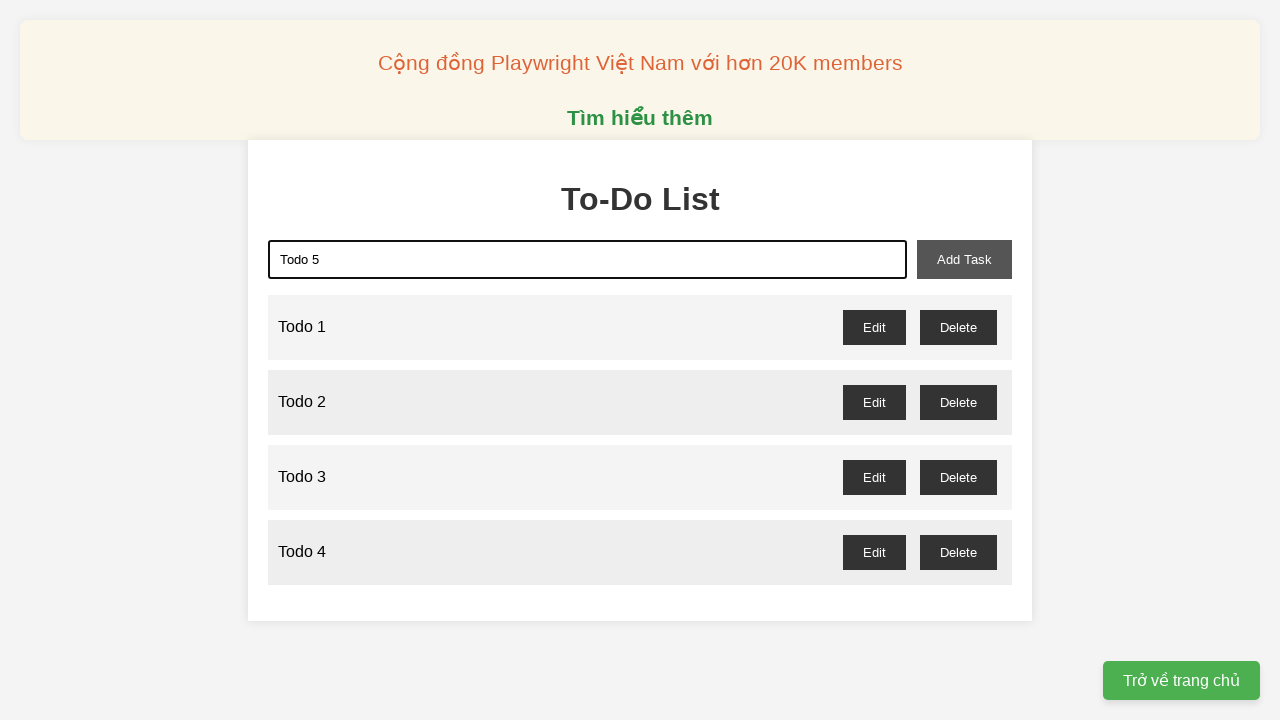

Clicked 'Add Task' button to add 'Todo 5' at (964, 259) on internal:role=button[name="Add Task"i]
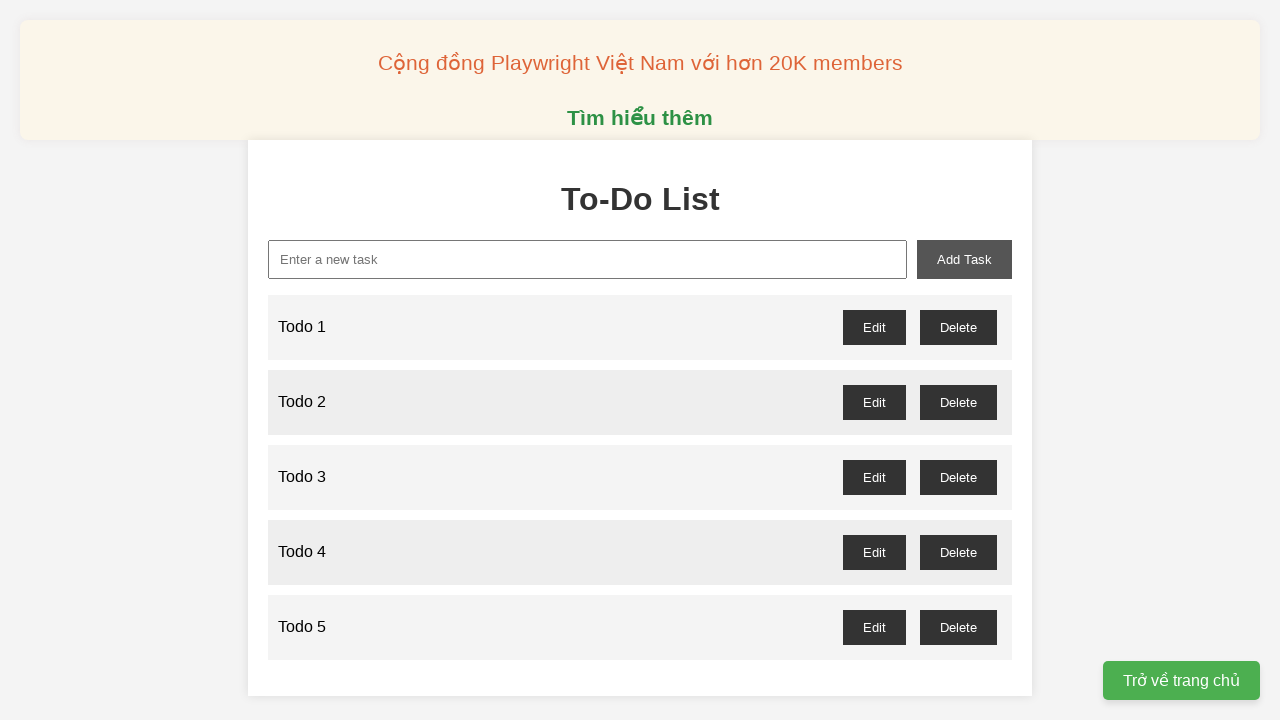

Filled task input field with 'Todo 6' on internal:attr=[placeholder="Enter a new Task"i]
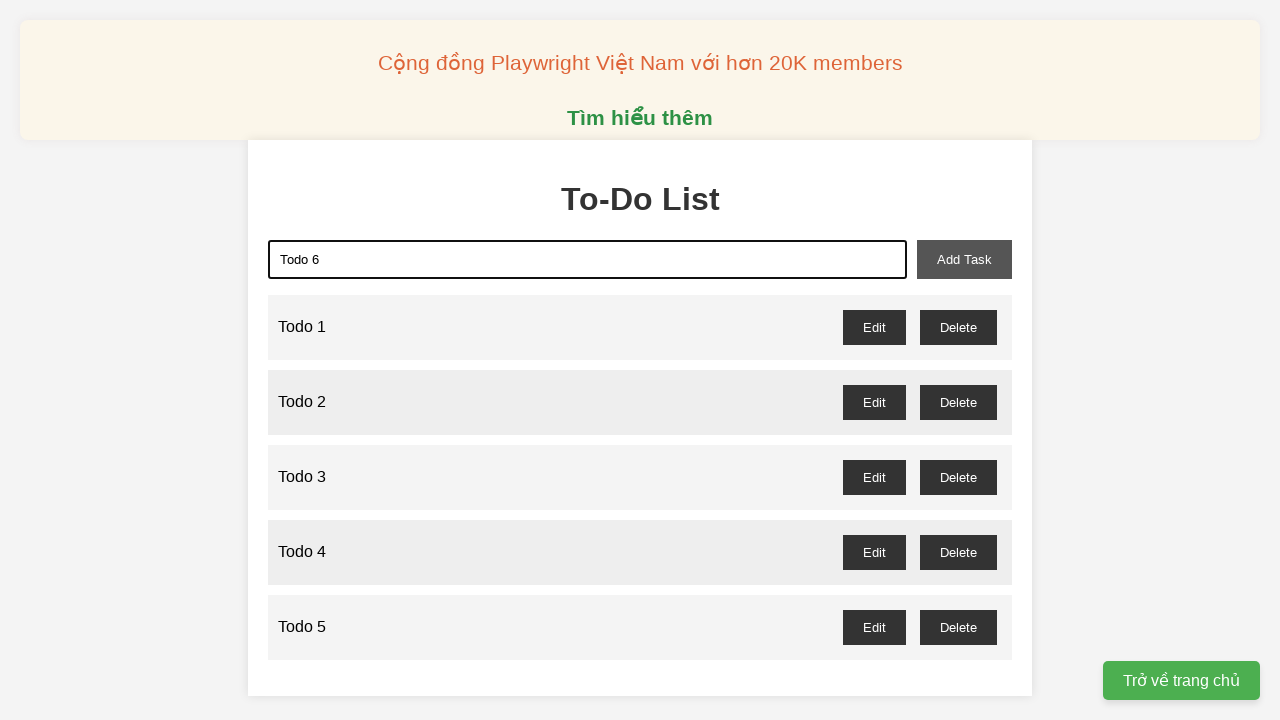

Clicked 'Add Task' button to add 'Todo 6' at (964, 259) on internal:role=button[name="Add Task"i]
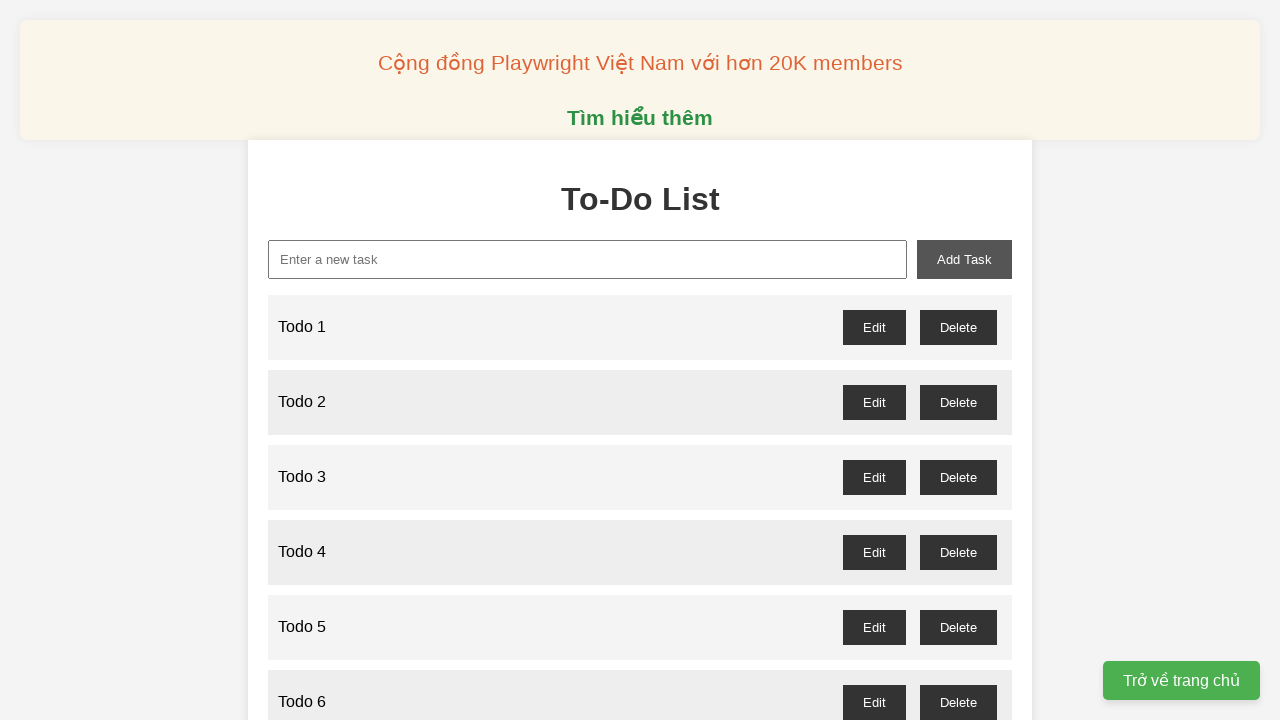

Filled task input field with 'Todo 7' on internal:attr=[placeholder="Enter a new Task"i]
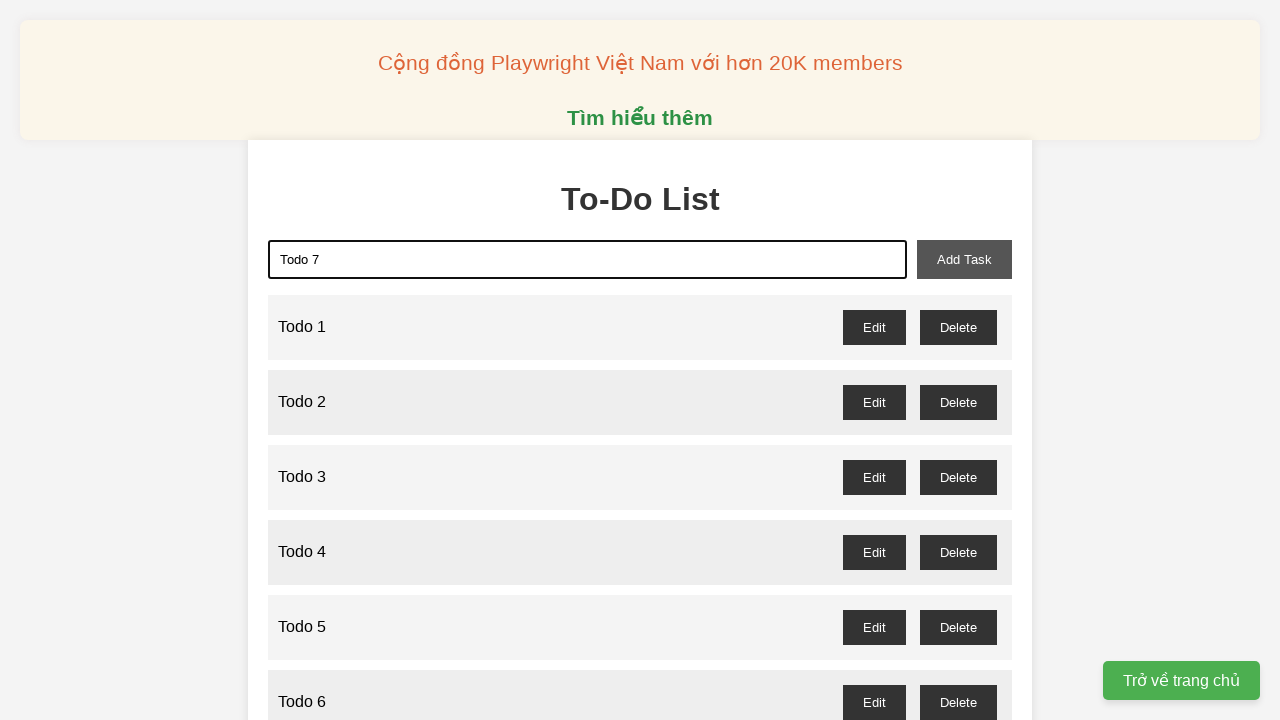

Clicked 'Add Task' button to add 'Todo 7' at (964, 259) on internal:role=button[name="Add Task"i]
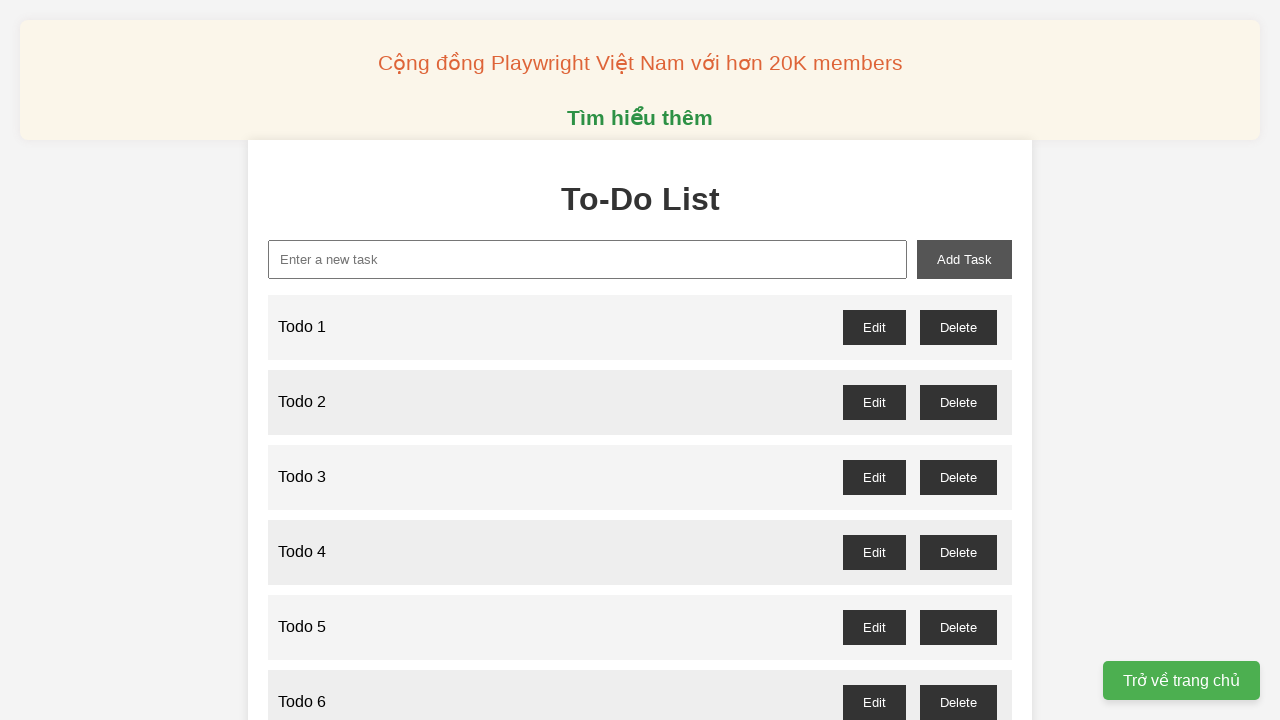

Filled task input field with 'Todo 8' on internal:attr=[placeholder="Enter a new Task"i]
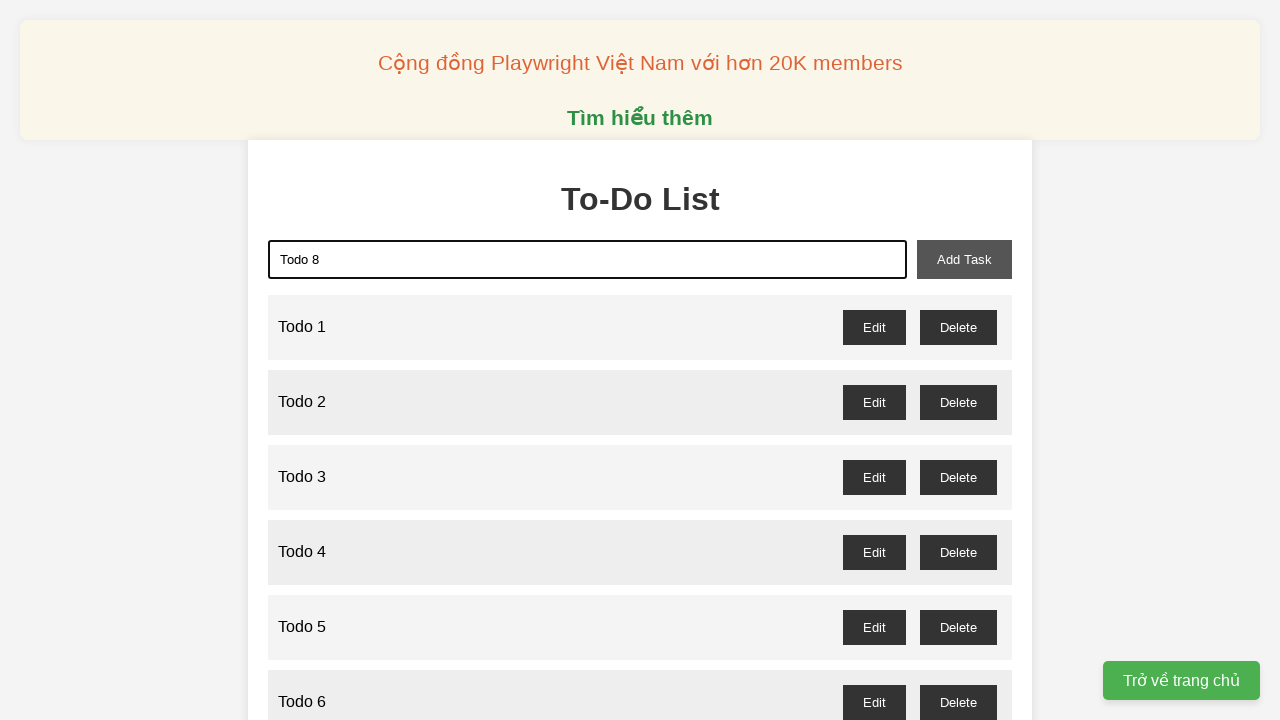

Clicked 'Add Task' button to add 'Todo 8' at (964, 259) on internal:role=button[name="Add Task"i]
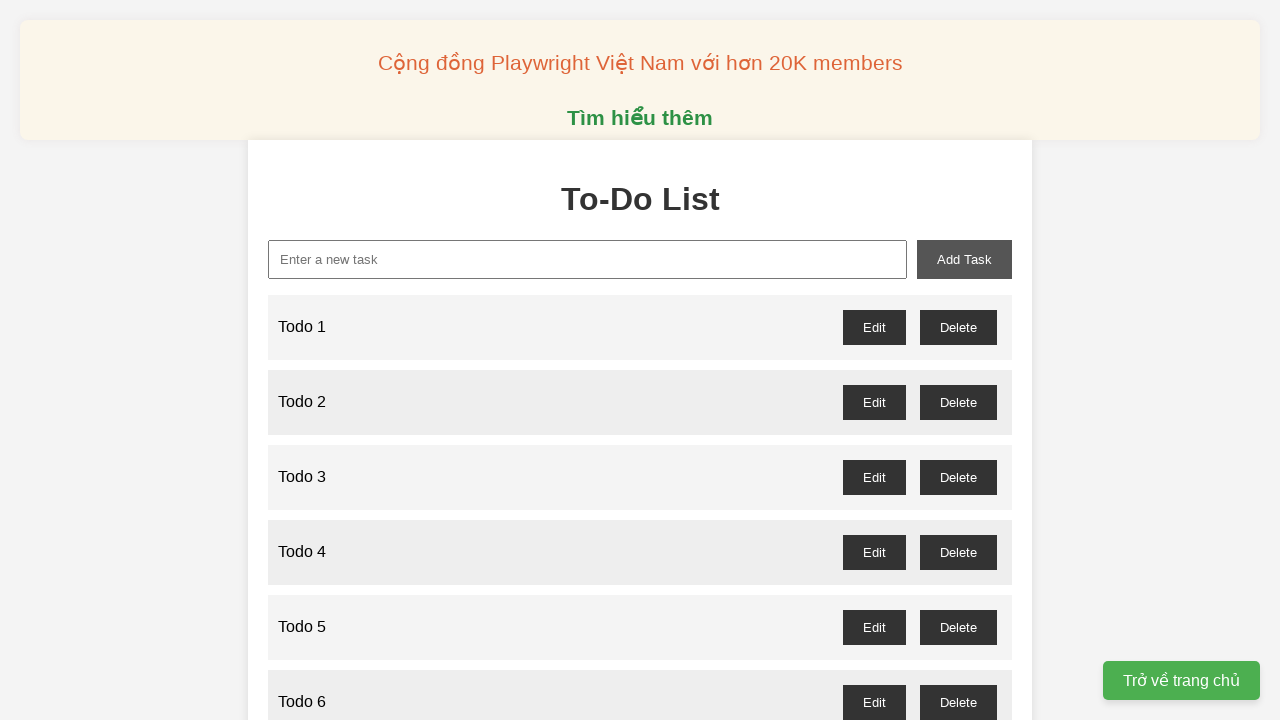

Filled task input field with 'Todo 9' on internal:attr=[placeholder="Enter a new Task"i]
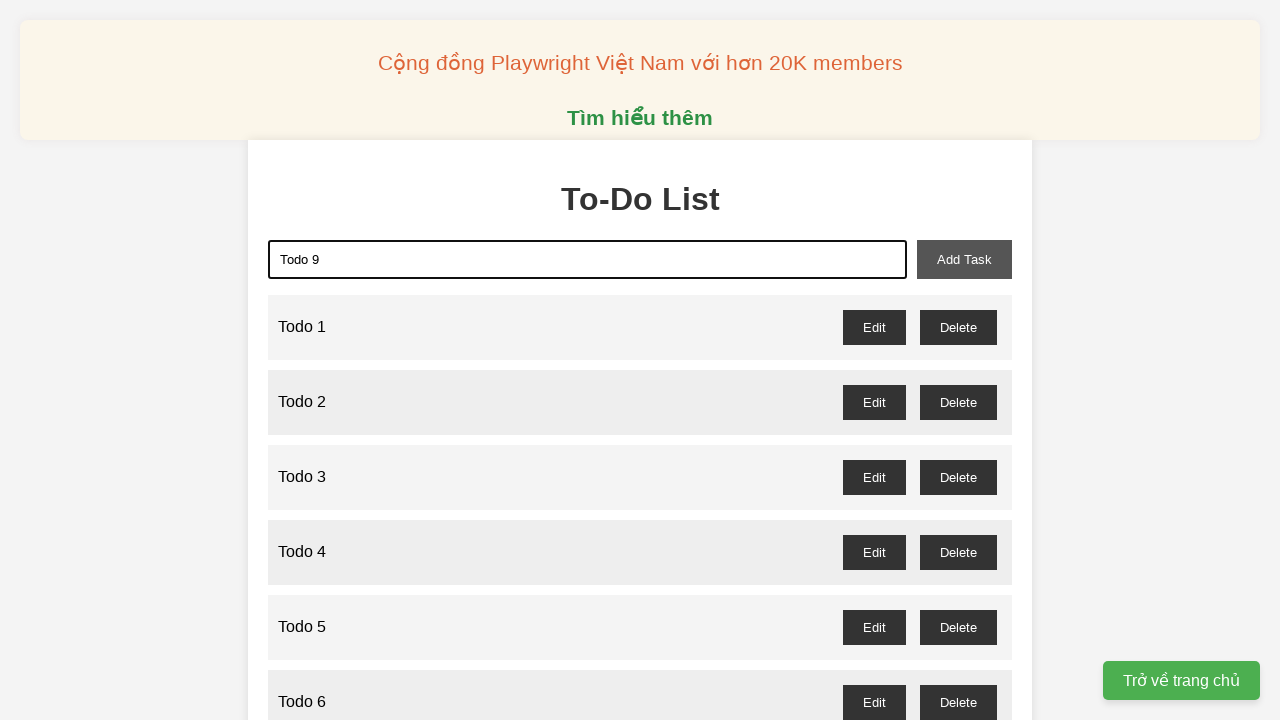

Clicked 'Add Task' button to add 'Todo 9' at (964, 259) on internal:role=button[name="Add Task"i]
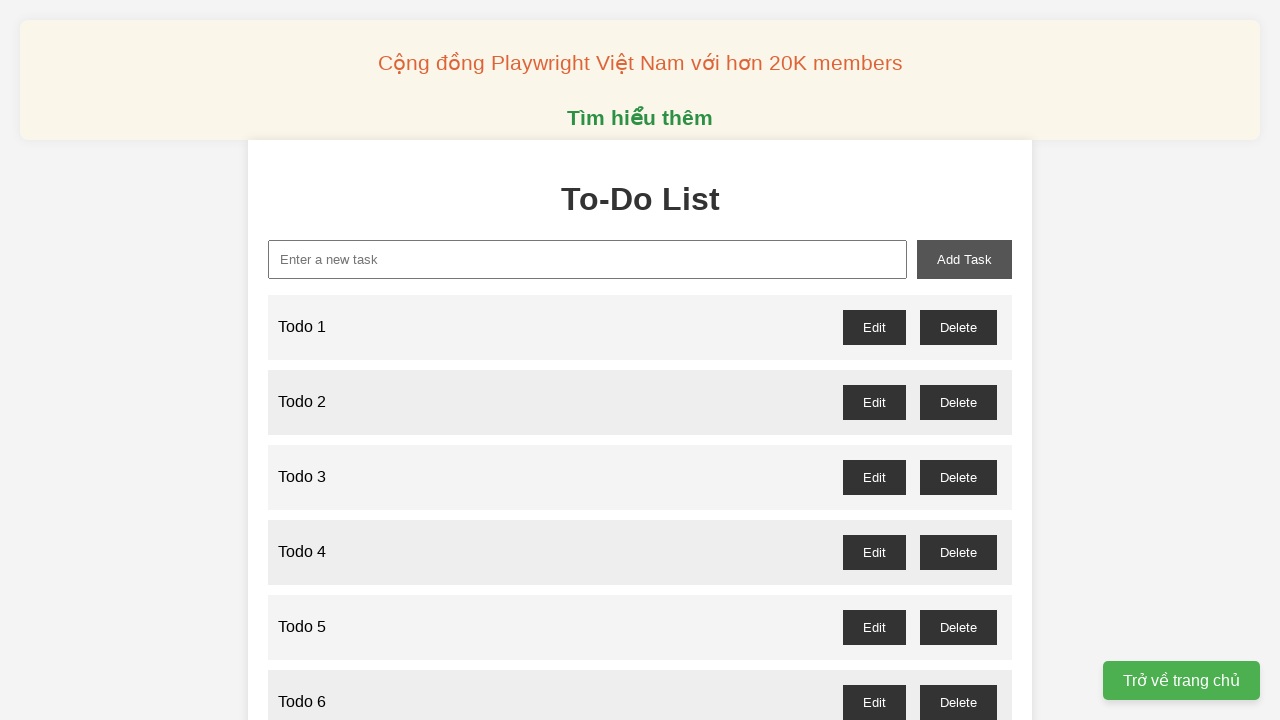

Filled task input field with 'Todo 10' on internal:attr=[placeholder="Enter a new Task"i]
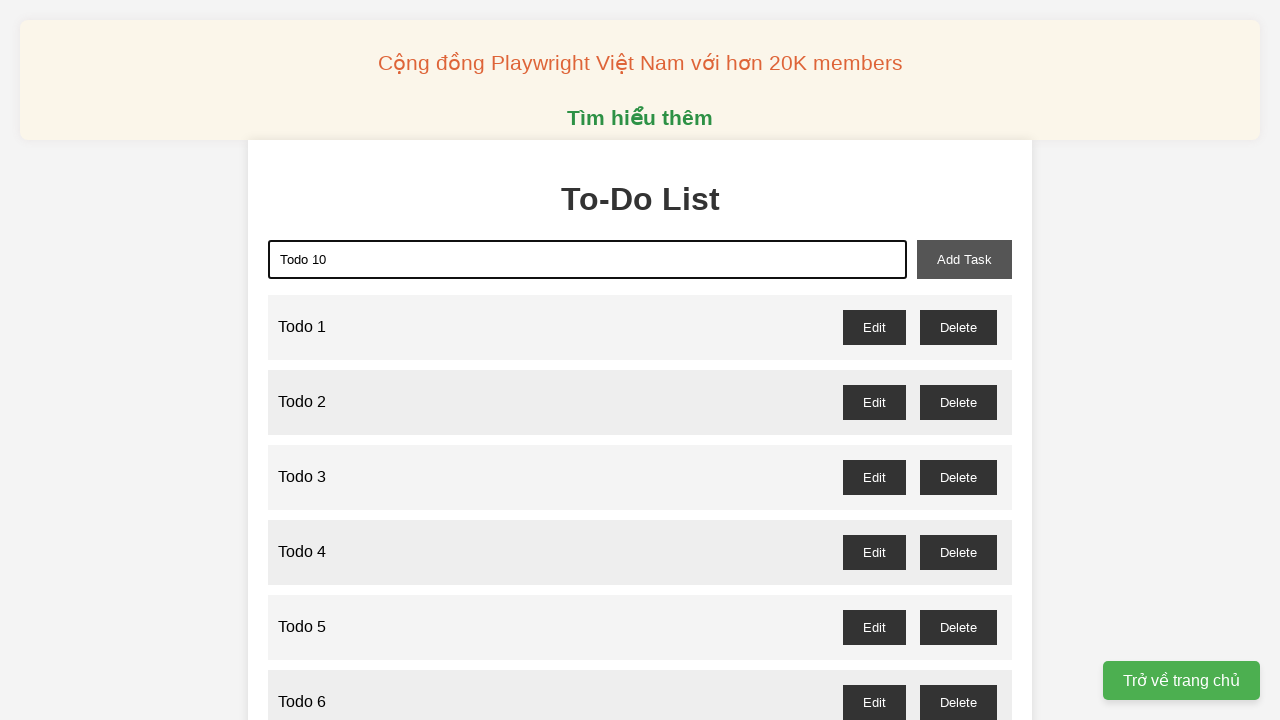

Clicked 'Add Task' button to add 'Todo 10' at (964, 259) on internal:role=button[name="Add Task"i]
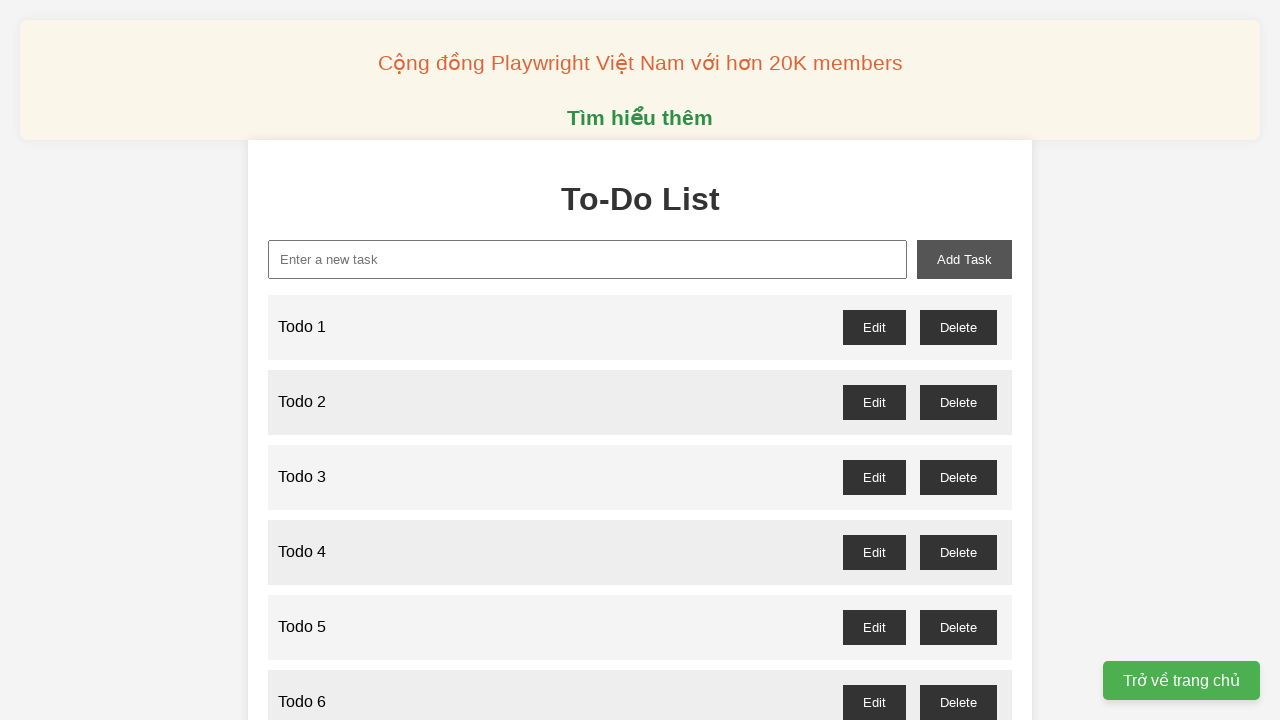

Filled task input field with 'Todo 11' on internal:attr=[placeholder="Enter a new Task"i]
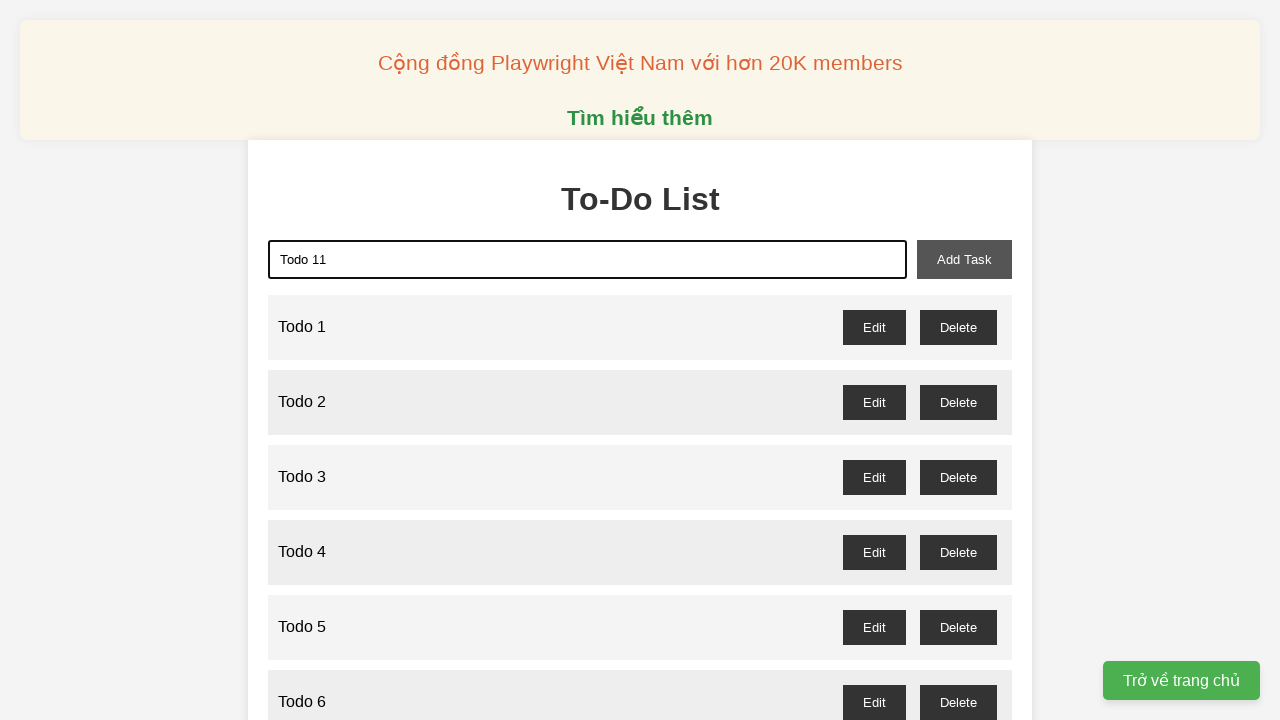

Clicked 'Add Task' button to add 'Todo 11' at (964, 259) on internal:role=button[name="Add Task"i]
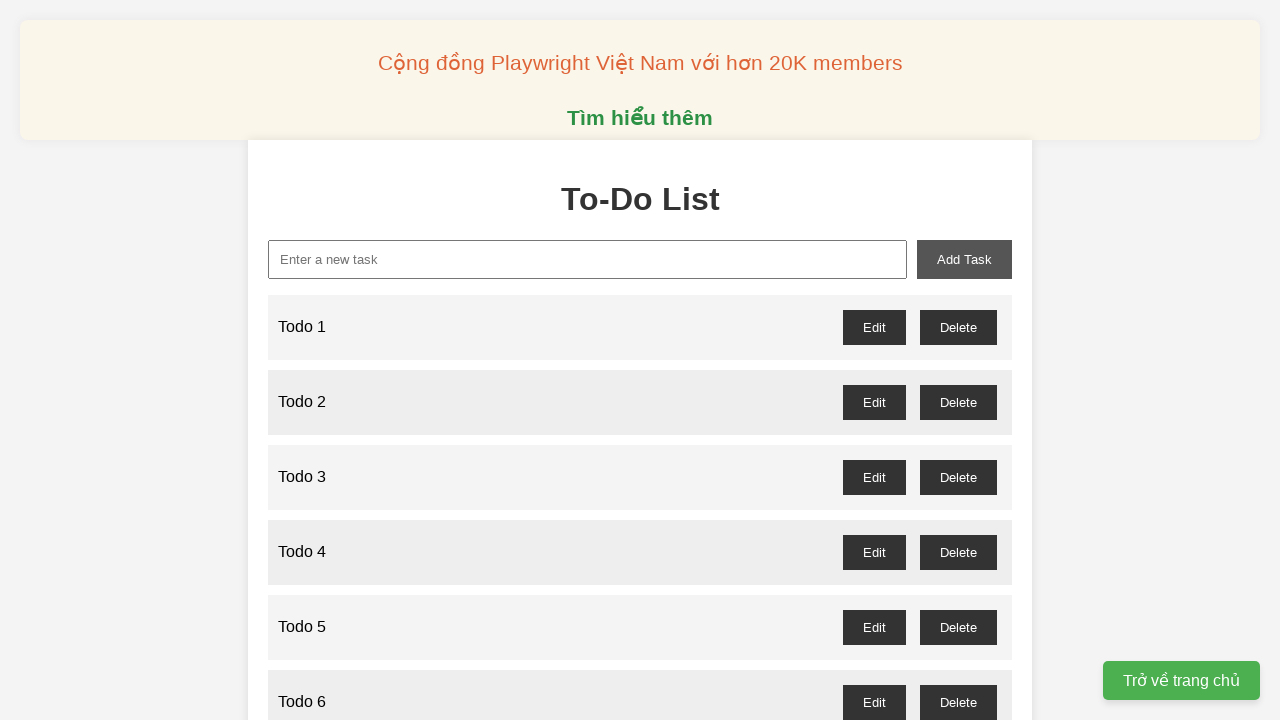

Filled task input field with 'Todo 12' on internal:attr=[placeholder="Enter a new Task"i]
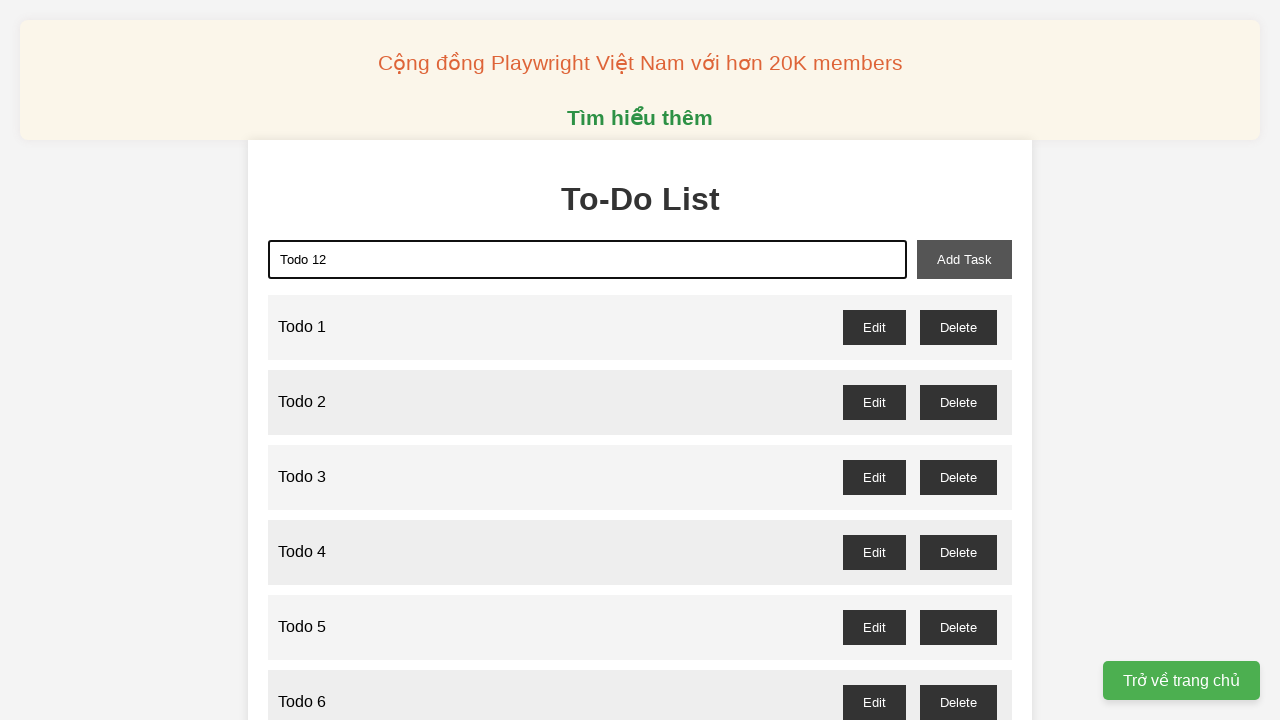

Clicked 'Add Task' button to add 'Todo 12' at (964, 259) on internal:role=button[name="Add Task"i]
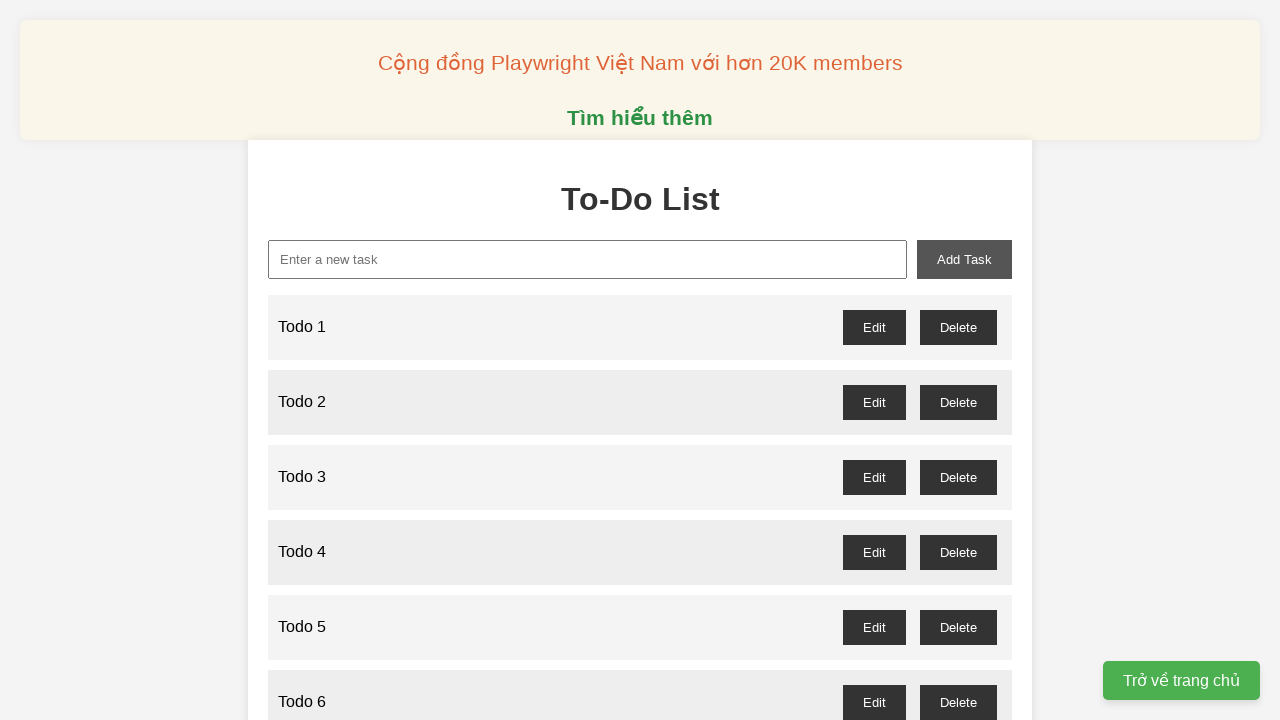

Filled task input field with 'Todo 13' on internal:attr=[placeholder="Enter a new Task"i]
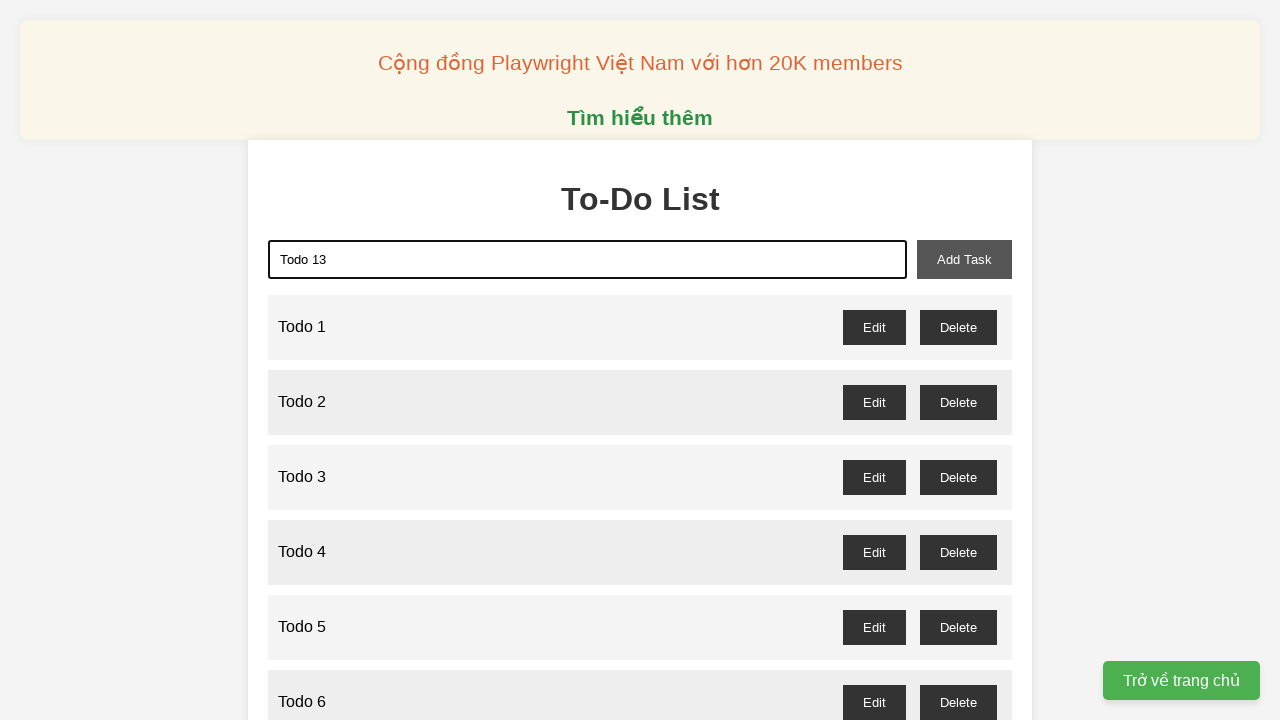

Clicked 'Add Task' button to add 'Todo 13' at (964, 259) on internal:role=button[name="Add Task"i]
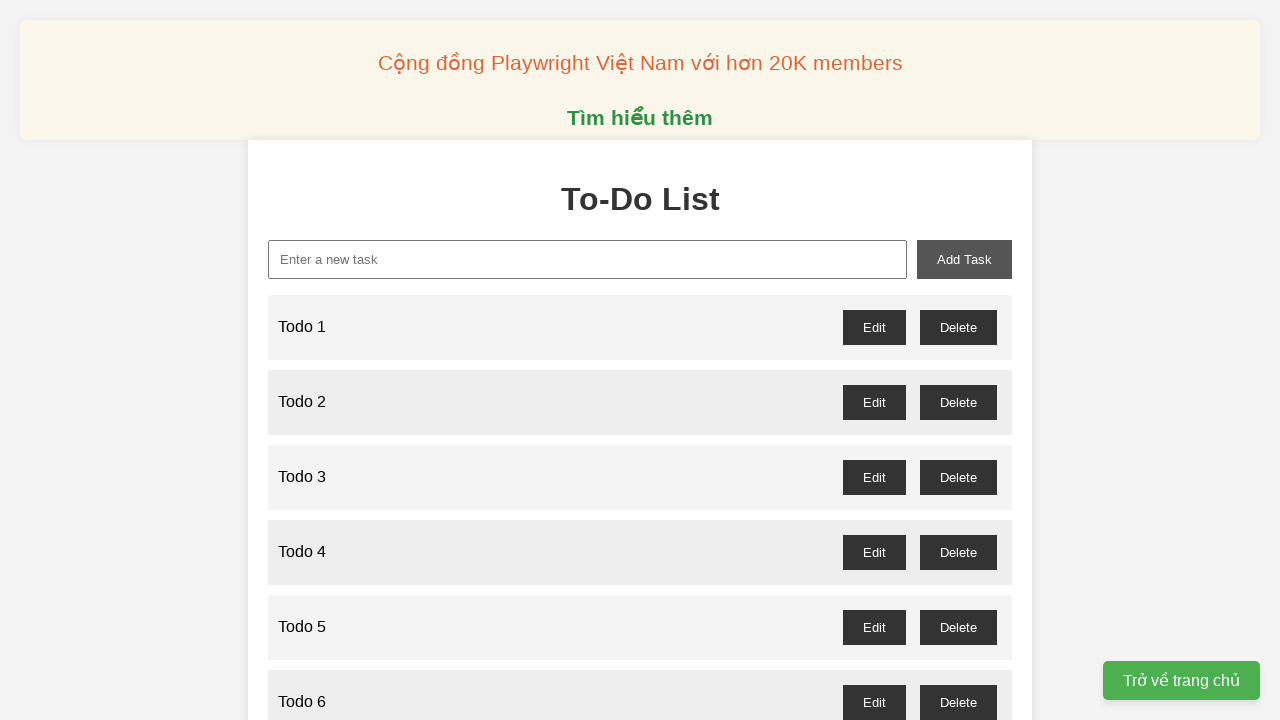

Filled task input field with 'Todo 14' on internal:attr=[placeholder="Enter a new Task"i]
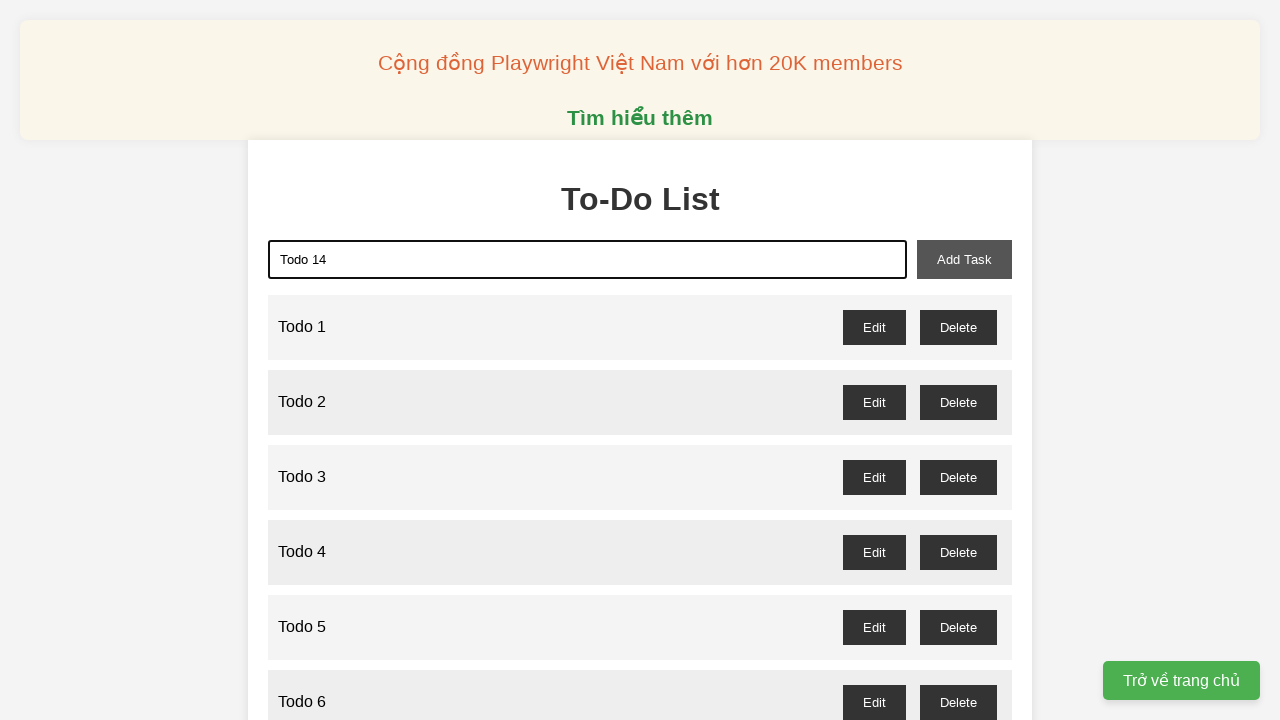

Clicked 'Add Task' button to add 'Todo 14' at (964, 259) on internal:role=button[name="Add Task"i]
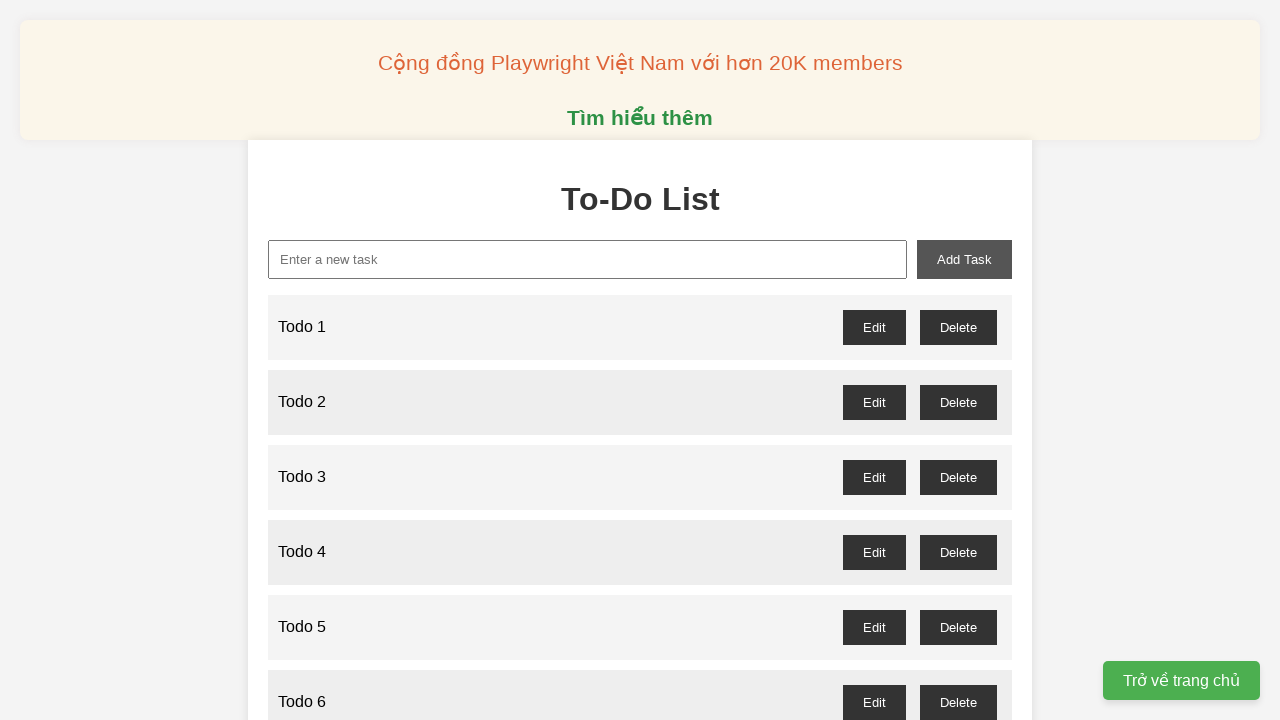

Filled task input field with 'Todo 15' on internal:attr=[placeholder="Enter a new Task"i]
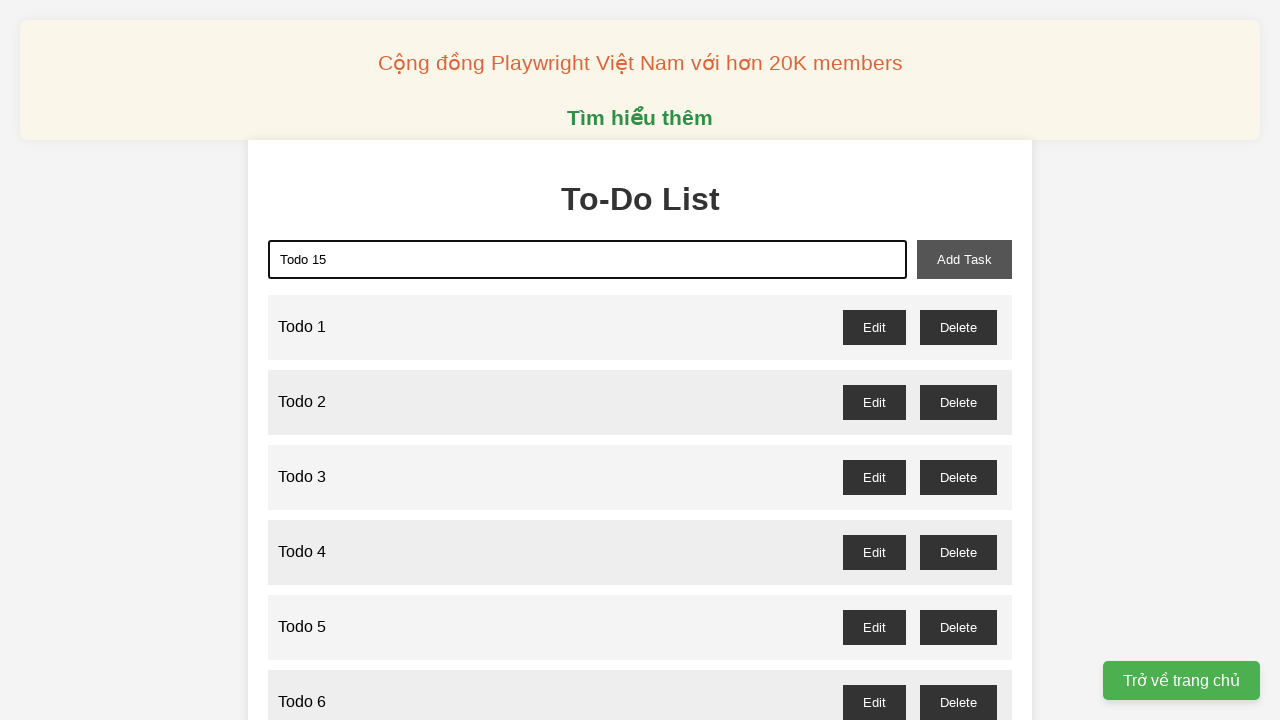

Clicked 'Add Task' button to add 'Todo 15' at (964, 259) on internal:role=button[name="Add Task"i]
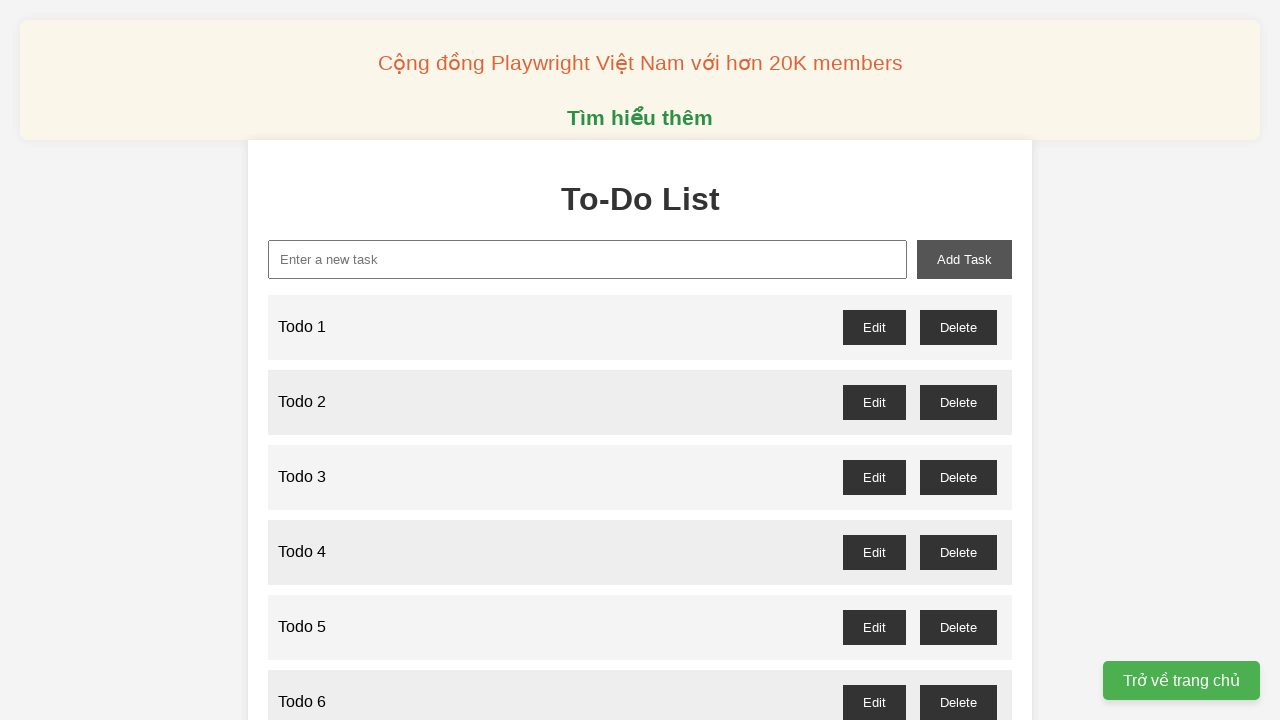

Filled task input field with 'Todo 16' on internal:attr=[placeholder="Enter a new Task"i]
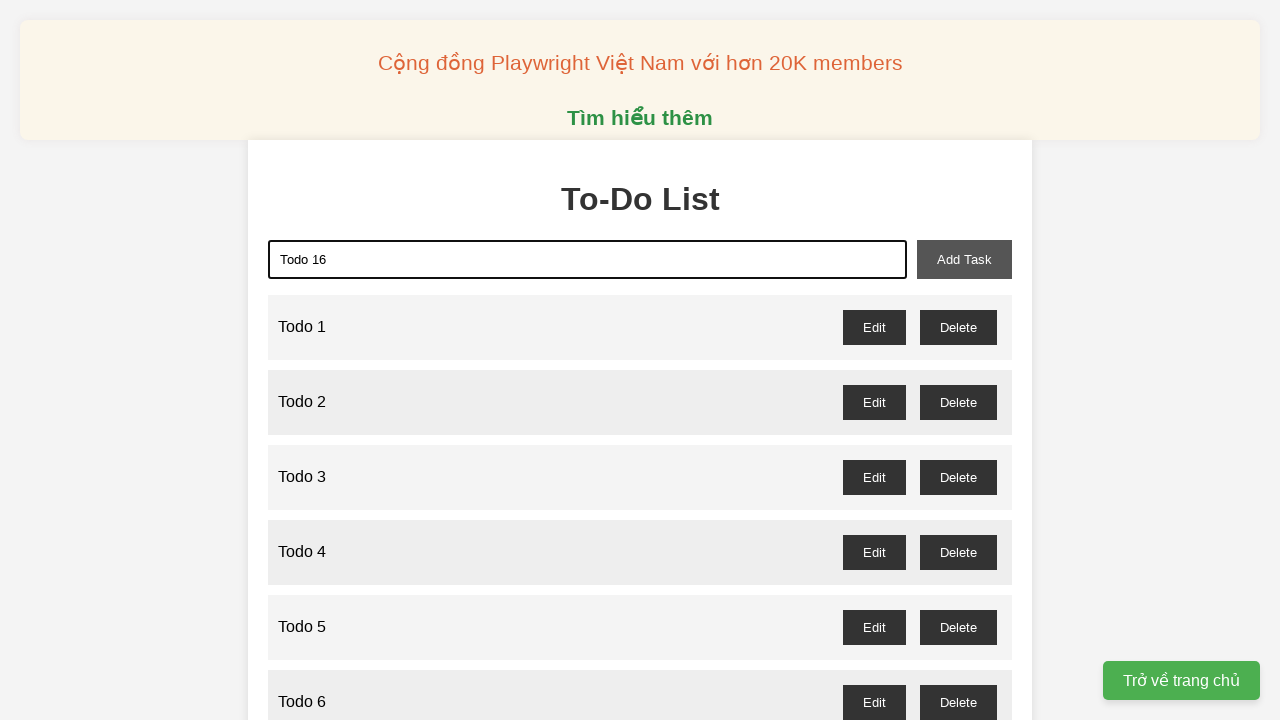

Clicked 'Add Task' button to add 'Todo 16' at (964, 259) on internal:role=button[name="Add Task"i]
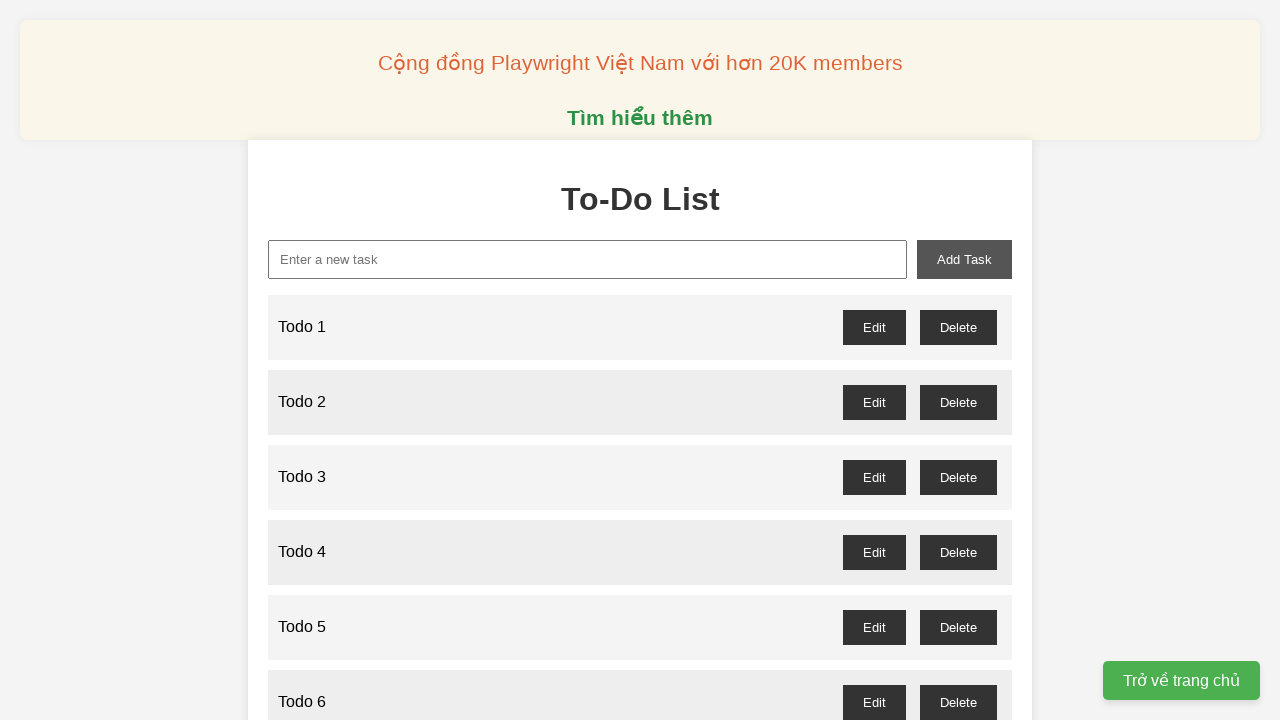

Filled task input field with 'Todo 17' on internal:attr=[placeholder="Enter a new Task"i]
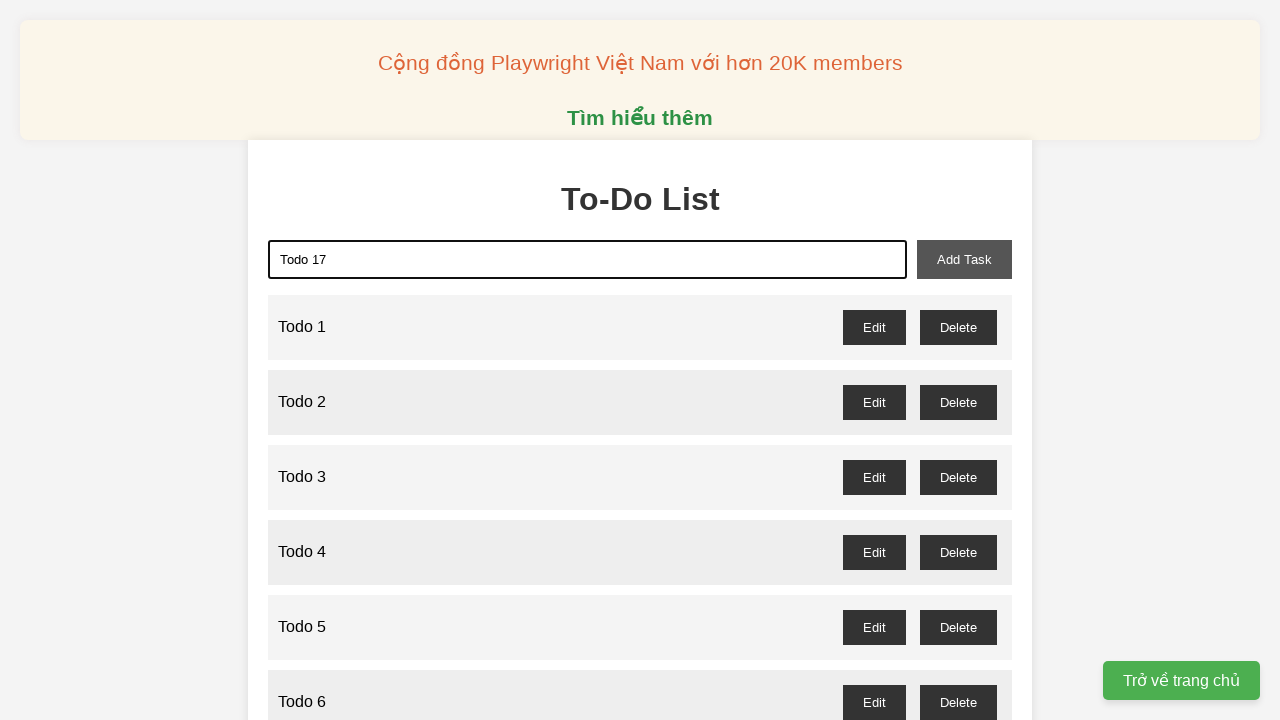

Clicked 'Add Task' button to add 'Todo 17' at (964, 259) on internal:role=button[name="Add Task"i]
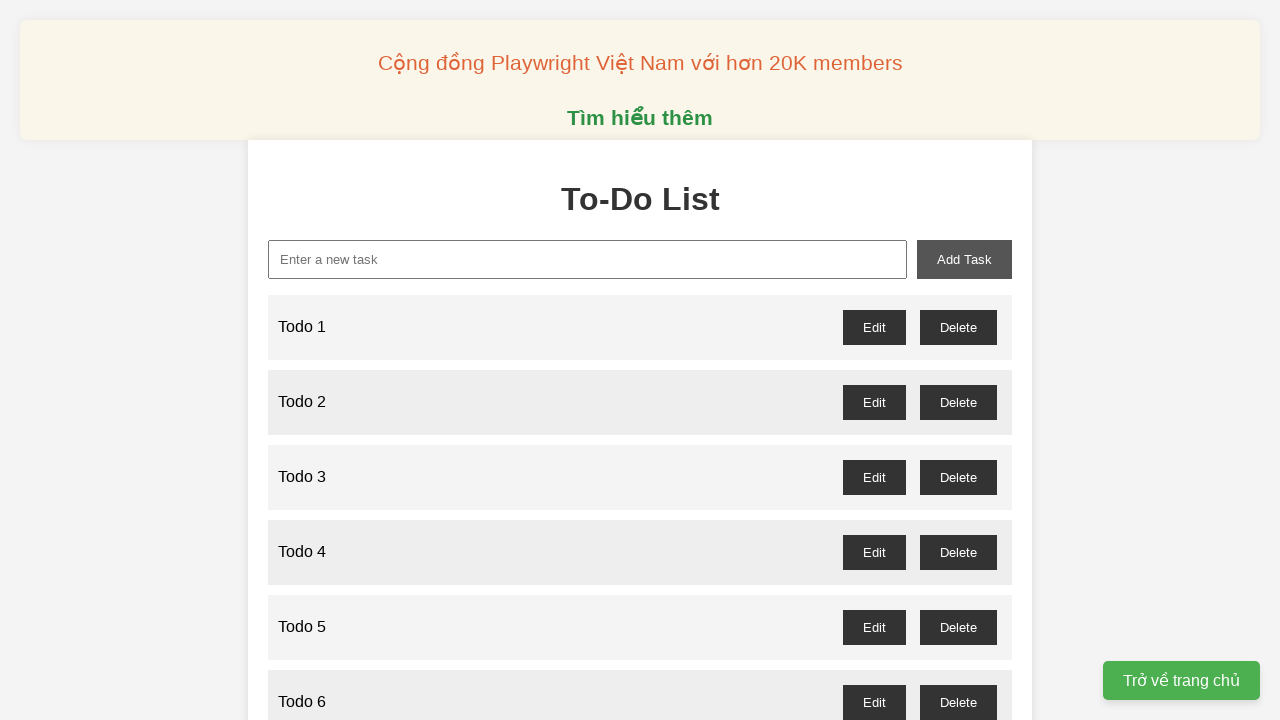

Filled task input field with 'Todo 18' on internal:attr=[placeholder="Enter a new Task"i]
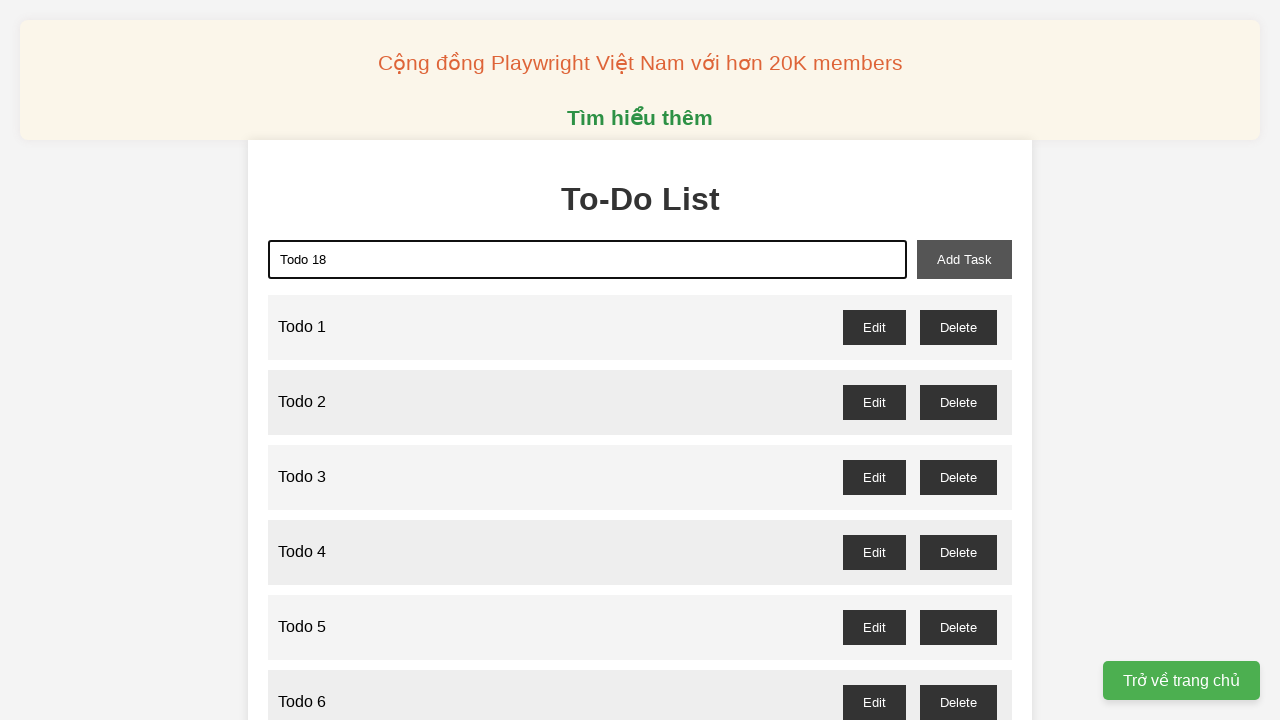

Clicked 'Add Task' button to add 'Todo 18' at (964, 259) on internal:role=button[name="Add Task"i]
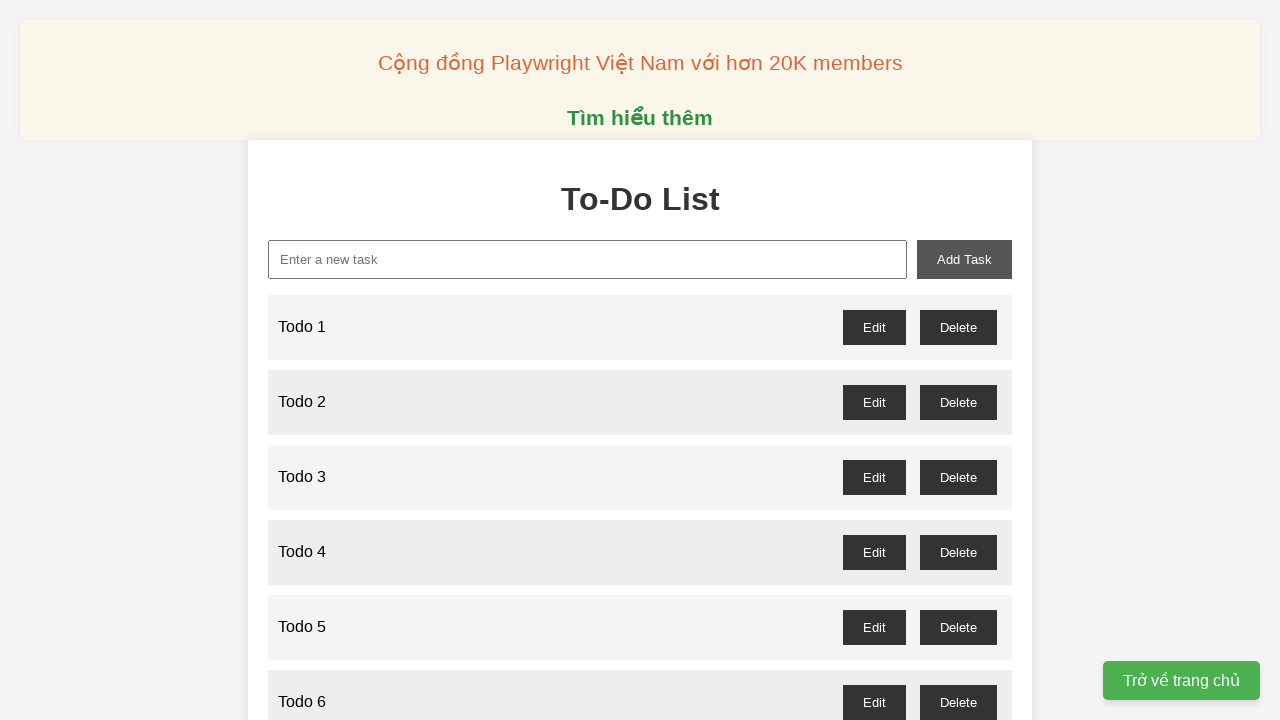

Filled task input field with 'Todo 19' on internal:attr=[placeholder="Enter a new Task"i]
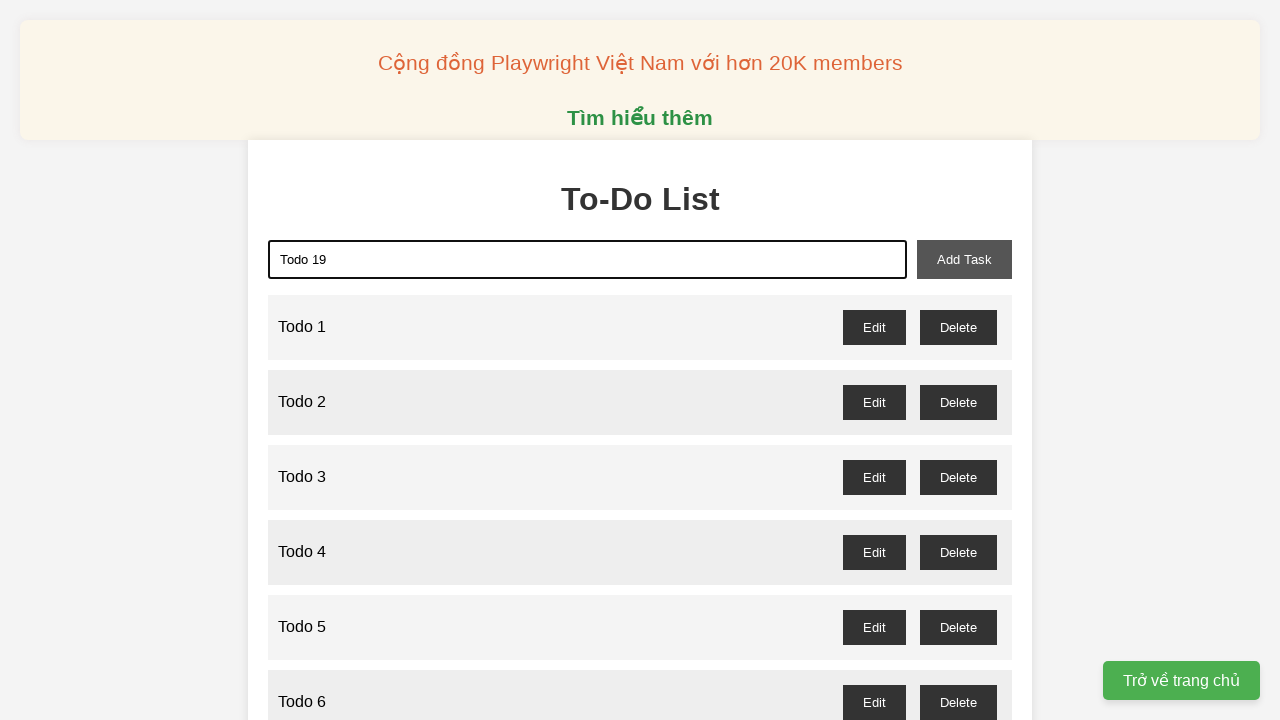

Clicked 'Add Task' button to add 'Todo 19' at (964, 259) on internal:role=button[name="Add Task"i]
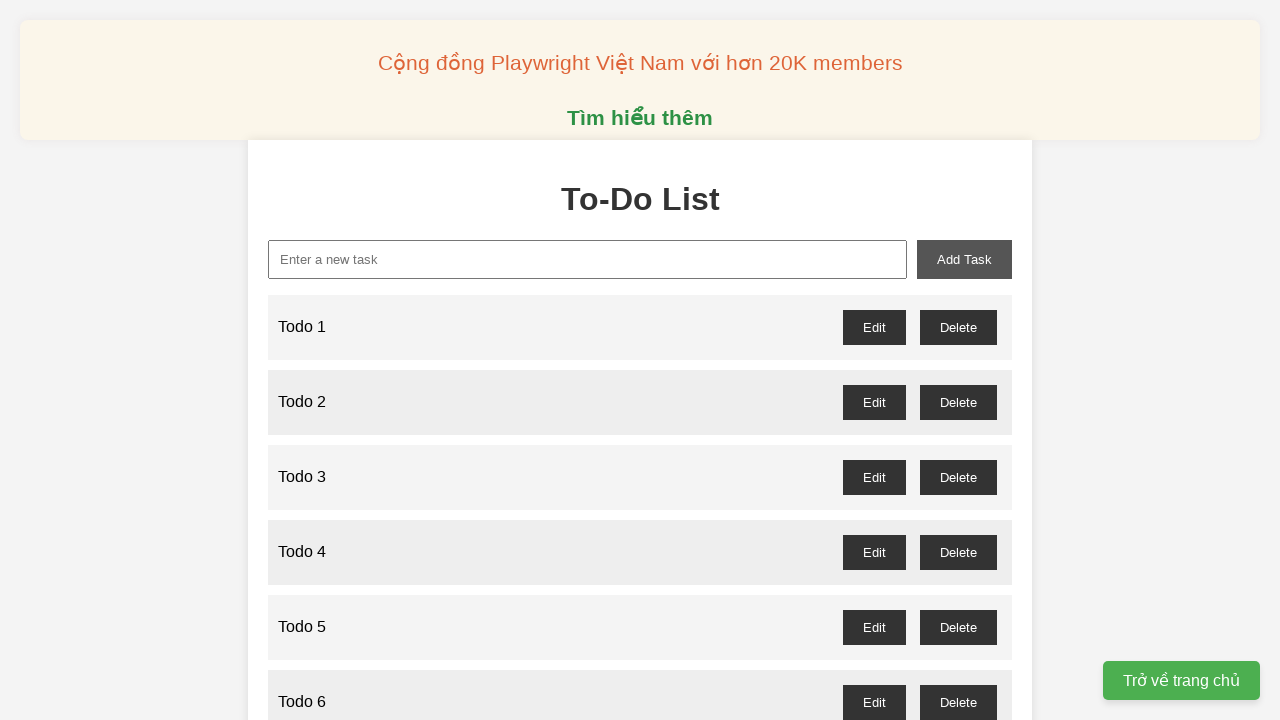

Filled task input field with 'Todo 20' on internal:attr=[placeholder="Enter a new Task"i]
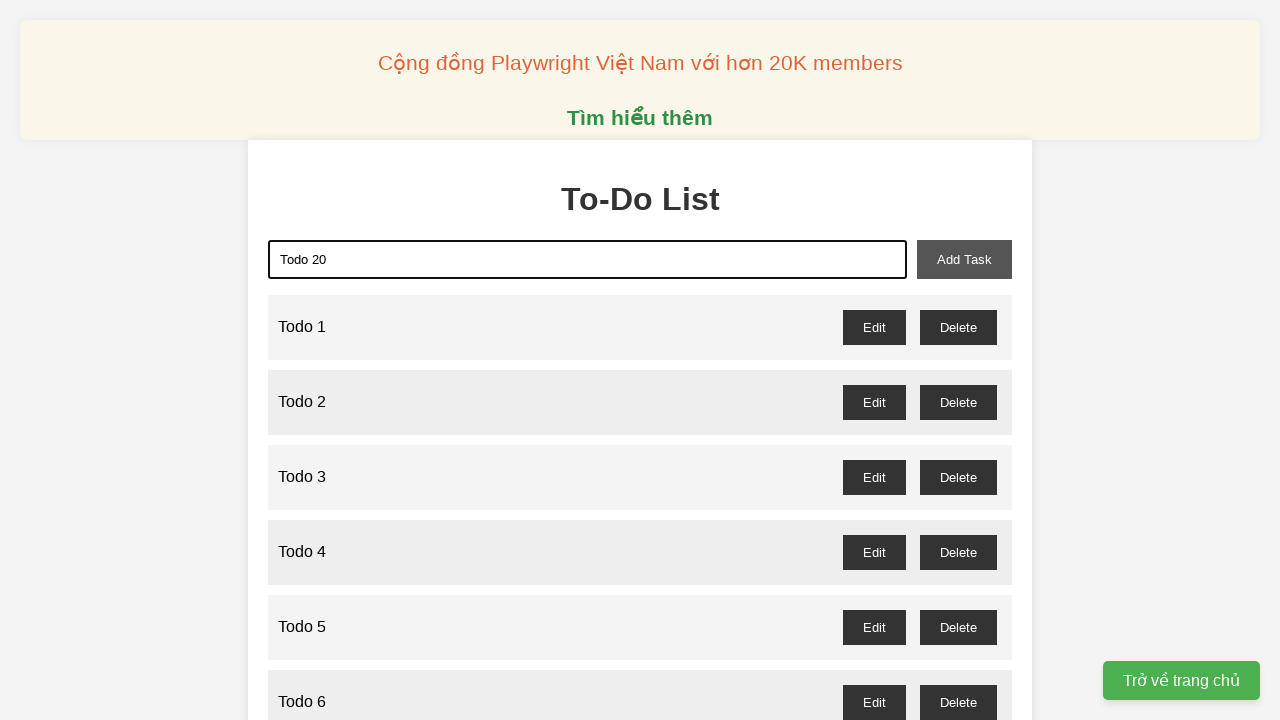

Clicked 'Add Task' button to add 'Todo 20' at (964, 259) on internal:role=button[name="Add Task"i]
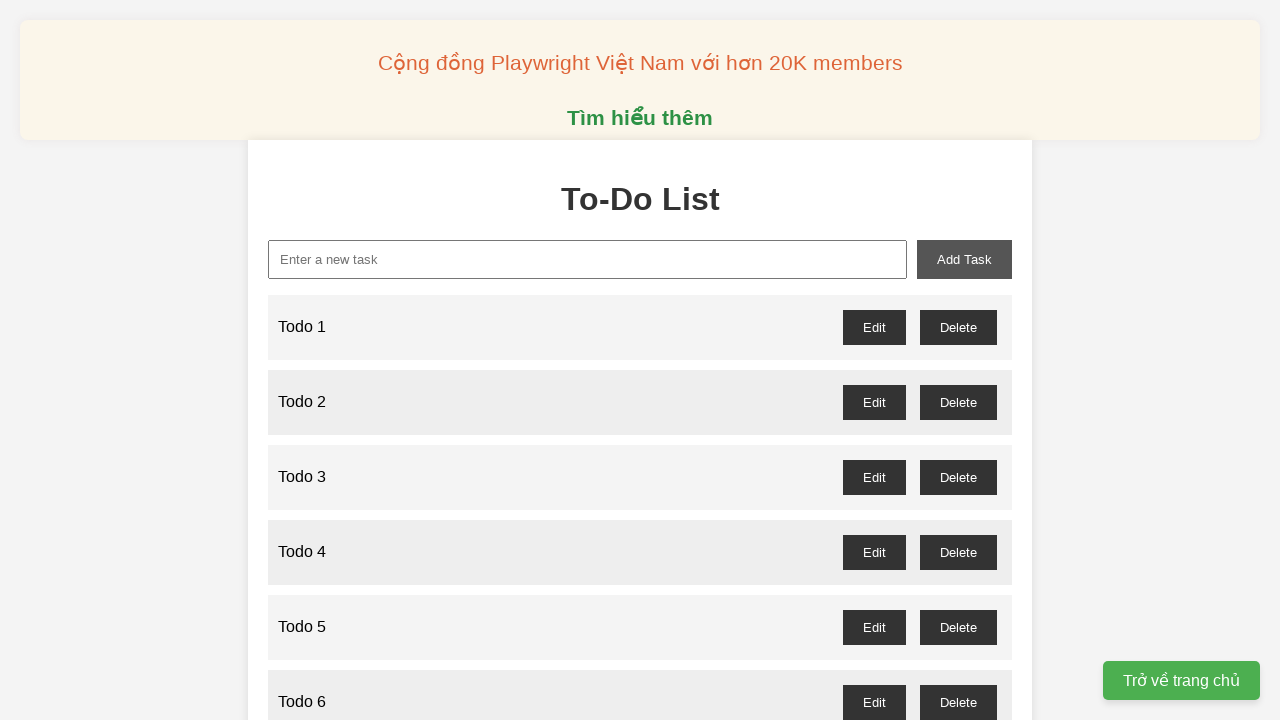

Filled task input field with 'Todo 21' on internal:attr=[placeholder="Enter a new Task"i]
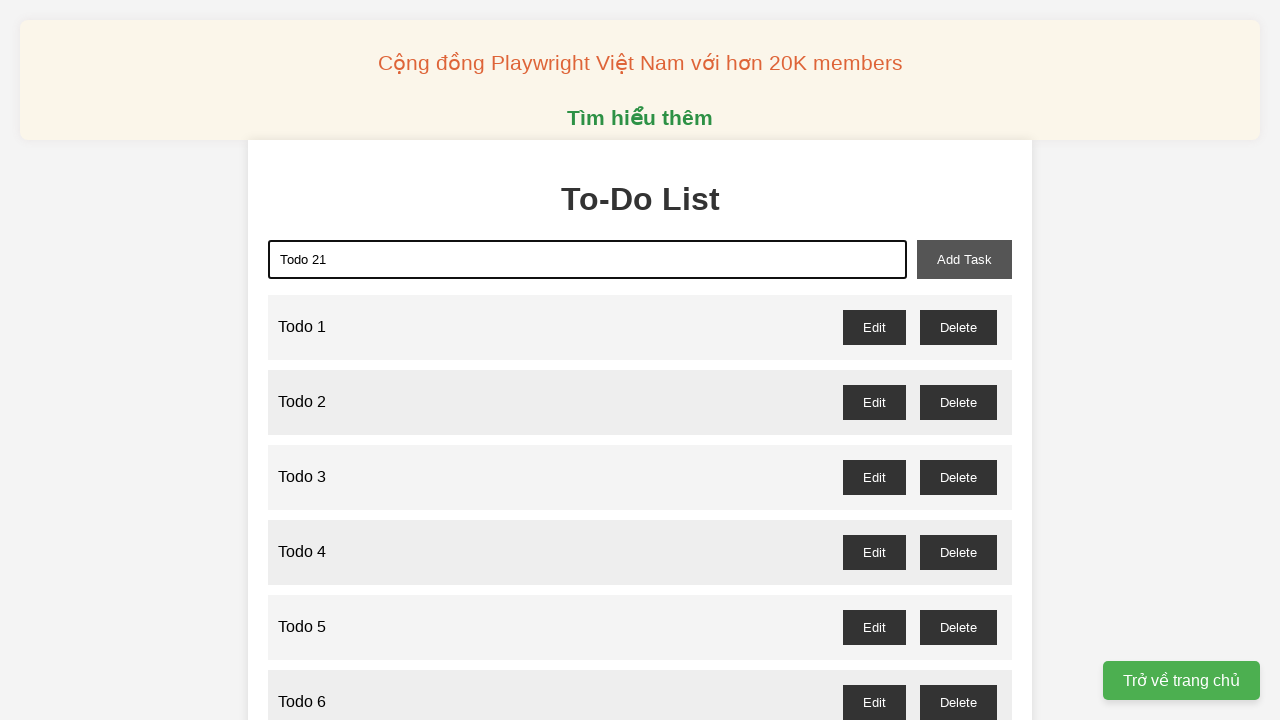

Clicked 'Add Task' button to add 'Todo 21' at (964, 259) on internal:role=button[name="Add Task"i]
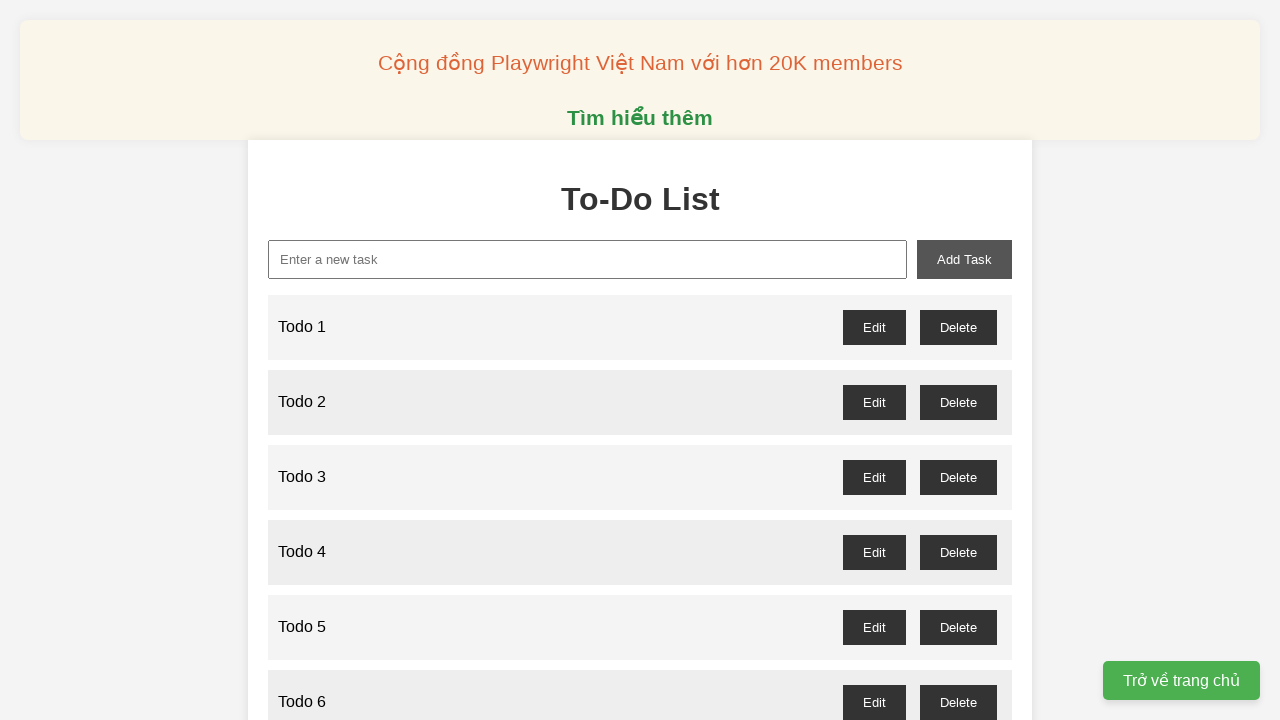

Filled task input field with 'Todo 22' on internal:attr=[placeholder="Enter a new Task"i]
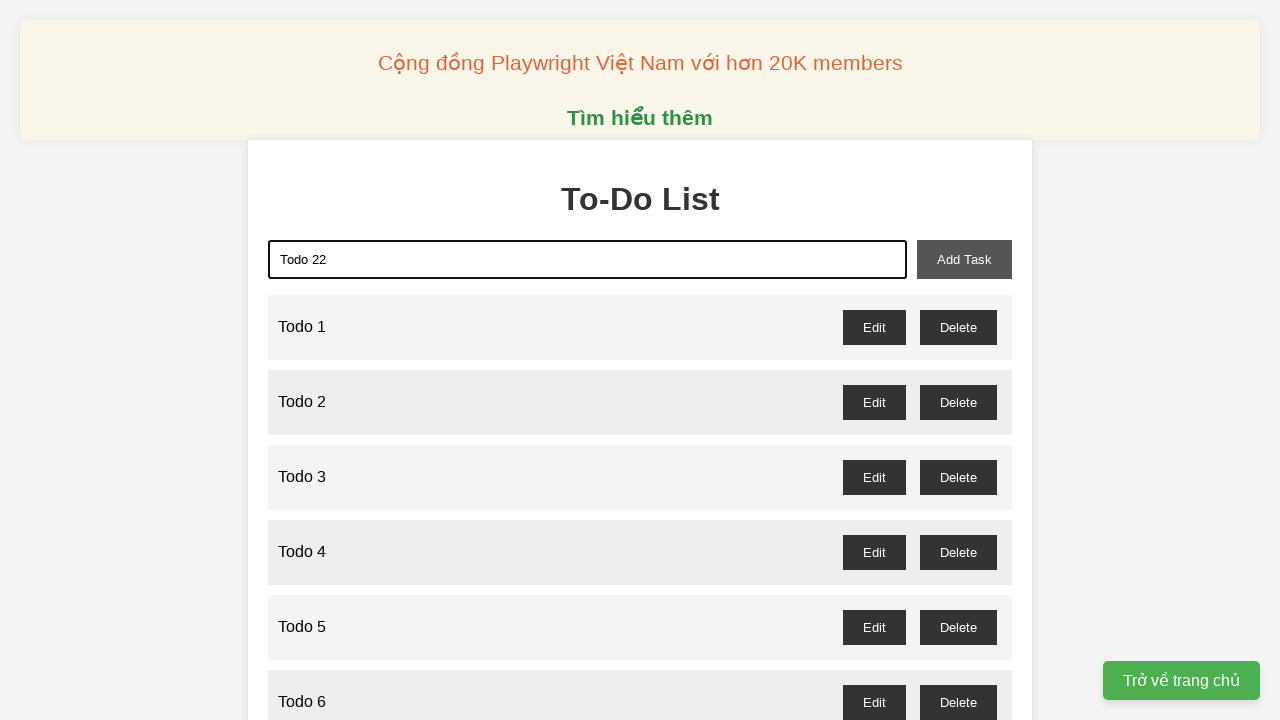

Clicked 'Add Task' button to add 'Todo 22' at (964, 259) on internal:role=button[name="Add Task"i]
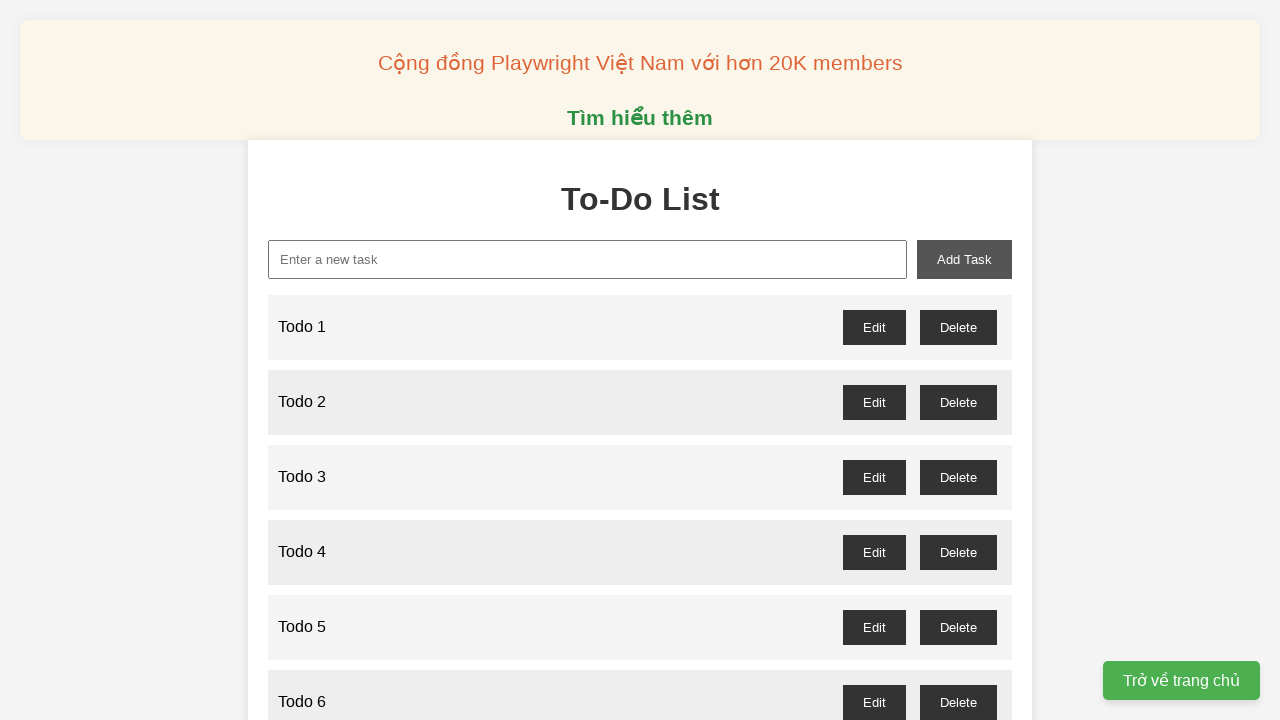

Filled task input field with 'Todo 23' on internal:attr=[placeholder="Enter a new Task"i]
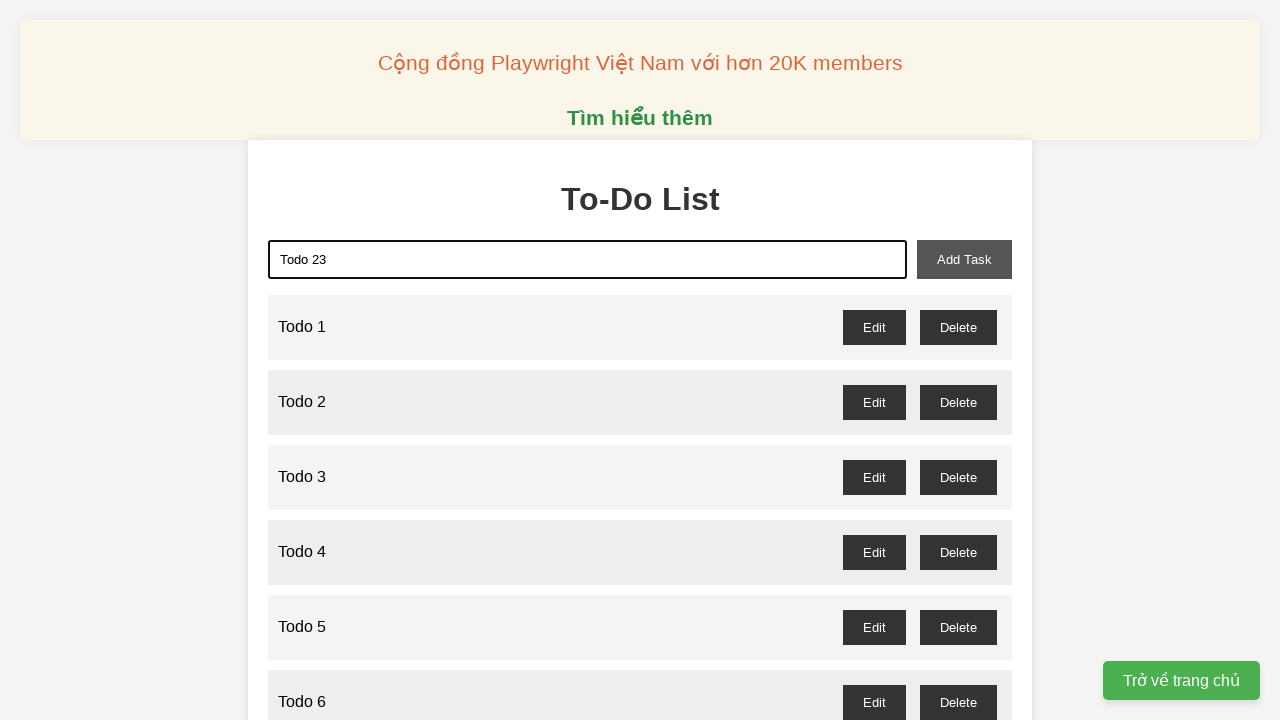

Clicked 'Add Task' button to add 'Todo 23' at (964, 259) on internal:role=button[name="Add Task"i]
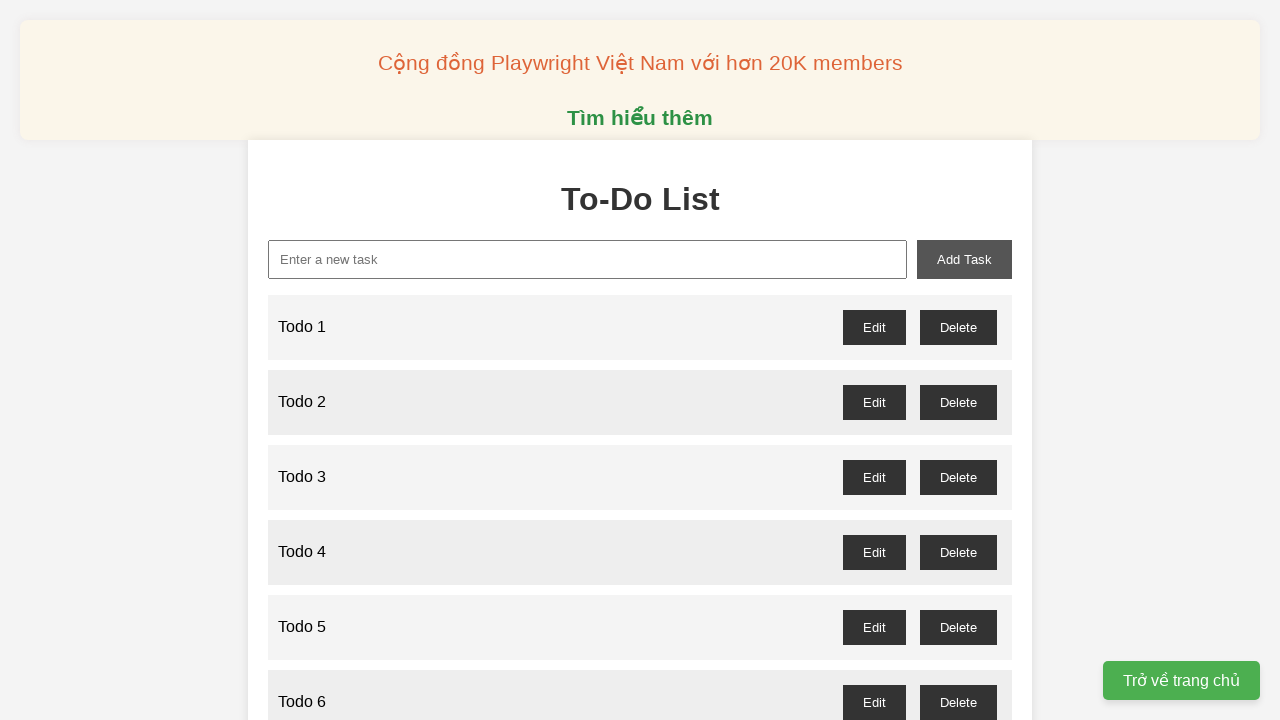

Filled task input field with 'Todo 24' on internal:attr=[placeholder="Enter a new Task"i]
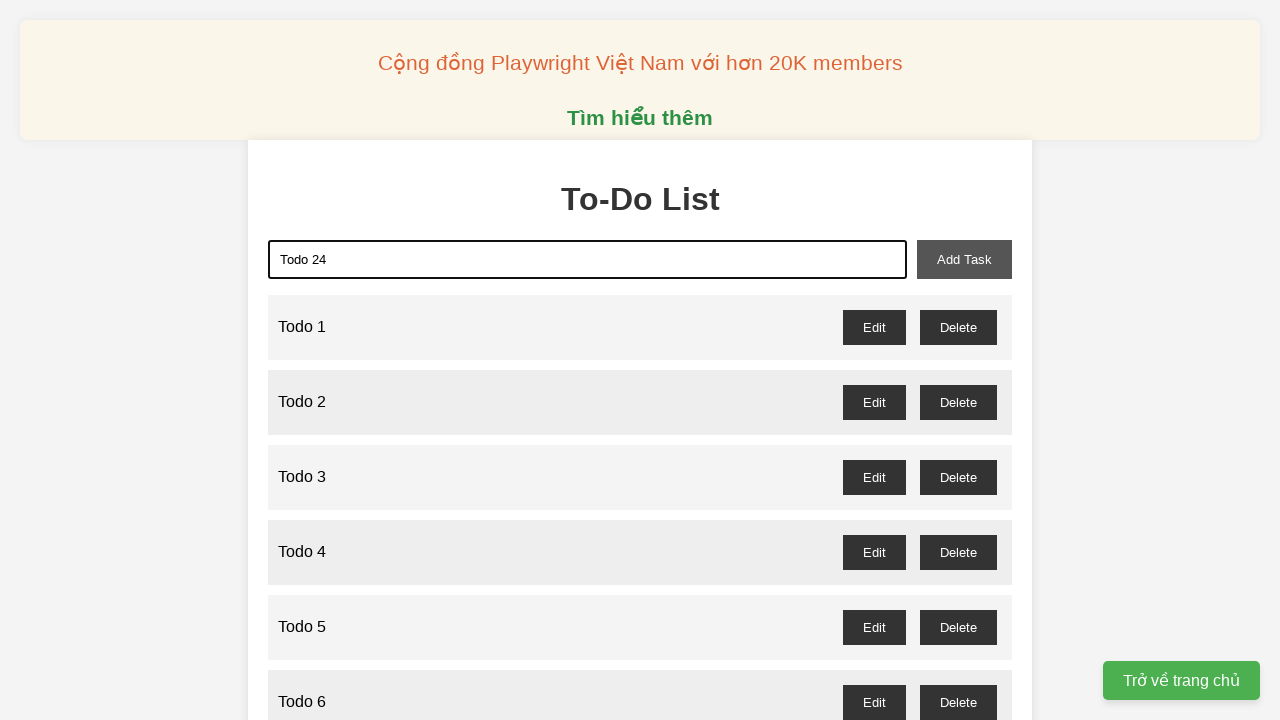

Clicked 'Add Task' button to add 'Todo 24' at (964, 259) on internal:role=button[name="Add Task"i]
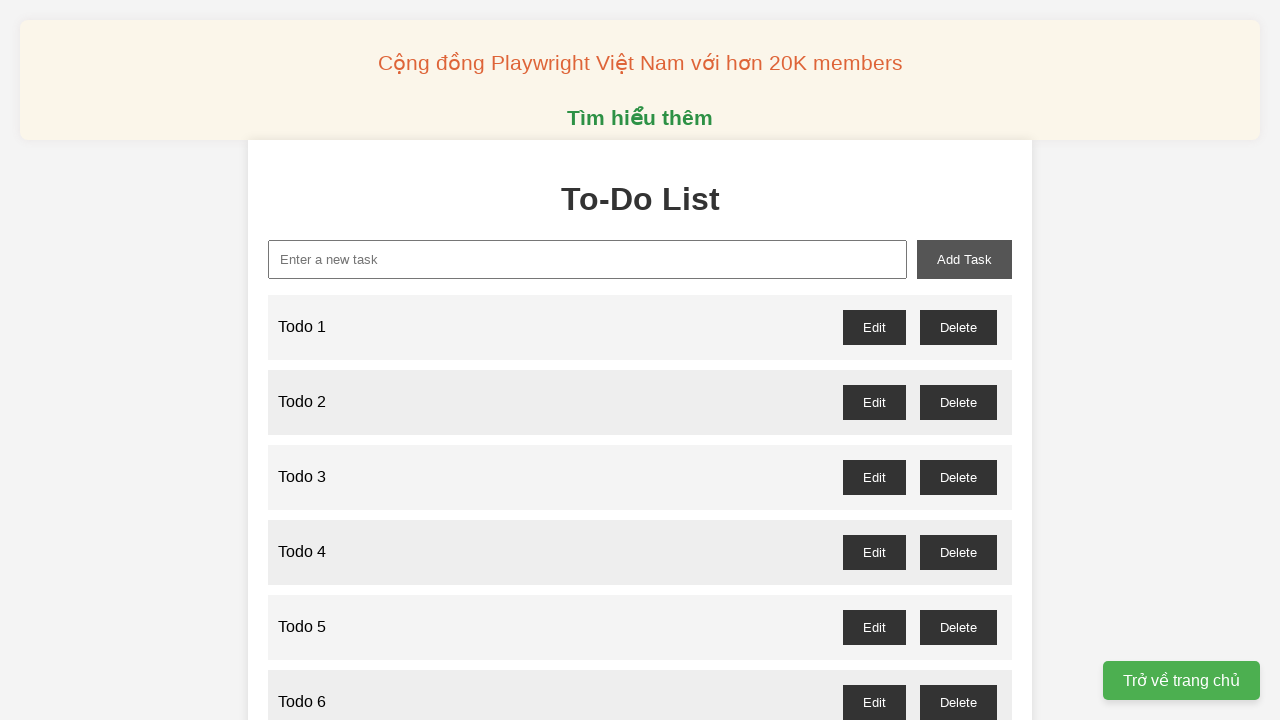

Filled task input field with 'Todo 25' on internal:attr=[placeholder="Enter a new Task"i]
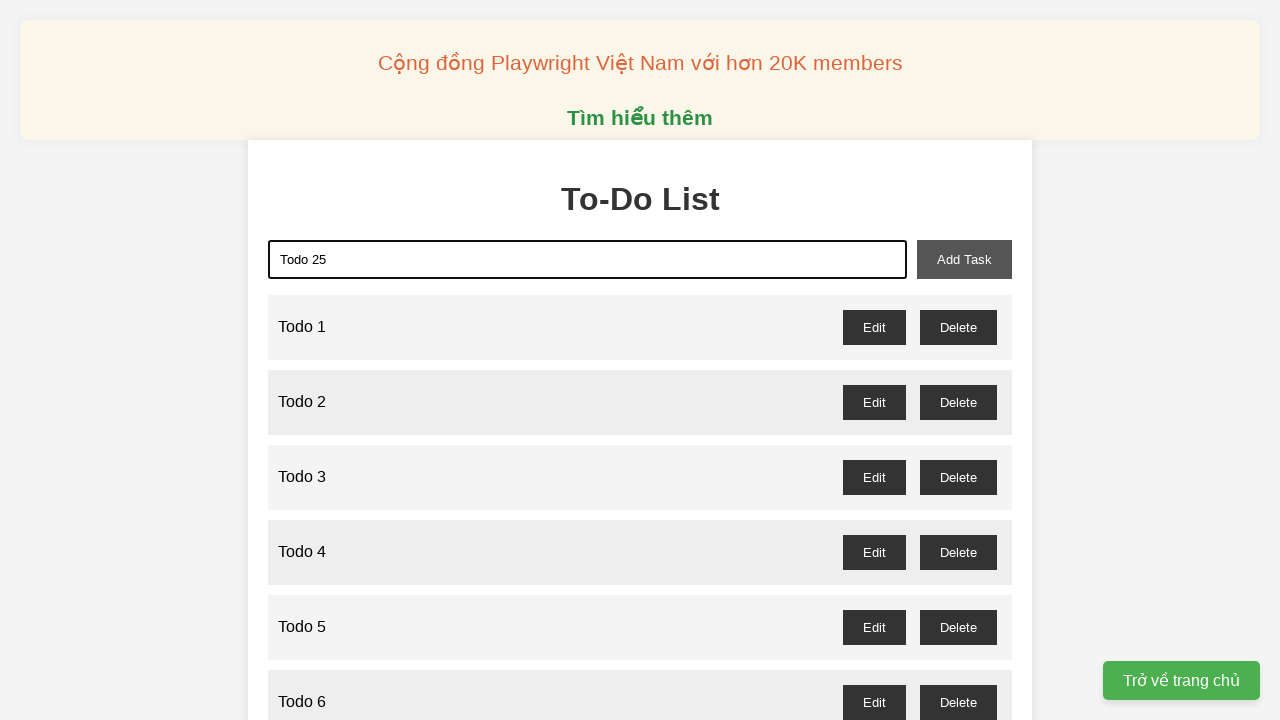

Clicked 'Add Task' button to add 'Todo 25' at (964, 259) on internal:role=button[name="Add Task"i]
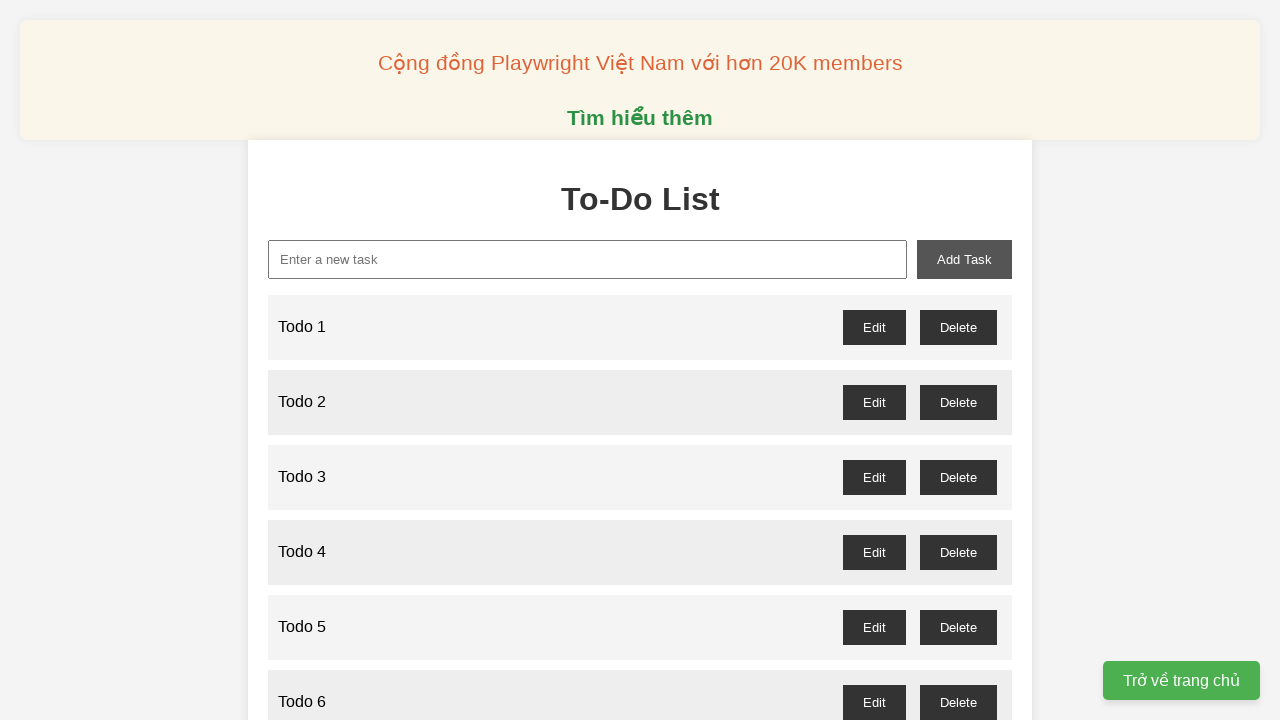

Filled task input field with 'Todo 26' on internal:attr=[placeholder="Enter a new Task"i]
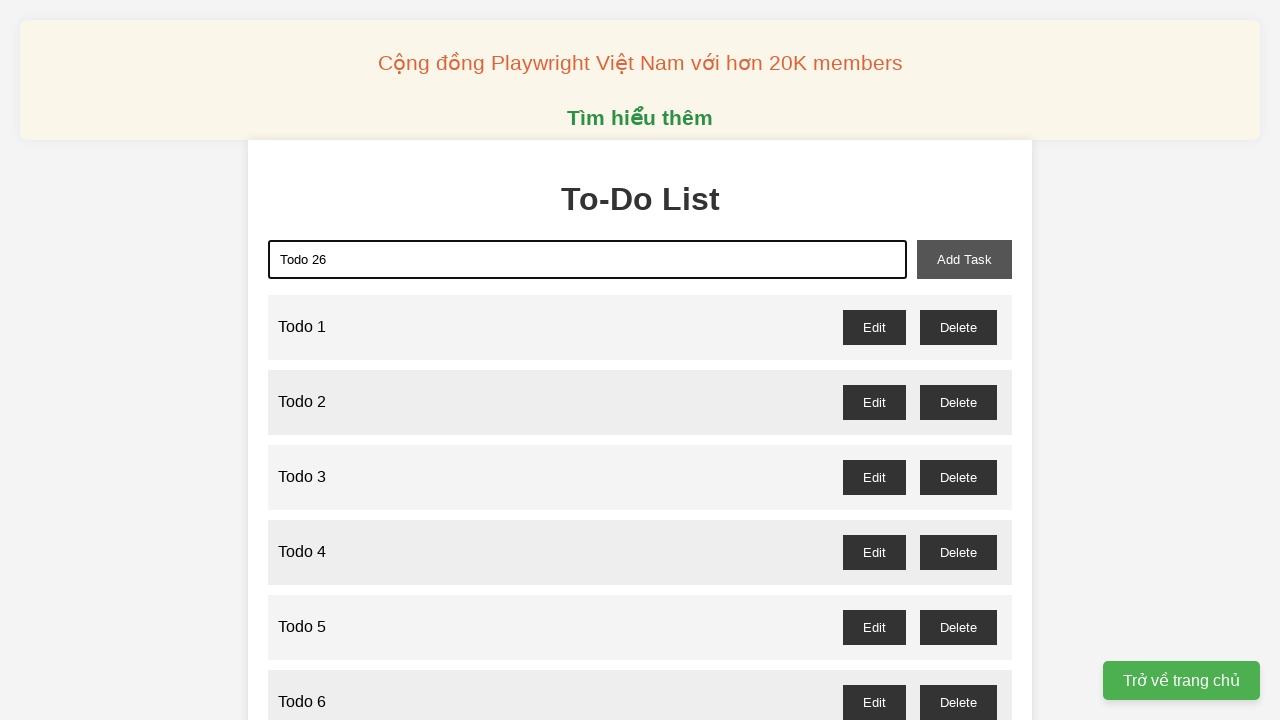

Clicked 'Add Task' button to add 'Todo 26' at (964, 259) on internal:role=button[name="Add Task"i]
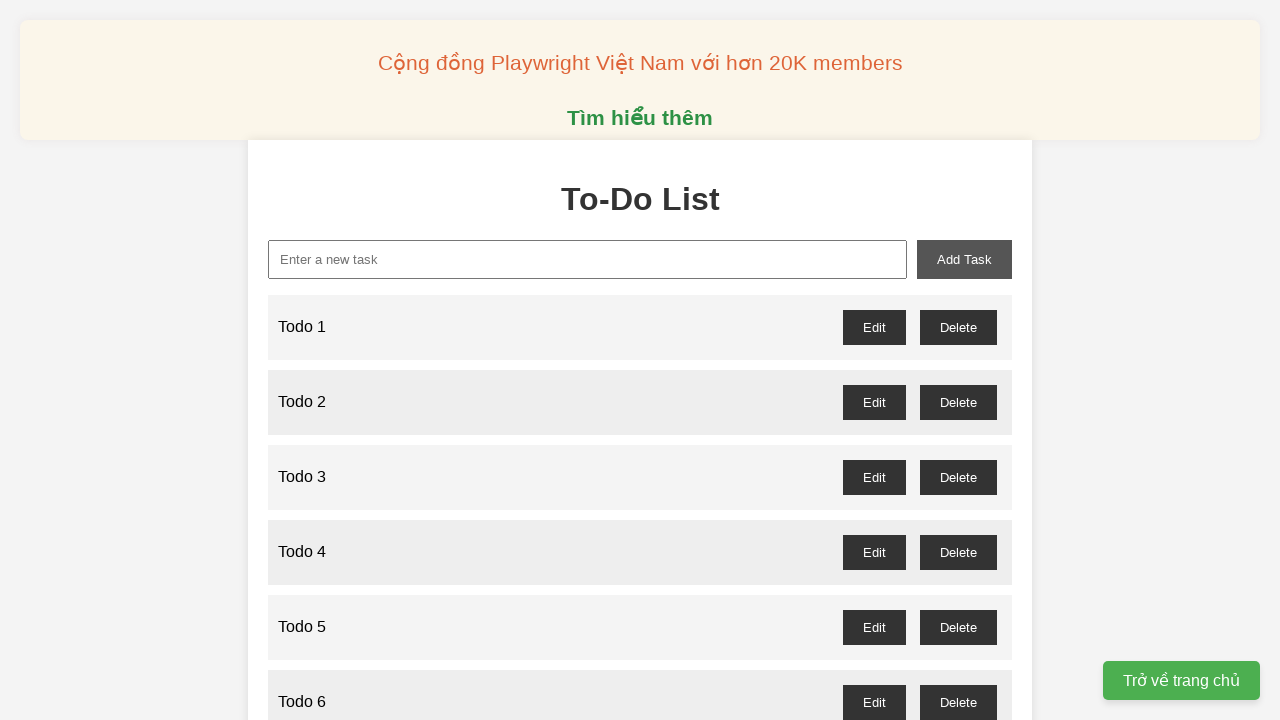

Filled task input field with 'Todo 27' on internal:attr=[placeholder="Enter a new Task"i]
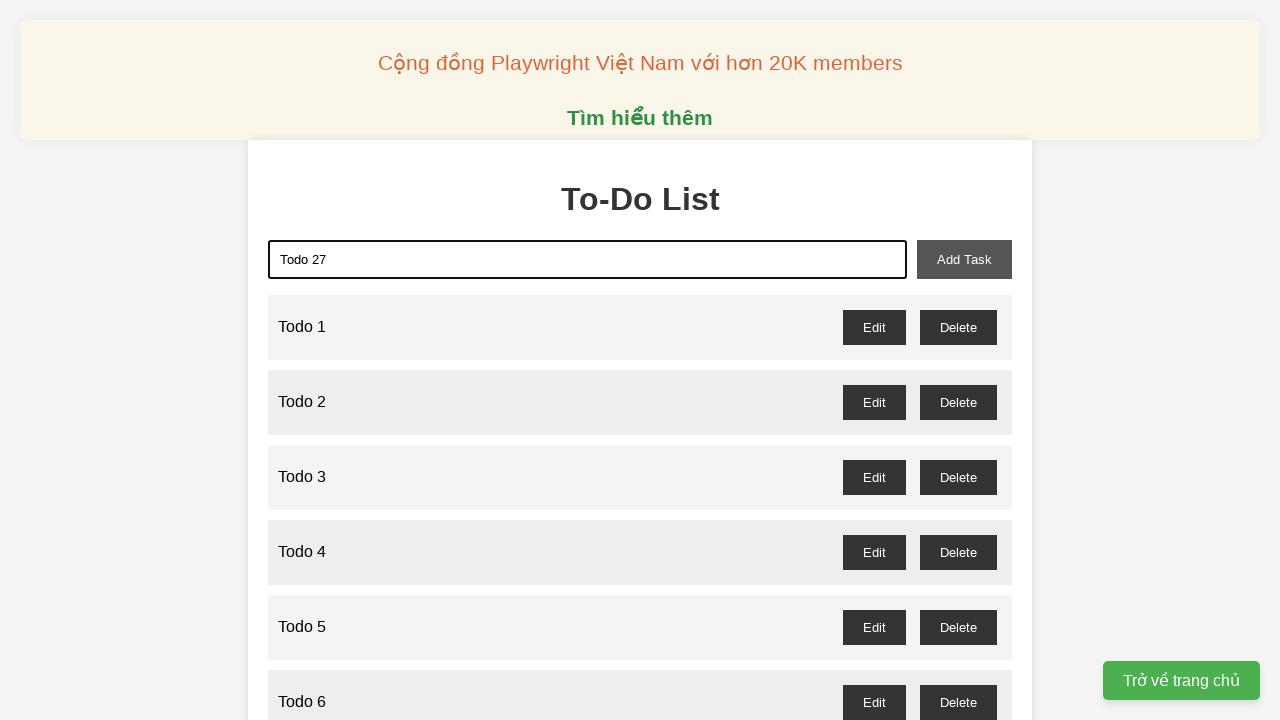

Clicked 'Add Task' button to add 'Todo 27' at (964, 259) on internal:role=button[name="Add Task"i]
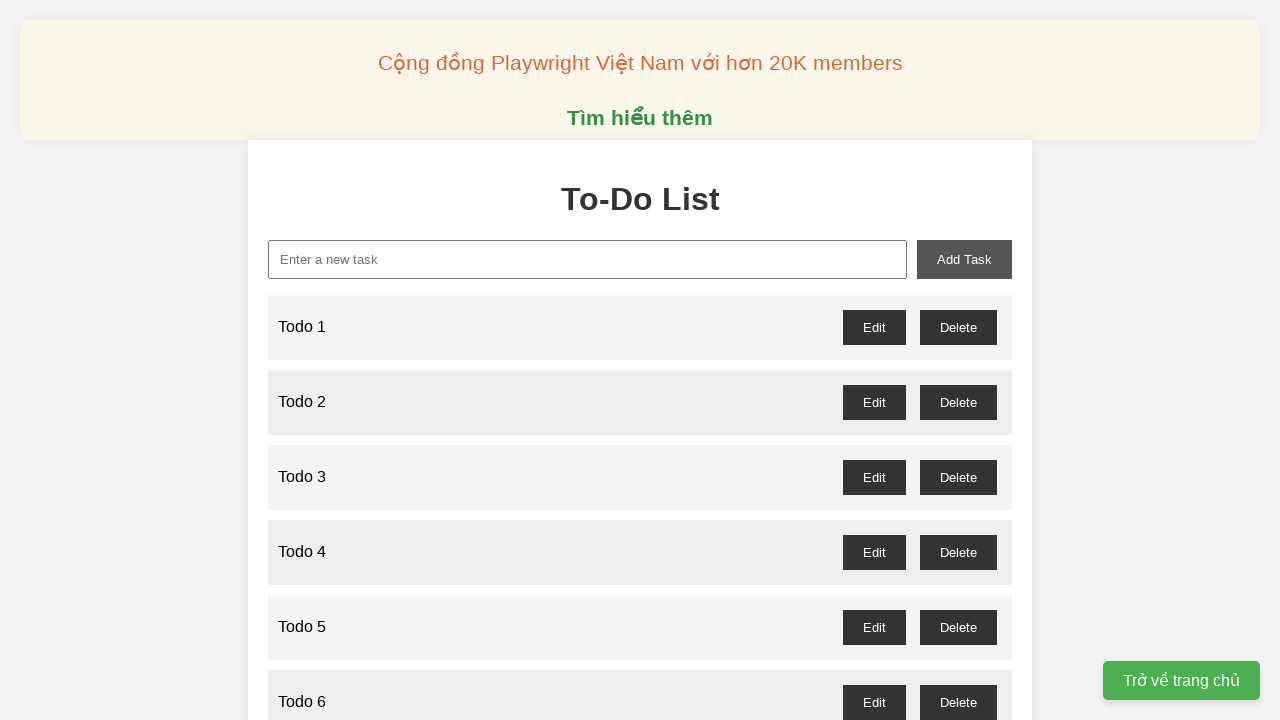

Filled task input field with 'Todo 28' on internal:attr=[placeholder="Enter a new Task"i]
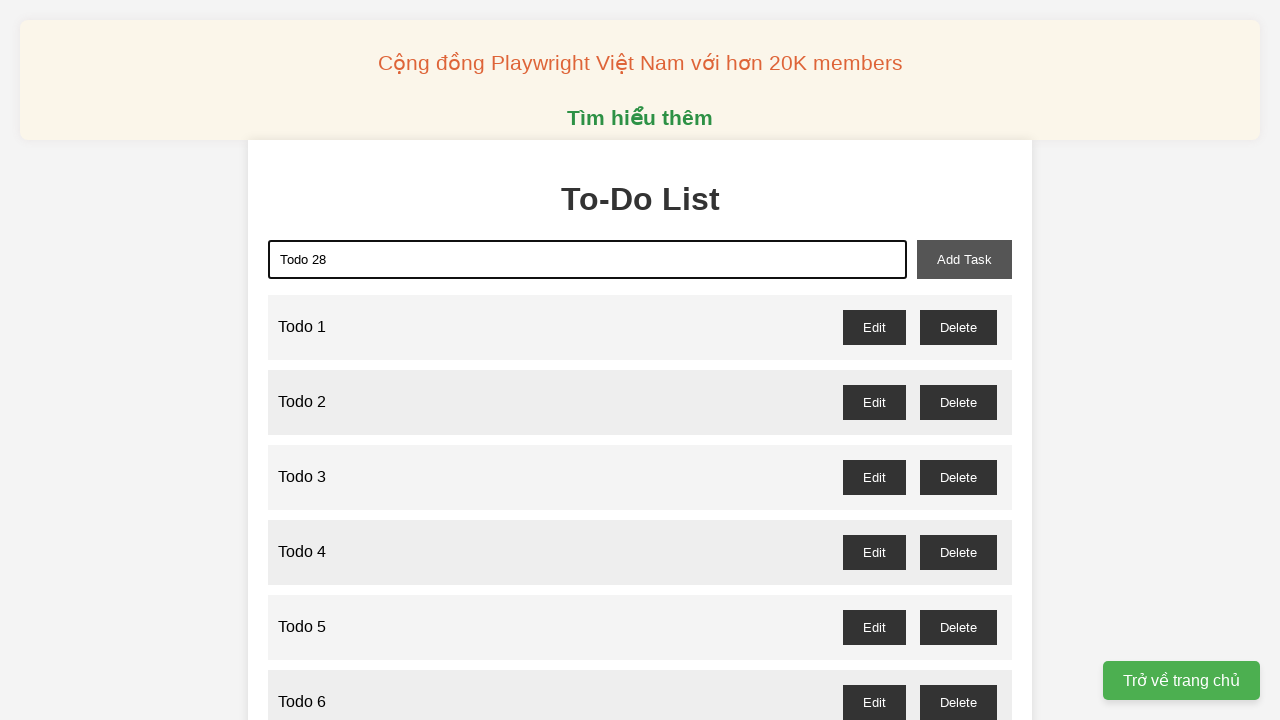

Clicked 'Add Task' button to add 'Todo 28' at (964, 259) on internal:role=button[name="Add Task"i]
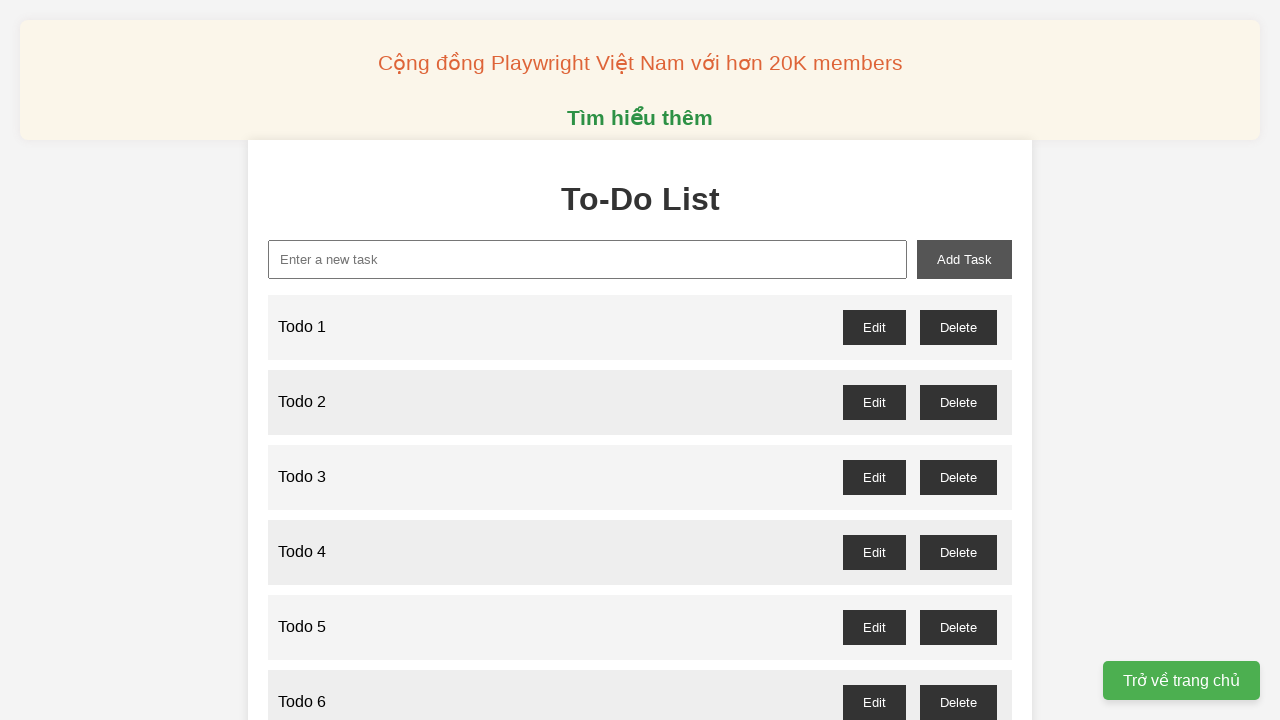

Filled task input field with 'Todo 29' on internal:attr=[placeholder="Enter a new Task"i]
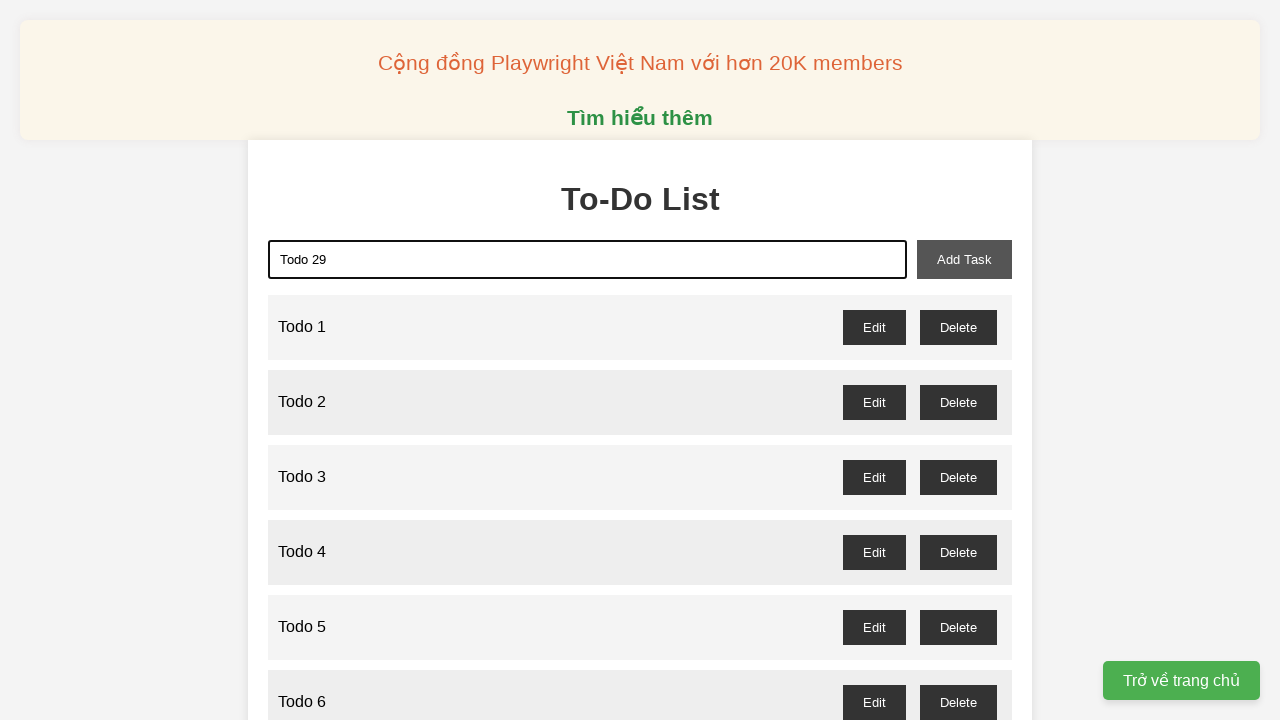

Clicked 'Add Task' button to add 'Todo 29' at (964, 259) on internal:role=button[name="Add Task"i]
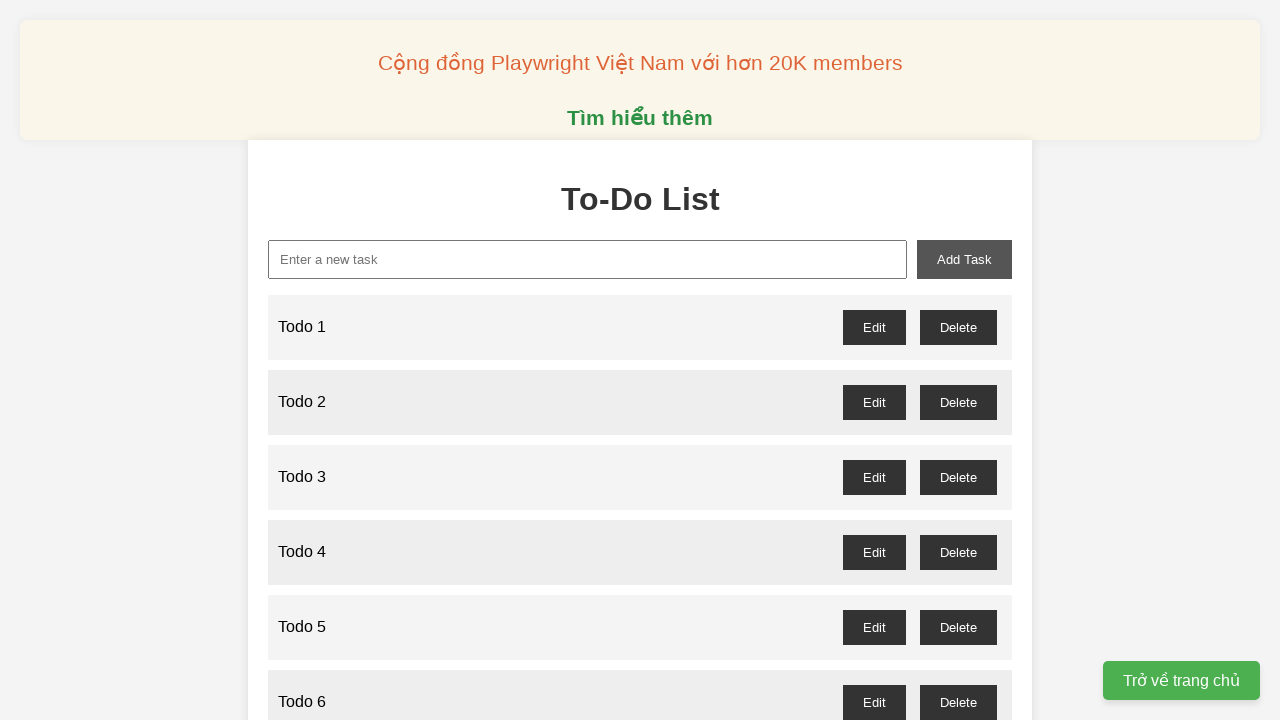

Filled task input field with 'Todo 30' on internal:attr=[placeholder="Enter a new Task"i]
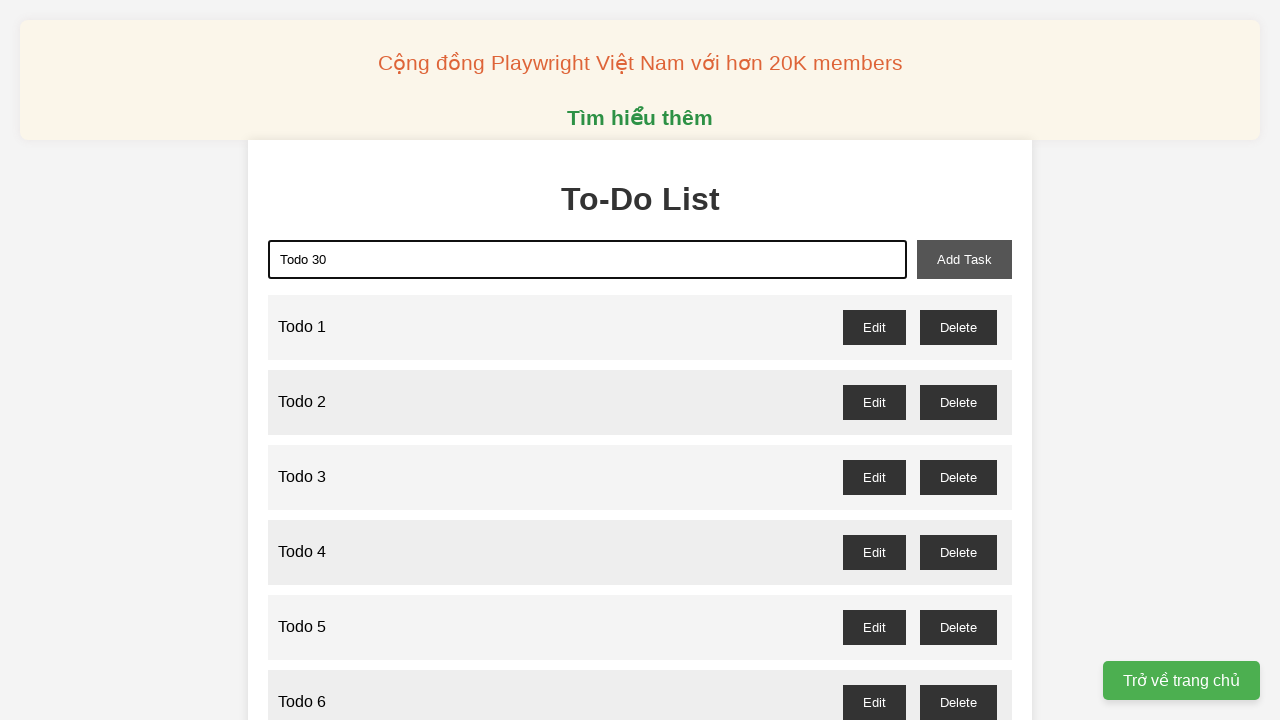

Clicked 'Add Task' button to add 'Todo 30' at (964, 259) on internal:role=button[name="Add Task"i]
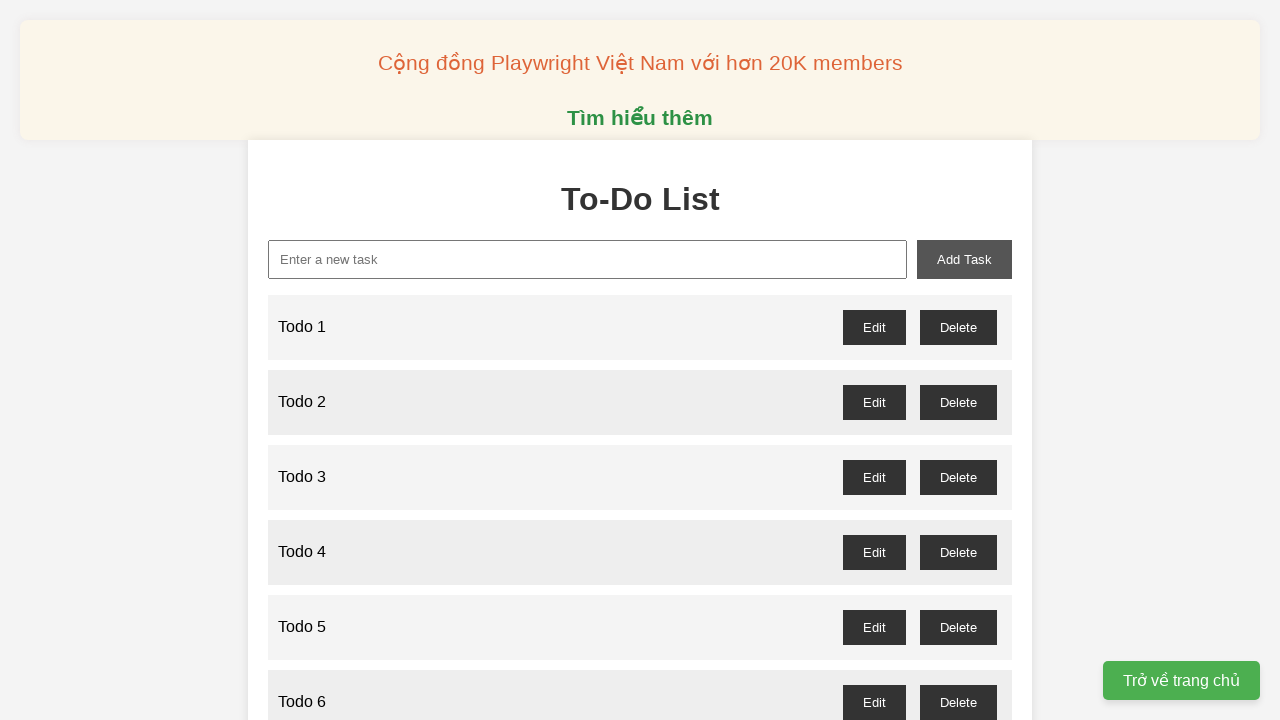

Filled task input field with 'Todo 31' on internal:attr=[placeholder="Enter a new Task"i]
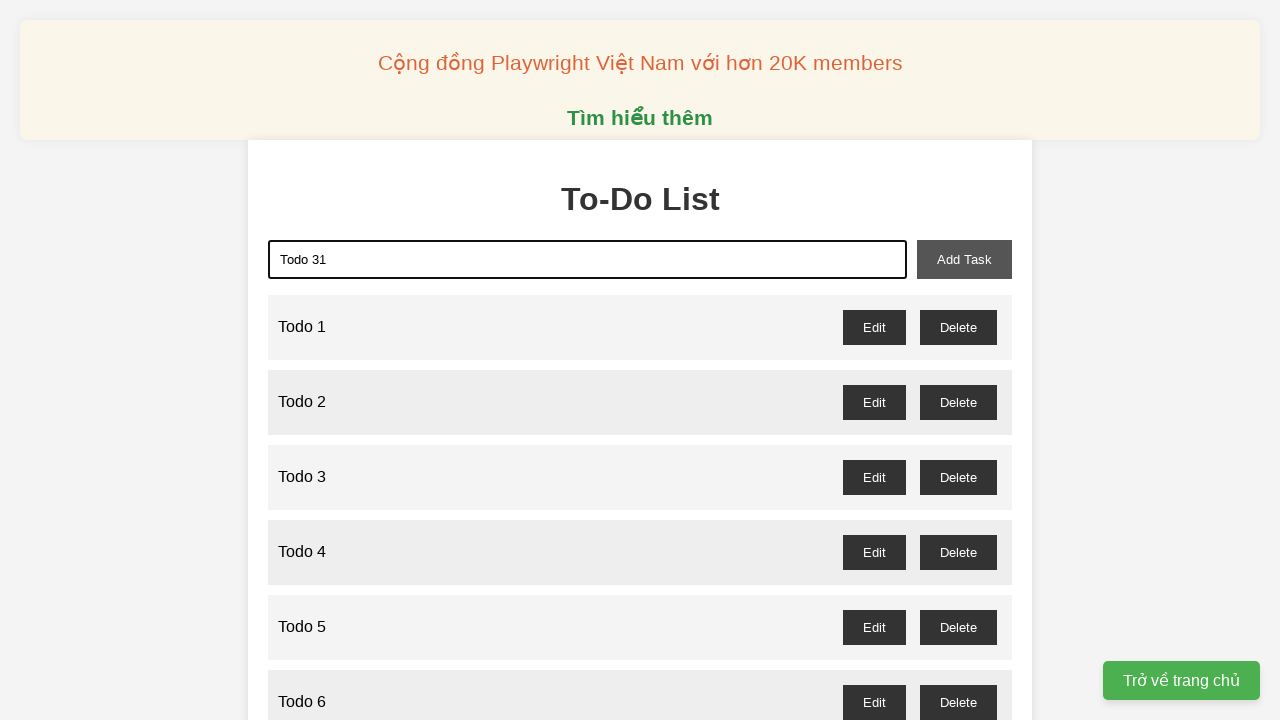

Clicked 'Add Task' button to add 'Todo 31' at (964, 259) on internal:role=button[name="Add Task"i]
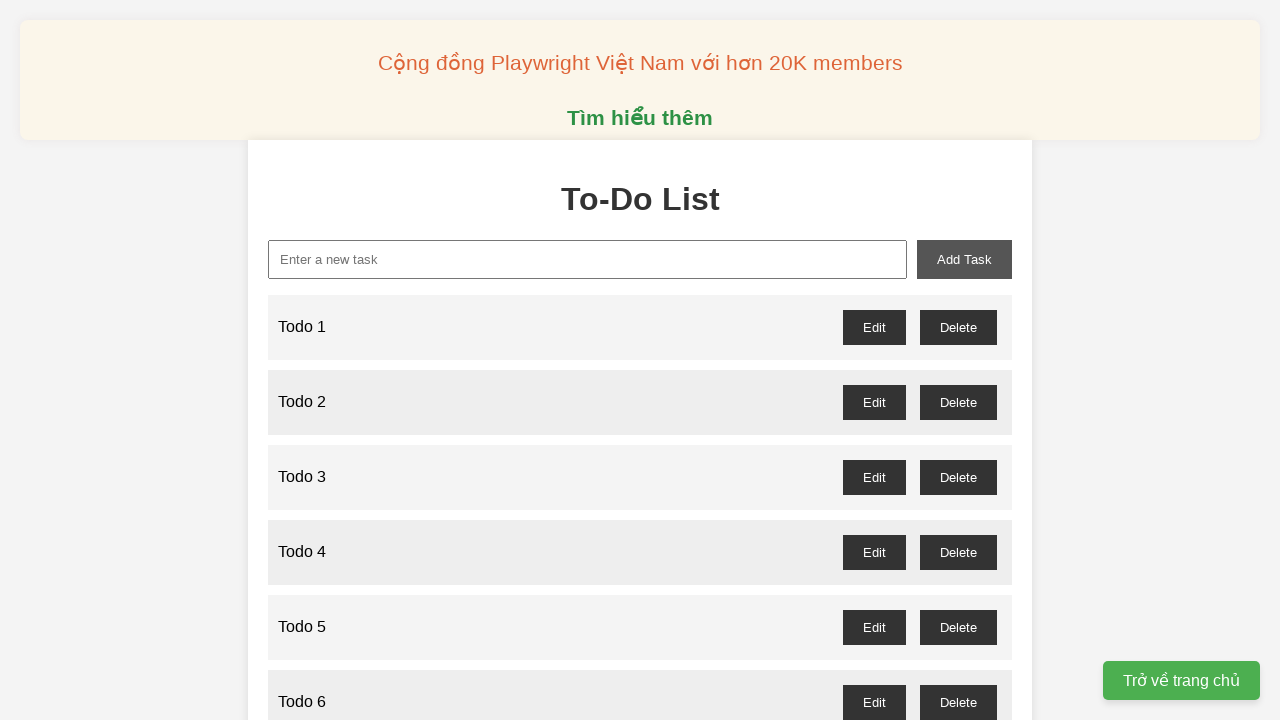

Filled task input field with 'Todo 32' on internal:attr=[placeholder="Enter a new Task"i]
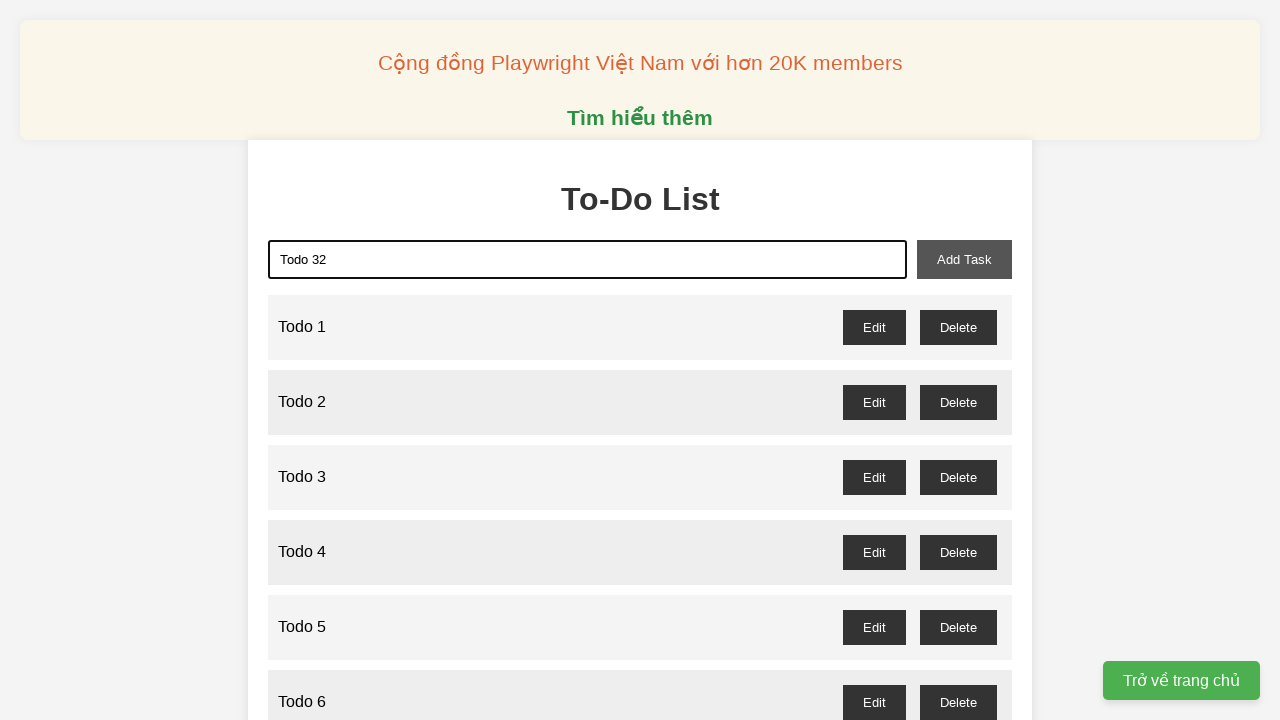

Clicked 'Add Task' button to add 'Todo 32' at (964, 259) on internal:role=button[name="Add Task"i]
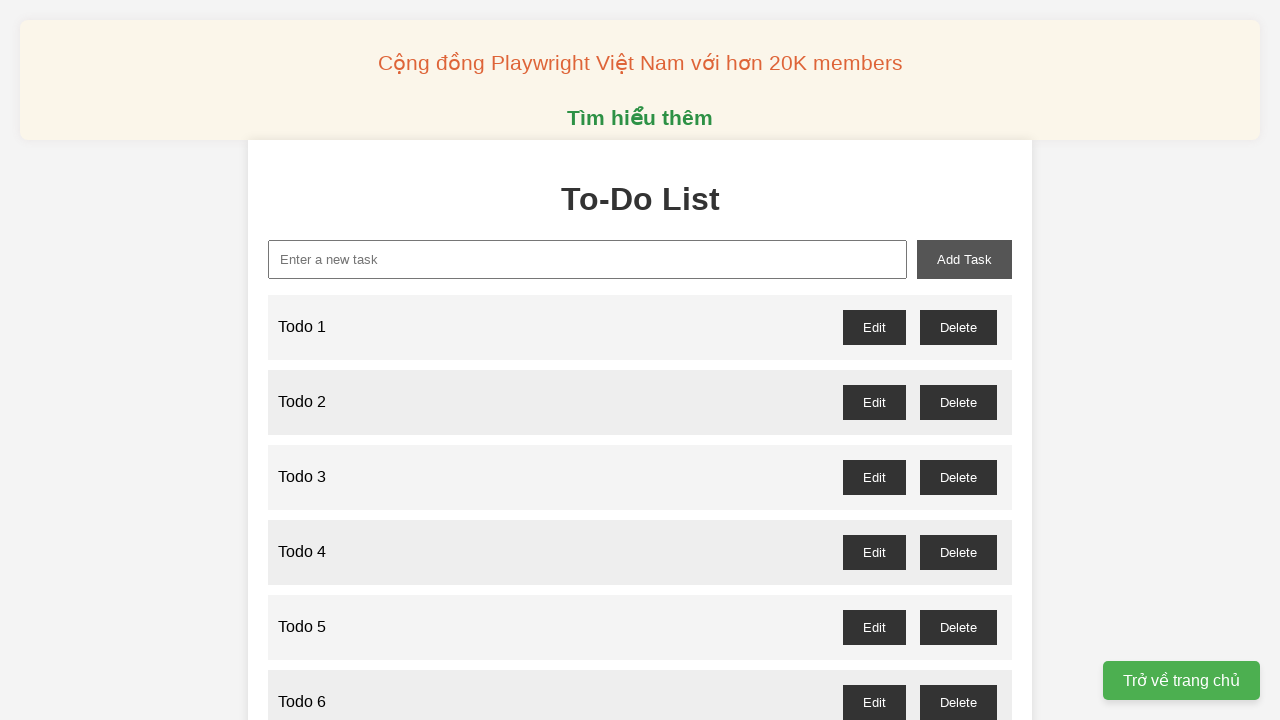

Filled task input field with 'Todo 33' on internal:attr=[placeholder="Enter a new Task"i]
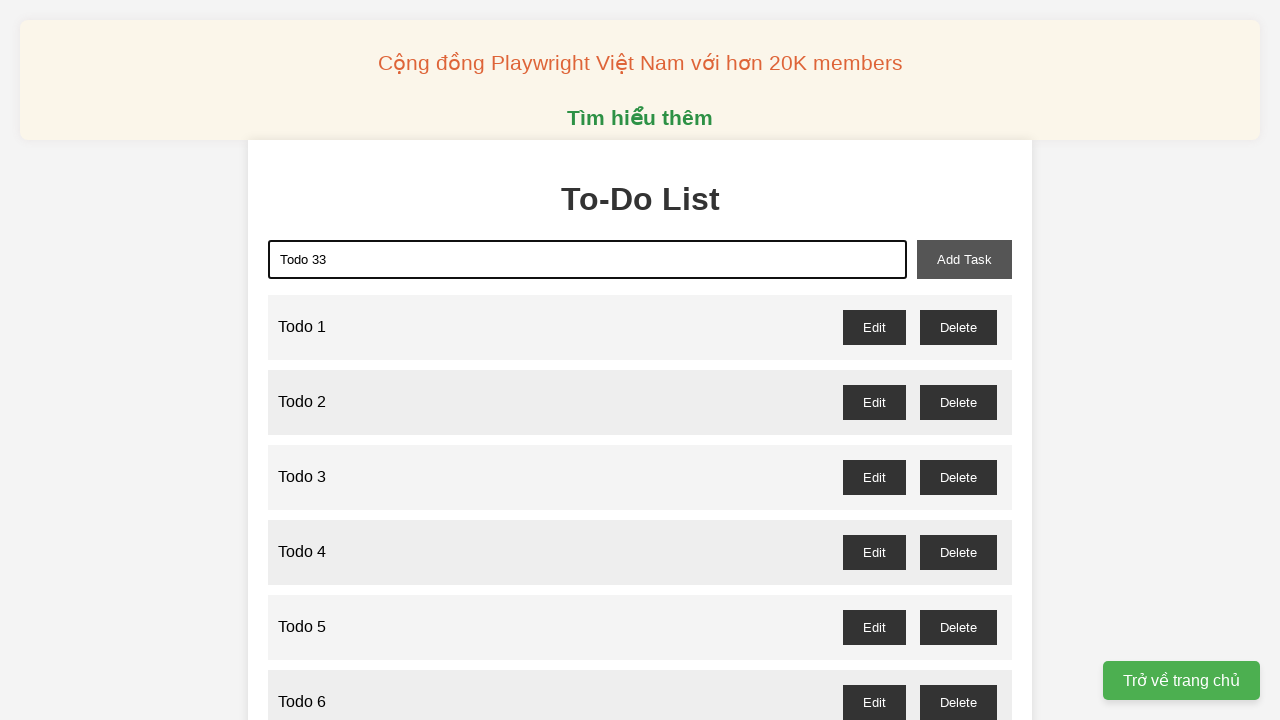

Clicked 'Add Task' button to add 'Todo 33' at (964, 259) on internal:role=button[name="Add Task"i]
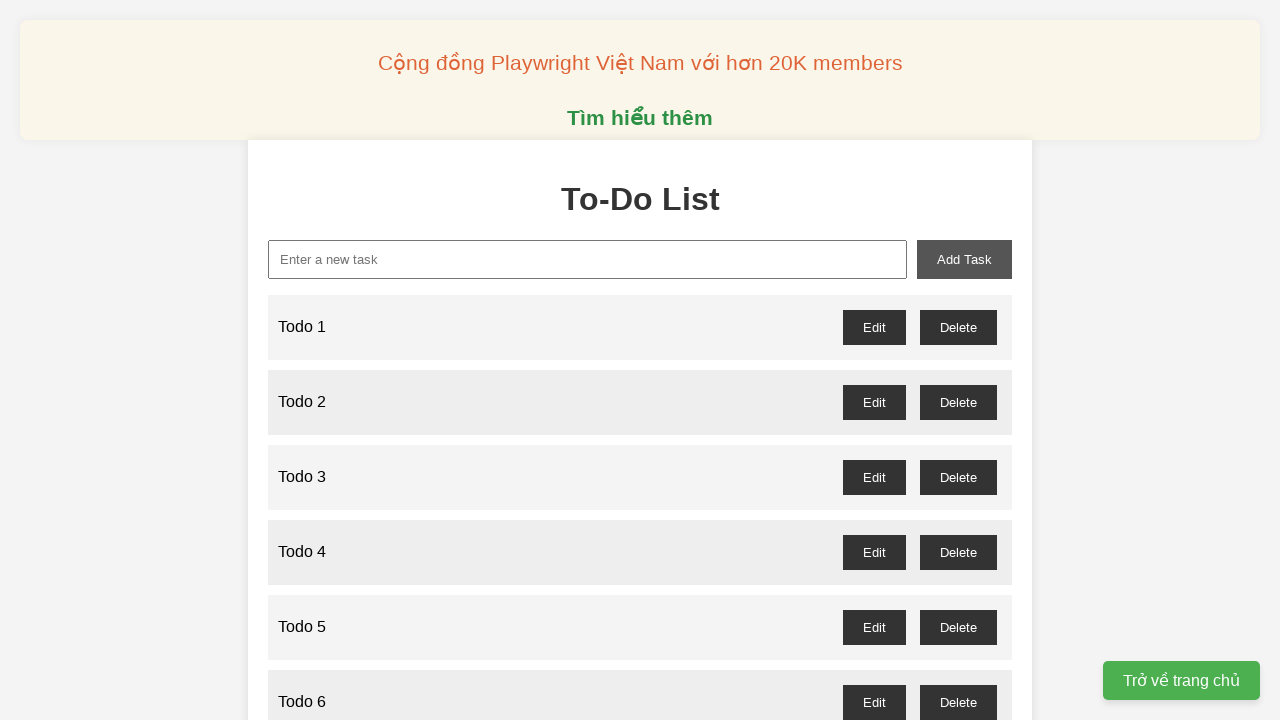

Filled task input field with 'Todo 34' on internal:attr=[placeholder="Enter a new Task"i]
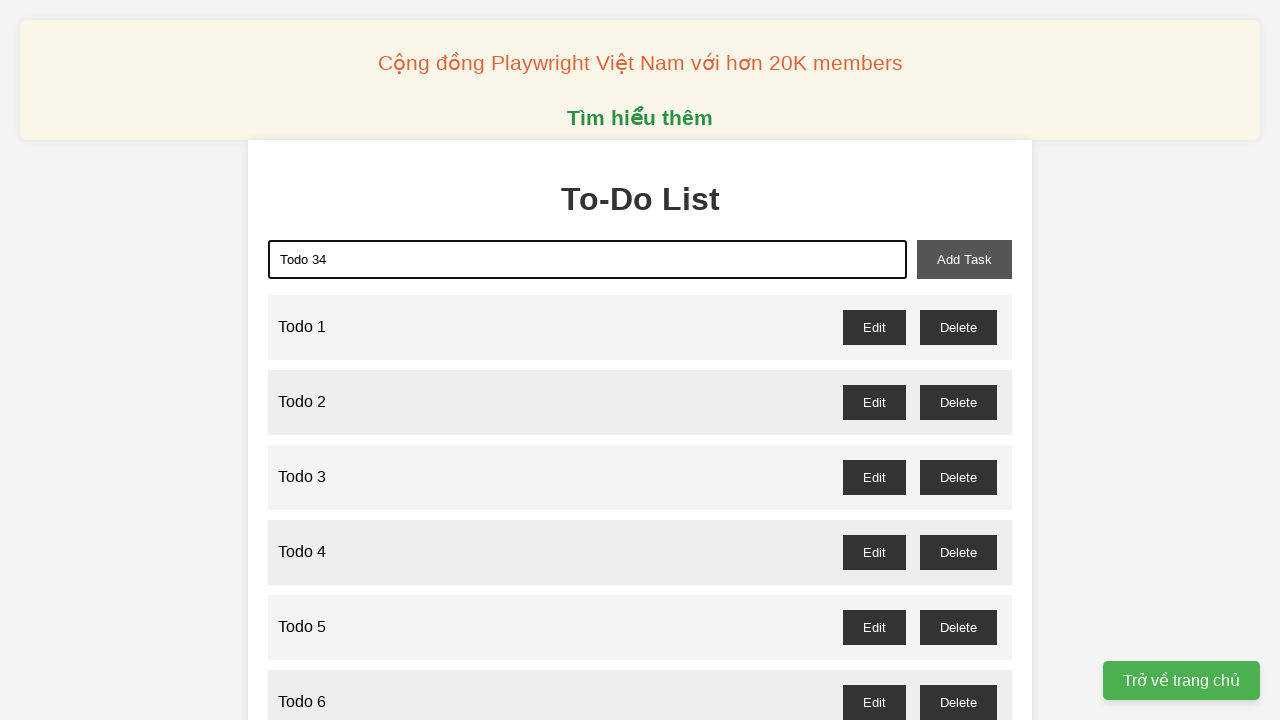

Clicked 'Add Task' button to add 'Todo 34' at (964, 259) on internal:role=button[name="Add Task"i]
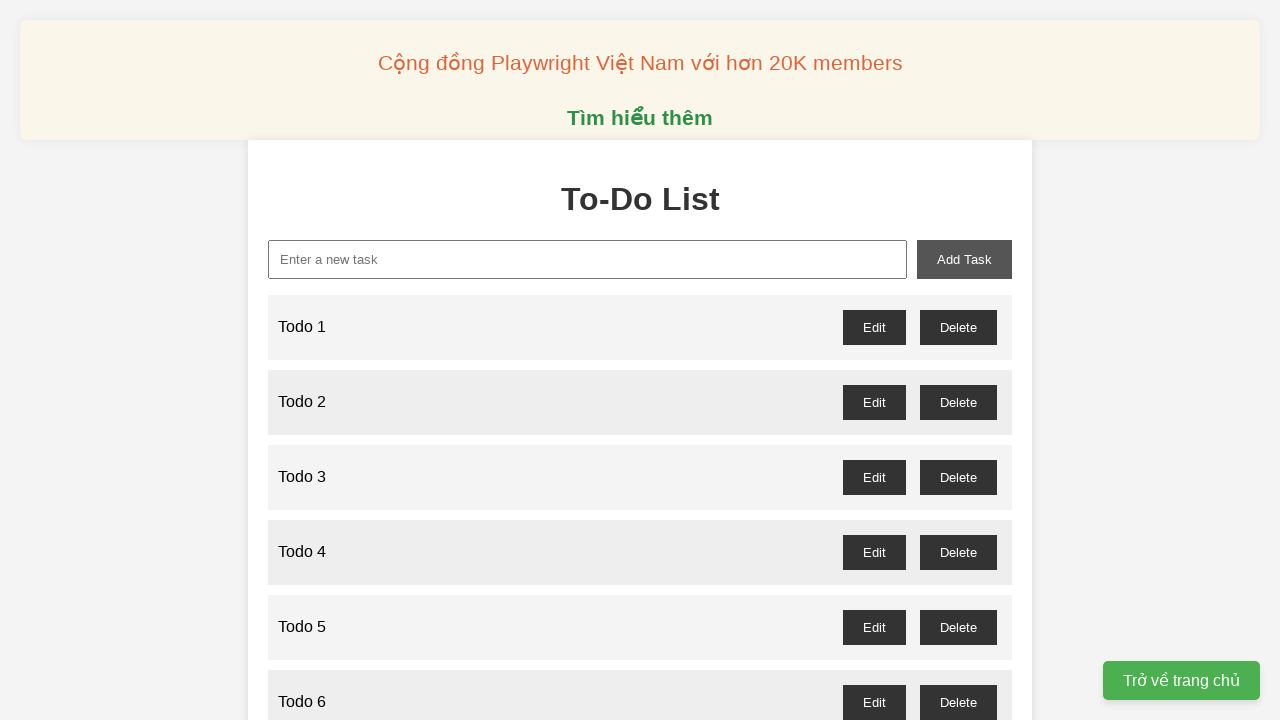

Filled task input field with 'Todo 35' on internal:attr=[placeholder="Enter a new Task"i]
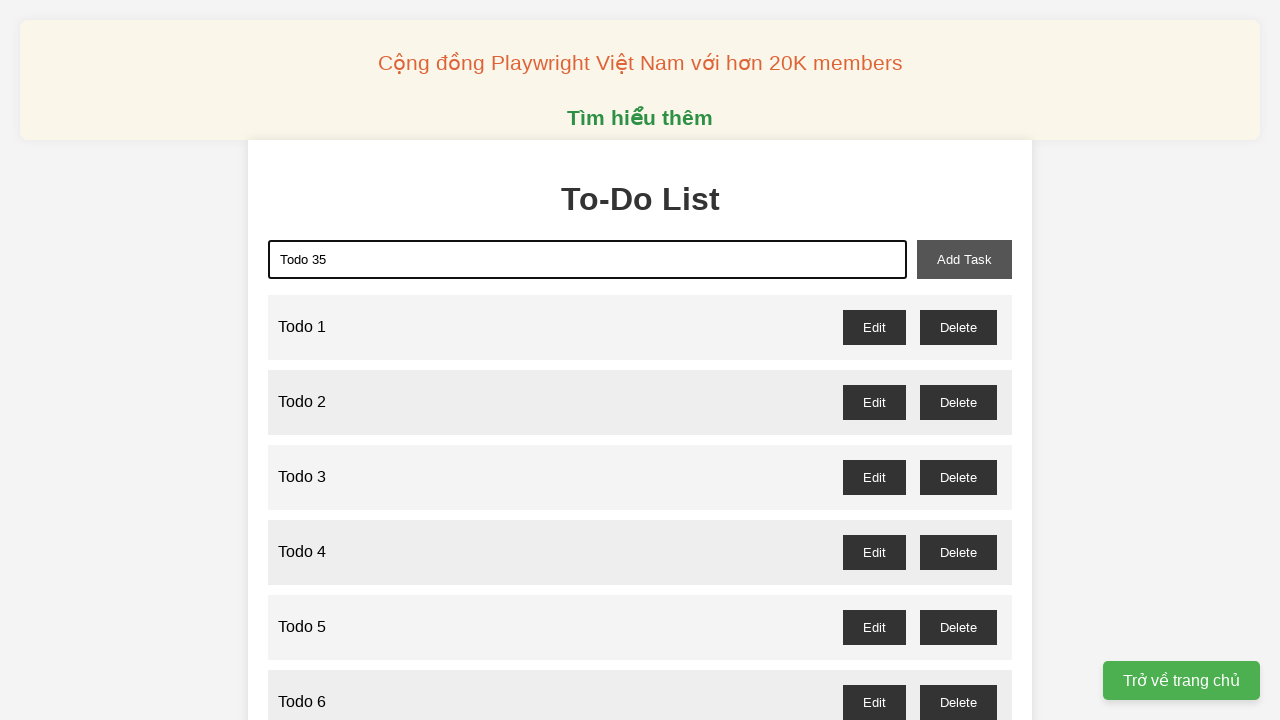

Clicked 'Add Task' button to add 'Todo 35' at (964, 259) on internal:role=button[name="Add Task"i]
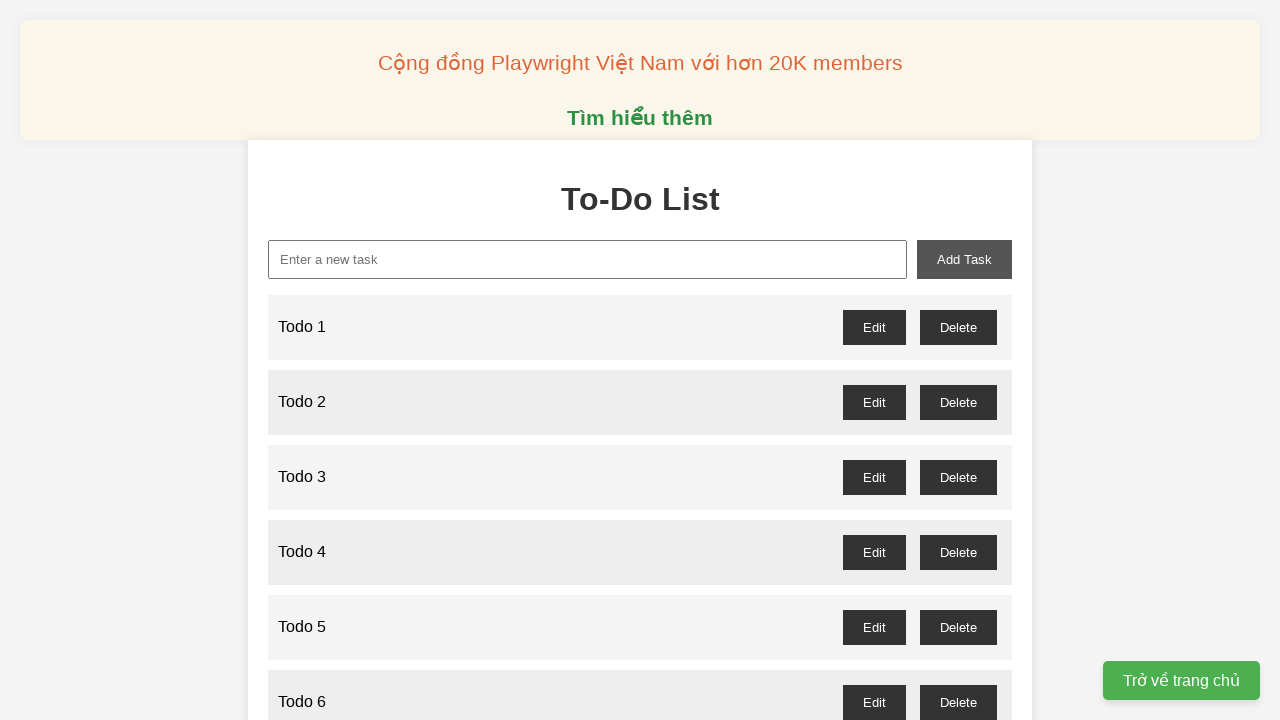

Filled task input field with 'Todo 36' on internal:attr=[placeholder="Enter a new Task"i]
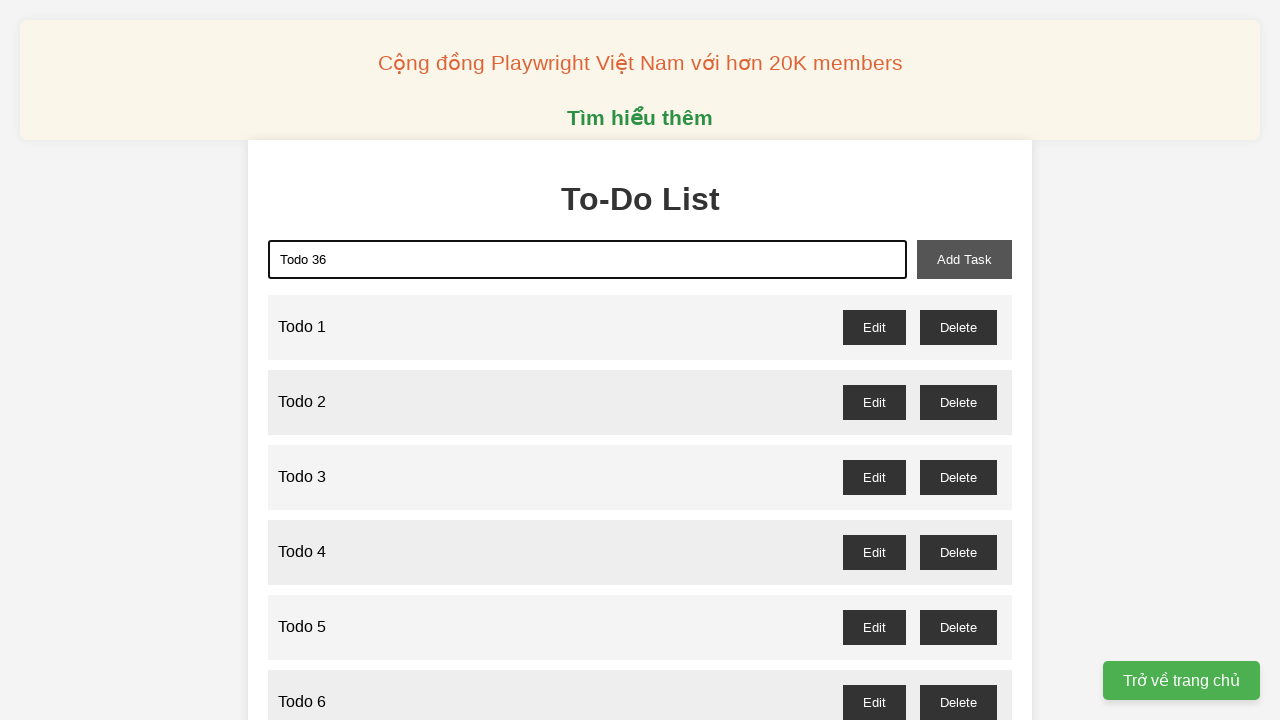

Clicked 'Add Task' button to add 'Todo 36' at (964, 259) on internal:role=button[name="Add Task"i]
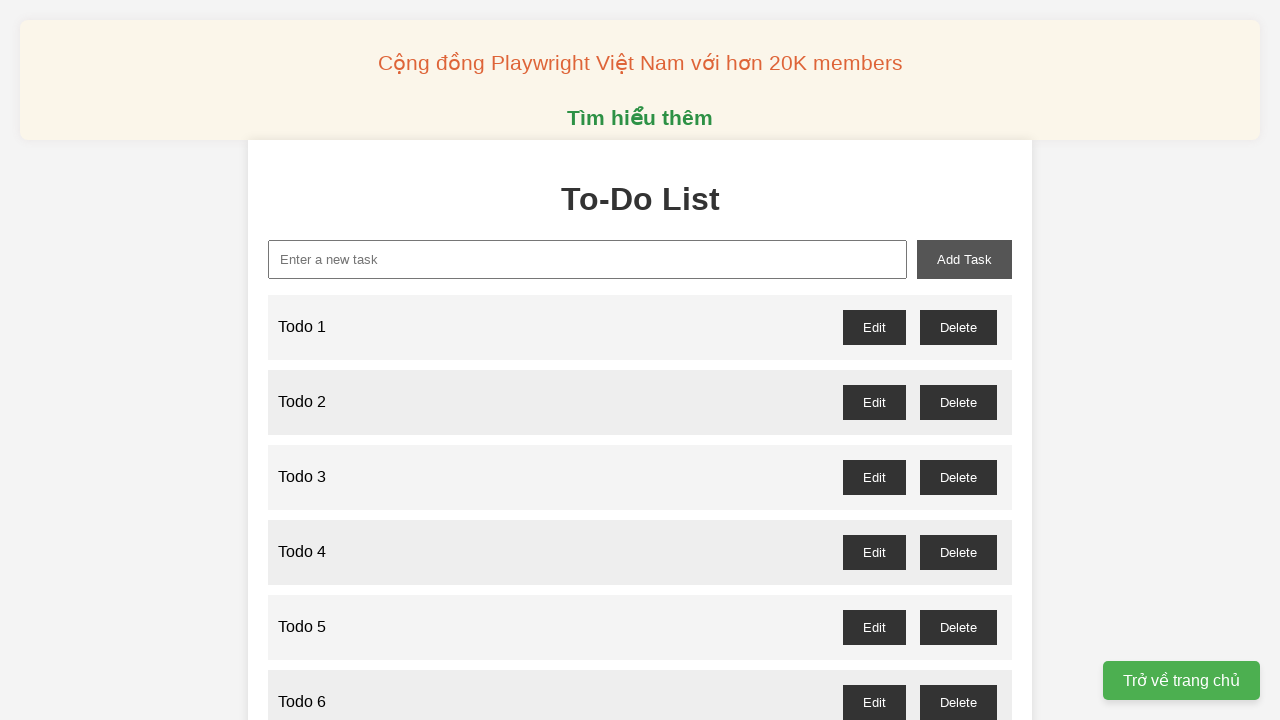

Filled task input field with 'Todo 37' on internal:attr=[placeholder="Enter a new Task"i]
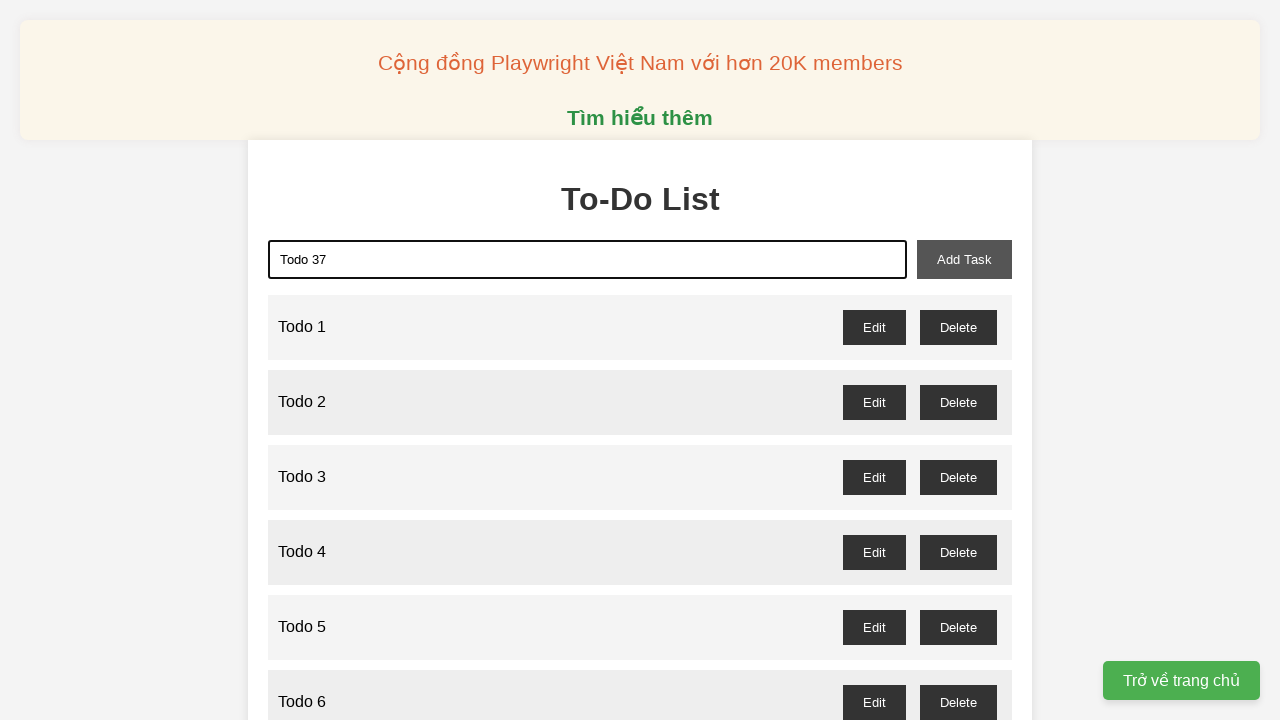

Clicked 'Add Task' button to add 'Todo 37' at (964, 259) on internal:role=button[name="Add Task"i]
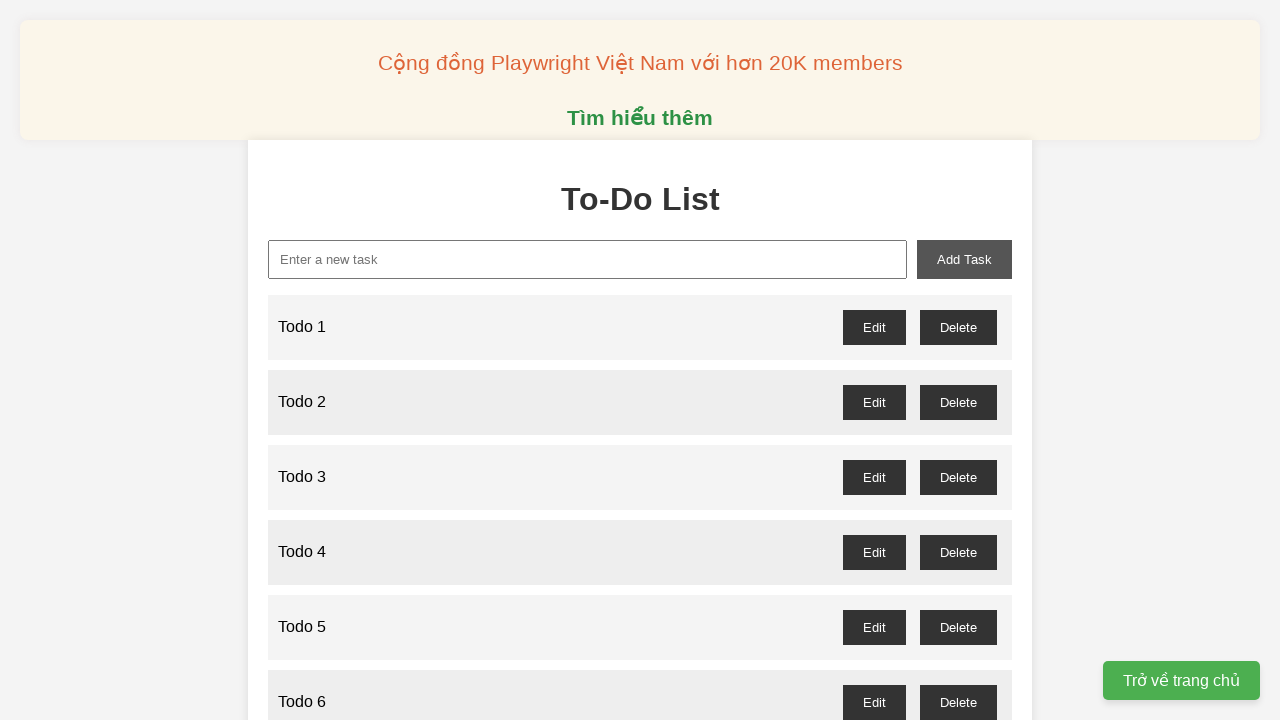

Filled task input field with 'Todo 38' on internal:attr=[placeholder="Enter a new Task"i]
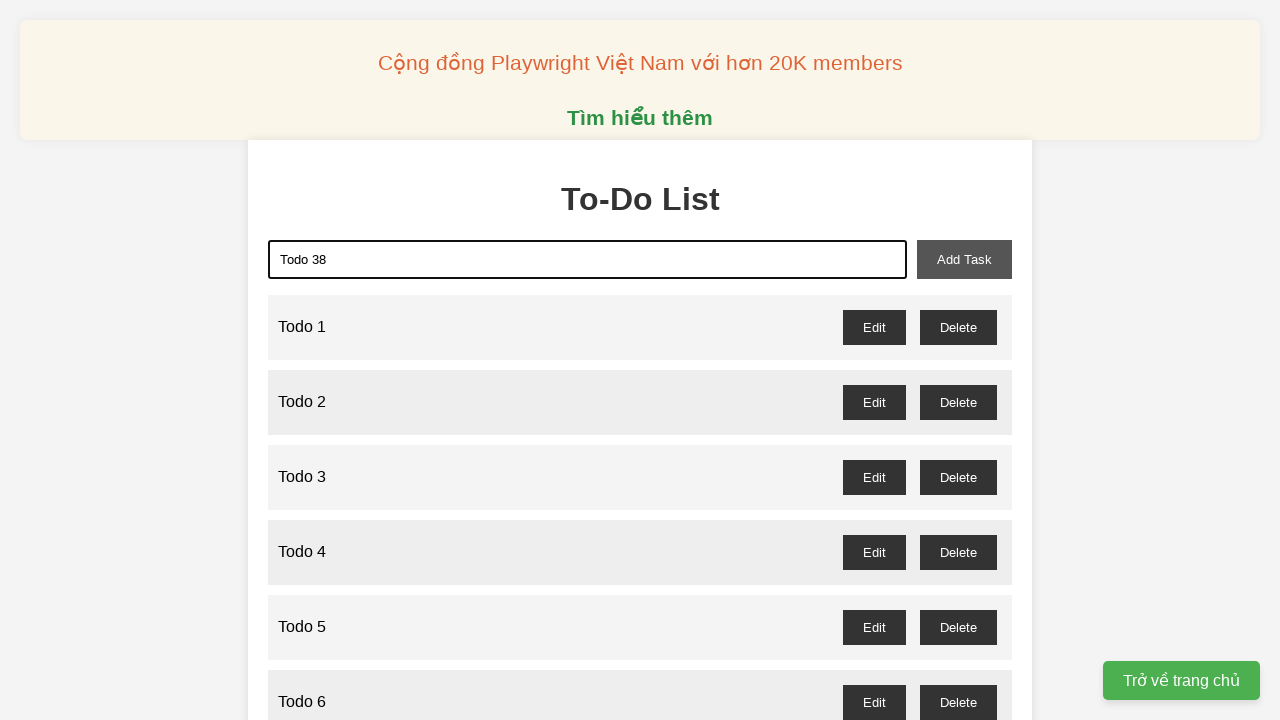

Clicked 'Add Task' button to add 'Todo 38' at (964, 259) on internal:role=button[name="Add Task"i]
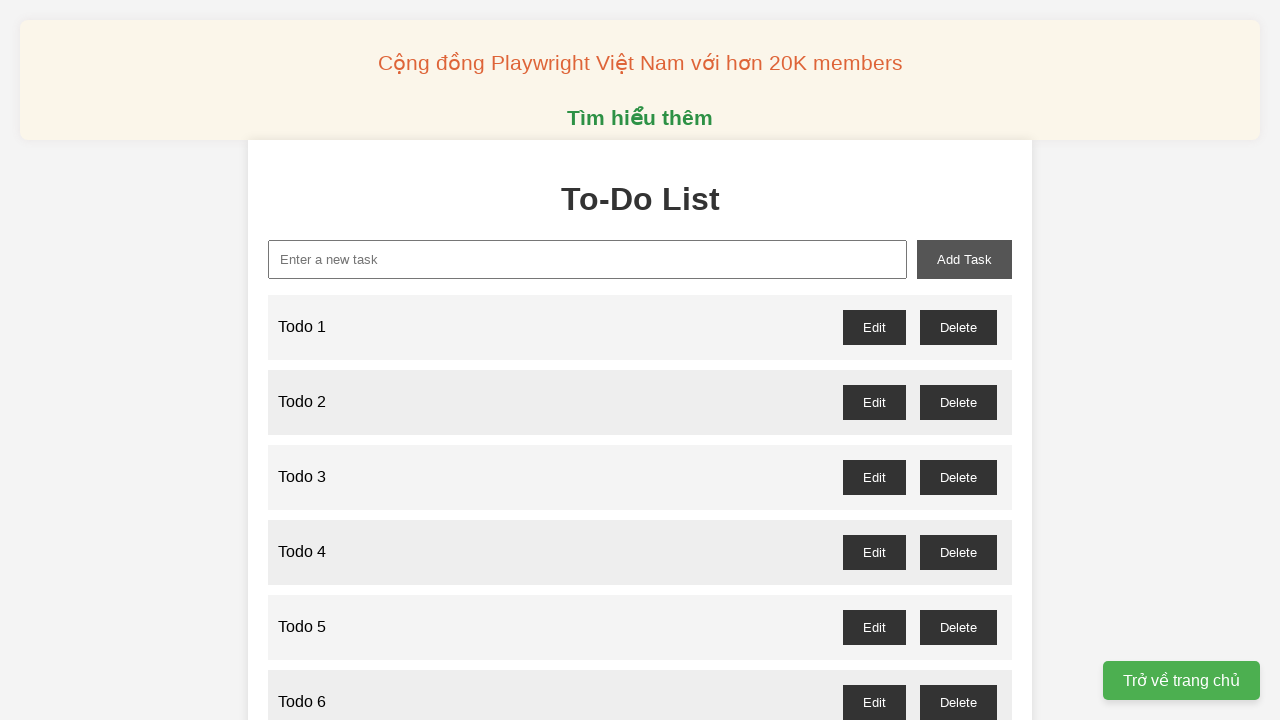

Filled task input field with 'Todo 39' on internal:attr=[placeholder="Enter a new Task"i]
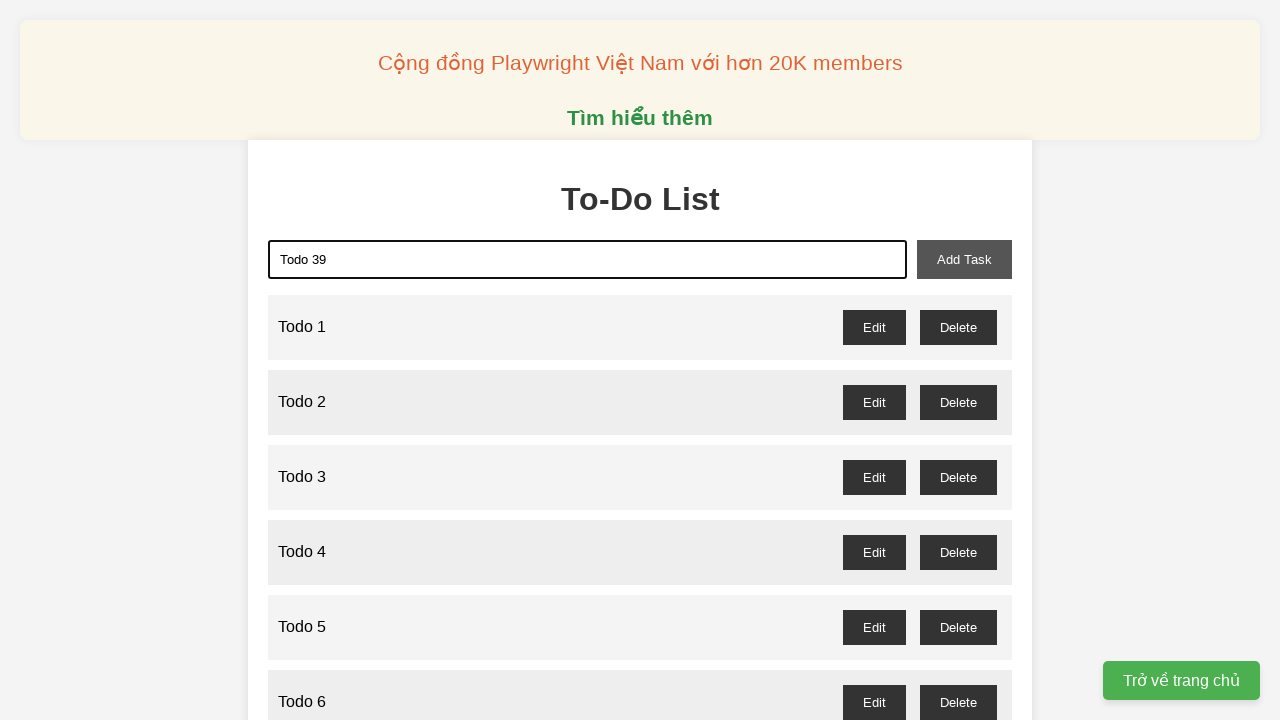

Clicked 'Add Task' button to add 'Todo 39' at (964, 259) on internal:role=button[name="Add Task"i]
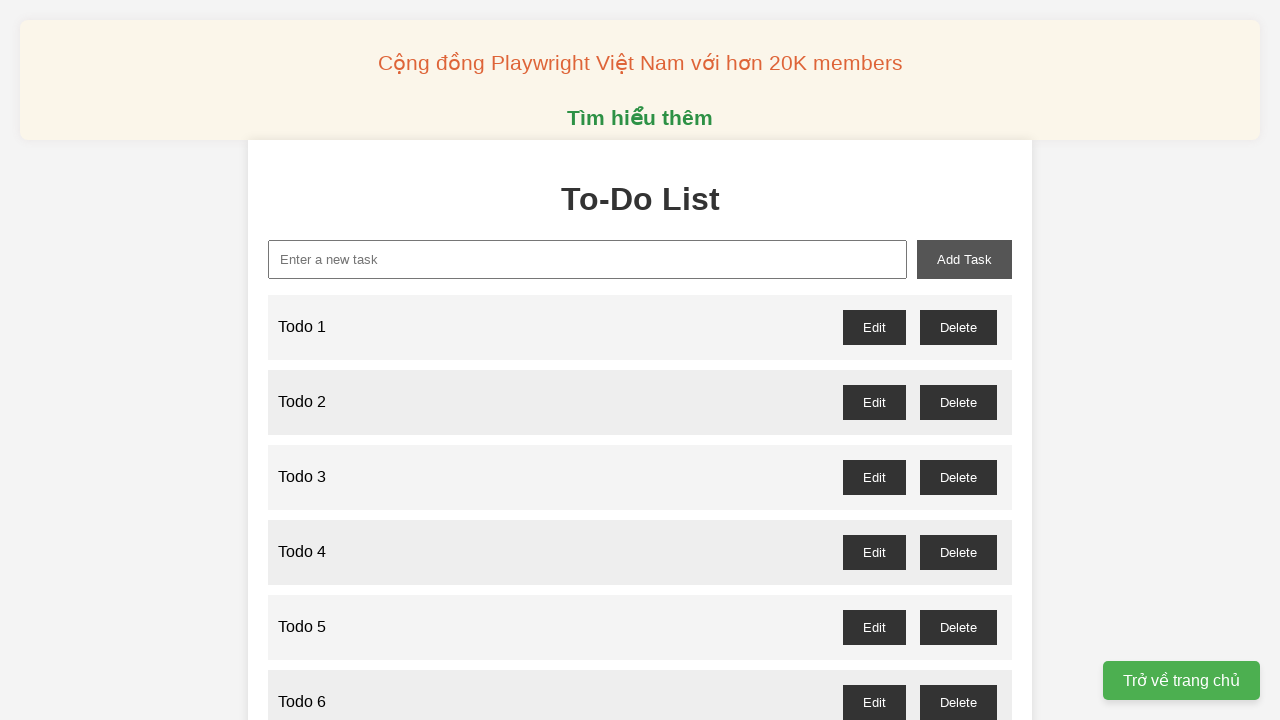

Filled task input field with 'Todo 40' on internal:attr=[placeholder="Enter a new Task"i]
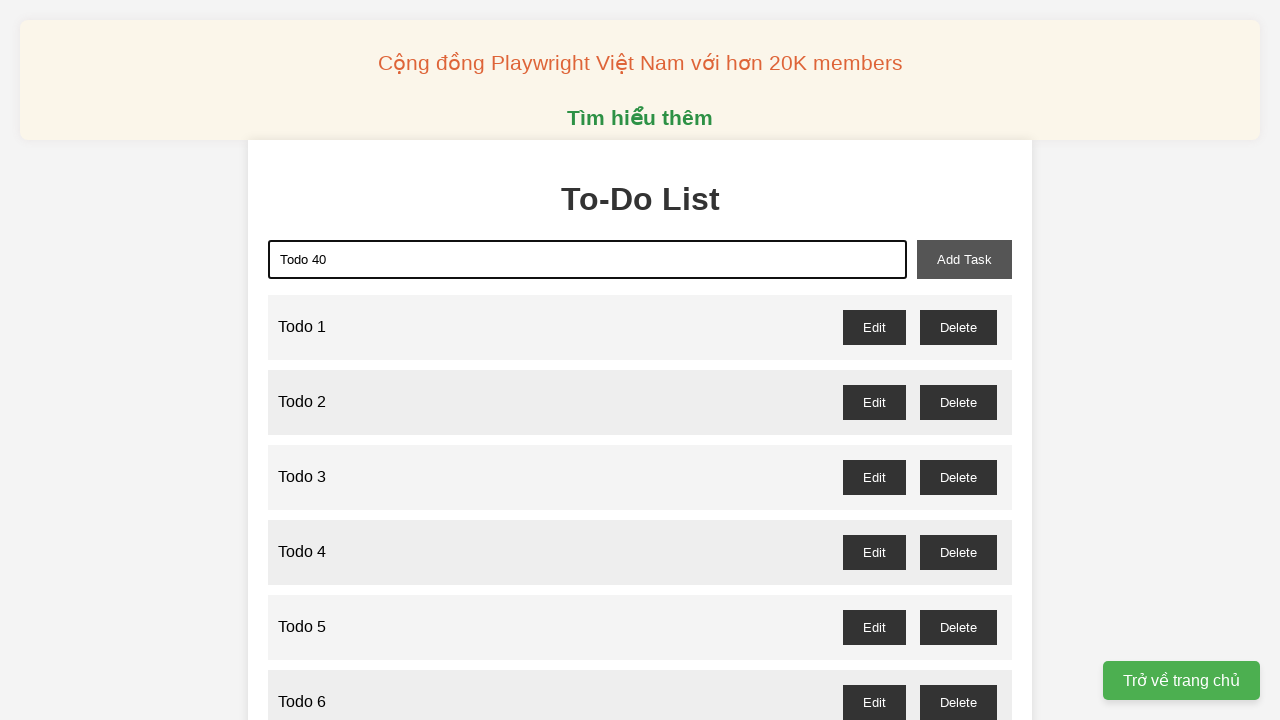

Clicked 'Add Task' button to add 'Todo 40' at (964, 259) on internal:role=button[name="Add Task"i]
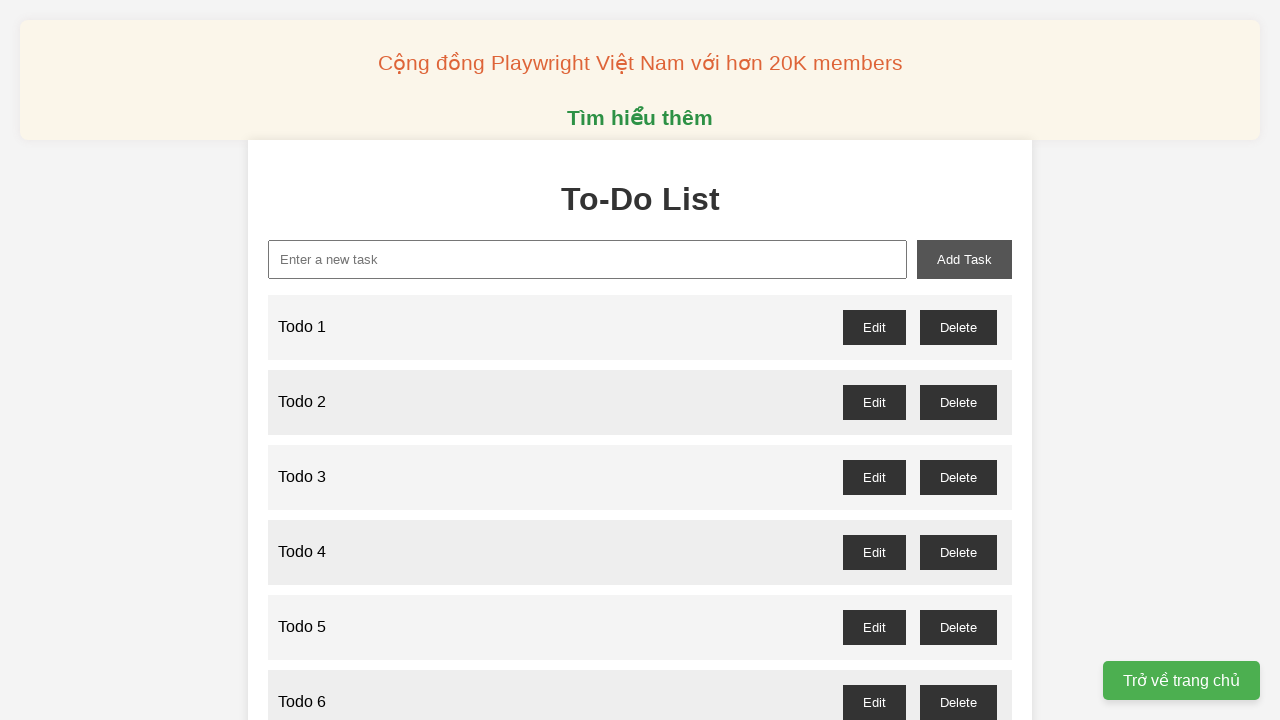

Filled task input field with 'Todo 41' on internal:attr=[placeholder="Enter a new Task"i]
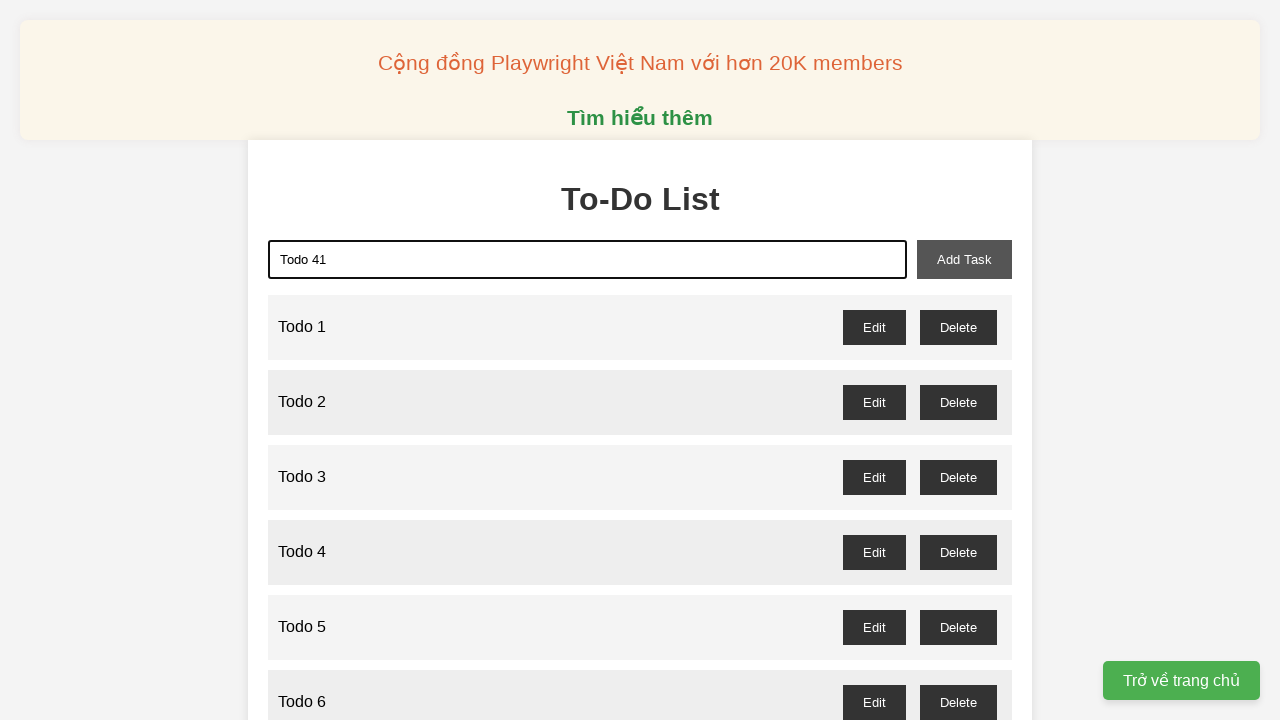

Clicked 'Add Task' button to add 'Todo 41' at (964, 259) on internal:role=button[name="Add Task"i]
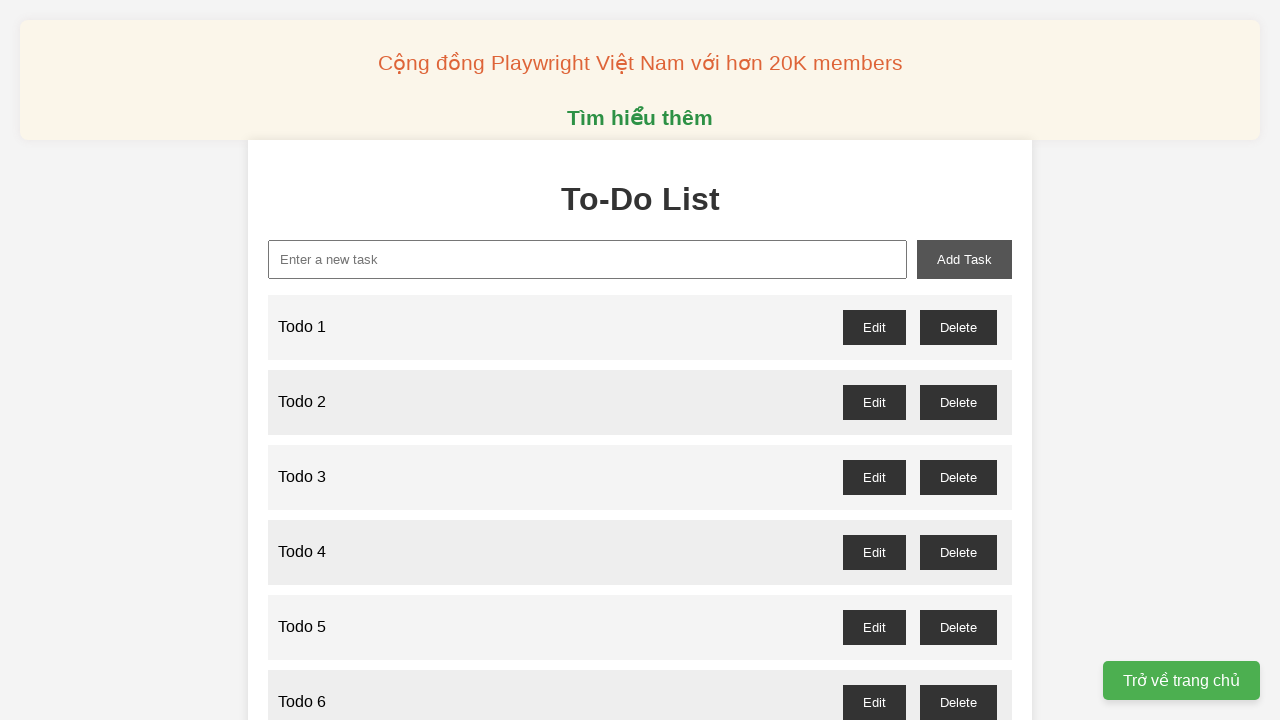

Filled task input field with 'Todo 42' on internal:attr=[placeholder="Enter a new Task"i]
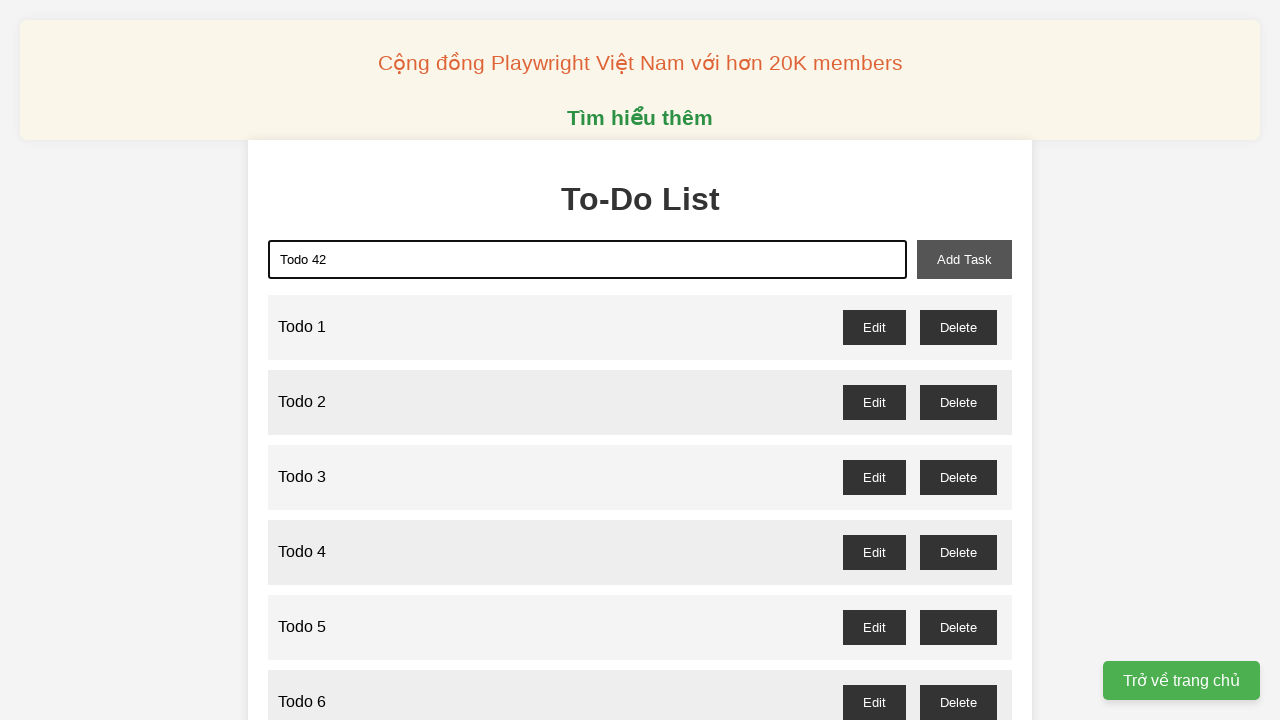

Clicked 'Add Task' button to add 'Todo 42' at (964, 259) on internal:role=button[name="Add Task"i]
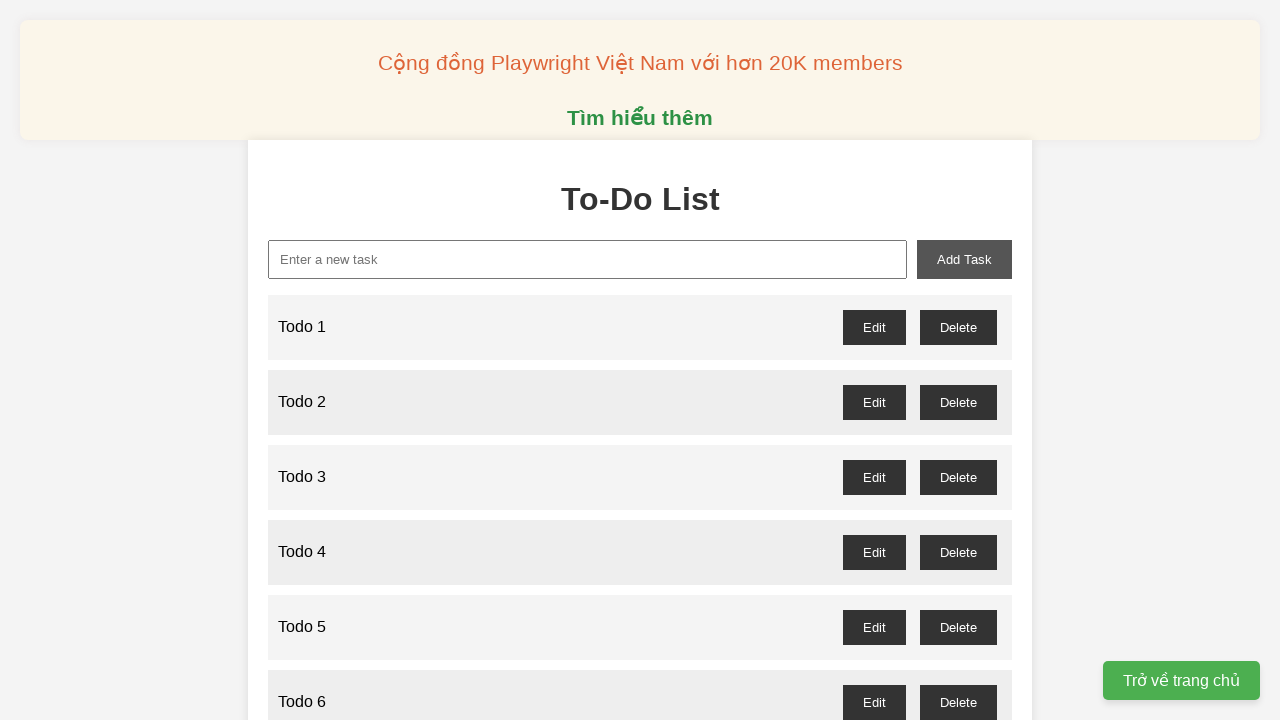

Filled task input field with 'Todo 43' on internal:attr=[placeholder="Enter a new Task"i]
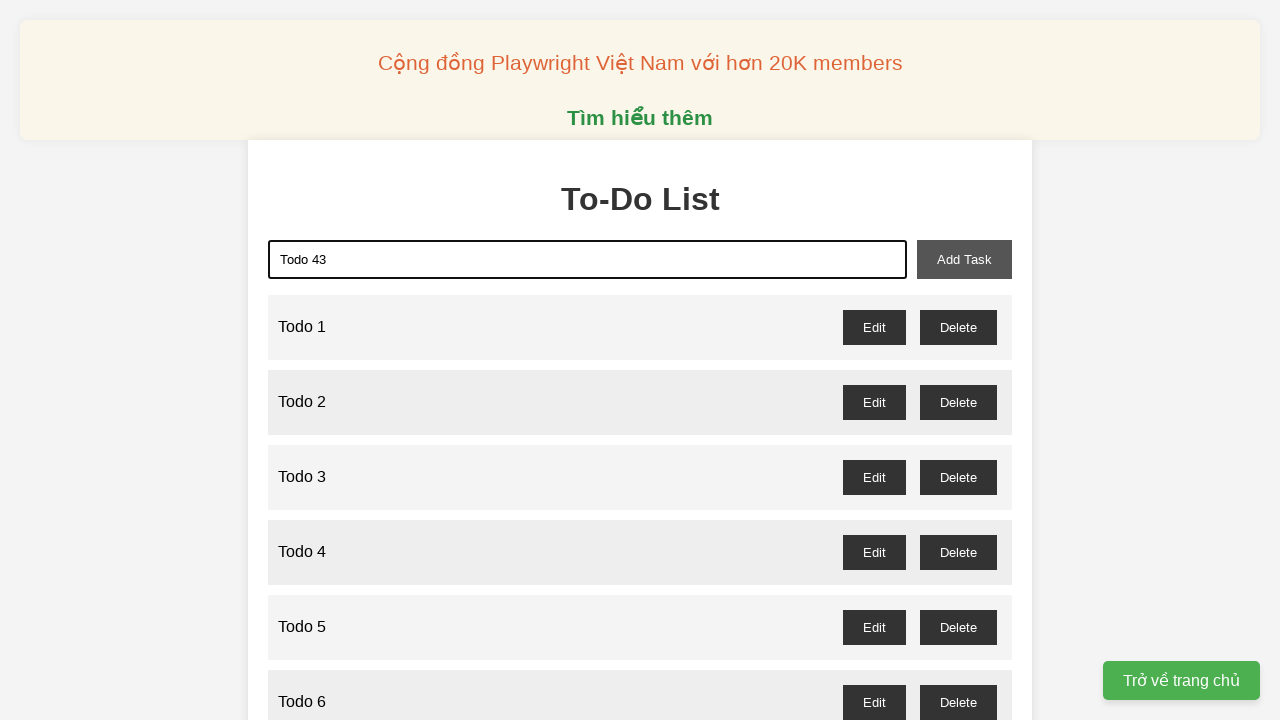

Clicked 'Add Task' button to add 'Todo 43' at (964, 259) on internal:role=button[name="Add Task"i]
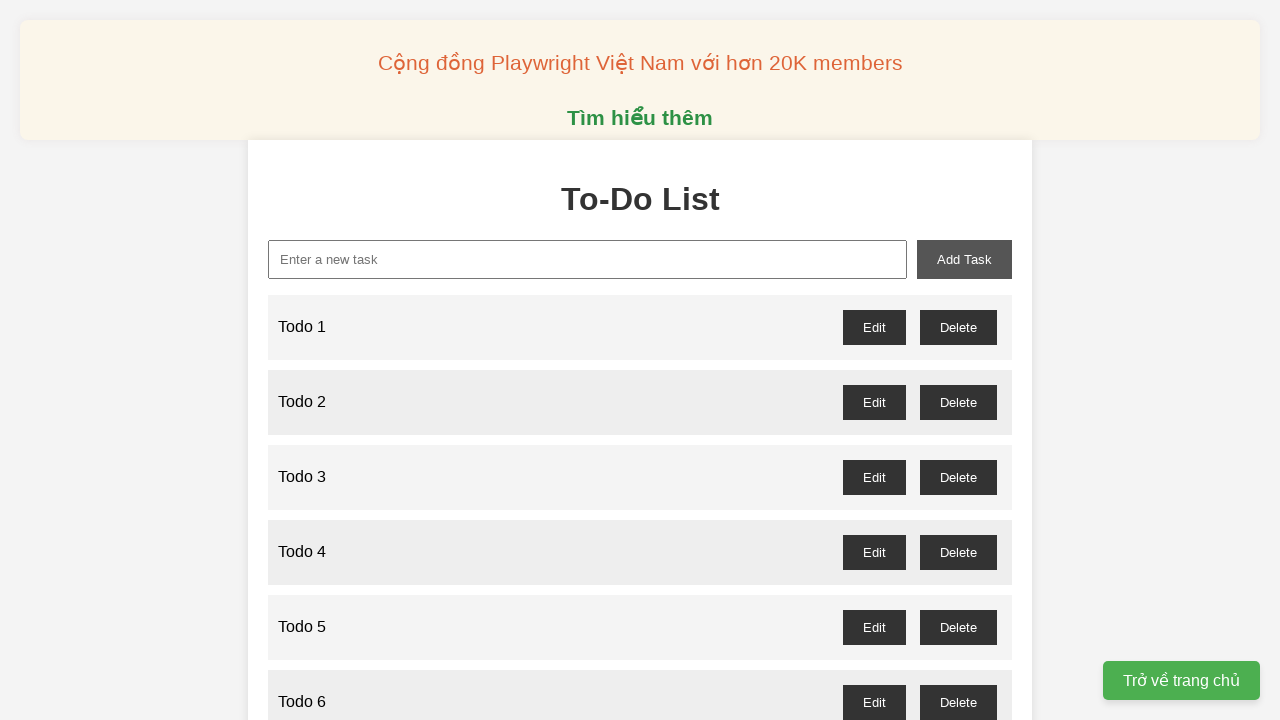

Filled task input field with 'Todo 44' on internal:attr=[placeholder="Enter a new Task"i]
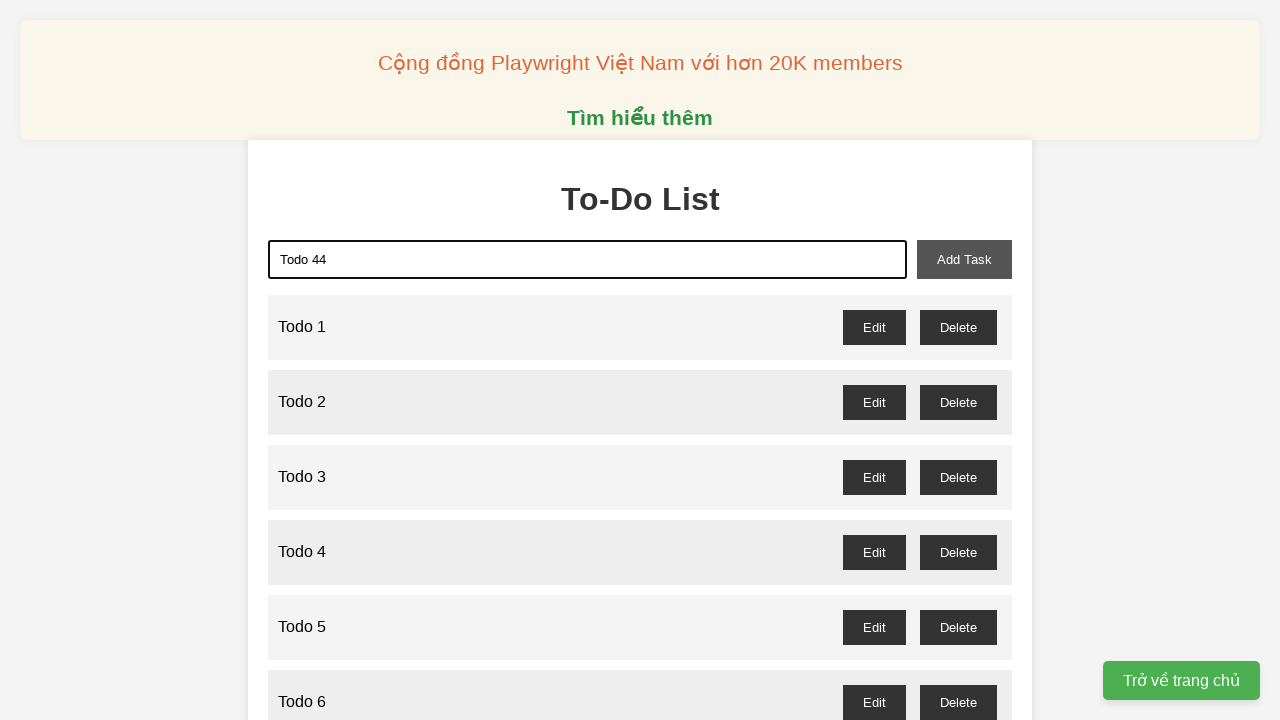

Clicked 'Add Task' button to add 'Todo 44' at (964, 259) on internal:role=button[name="Add Task"i]
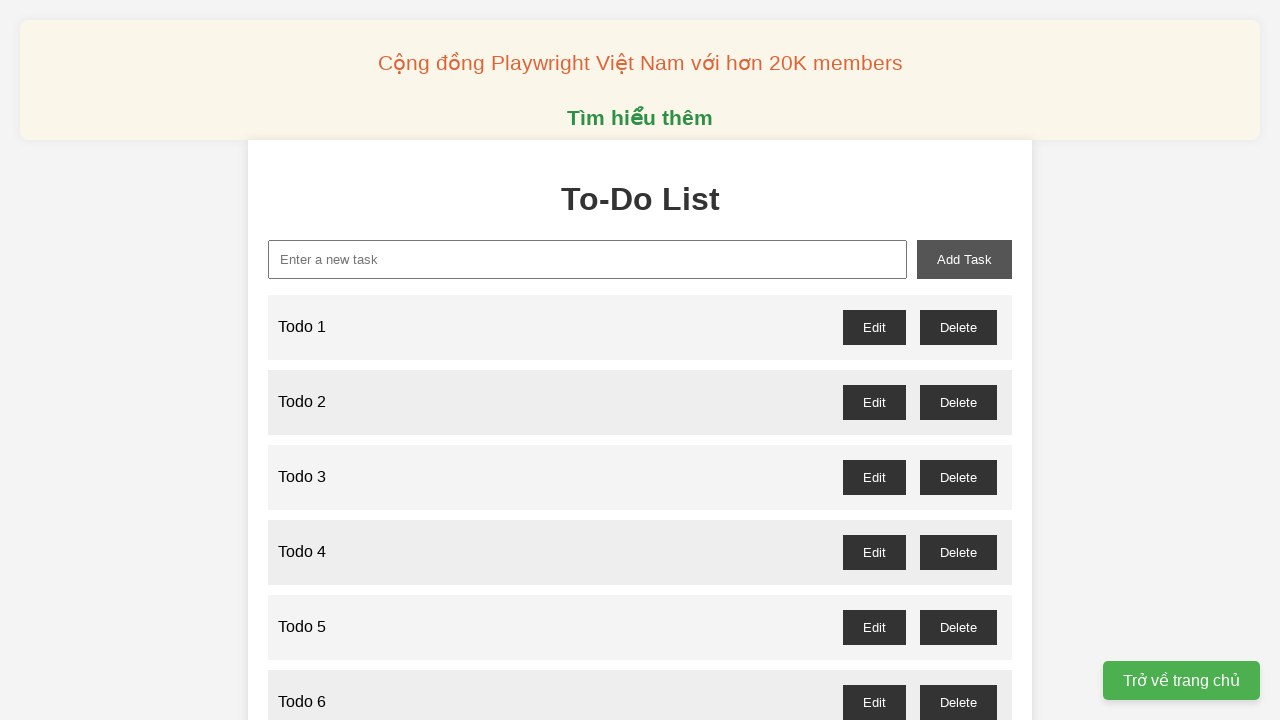

Filled task input field with 'Todo 45' on internal:attr=[placeholder="Enter a new Task"i]
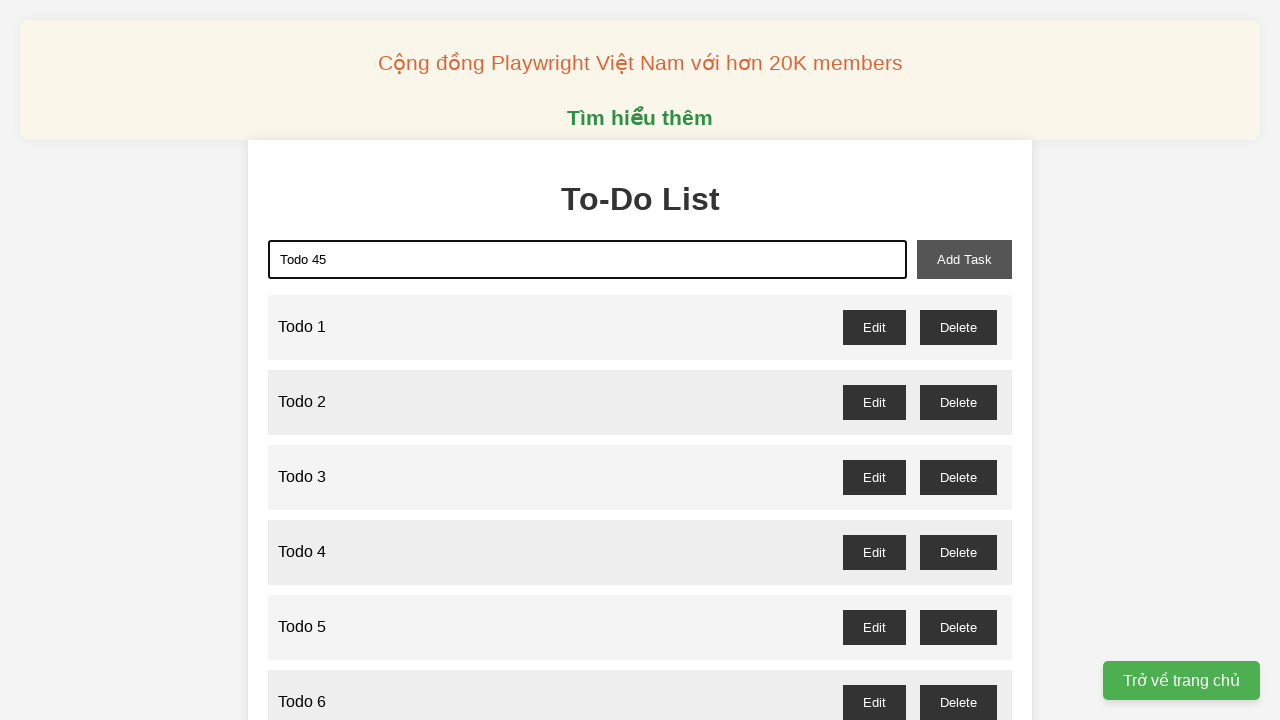

Clicked 'Add Task' button to add 'Todo 45' at (964, 259) on internal:role=button[name="Add Task"i]
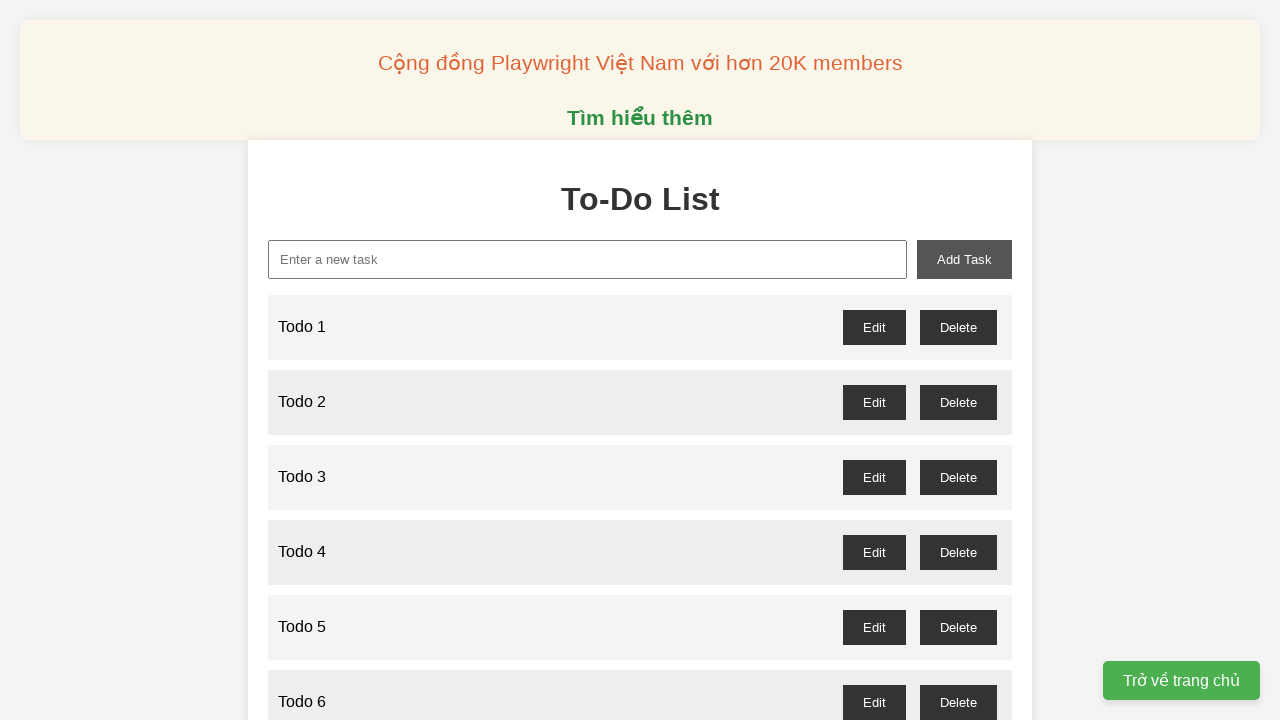

Filled task input field with 'Todo 46' on internal:attr=[placeholder="Enter a new Task"i]
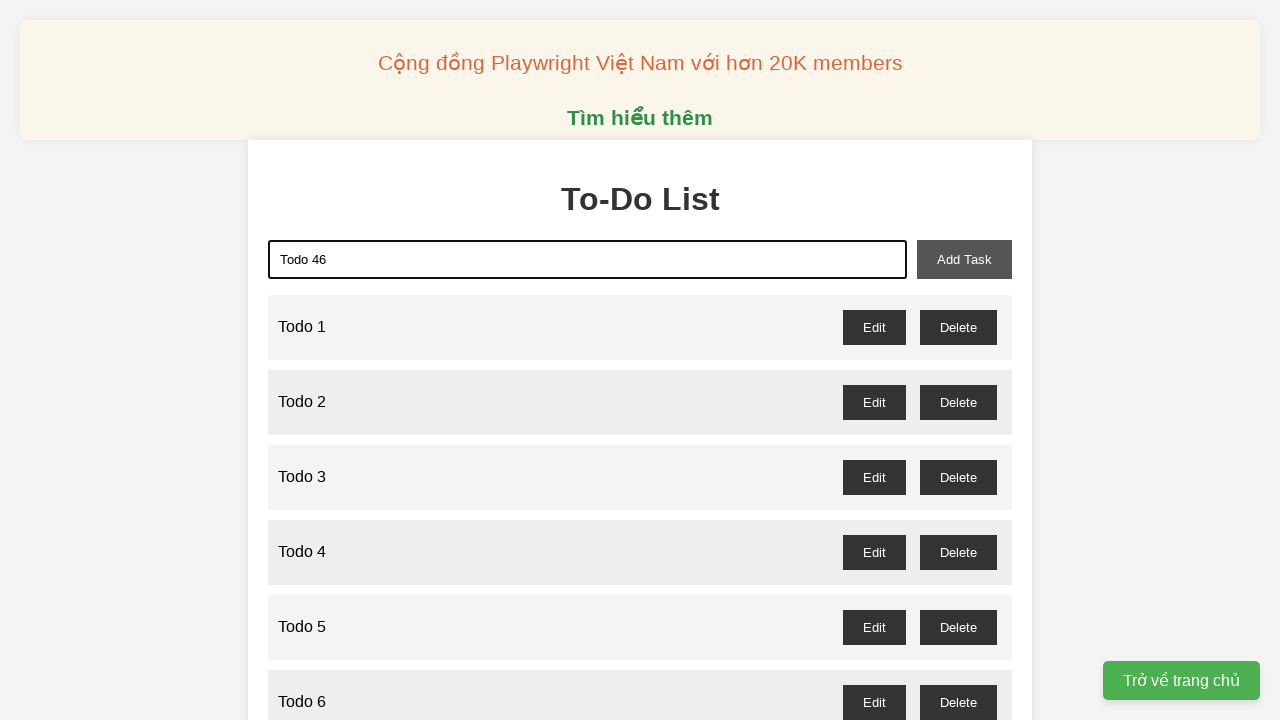

Clicked 'Add Task' button to add 'Todo 46' at (964, 259) on internal:role=button[name="Add Task"i]
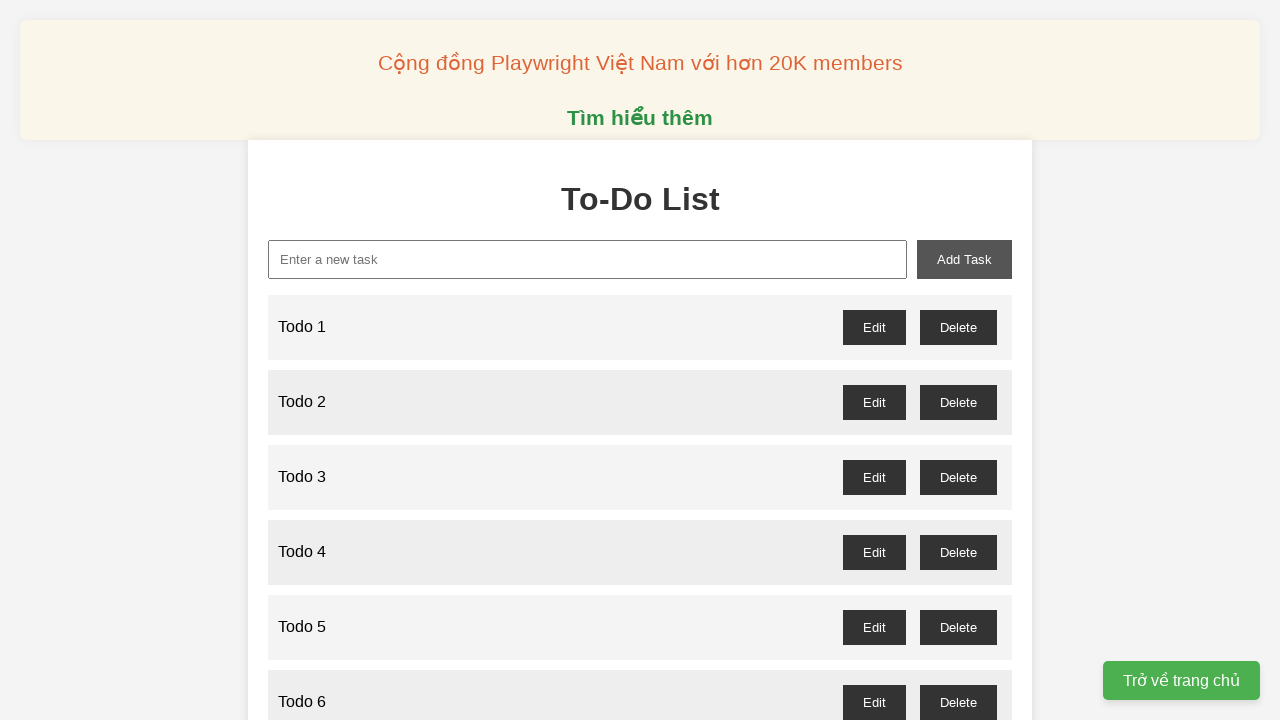

Filled task input field with 'Todo 47' on internal:attr=[placeholder="Enter a new Task"i]
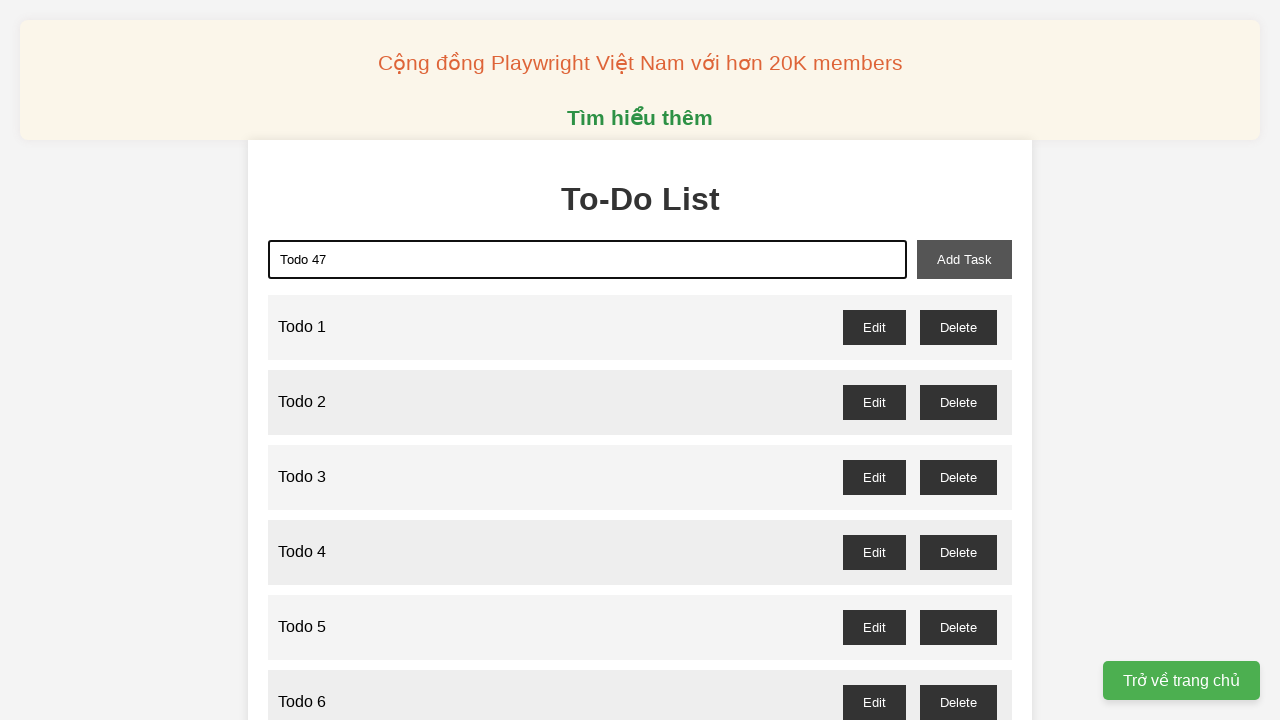

Clicked 'Add Task' button to add 'Todo 47' at (964, 259) on internal:role=button[name="Add Task"i]
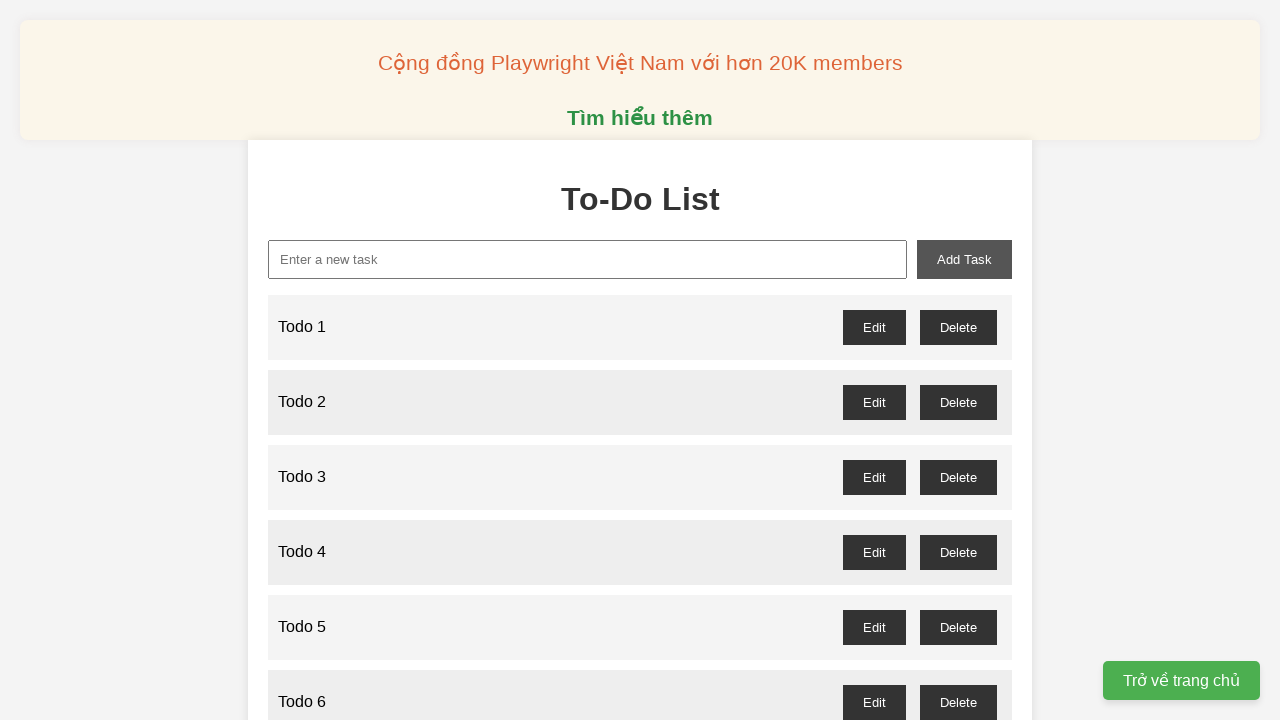

Filled task input field with 'Todo 48' on internal:attr=[placeholder="Enter a new Task"i]
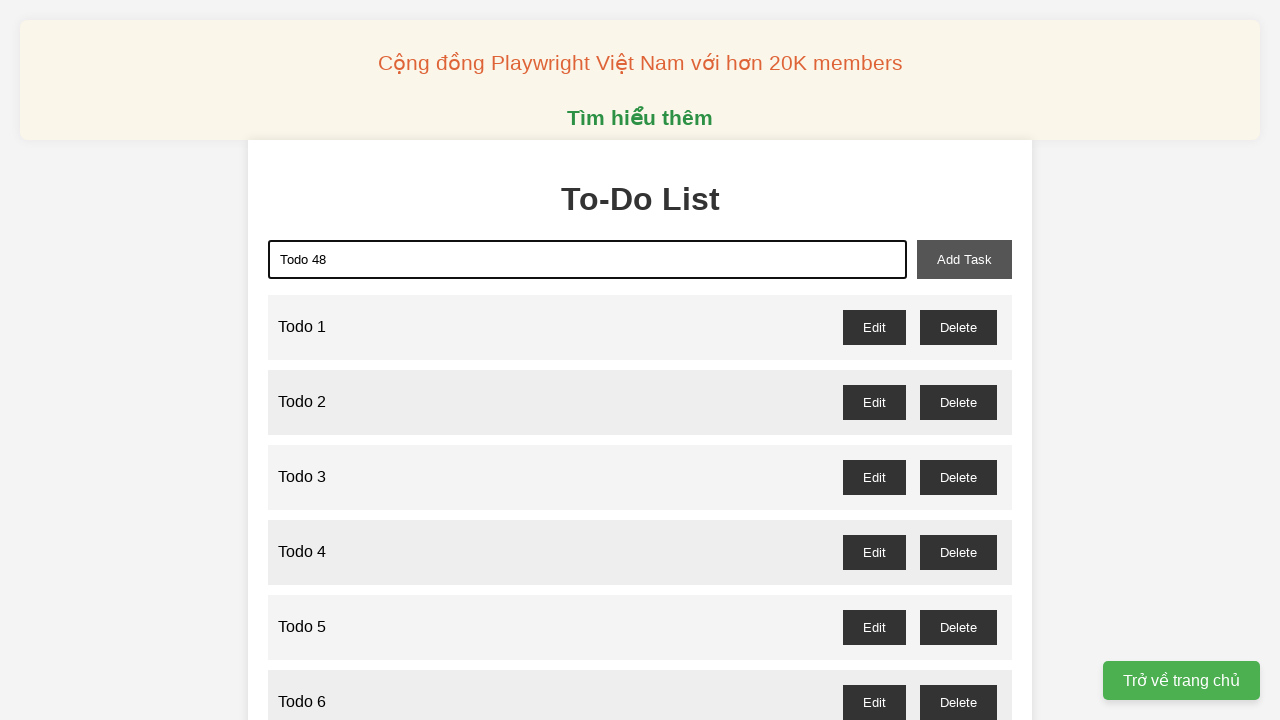

Clicked 'Add Task' button to add 'Todo 48' at (964, 259) on internal:role=button[name="Add Task"i]
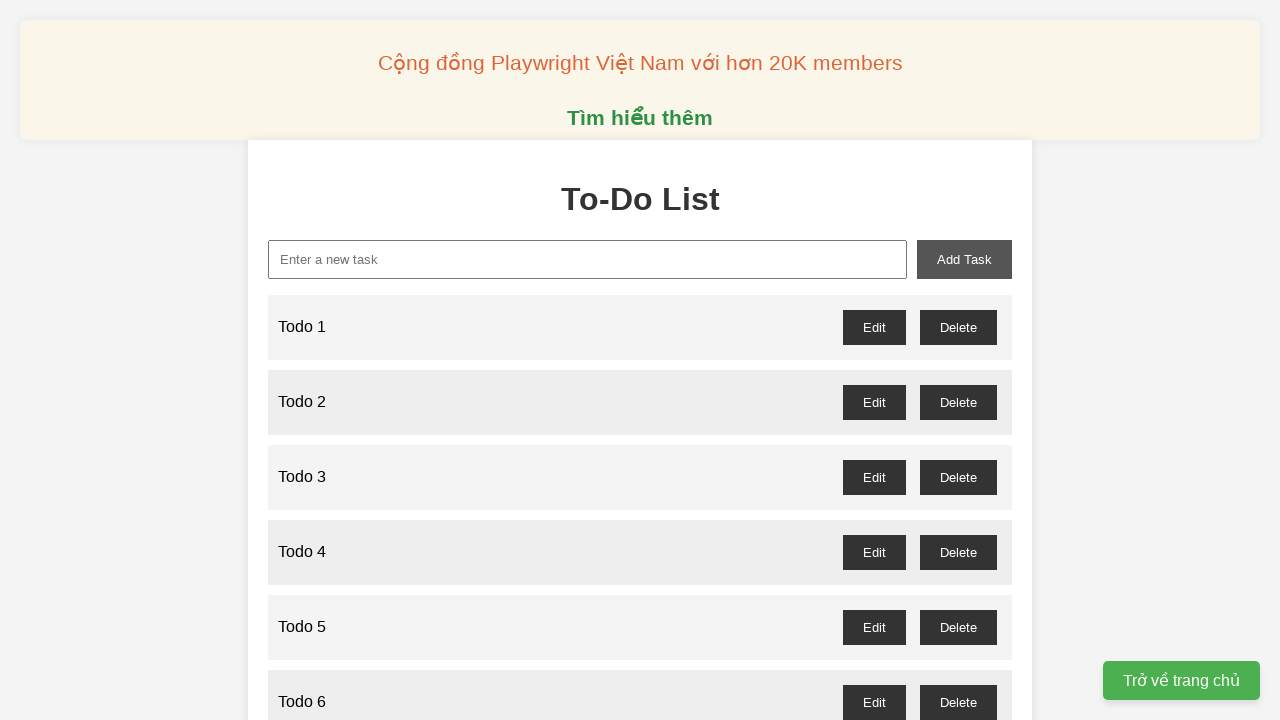

Filled task input field with 'Todo 49' on internal:attr=[placeholder="Enter a new Task"i]
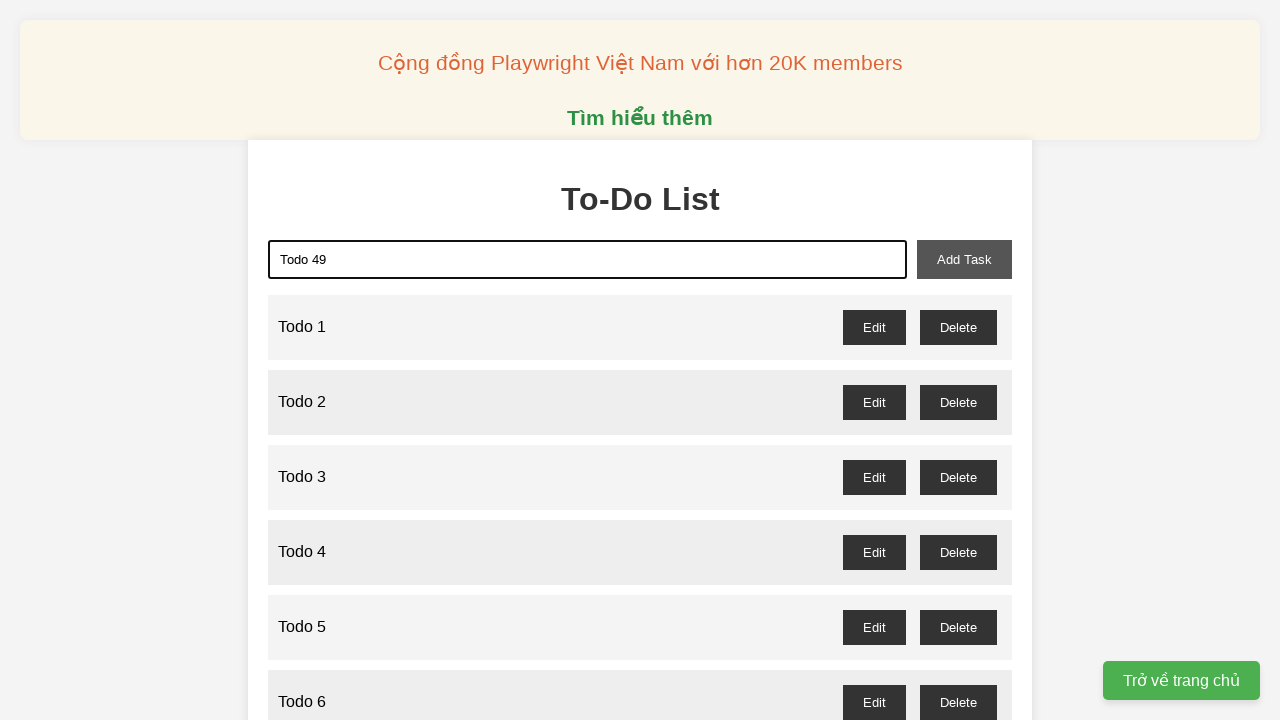

Clicked 'Add Task' button to add 'Todo 49' at (964, 259) on internal:role=button[name="Add Task"i]
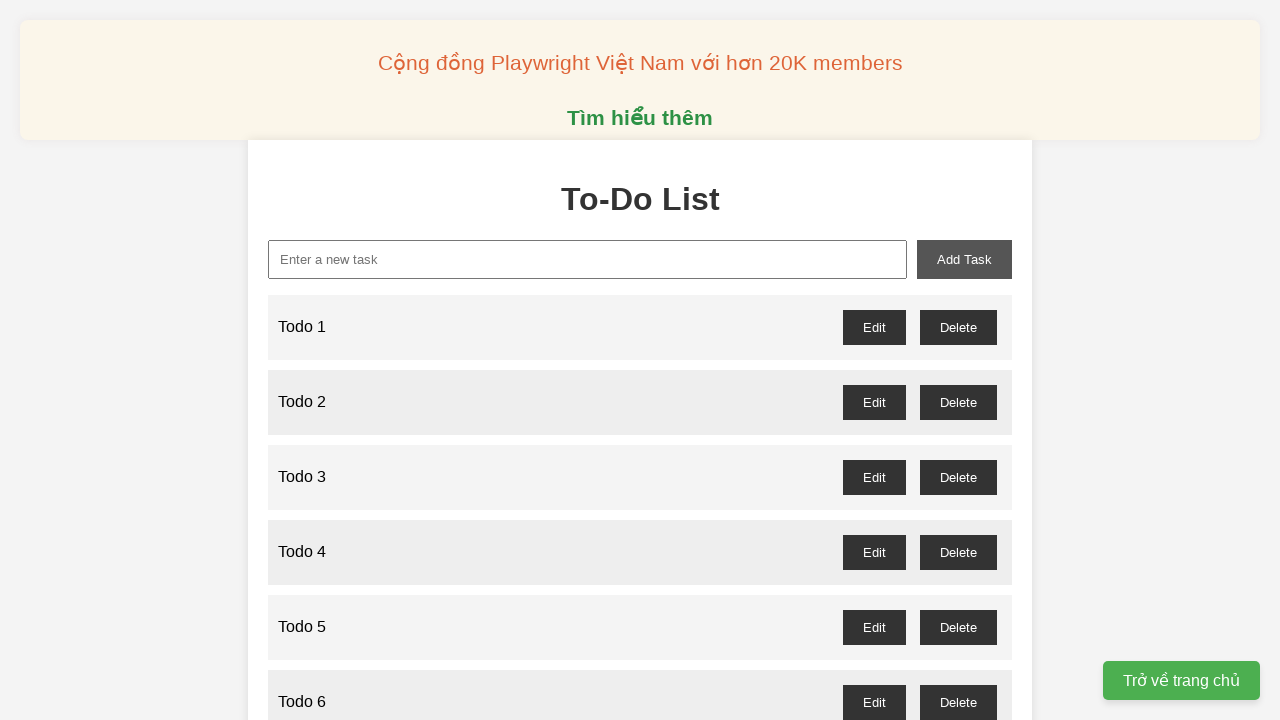

Filled task input field with 'Todo 50' on internal:attr=[placeholder="Enter a new Task"i]
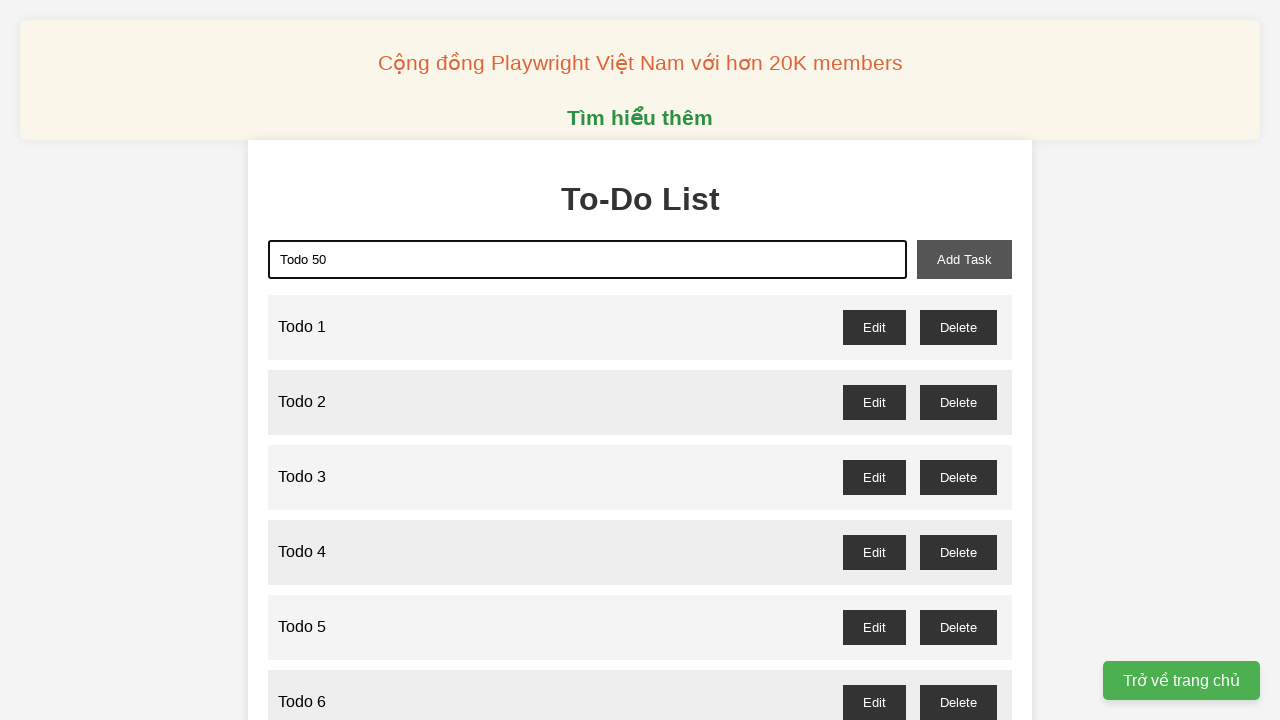

Clicked 'Add Task' button to add 'Todo 50' at (964, 259) on internal:role=button[name="Add Task"i]
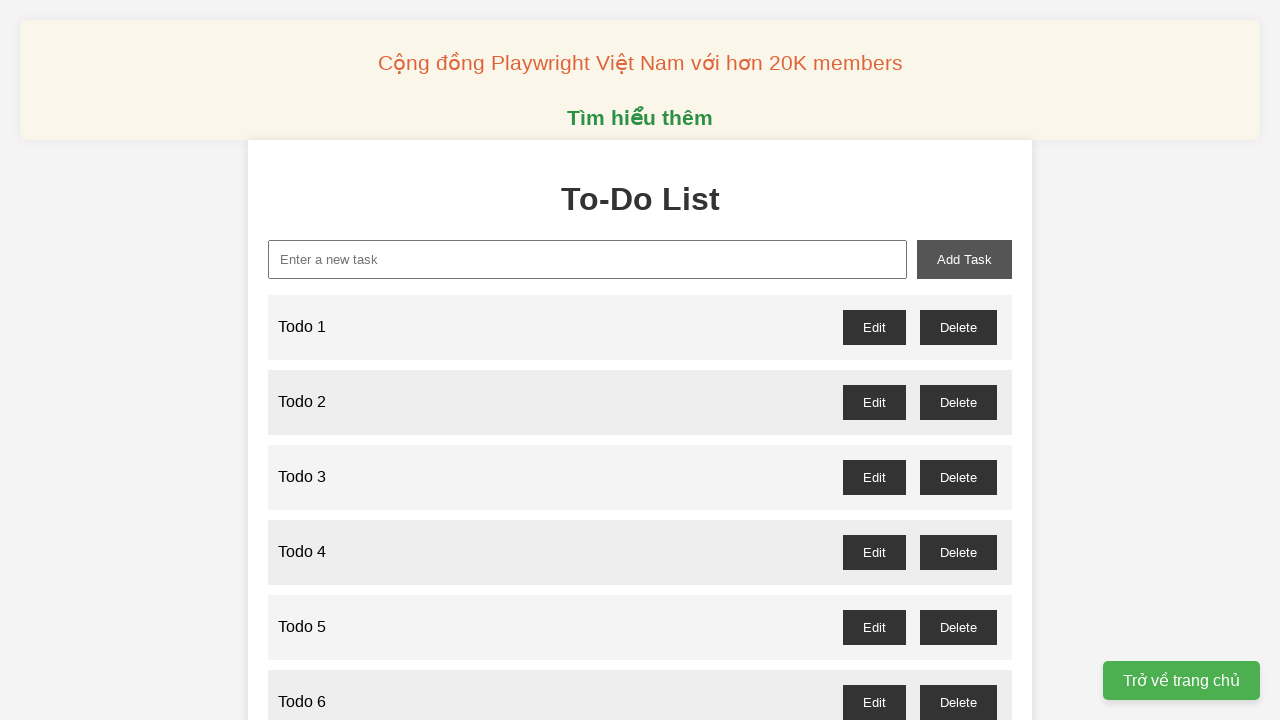

Filled task input field with 'Todo 51' on internal:attr=[placeholder="Enter a new Task"i]
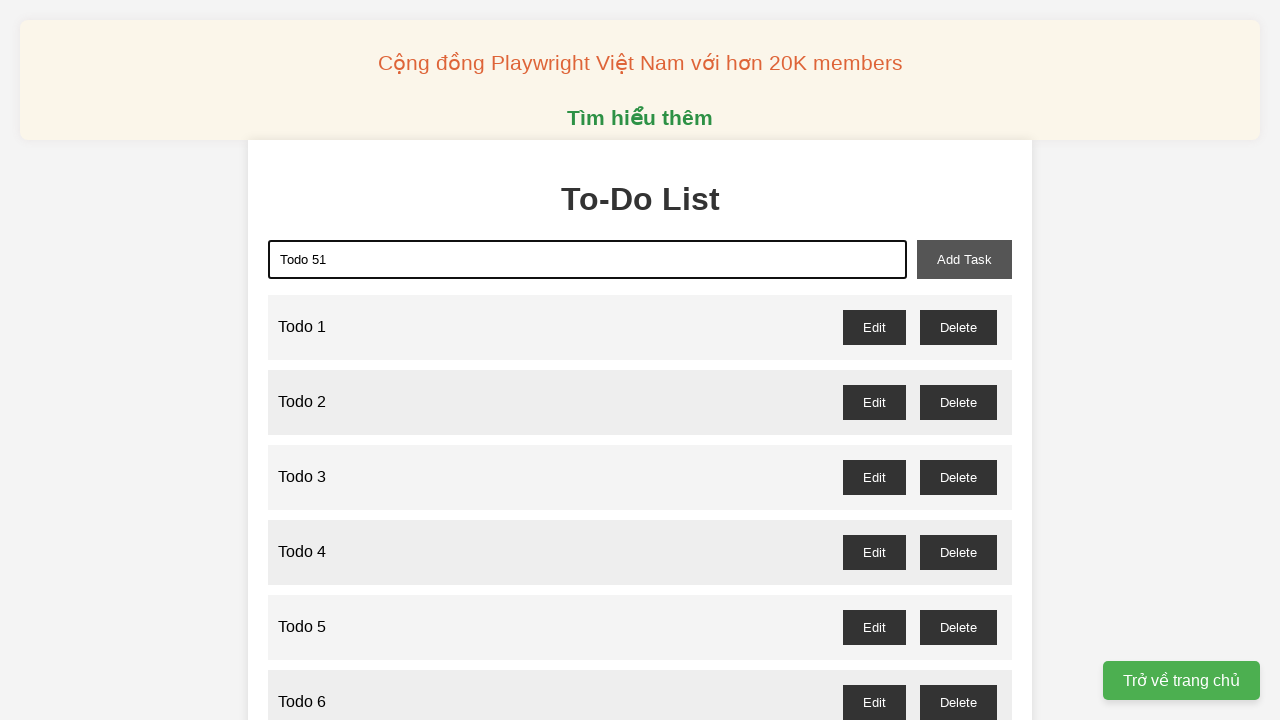

Clicked 'Add Task' button to add 'Todo 51' at (964, 259) on internal:role=button[name="Add Task"i]
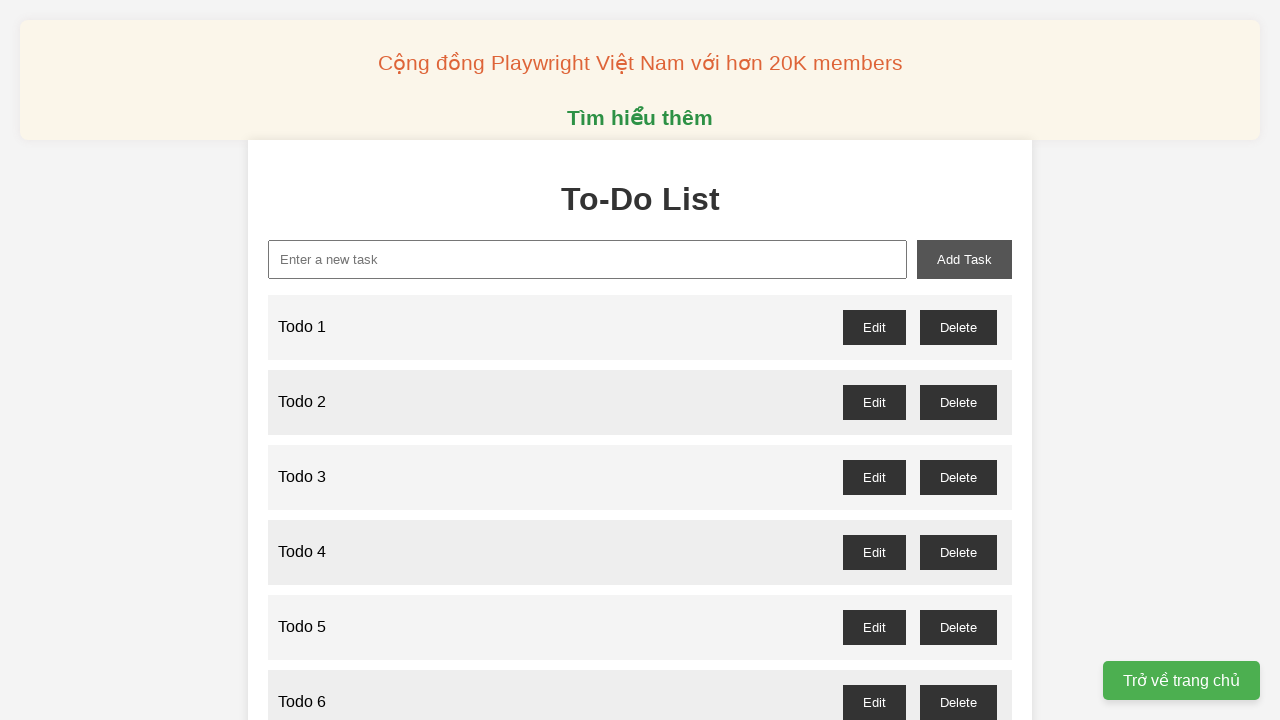

Filled task input field with 'Todo 52' on internal:attr=[placeholder="Enter a new Task"i]
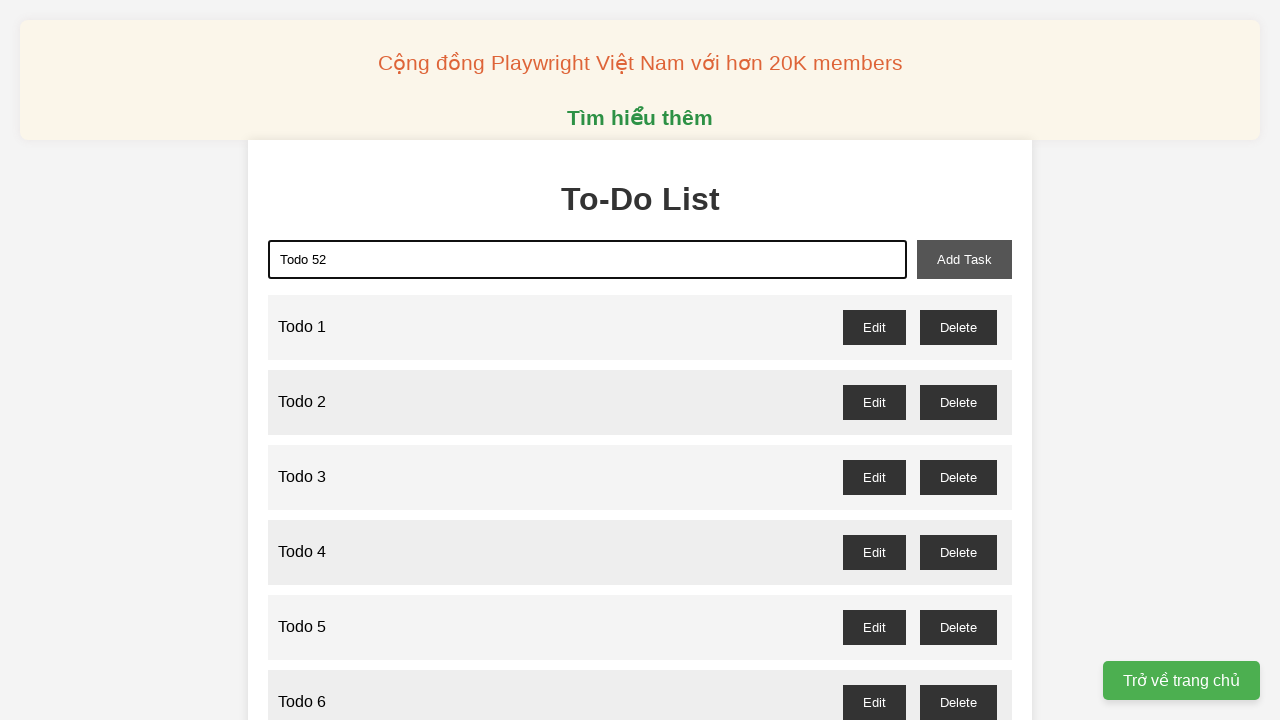

Clicked 'Add Task' button to add 'Todo 52' at (964, 259) on internal:role=button[name="Add Task"i]
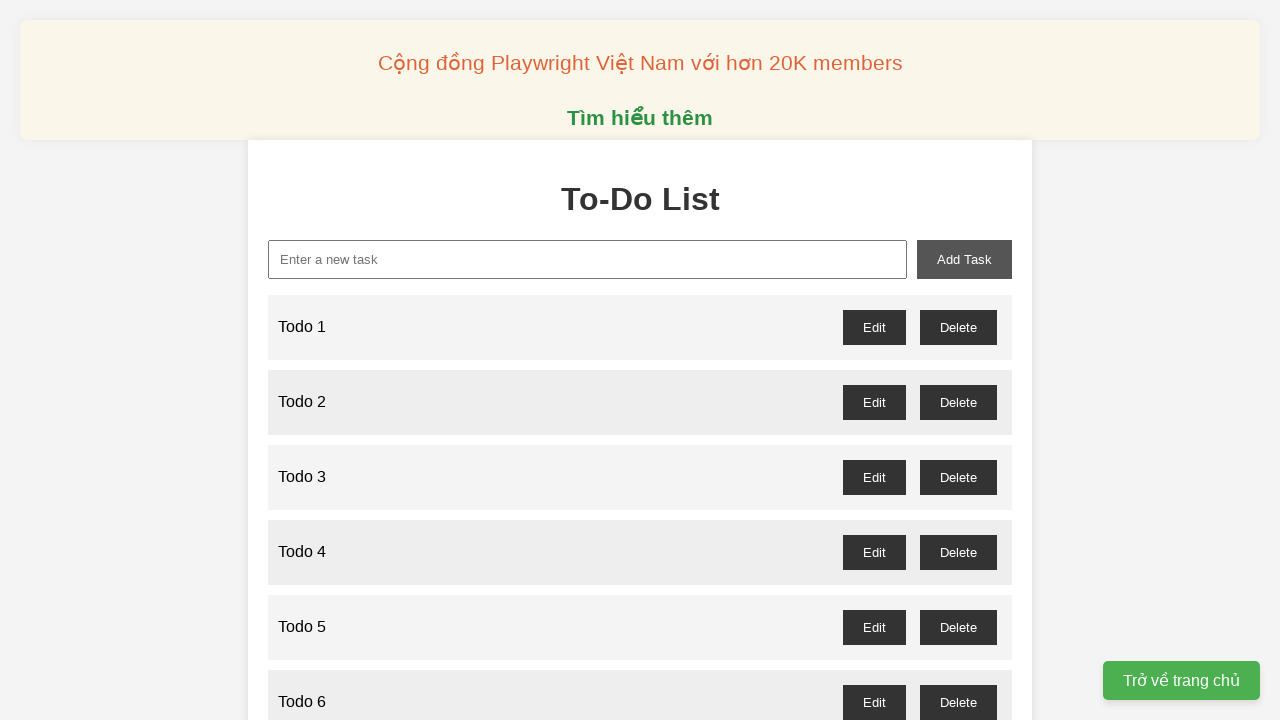

Filled task input field with 'Todo 53' on internal:attr=[placeholder="Enter a new Task"i]
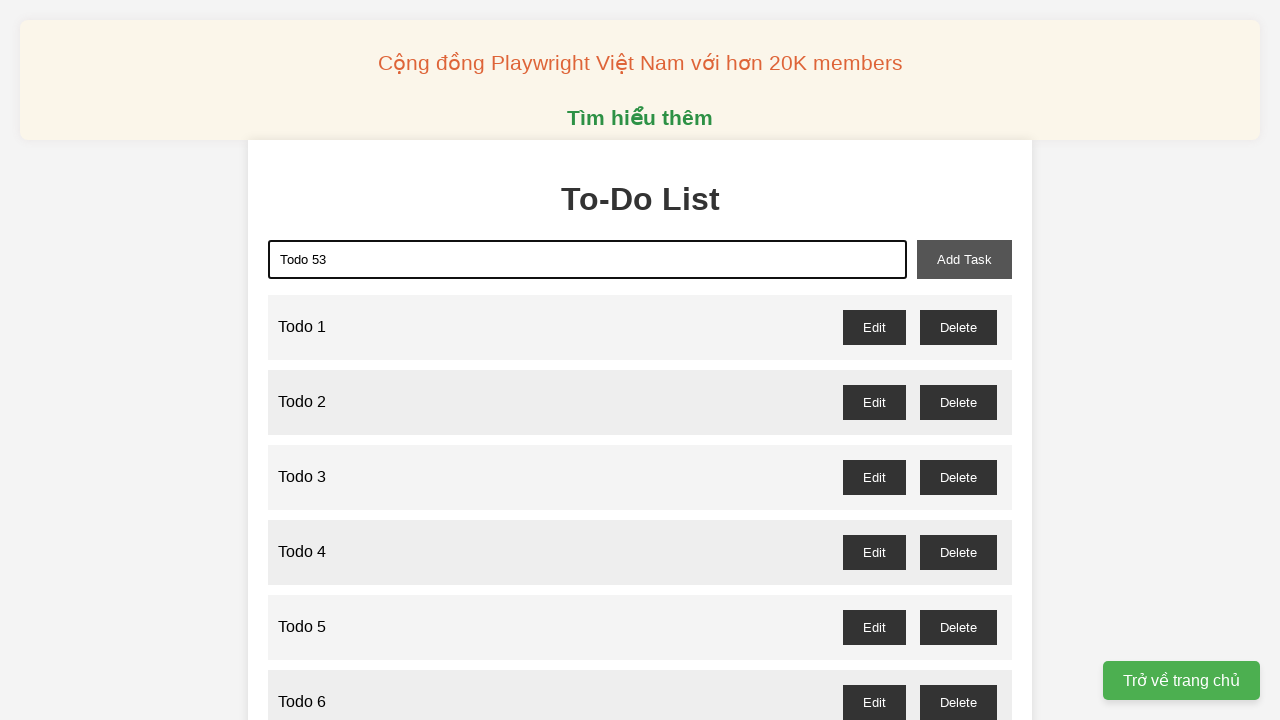

Clicked 'Add Task' button to add 'Todo 53' at (964, 259) on internal:role=button[name="Add Task"i]
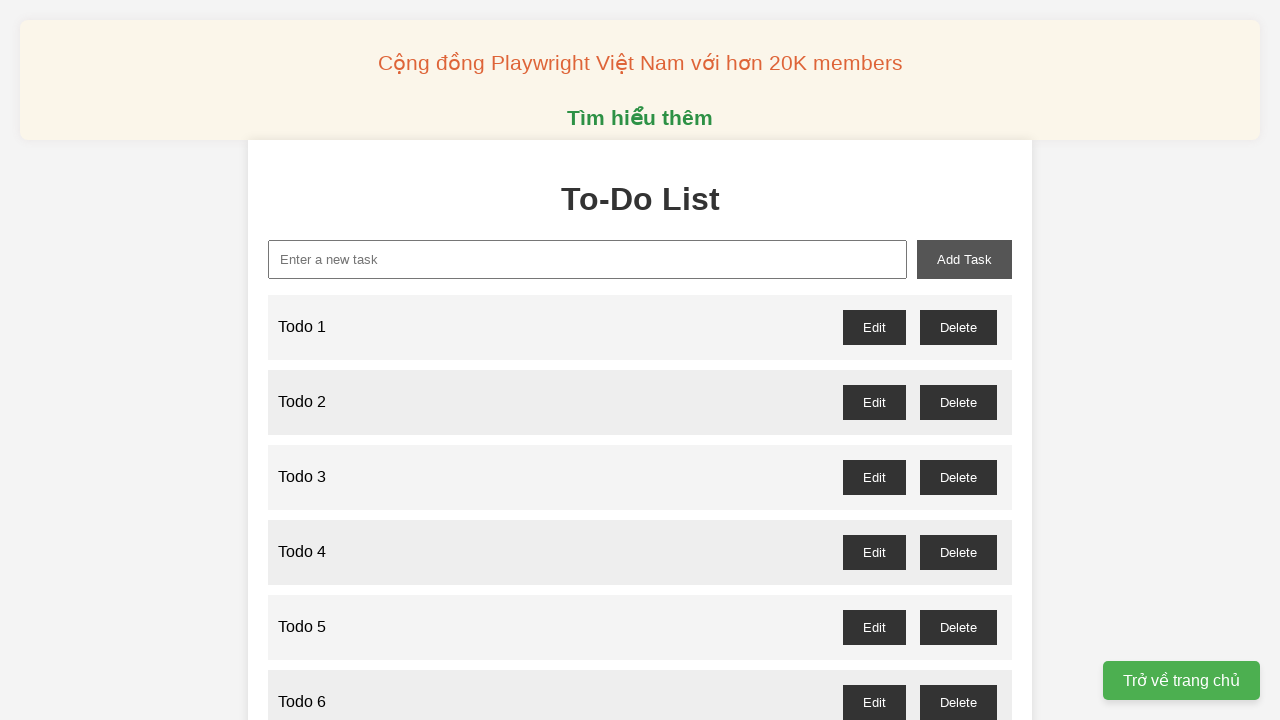

Filled task input field with 'Todo 54' on internal:attr=[placeholder="Enter a new Task"i]
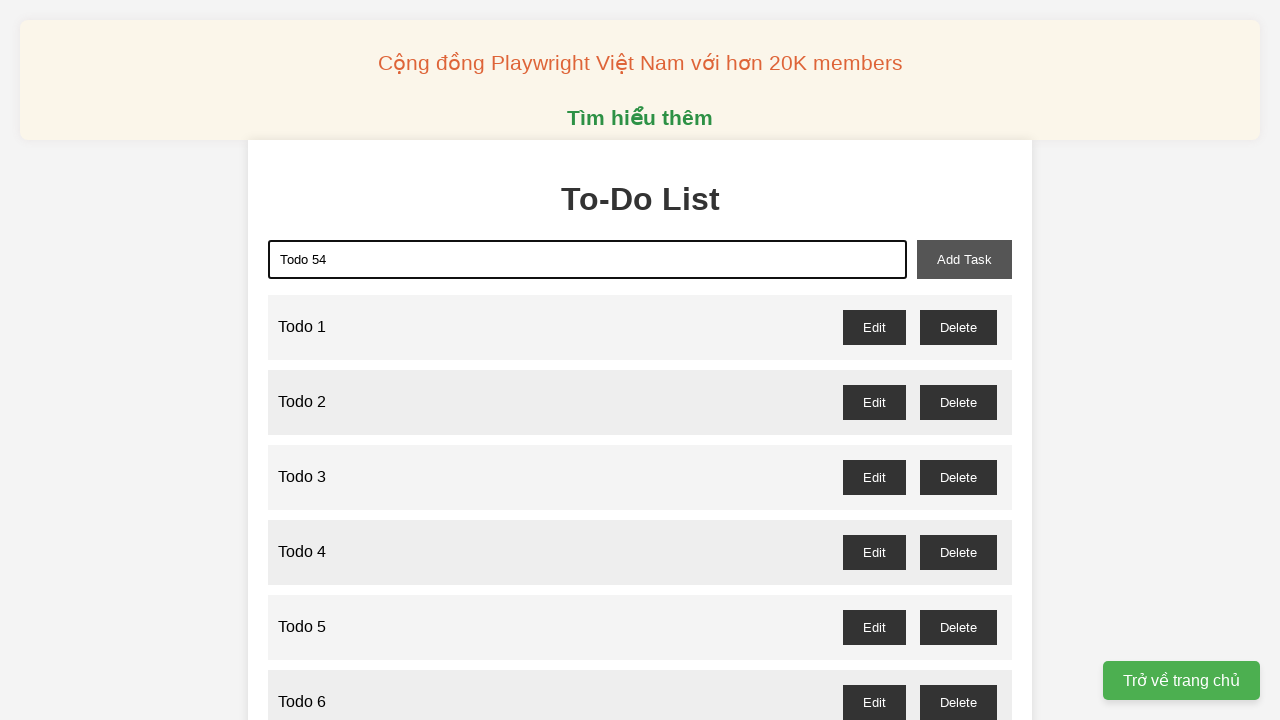

Clicked 'Add Task' button to add 'Todo 54' at (964, 259) on internal:role=button[name="Add Task"i]
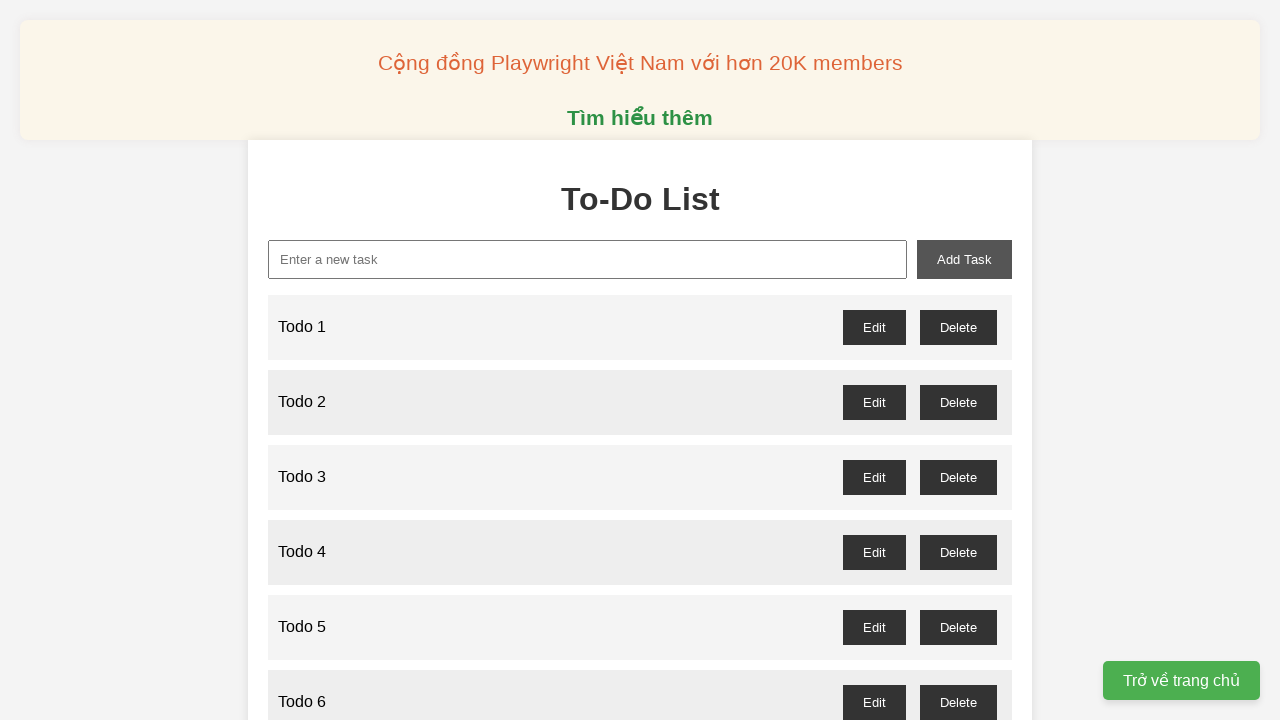

Filled task input field with 'Todo 55' on internal:attr=[placeholder="Enter a new Task"i]
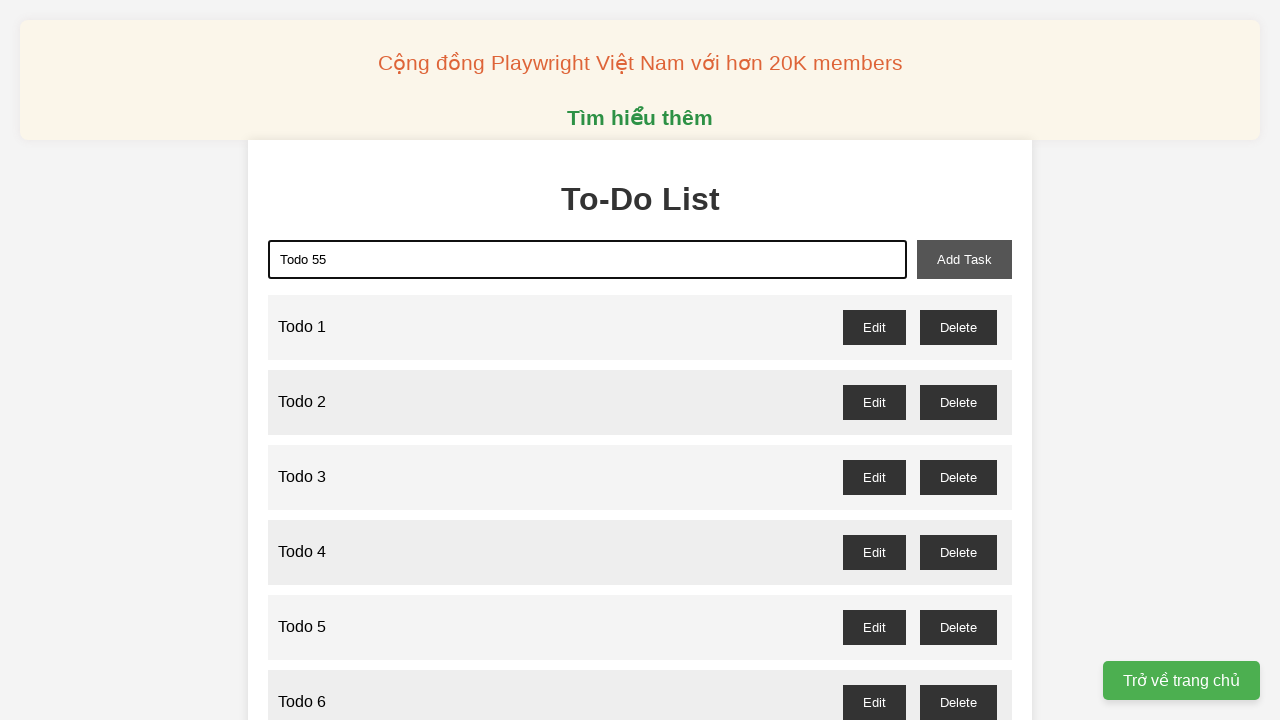

Clicked 'Add Task' button to add 'Todo 55' at (964, 259) on internal:role=button[name="Add Task"i]
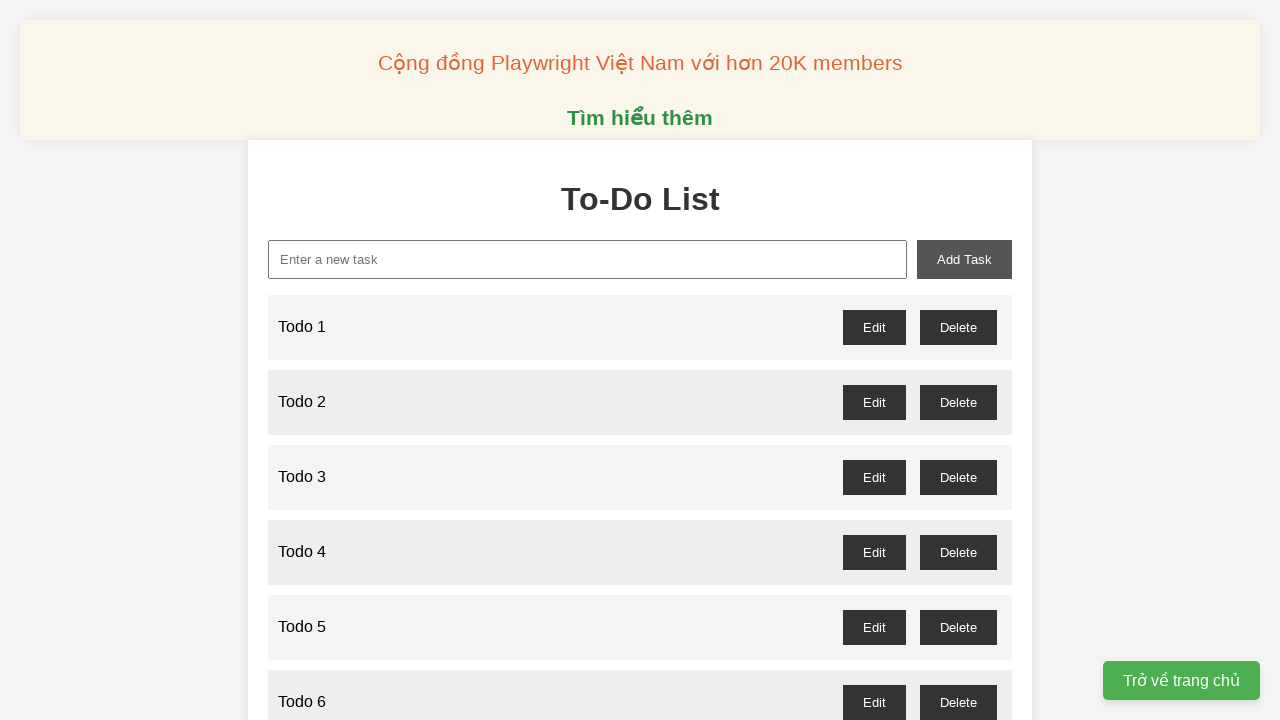

Filled task input field with 'Todo 56' on internal:attr=[placeholder="Enter a new Task"i]
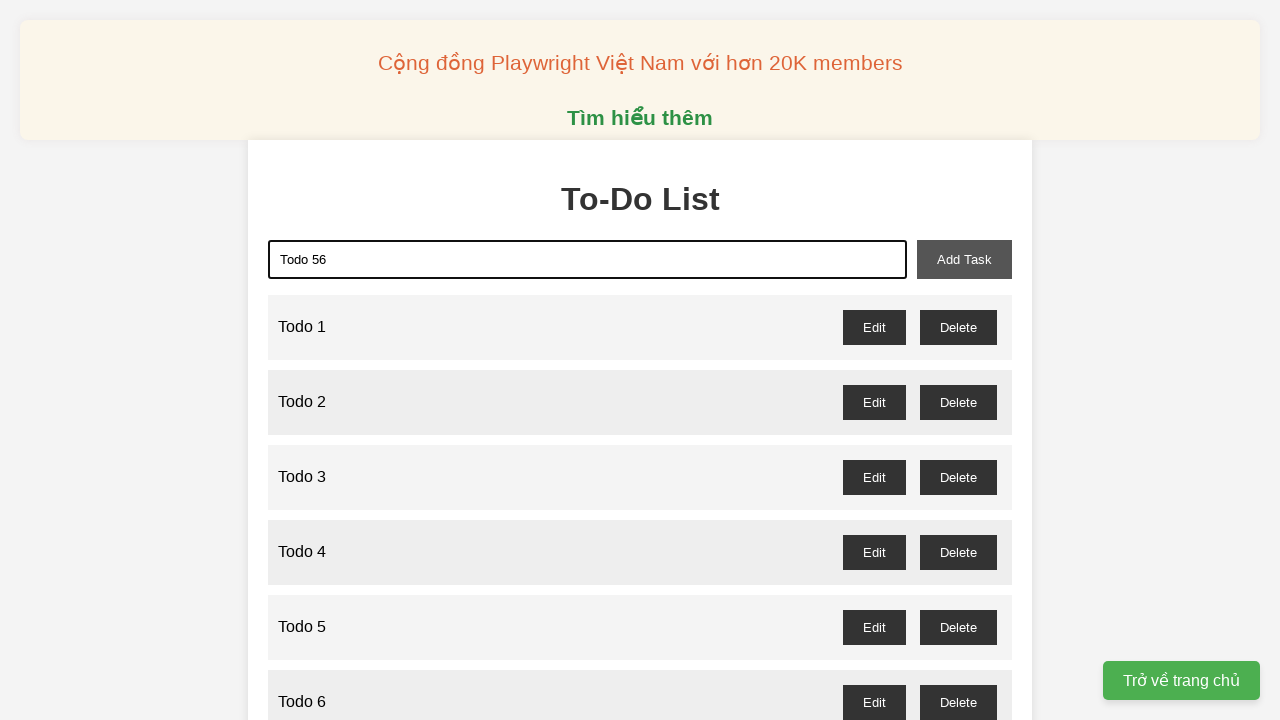

Clicked 'Add Task' button to add 'Todo 56' at (964, 259) on internal:role=button[name="Add Task"i]
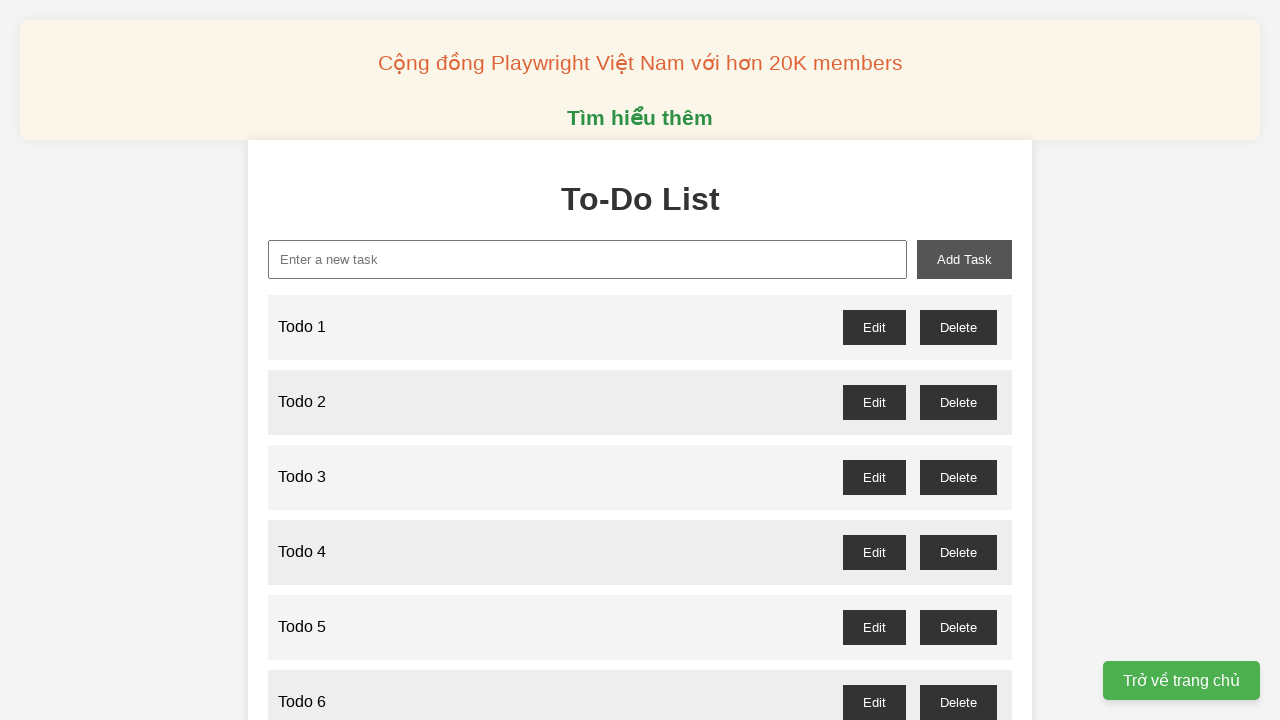

Filled task input field with 'Todo 57' on internal:attr=[placeholder="Enter a new Task"i]
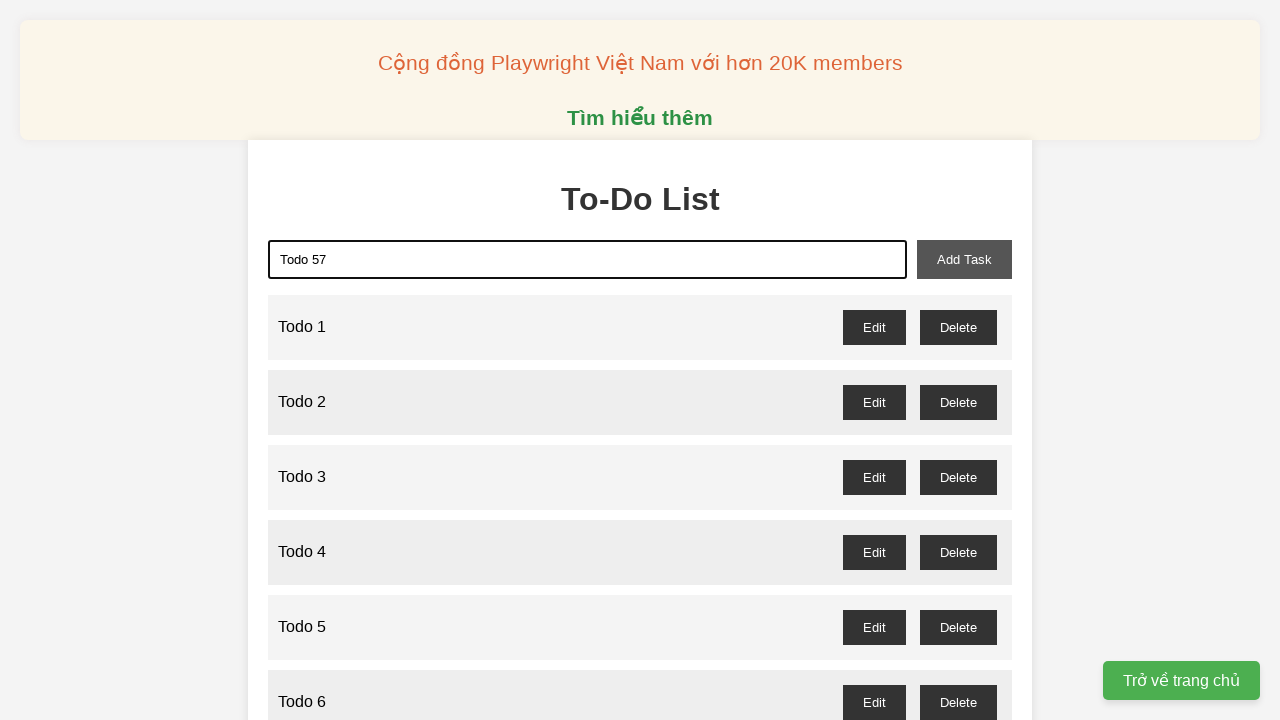

Clicked 'Add Task' button to add 'Todo 57' at (964, 259) on internal:role=button[name="Add Task"i]
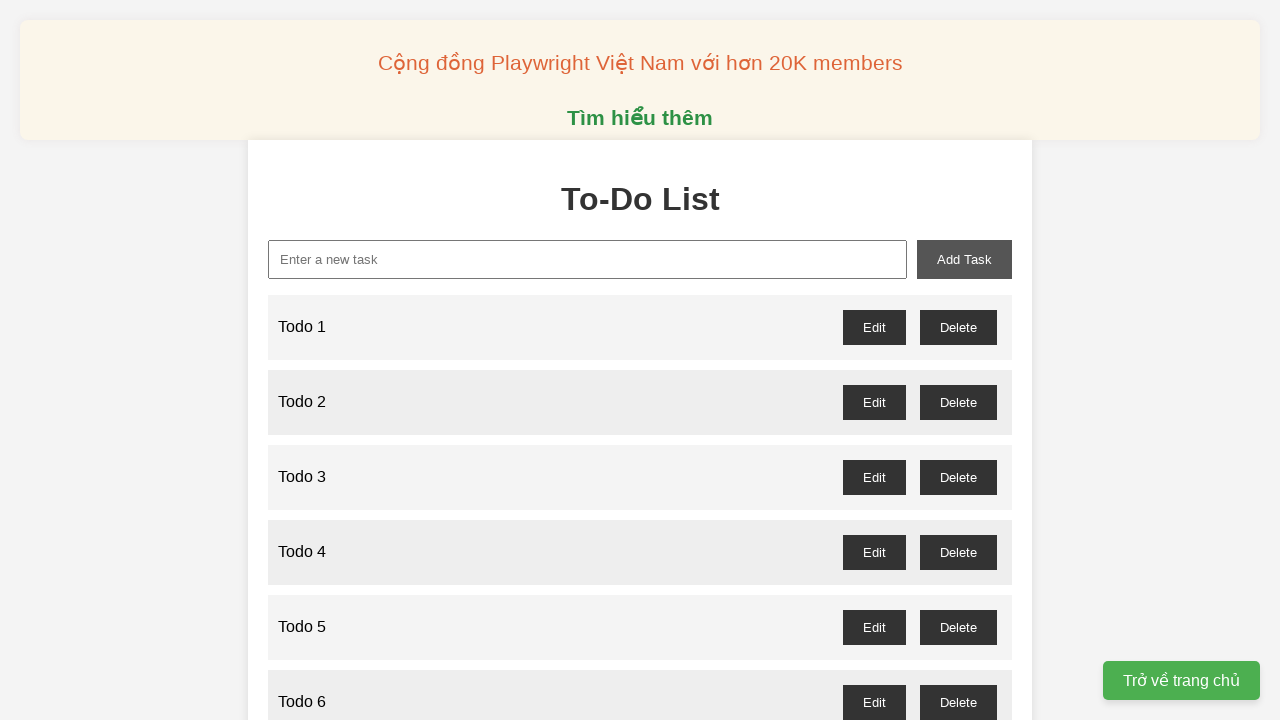

Filled task input field with 'Todo 58' on internal:attr=[placeholder="Enter a new Task"i]
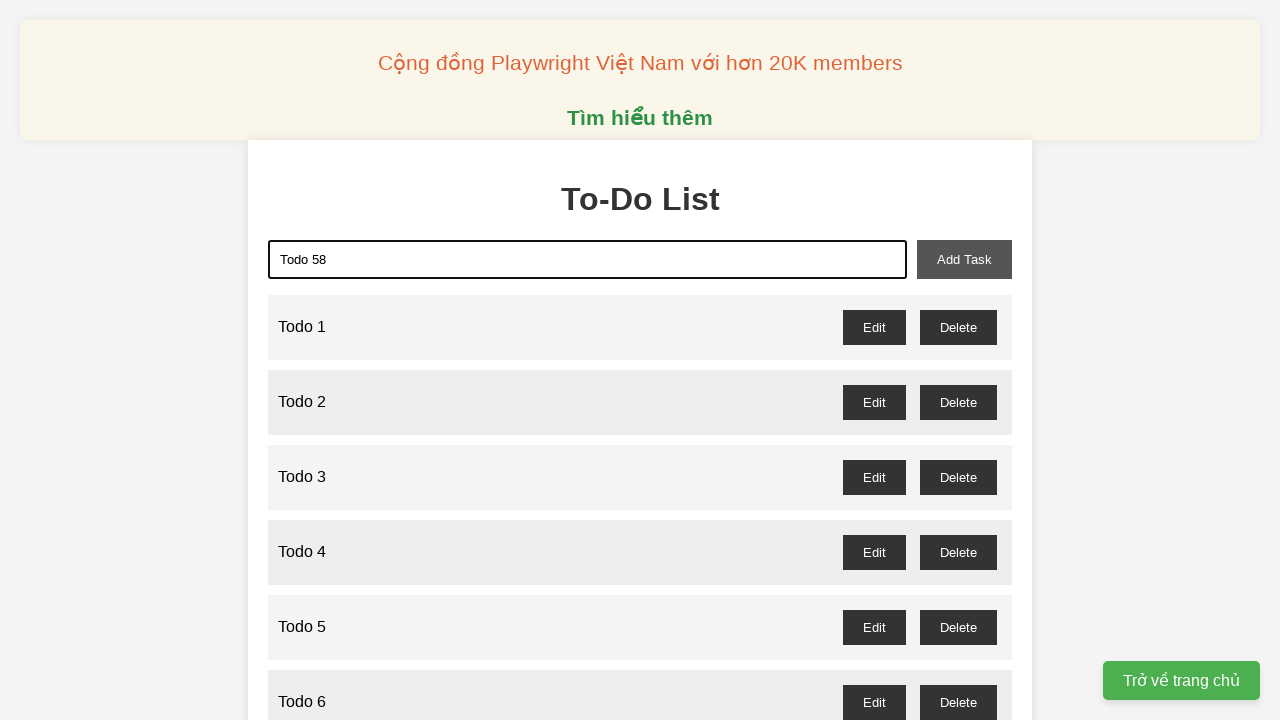

Clicked 'Add Task' button to add 'Todo 58' at (964, 259) on internal:role=button[name="Add Task"i]
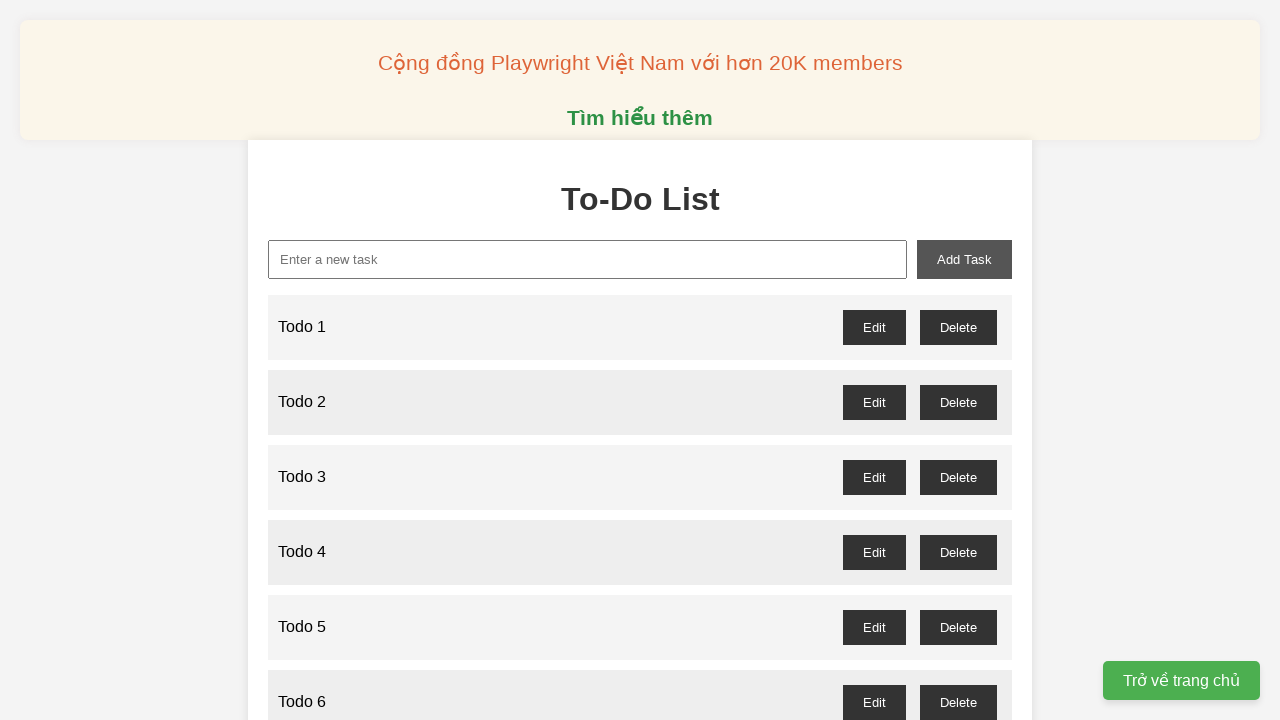

Filled task input field with 'Todo 59' on internal:attr=[placeholder="Enter a new Task"i]
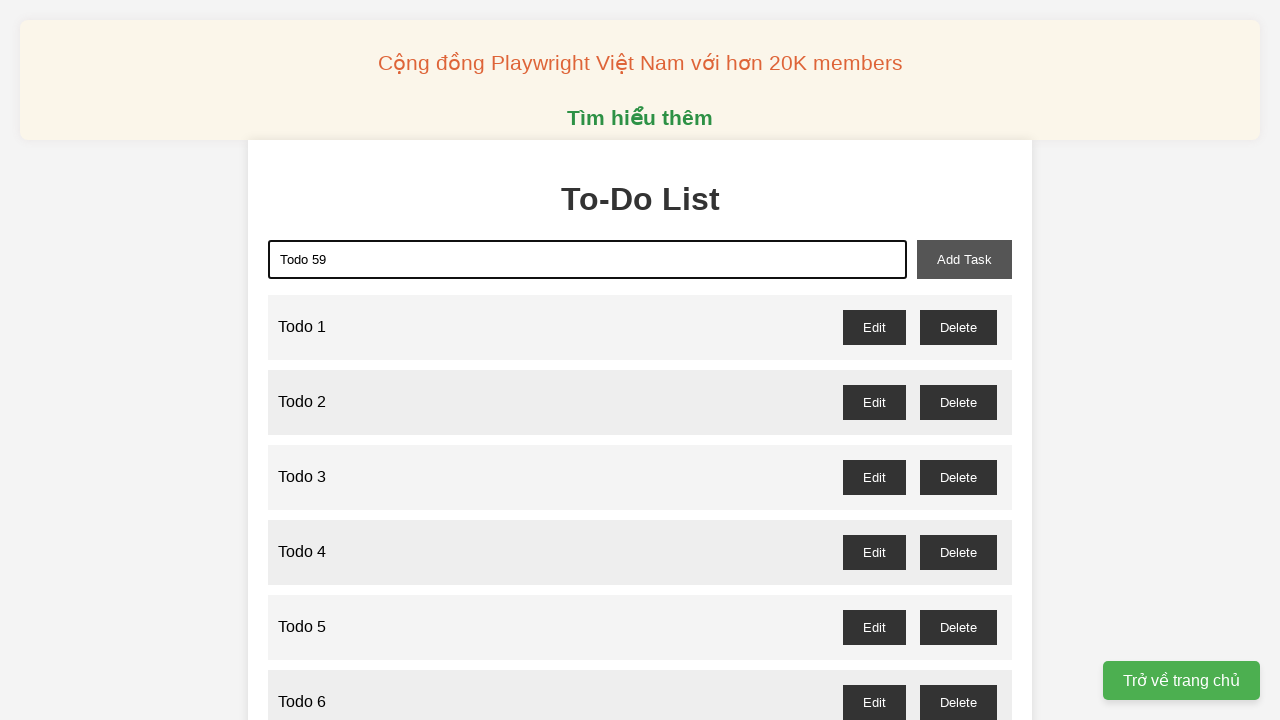

Clicked 'Add Task' button to add 'Todo 59' at (964, 259) on internal:role=button[name="Add Task"i]
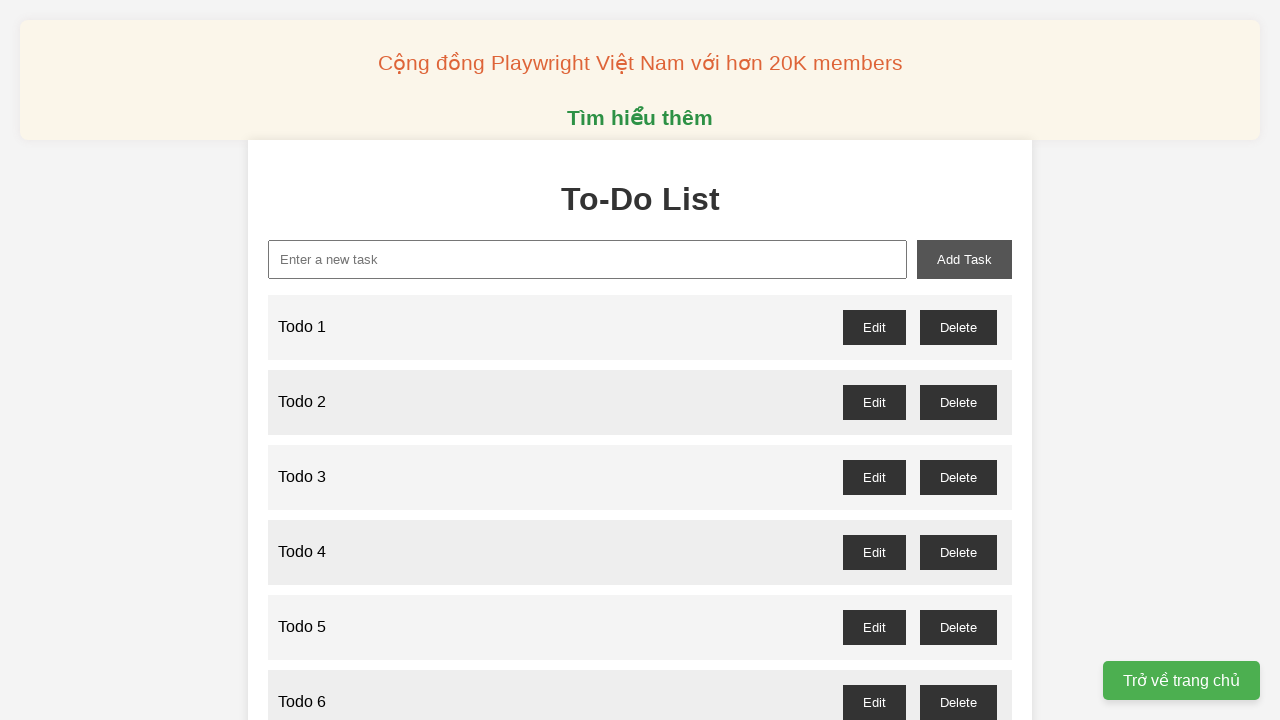

Filled task input field with 'Todo 60' on internal:attr=[placeholder="Enter a new Task"i]
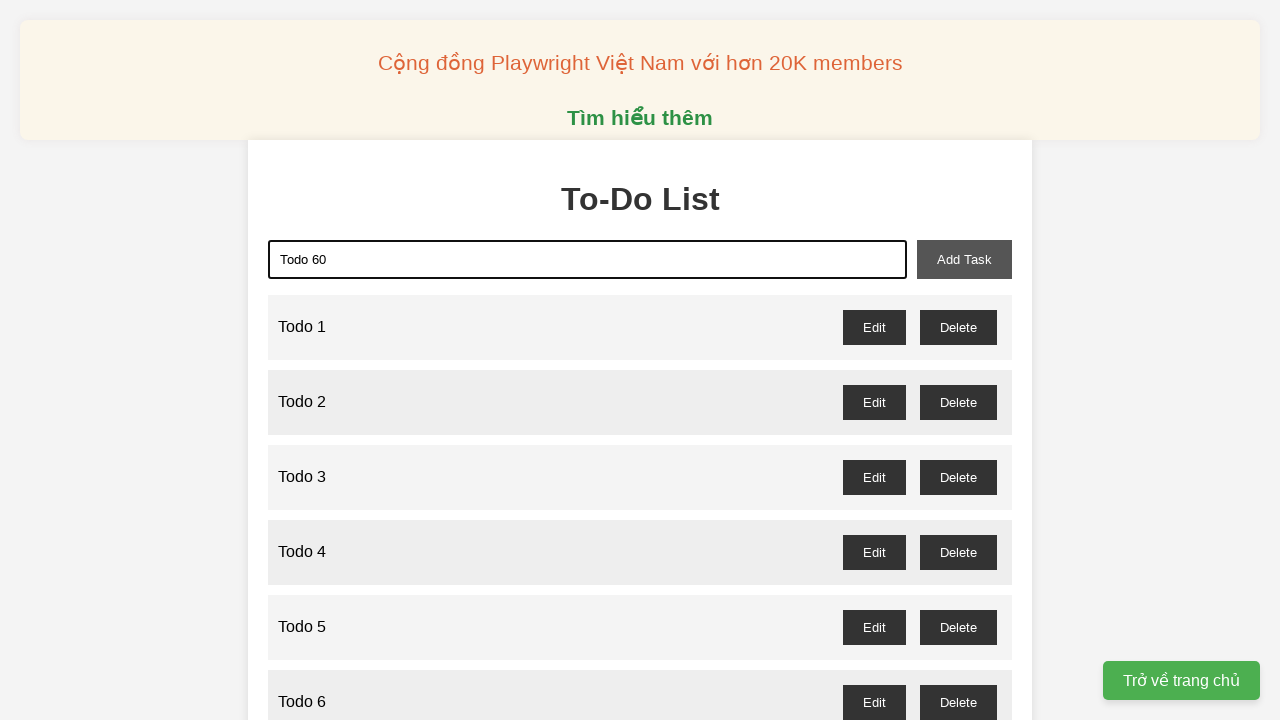

Clicked 'Add Task' button to add 'Todo 60' at (964, 259) on internal:role=button[name="Add Task"i]
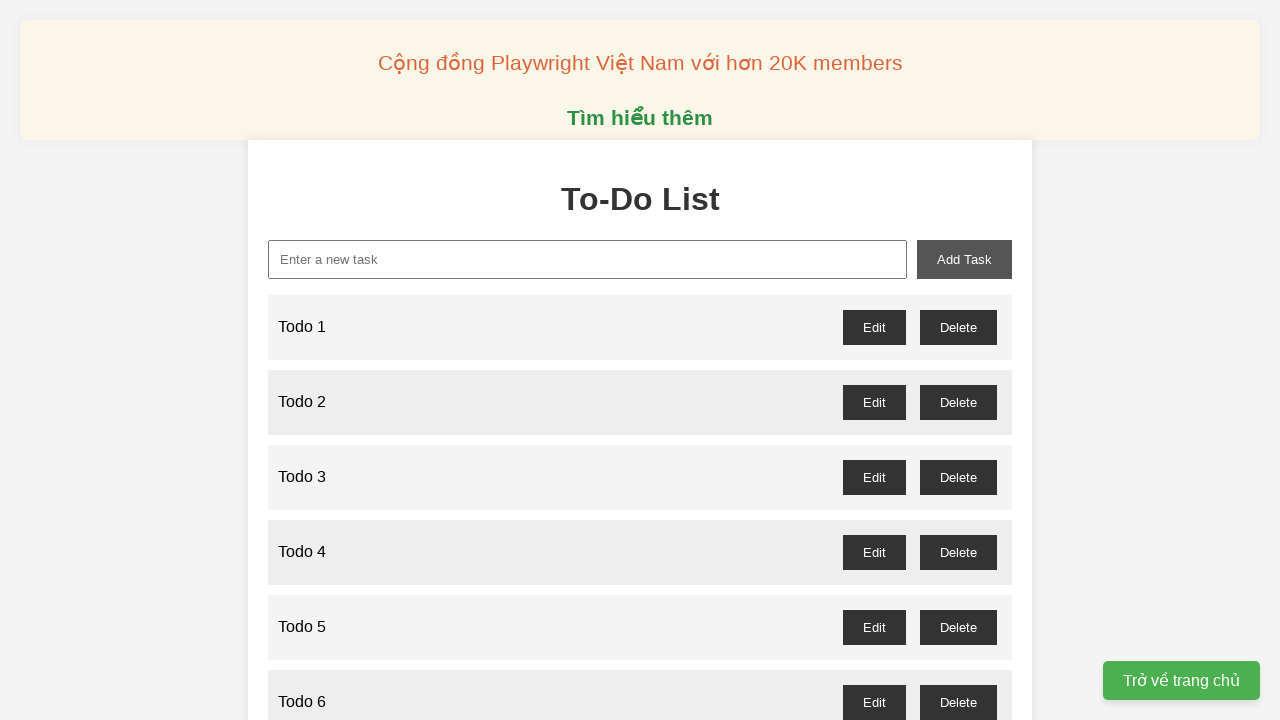

Filled task input field with 'Todo 61' on internal:attr=[placeholder="Enter a new Task"i]
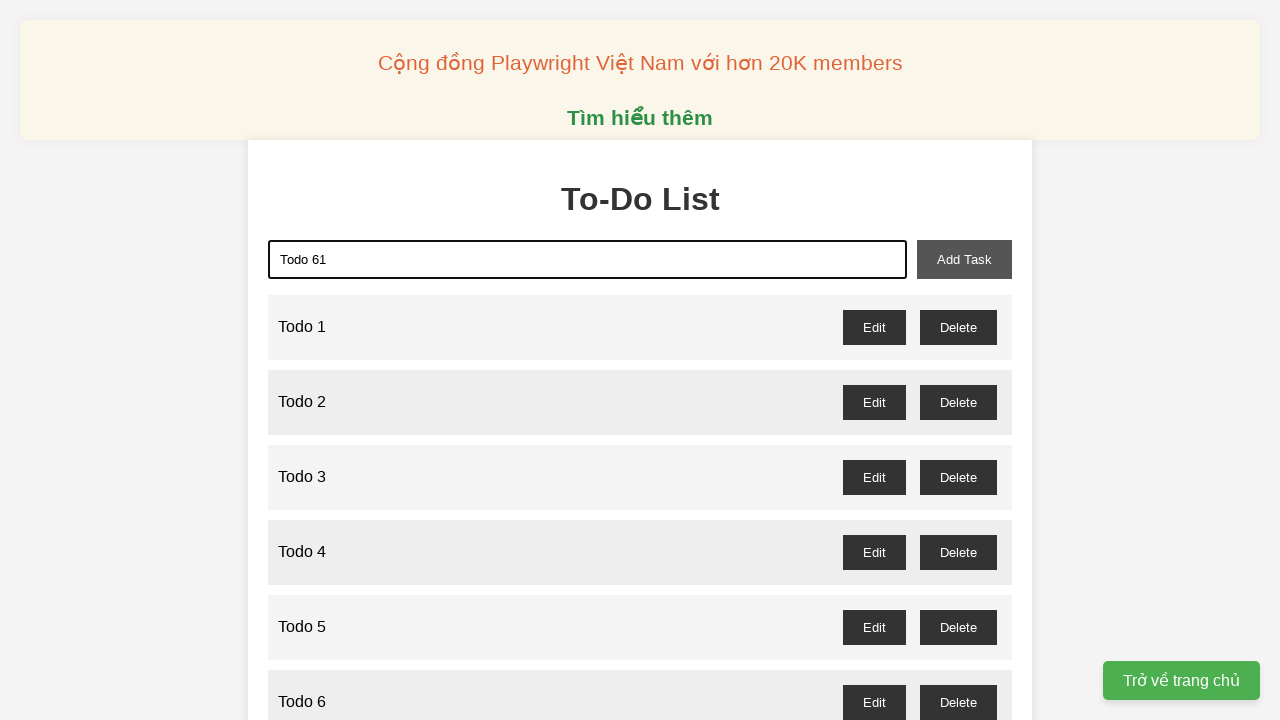

Clicked 'Add Task' button to add 'Todo 61' at (964, 259) on internal:role=button[name="Add Task"i]
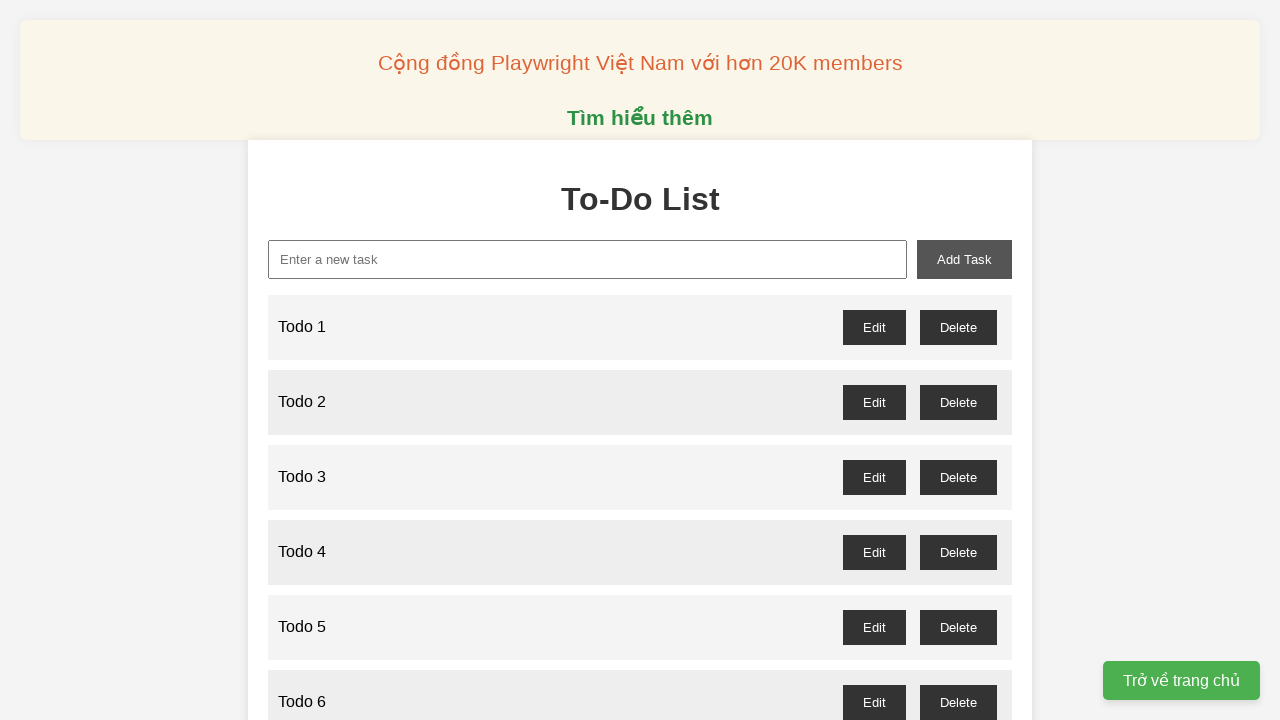

Filled task input field with 'Todo 62' on internal:attr=[placeholder="Enter a new Task"i]
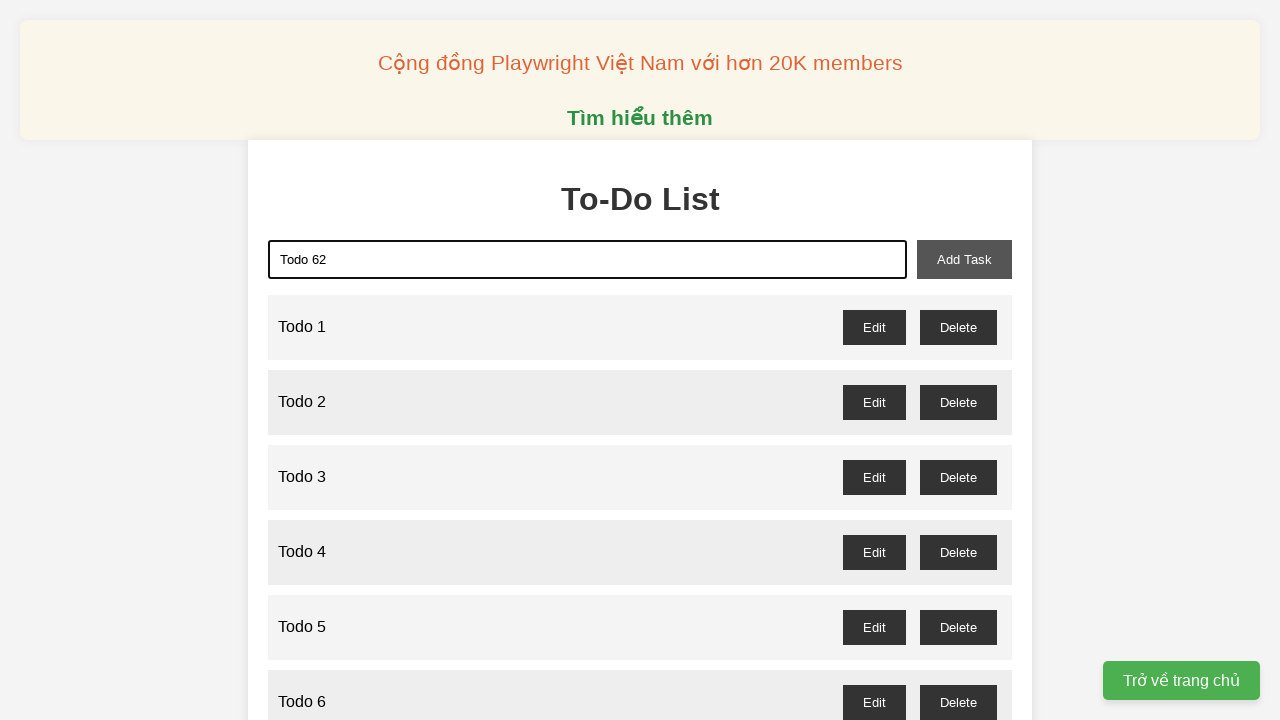

Clicked 'Add Task' button to add 'Todo 62' at (964, 259) on internal:role=button[name="Add Task"i]
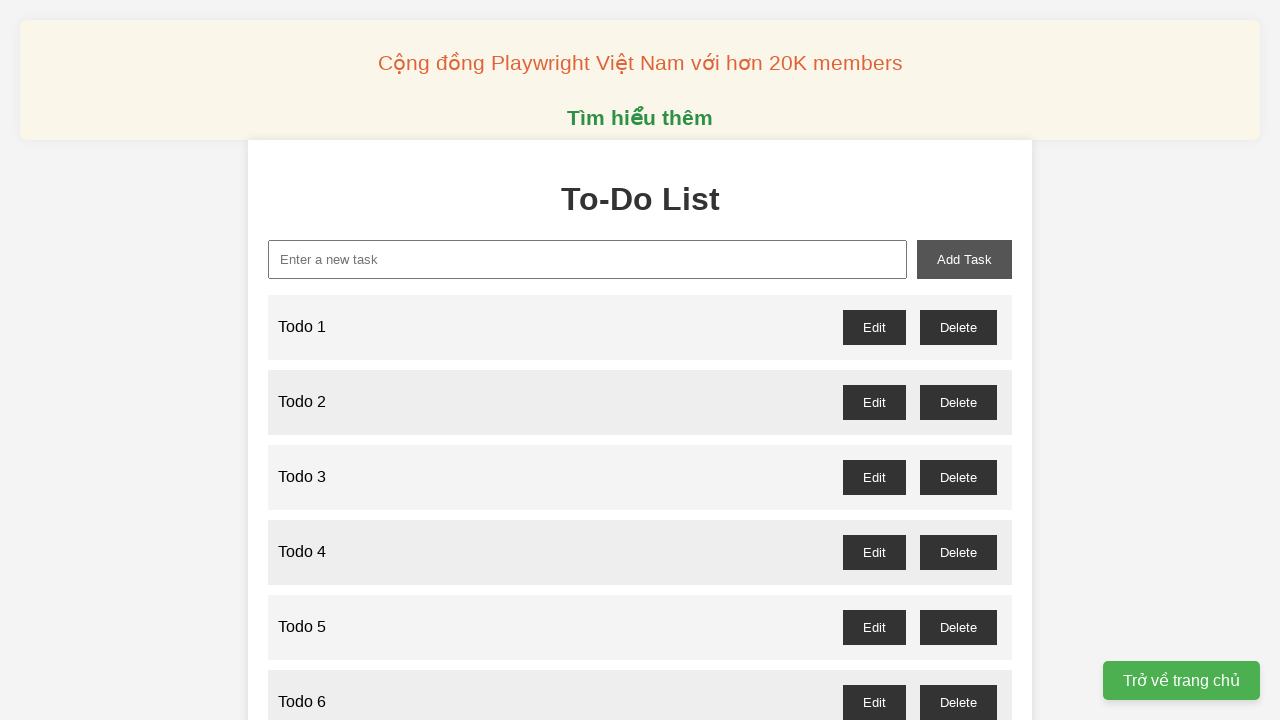

Filled task input field with 'Todo 63' on internal:attr=[placeholder="Enter a new Task"i]
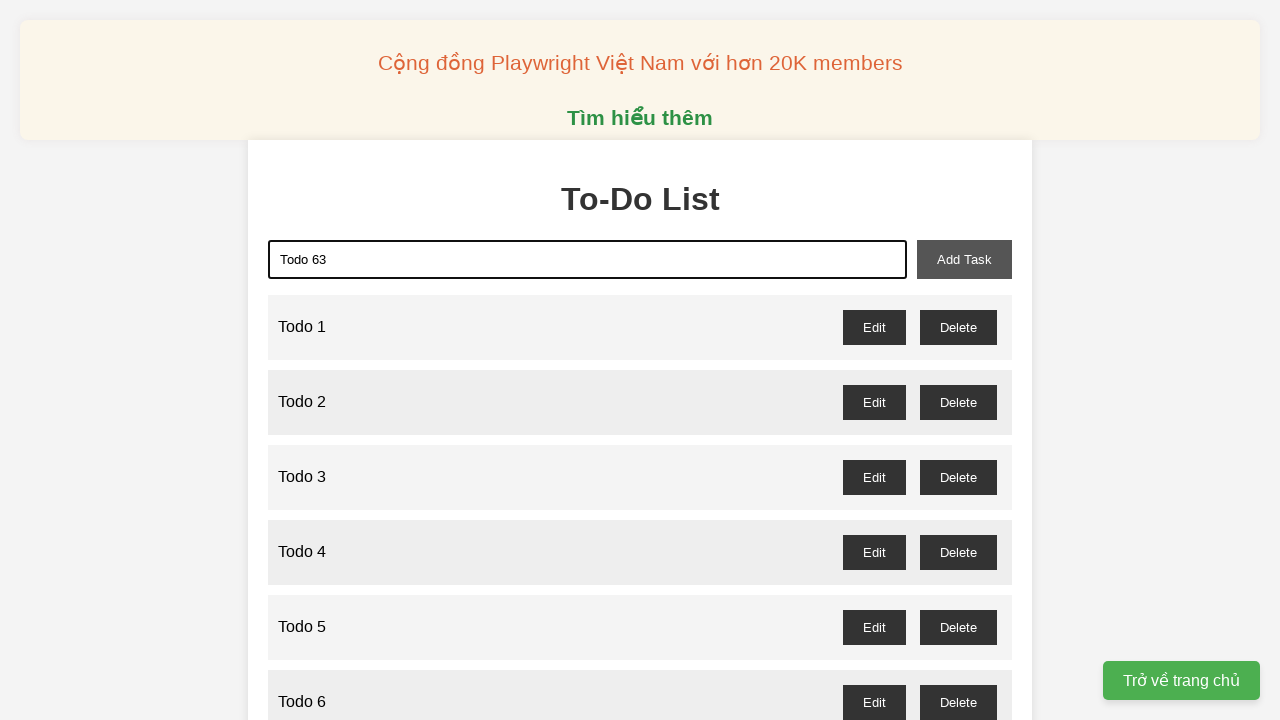

Clicked 'Add Task' button to add 'Todo 63' at (964, 259) on internal:role=button[name="Add Task"i]
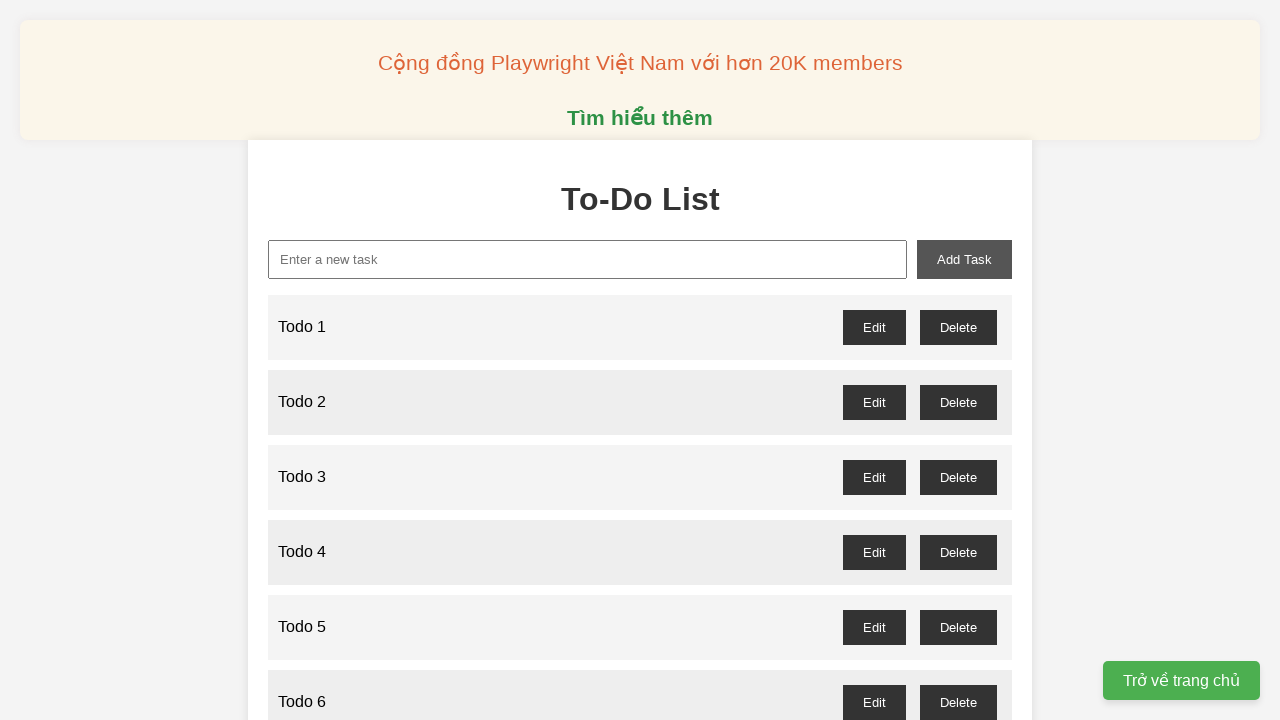

Filled task input field with 'Todo 64' on internal:attr=[placeholder="Enter a new Task"i]
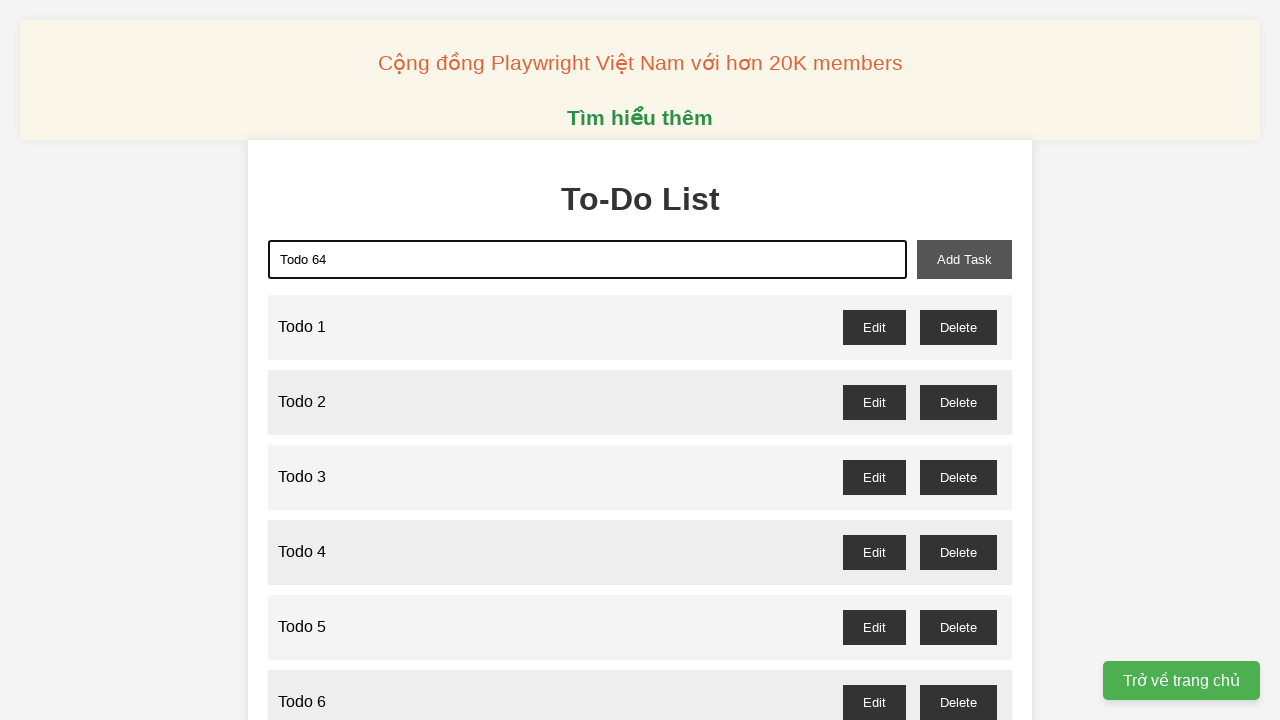

Clicked 'Add Task' button to add 'Todo 64' at (964, 259) on internal:role=button[name="Add Task"i]
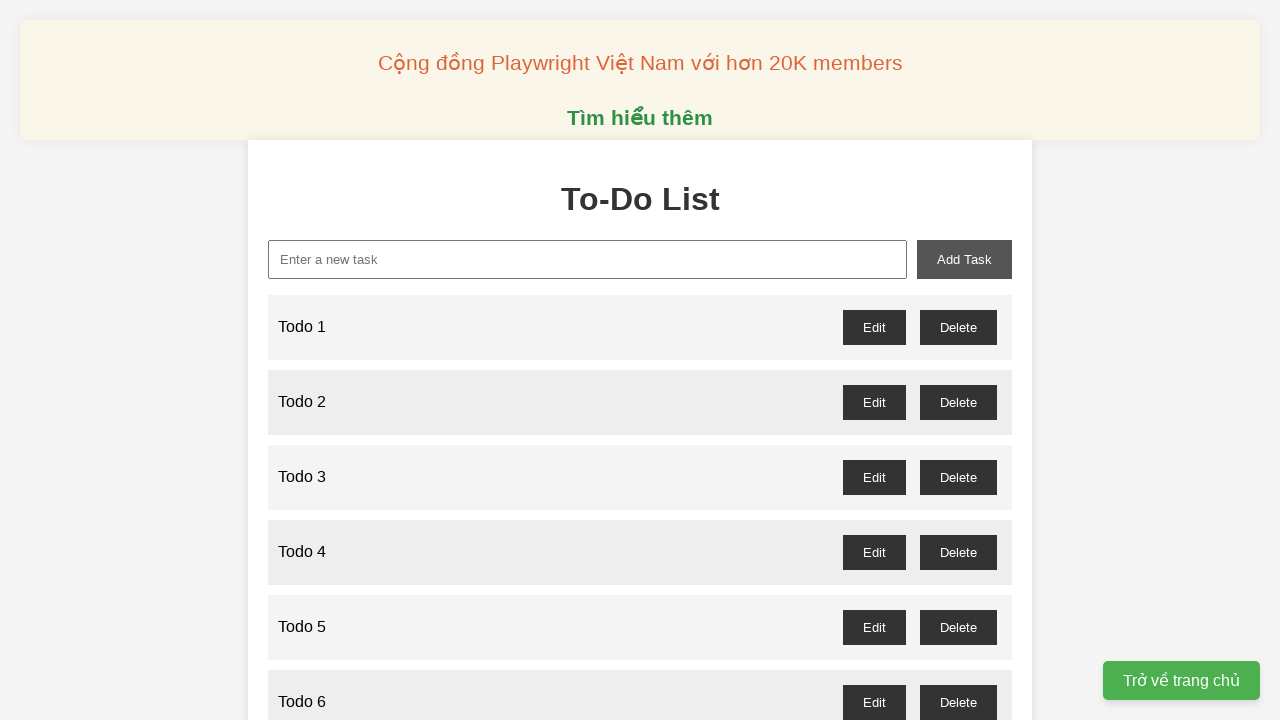

Filled task input field with 'Todo 65' on internal:attr=[placeholder="Enter a new Task"i]
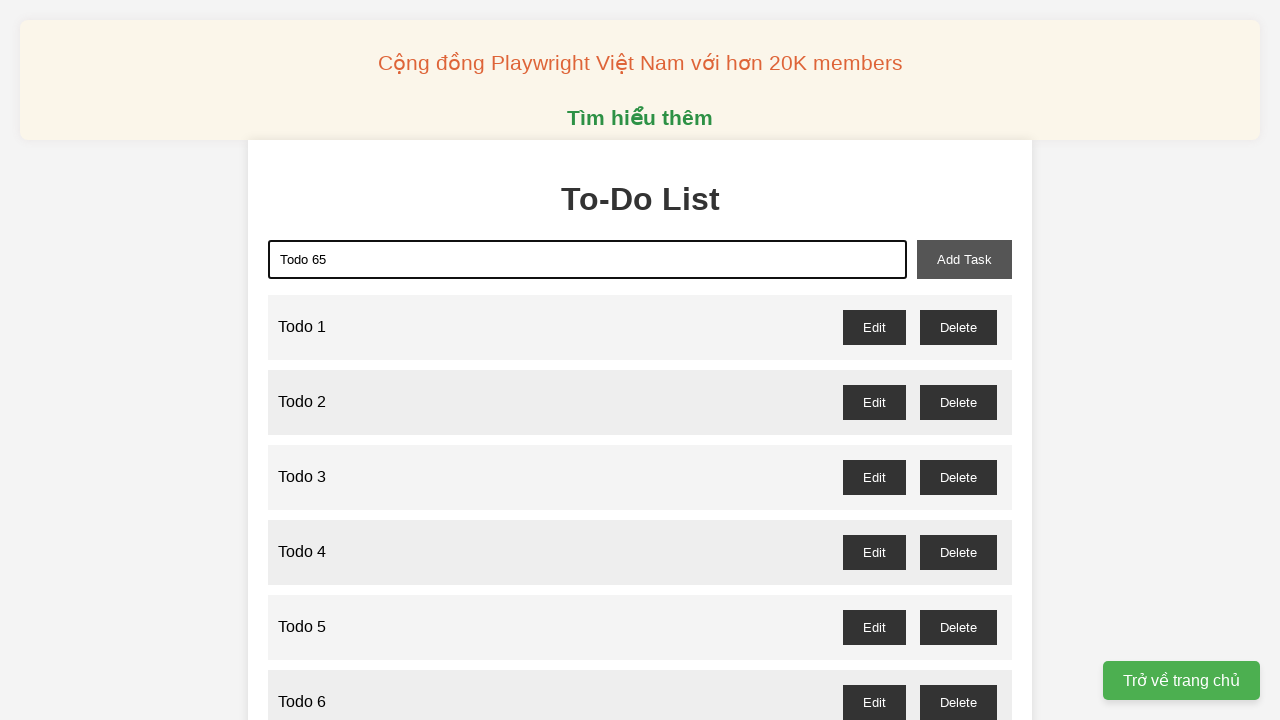

Clicked 'Add Task' button to add 'Todo 65' at (964, 259) on internal:role=button[name="Add Task"i]
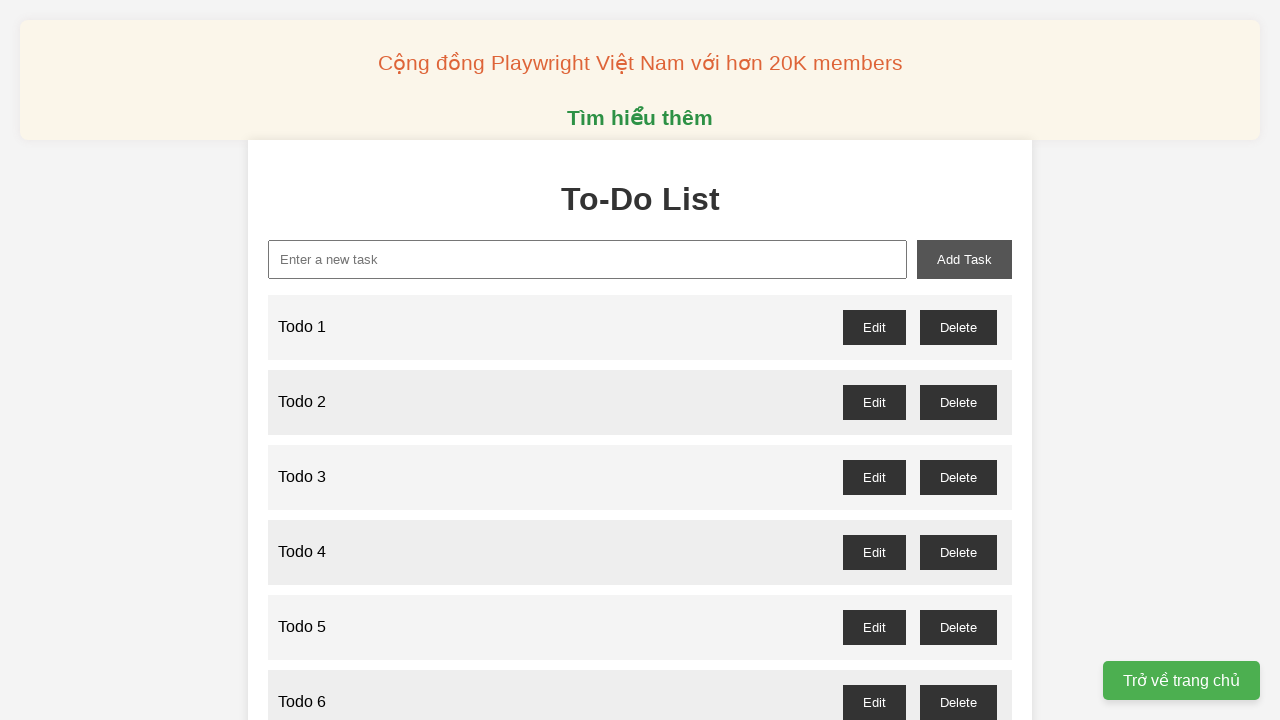

Filled task input field with 'Todo 66' on internal:attr=[placeholder="Enter a new Task"i]
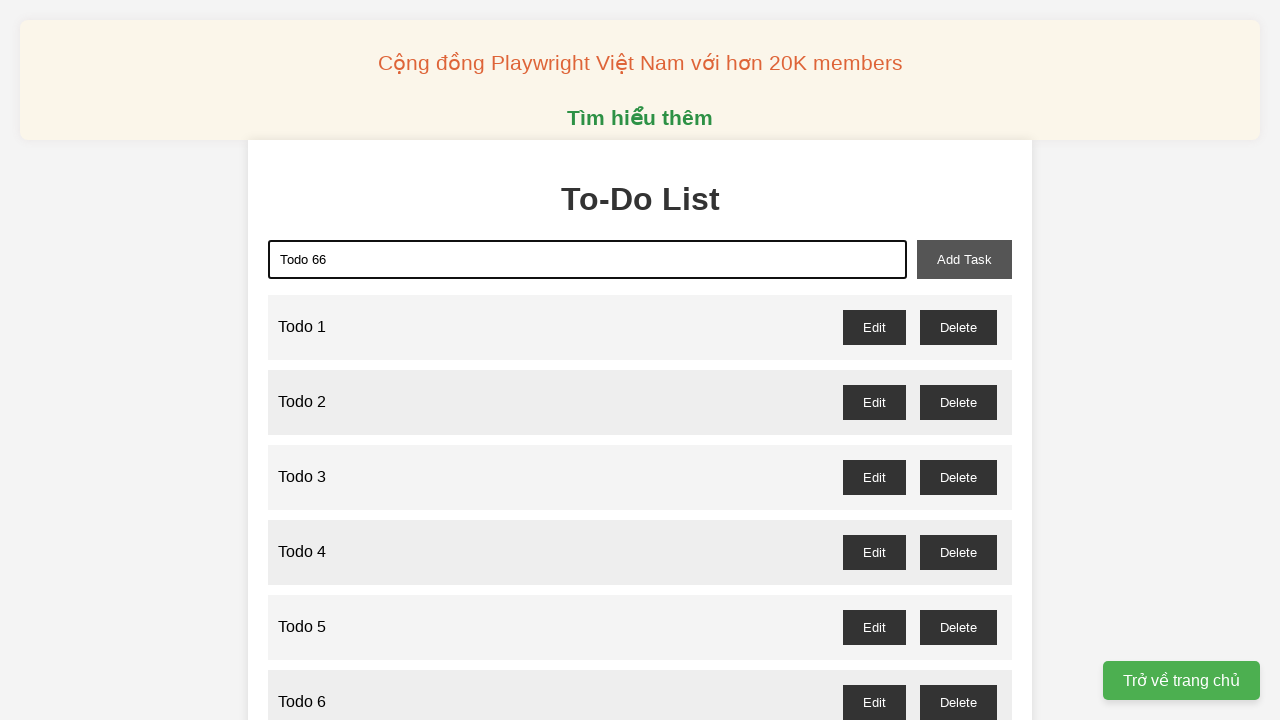

Clicked 'Add Task' button to add 'Todo 66' at (964, 259) on internal:role=button[name="Add Task"i]
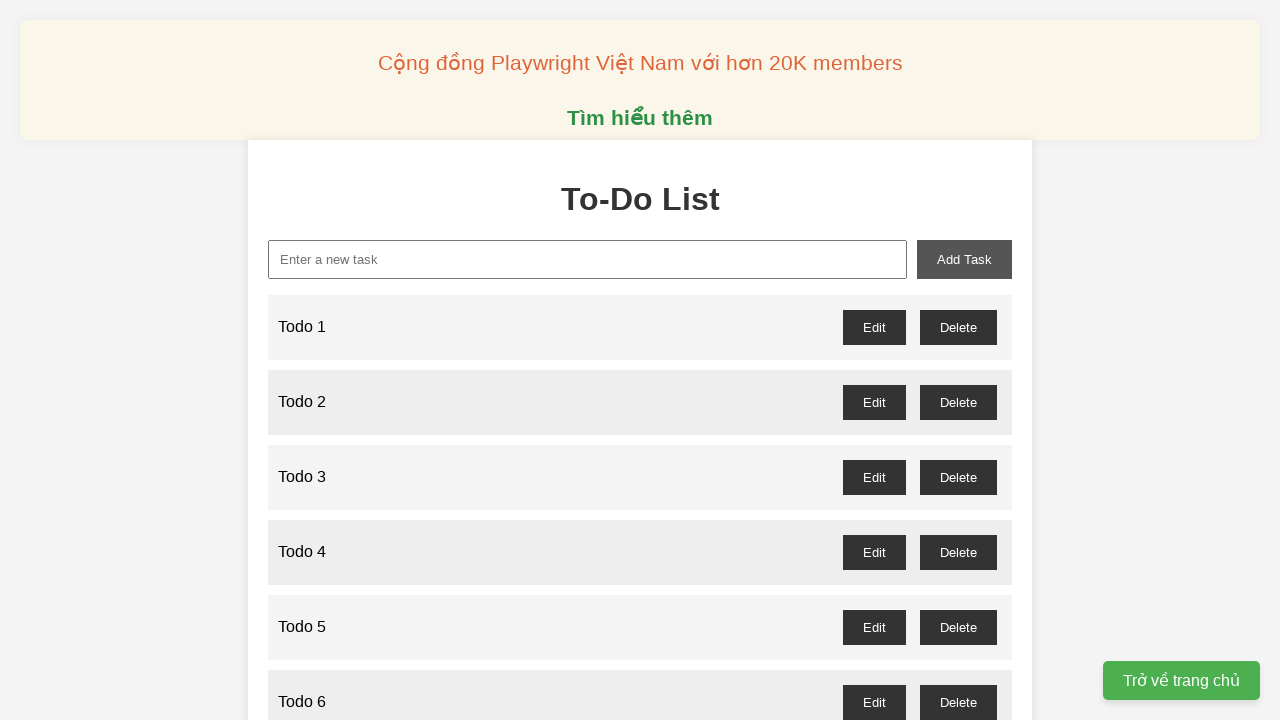

Filled task input field with 'Todo 67' on internal:attr=[placeholder="Enter a new Task"i]
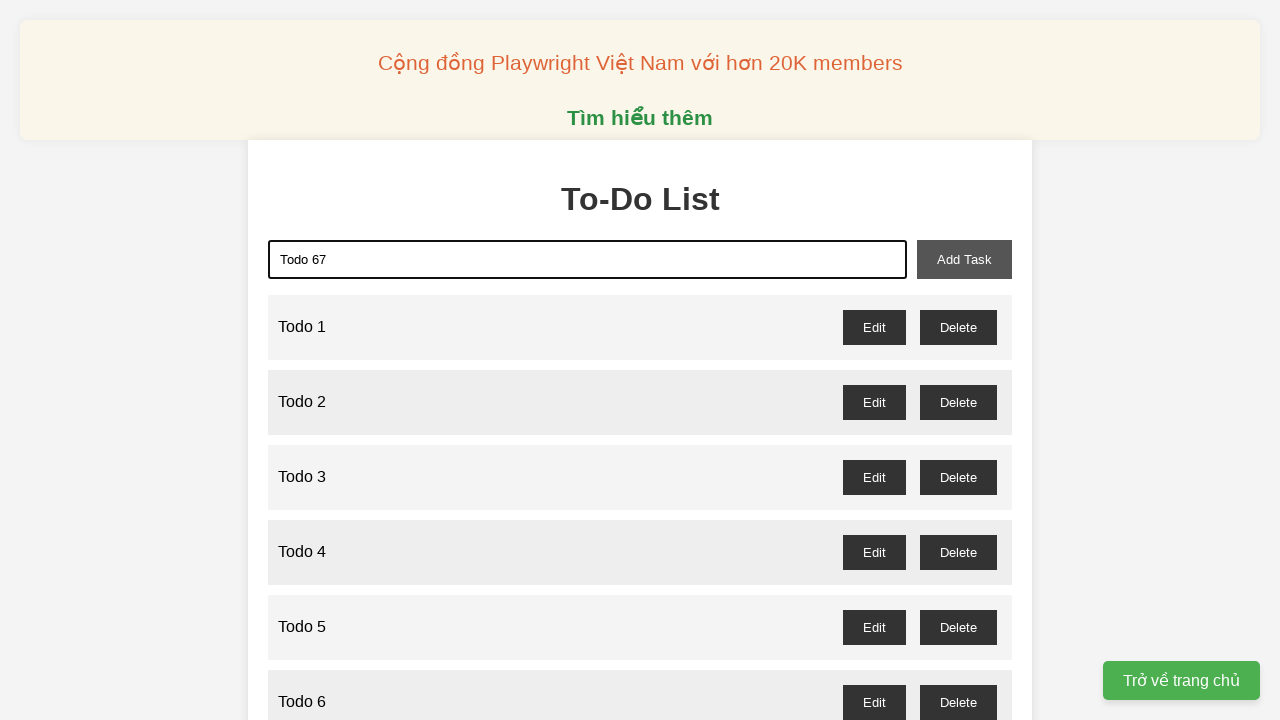

Clicked 'Add Task' button to add 'Todo 67' at (964, 259) on internal:role=button[name="Add Task"i]
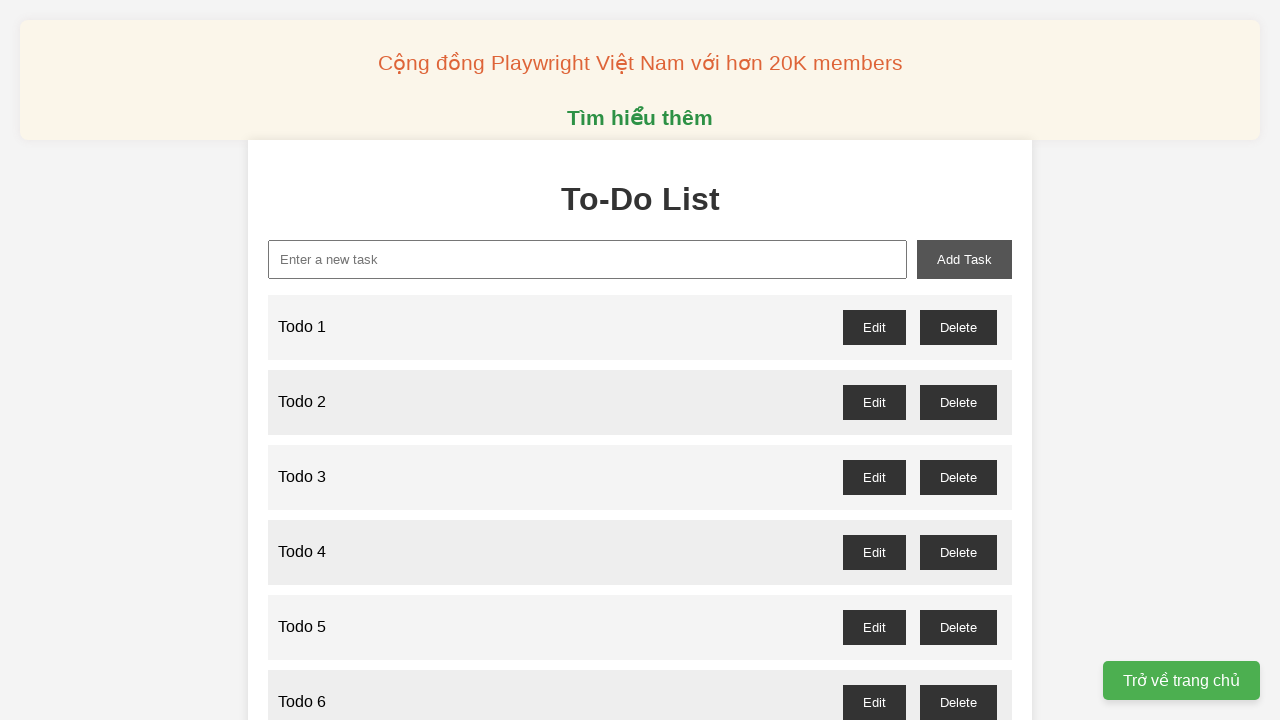

Filled task input field with 'Todo 68' on internal:attr=[placeholder="Enter a new Task"i]
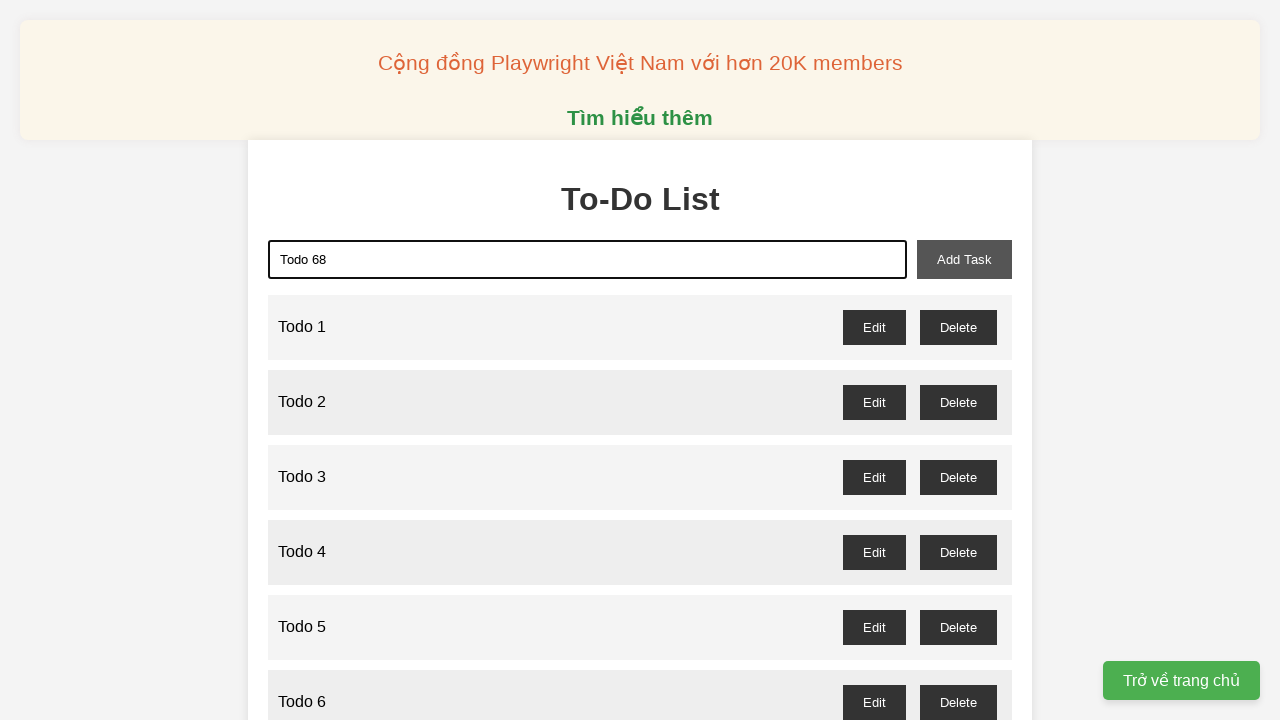

Clicked 'Add Task' button to add 'Todo 68' at (964, 259) on internal:role=button[name="Add Task"i]
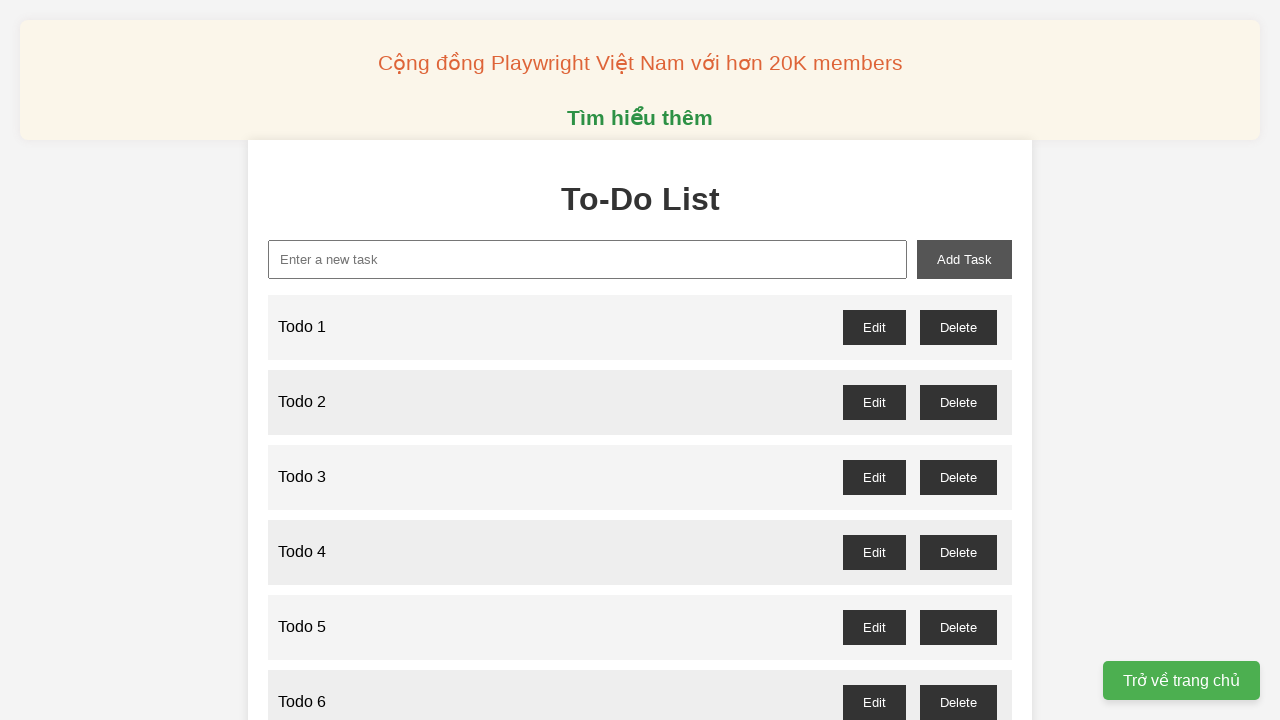

Filled task input field with 'Todo 69' on internal:attr=[placeholder="Enter a new Task"i]
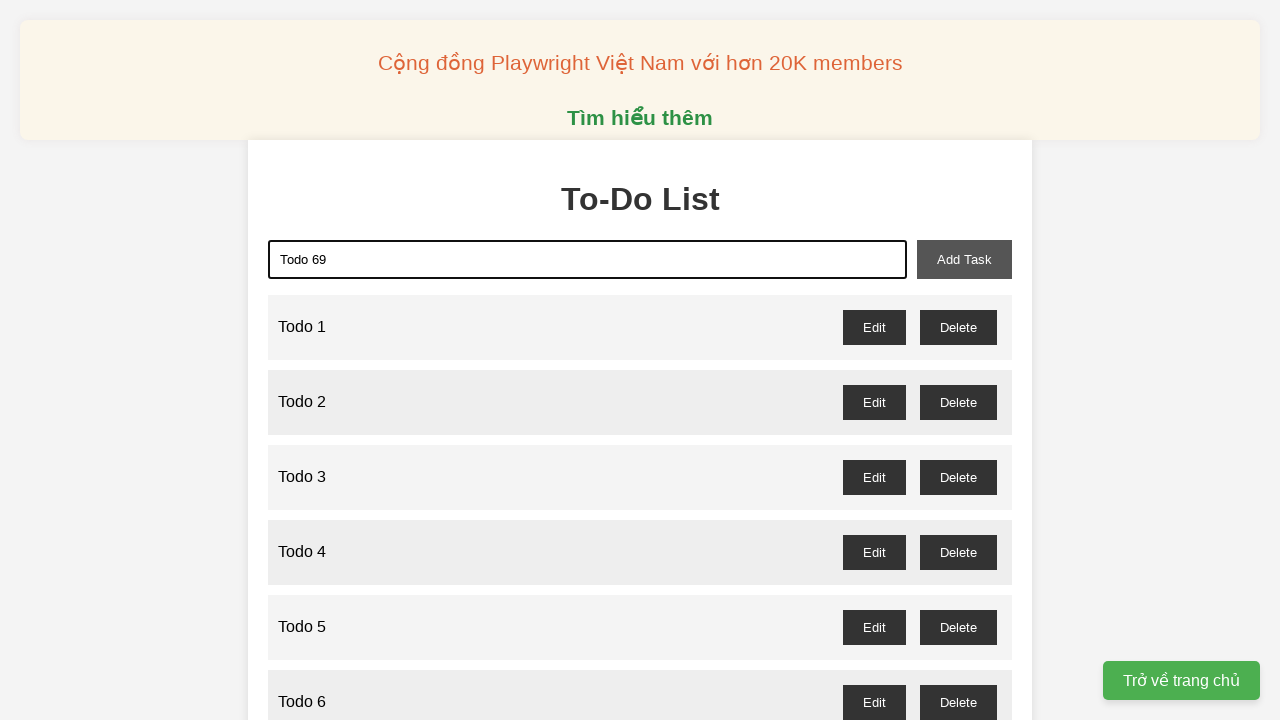

Clicked 'Add Task' button to add 'Todo 69' at (964, 259) on internal:role=button[name="Add Task"i]
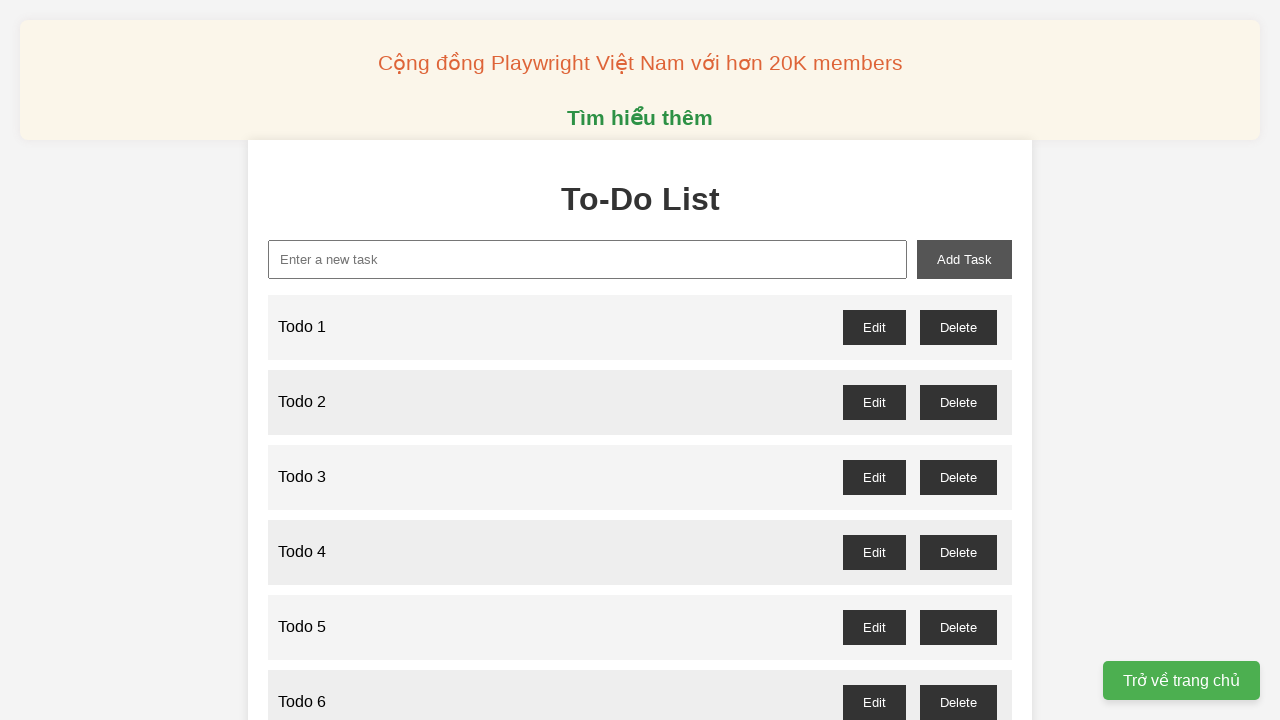

Filled task input field with 'Todo 70' on internal:attr=[placeholder="Enter a new Task"i]
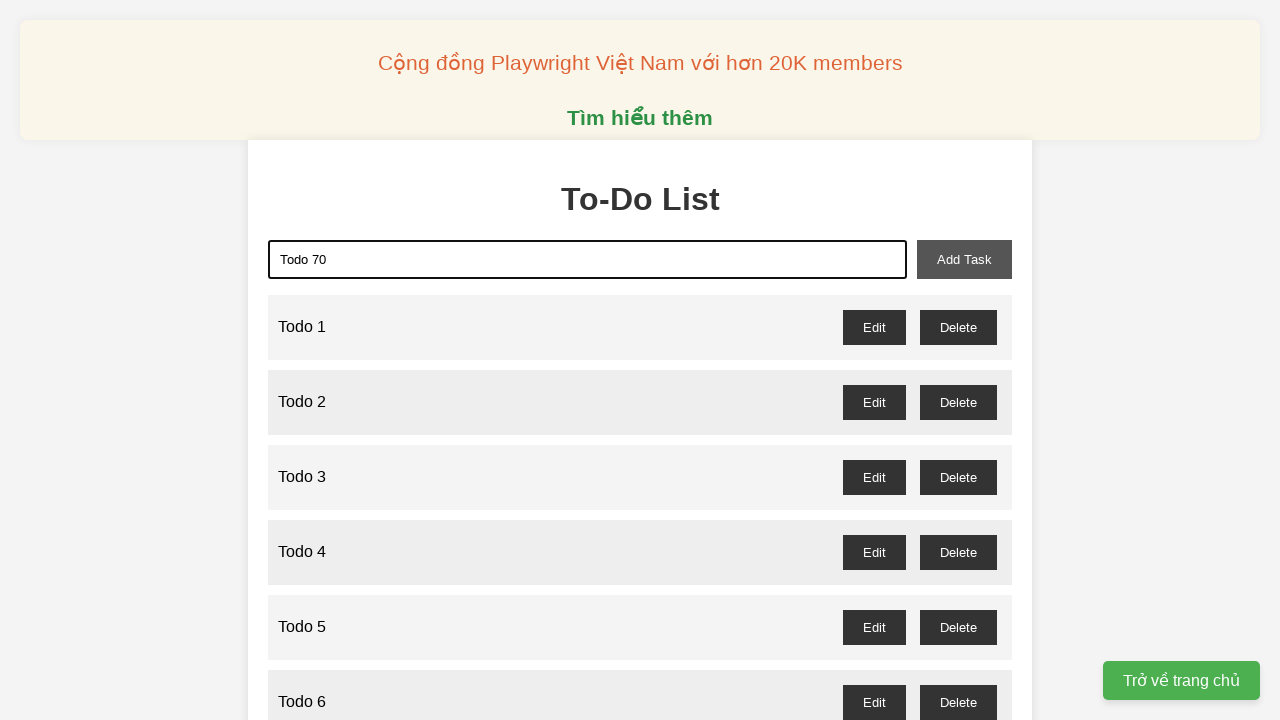

Clicked 'Add Task' button to add 'Todo 70' at (964, 259) on internal:role=button[name="Add Task"i]
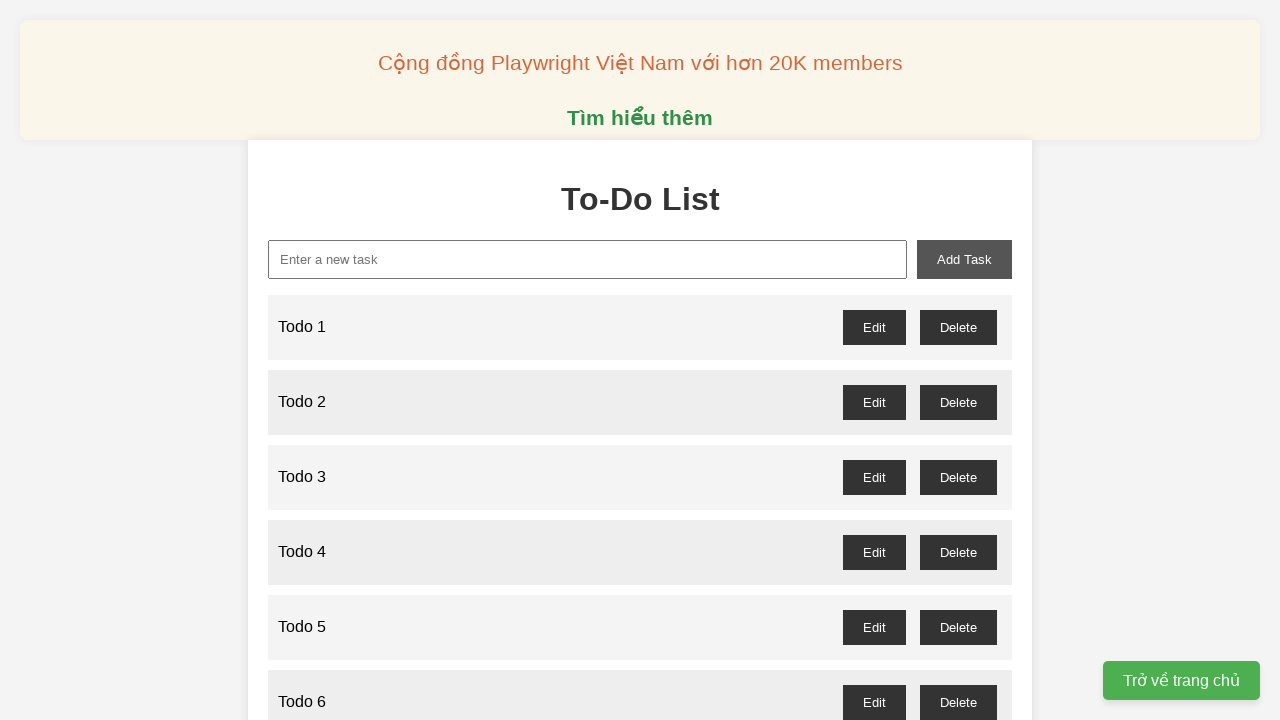

Filled task input field with 'Todo 71' on internal:attr=[placeholder="Enter a new Task"i]
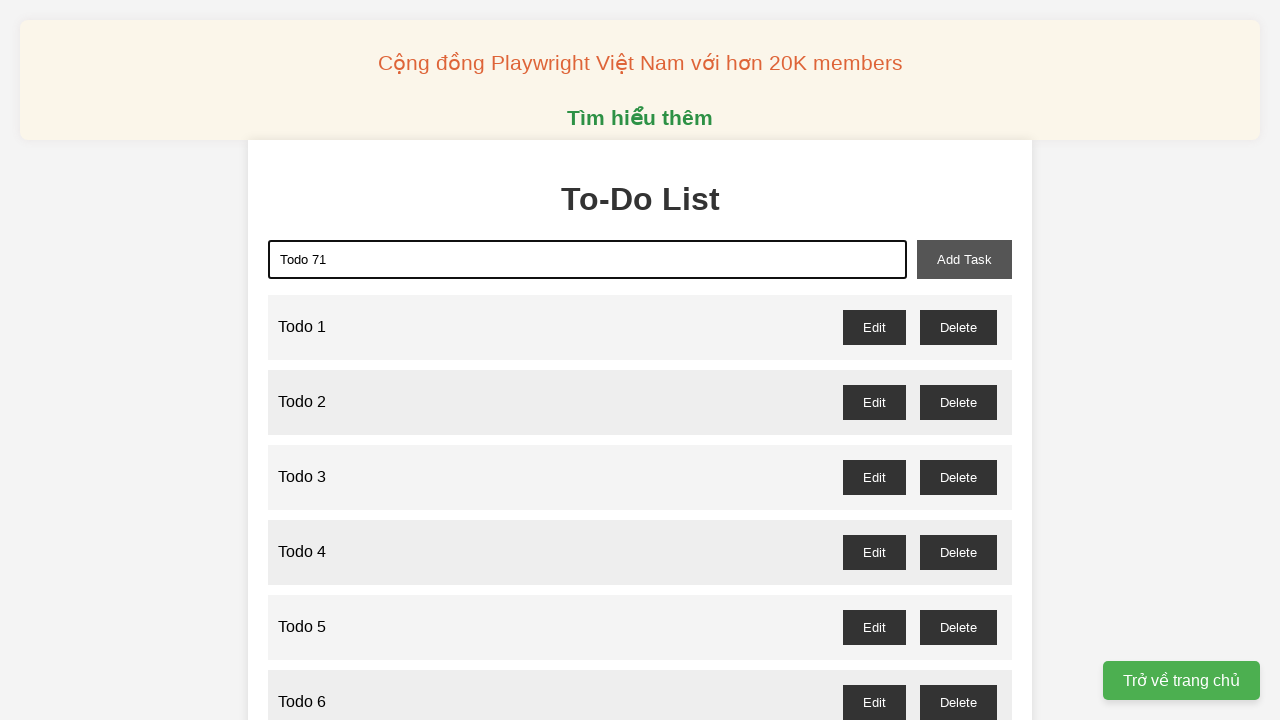

Clicked 'Add Task' button to add 'Todo 71' at (964, 259) on internal:role=button[name="Add Task"i]
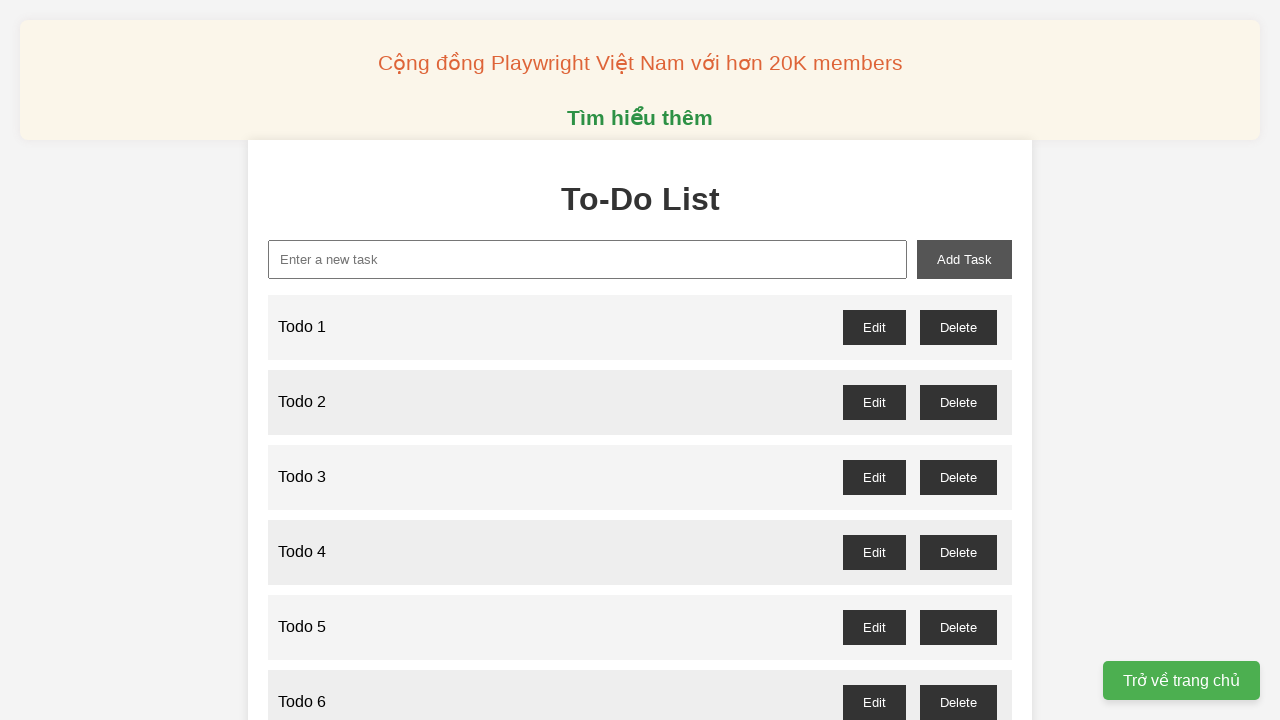

Filled task input field with 'Todo 72' on internal:attr=[placeholder="Enter a new Task"i]
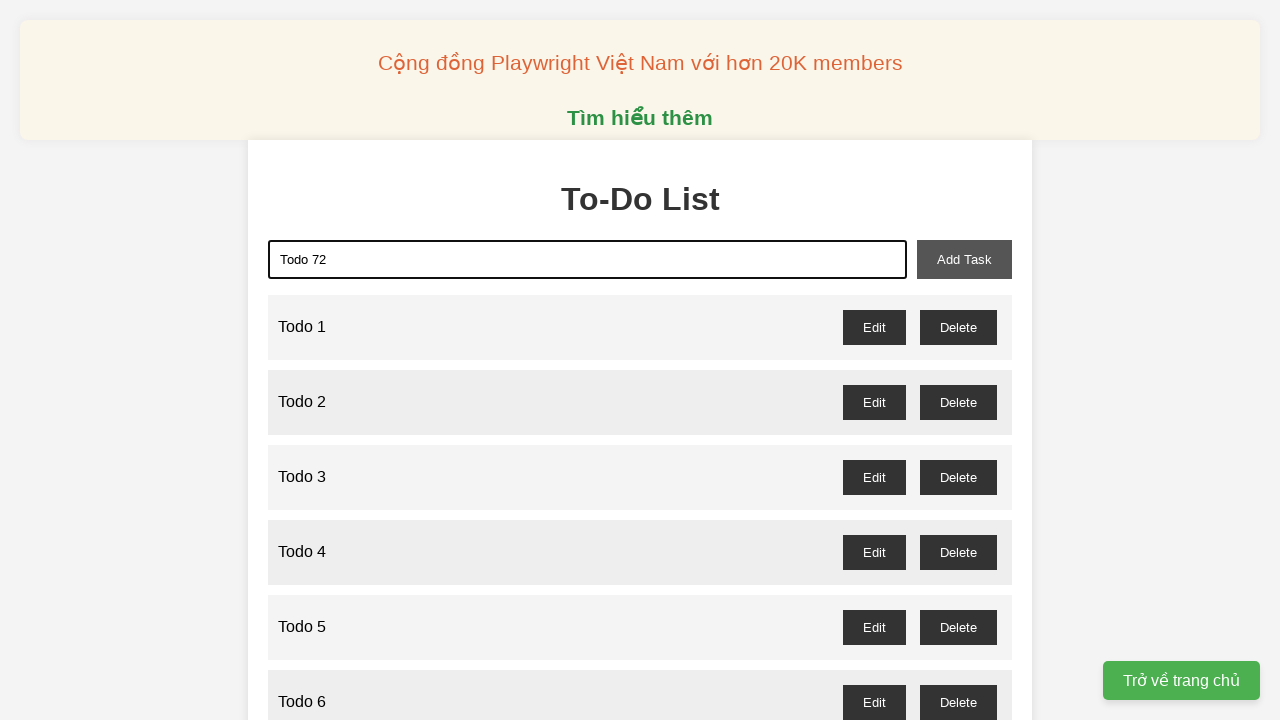

Clicked 'Add Task' button to add 'Todo 72' at (964, 259) on internal:role=button[name="Add Task"i]
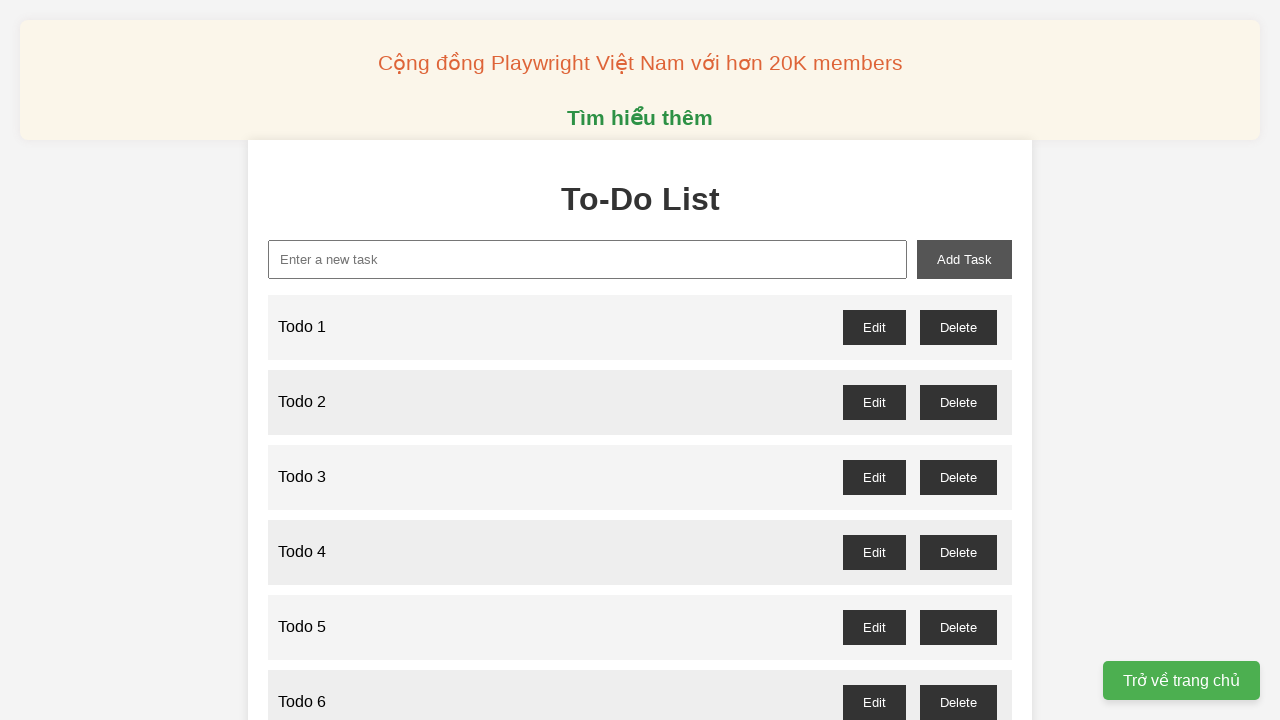

Filled task input field with 'Todo 73' on internal:attr=[placeholder="Enter a new Task"i]
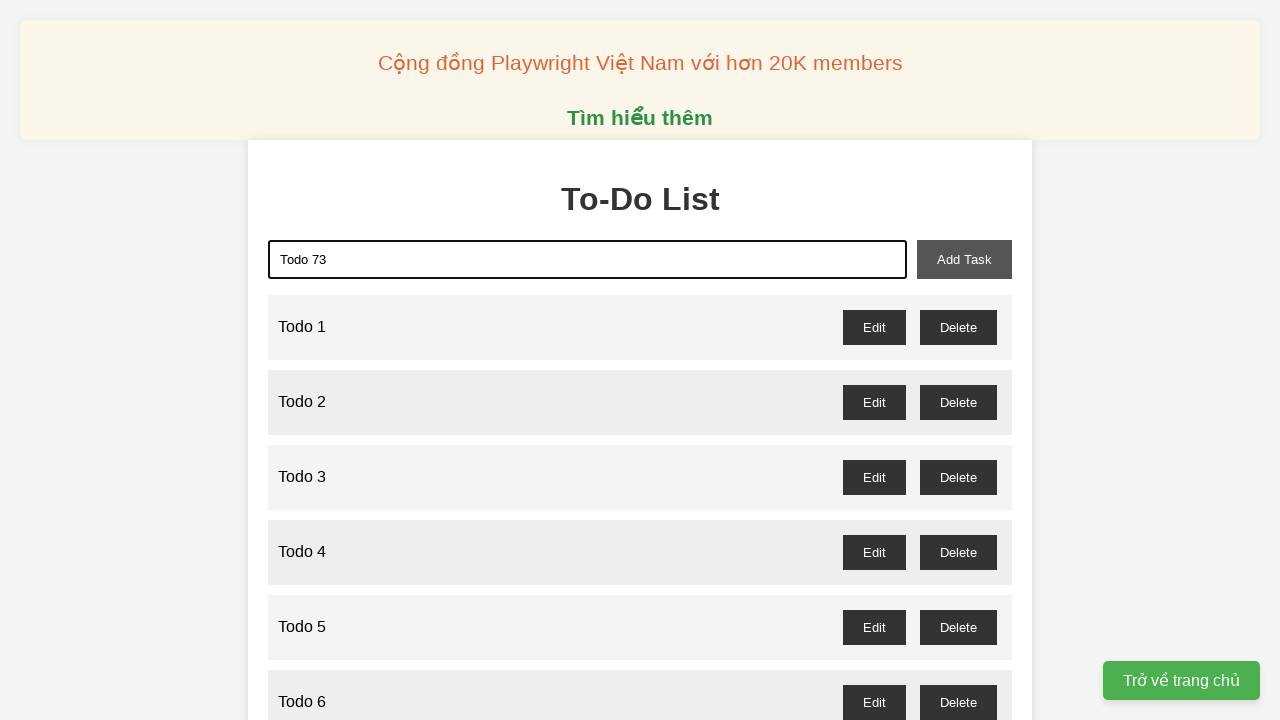

Clicked 'Add Task' button to add 'Todo 73' at (964, 259) on internal:role=button[name="Add Task"i]
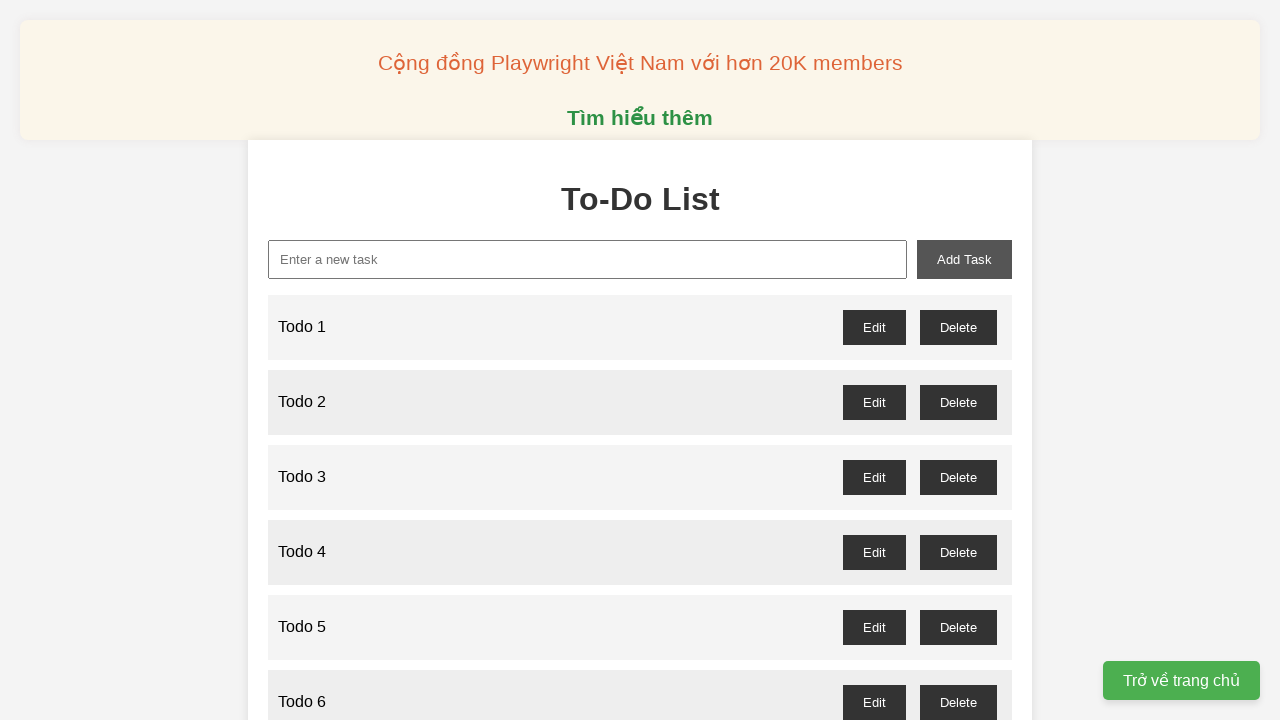

Filled task input field with 'Todo 74' on internal:attr=[placeholder="Enter a new Task"i]
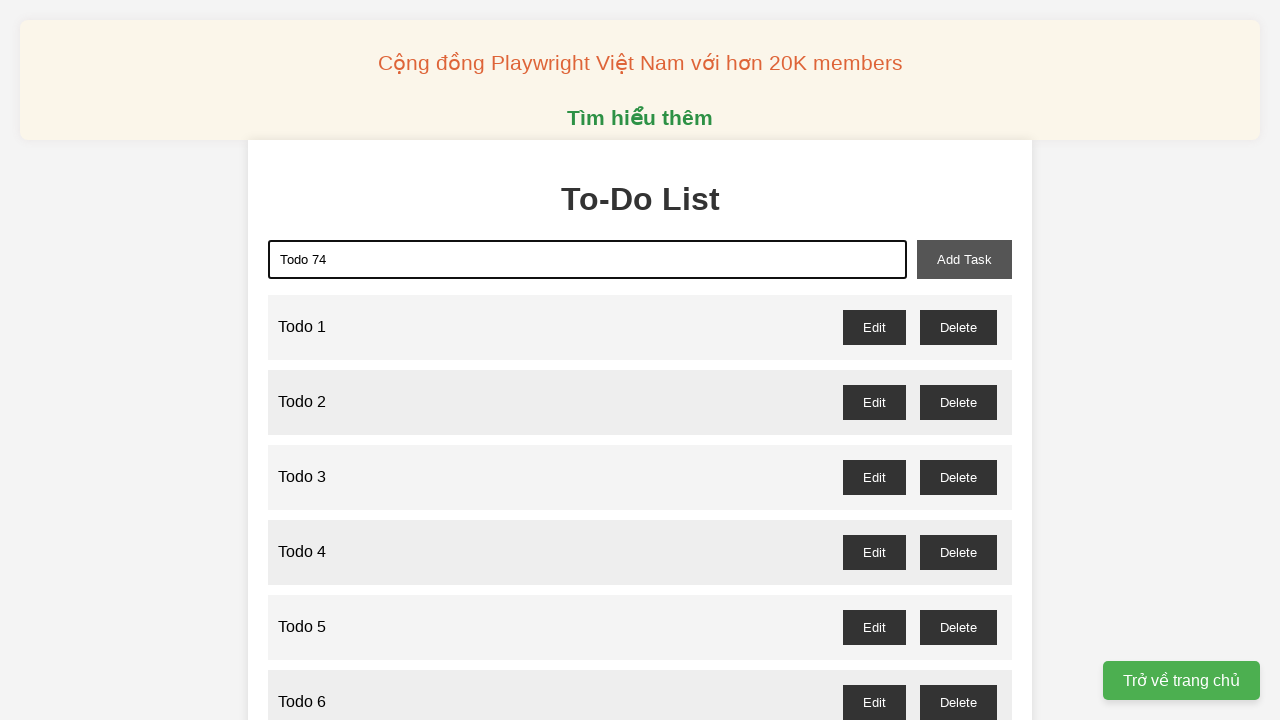

Clicked 'Add Task' button to add 'Todo 74' at (964, 259) on internal:role=button[name="Add Task"i]
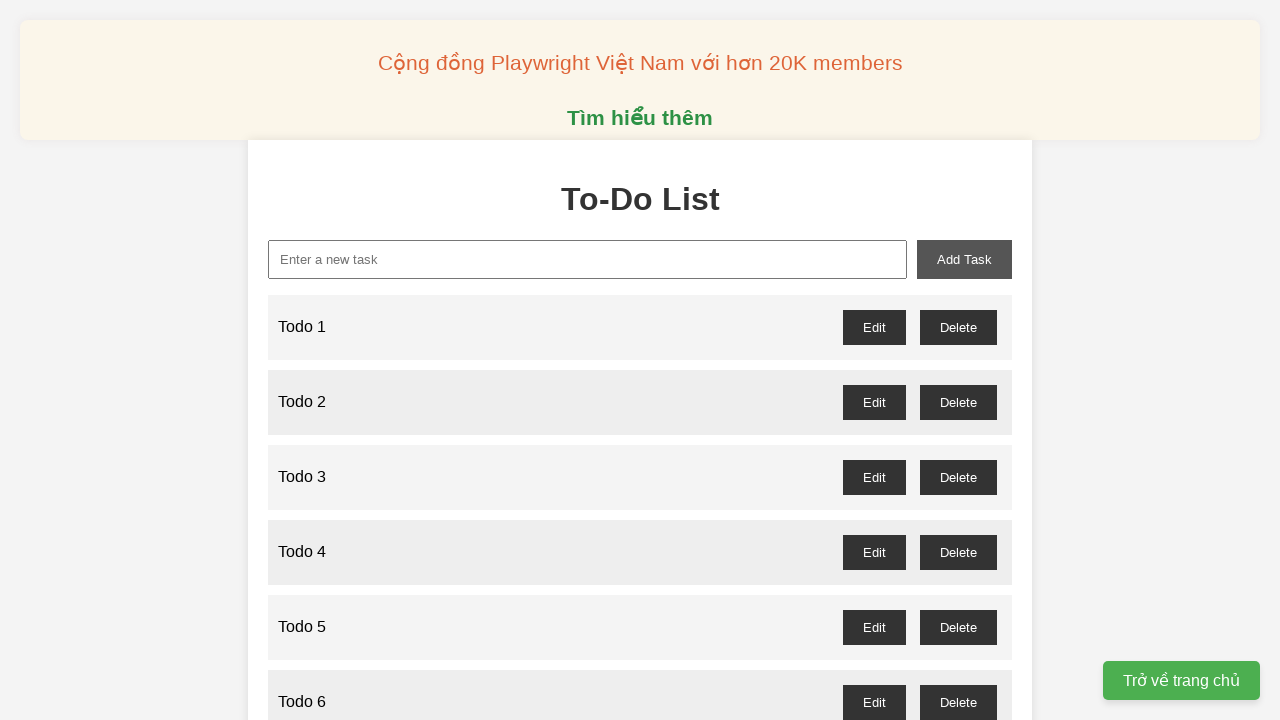

Filled task input field with 'Todo 75' on internal:attr=[placeholder="Enter a new Task"i]
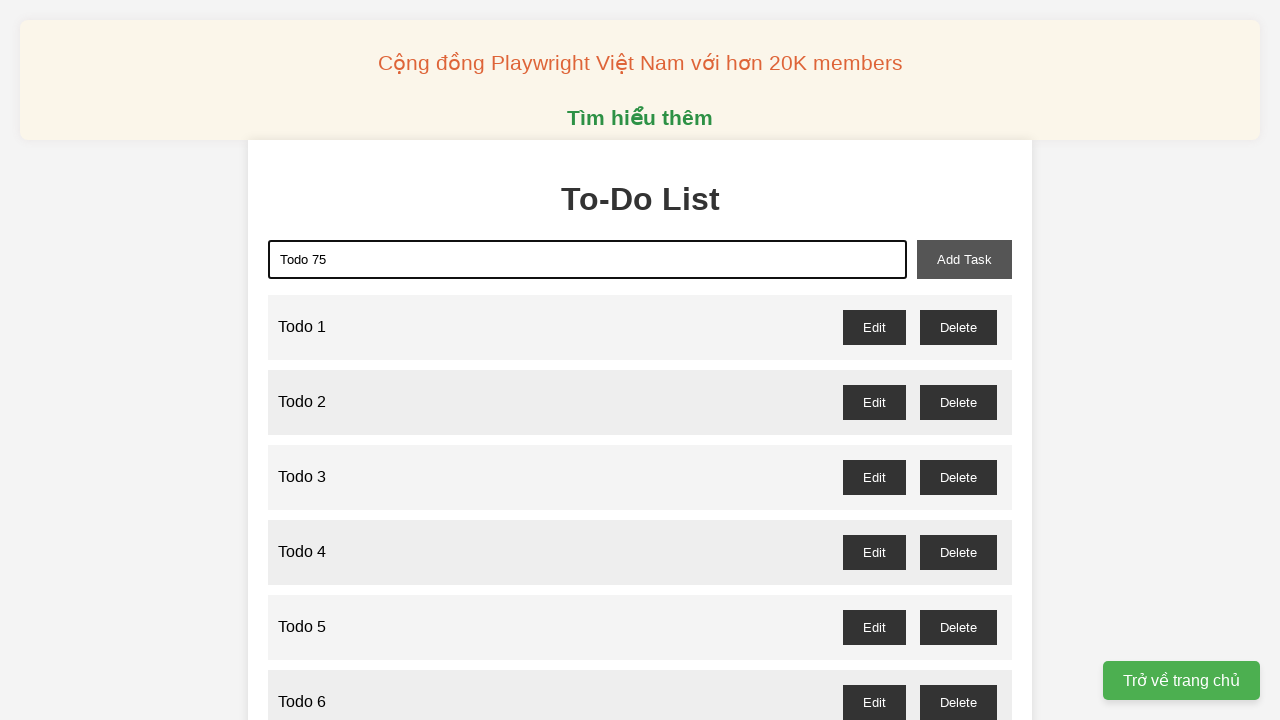

Clicked 'Add Task' button to add 'Todo 75' at (964, 259) on internal:role=button[name="Add Task"i]
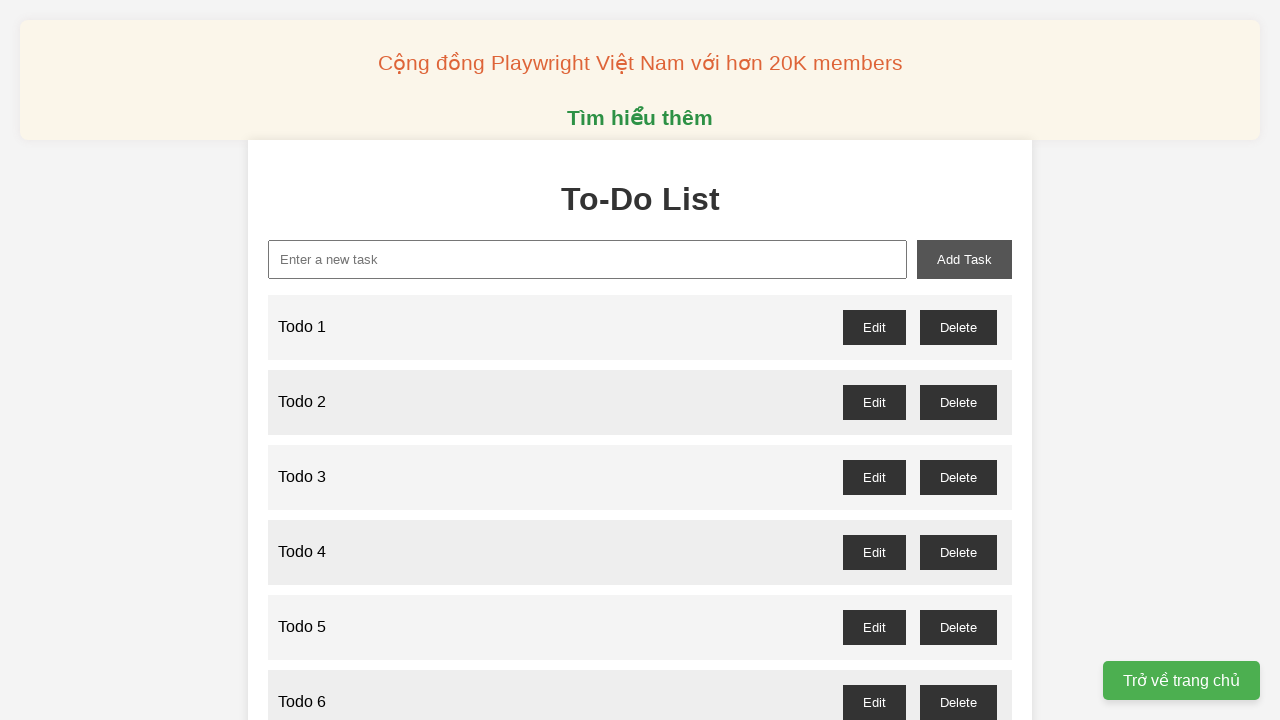

Filled task input field with 'Todo 76' on internal:attr=[placeholder="Enter a new Task"i]
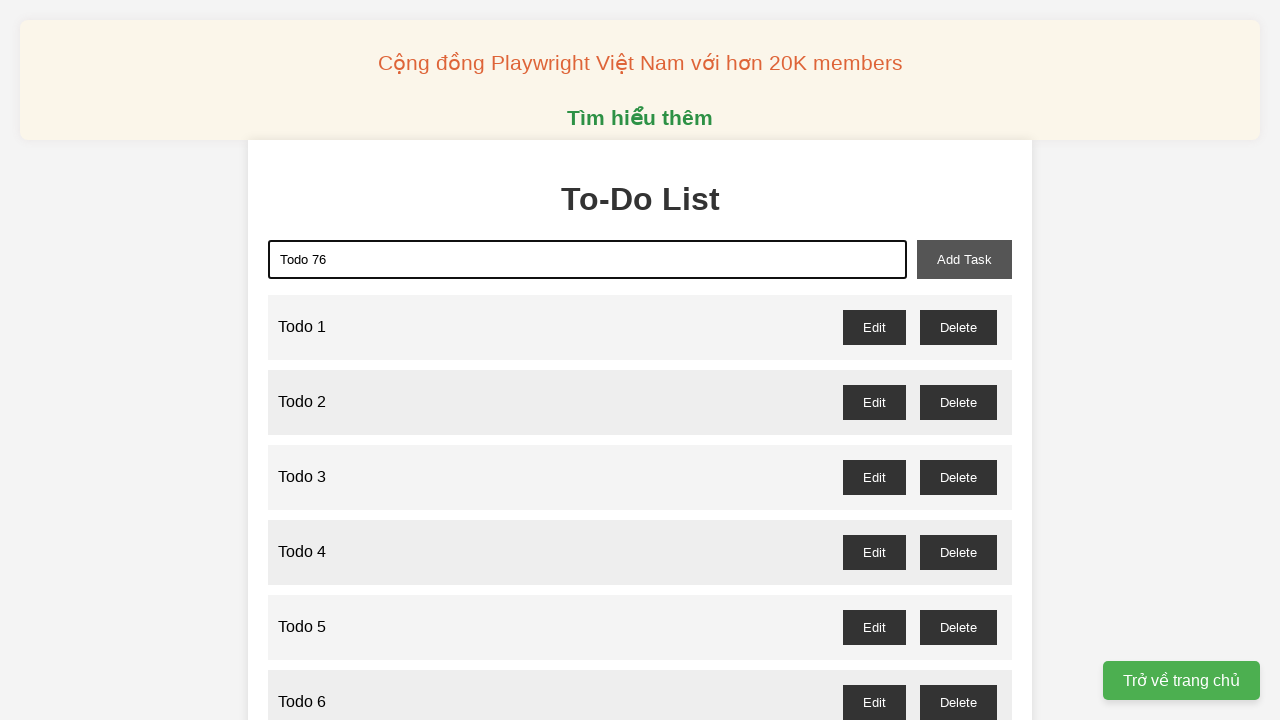

Clicked 'Add Task' button to add 'Todo 76' at (964, 259) on internal:role=button[name="Add Task"i]
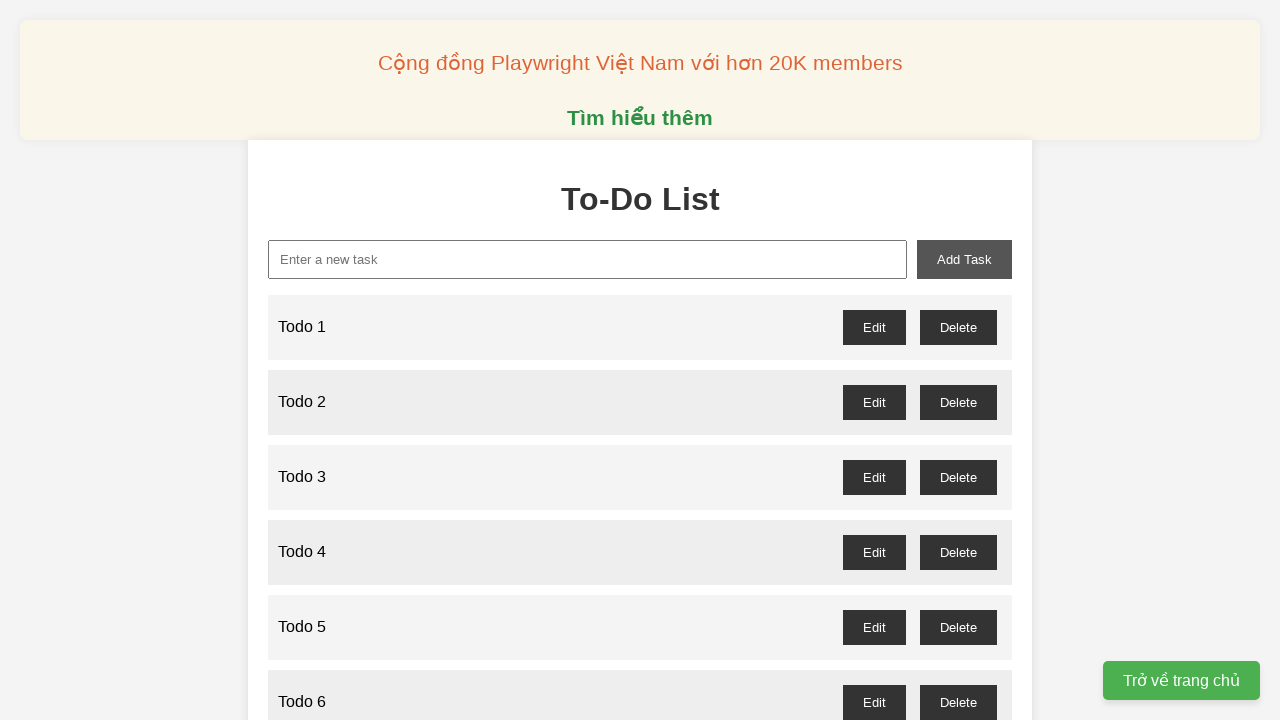

Filled task input field with 'Todo 77' on internal:attr=[placeholder="Enter a new Task"i]
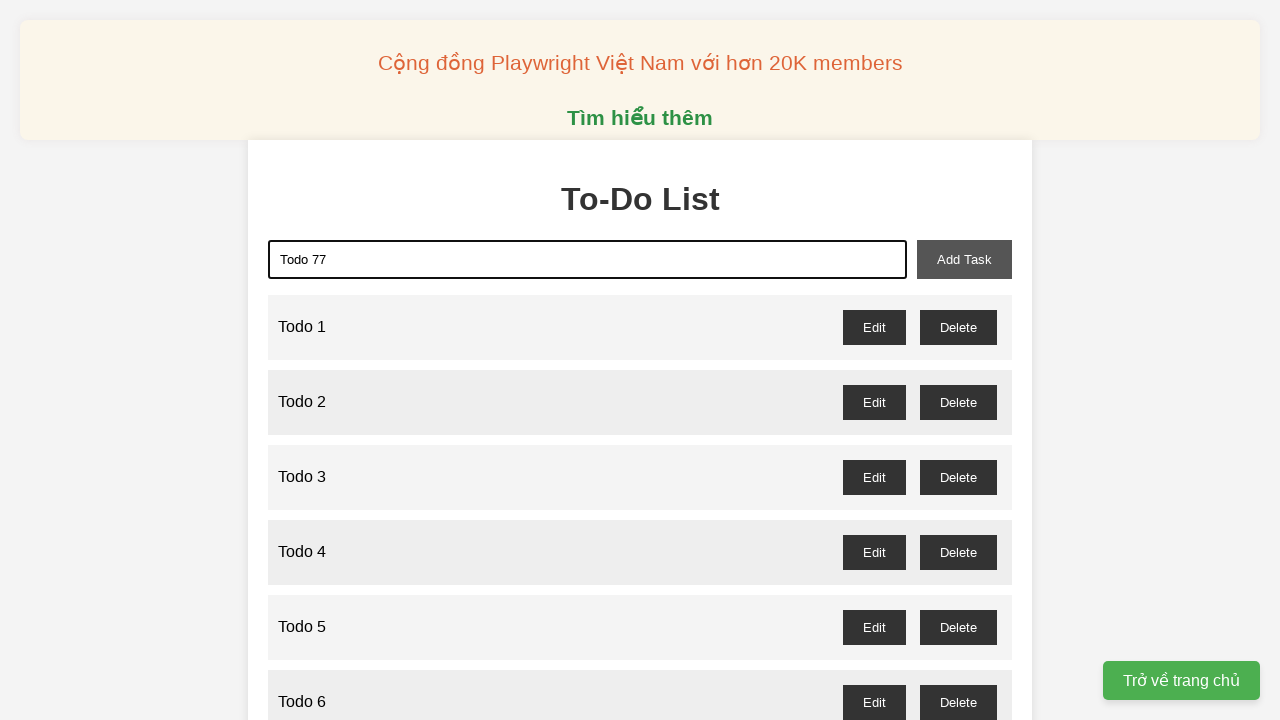

Clicked 'Add Task' button to add 'Todo 77' at (964, 259) on internal:role=button[name="Add Task"i]
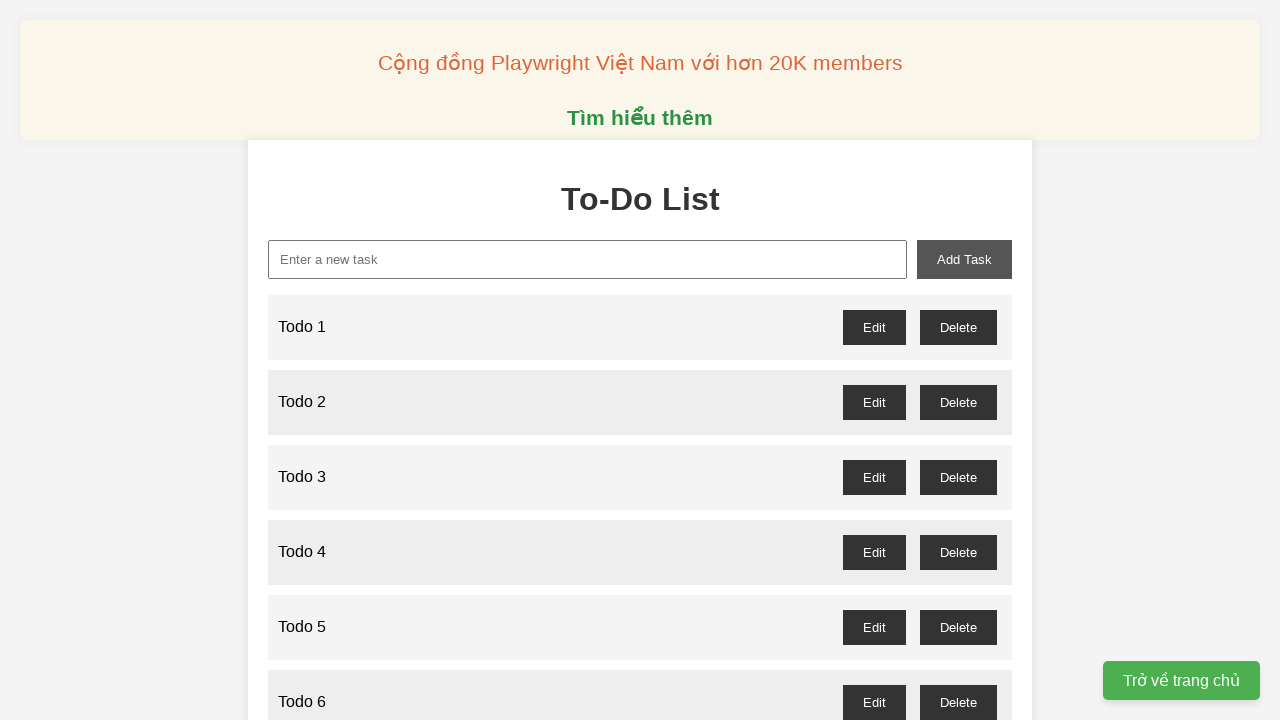

Filled task input field with 'Todo 78' on internal:attr=[placeholder="Enter a new Task"i]
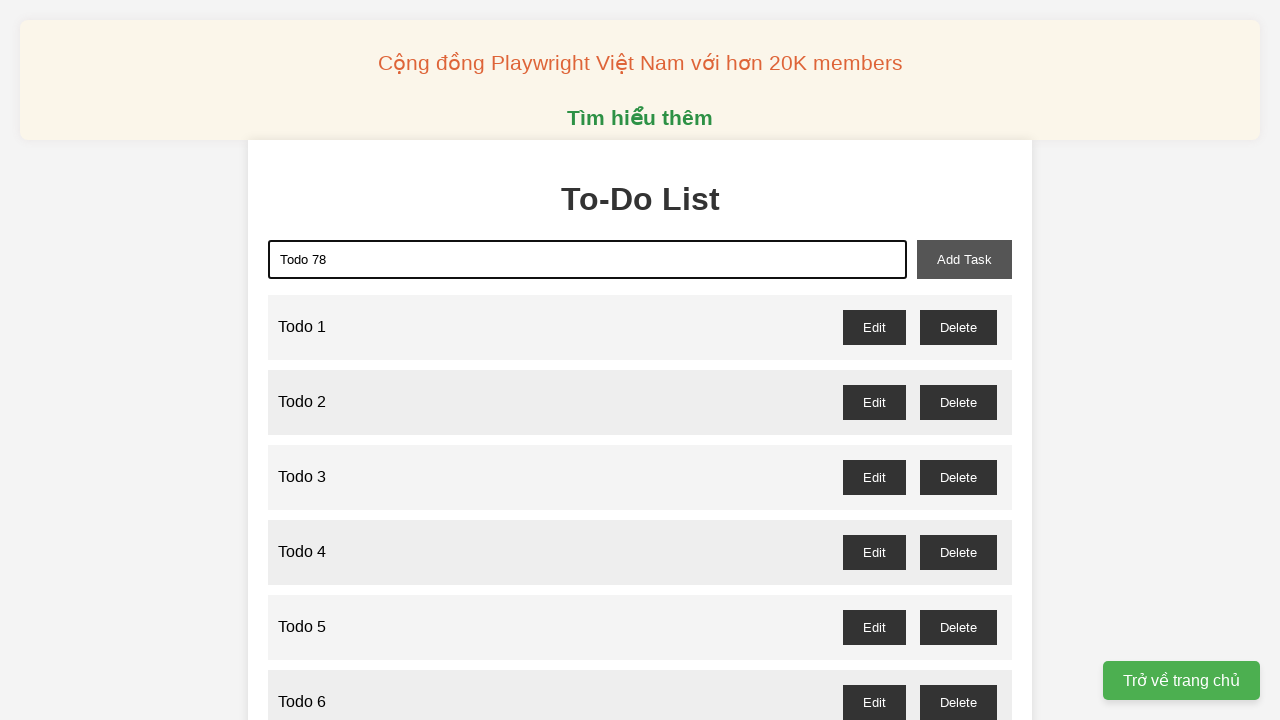

Clicked 'Add Task' button to add 'Todo 78' at (964, 259) on internal:role=button[name="Add Task"i]
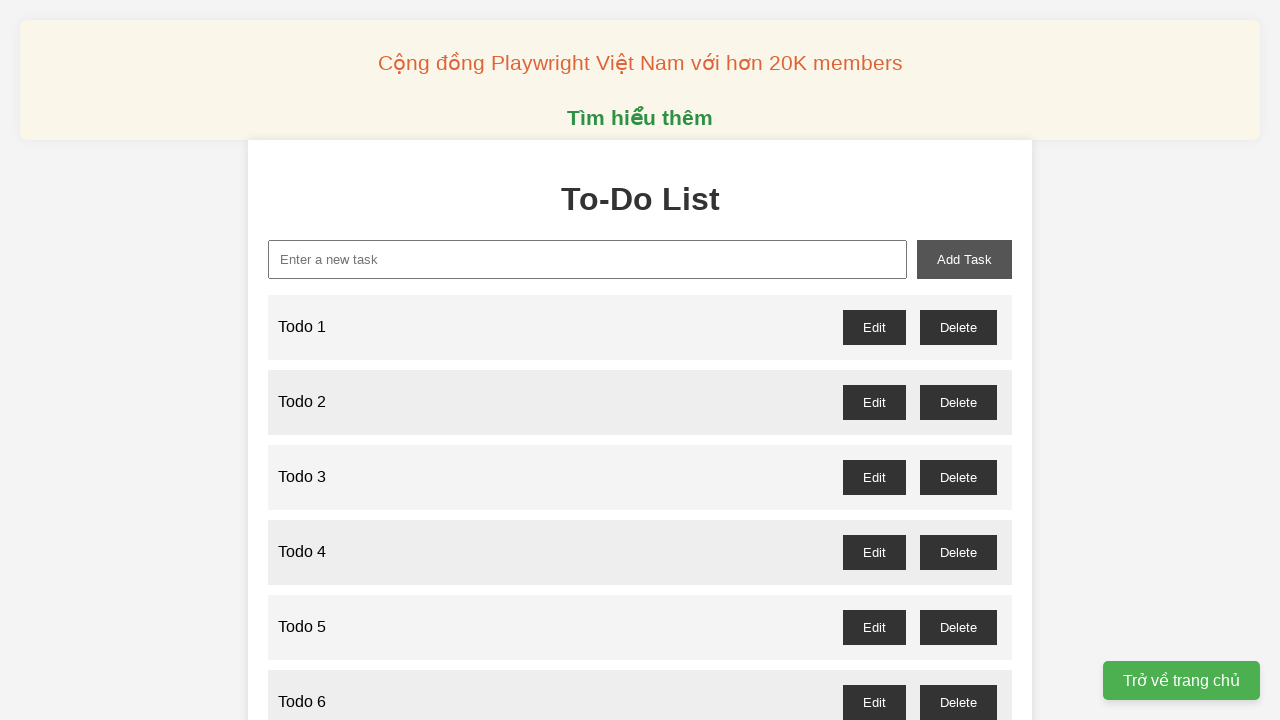

Filled task input field with 'Todo 79' on internal:attr=[placeholder="Enter a new Task"i]
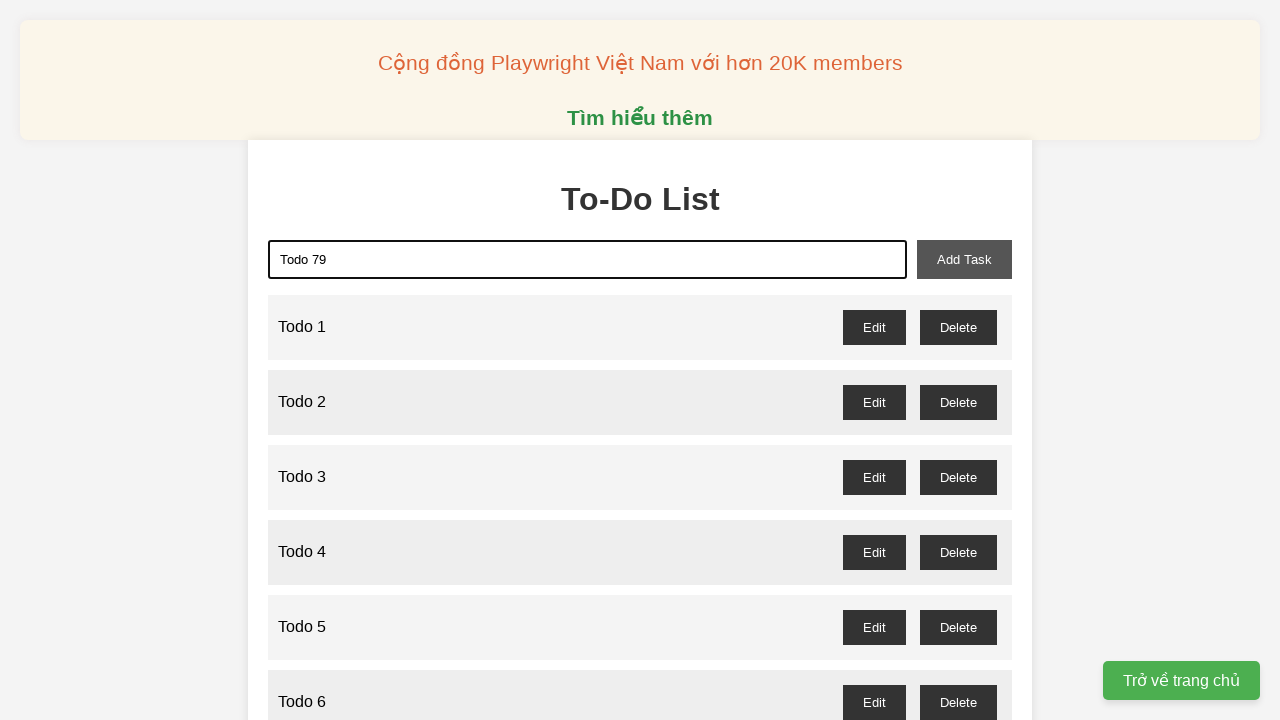

Clicked 'Add Task' button to add 'Todo 79' at (964, 259) on internal:role=button[name="Add Task"i]
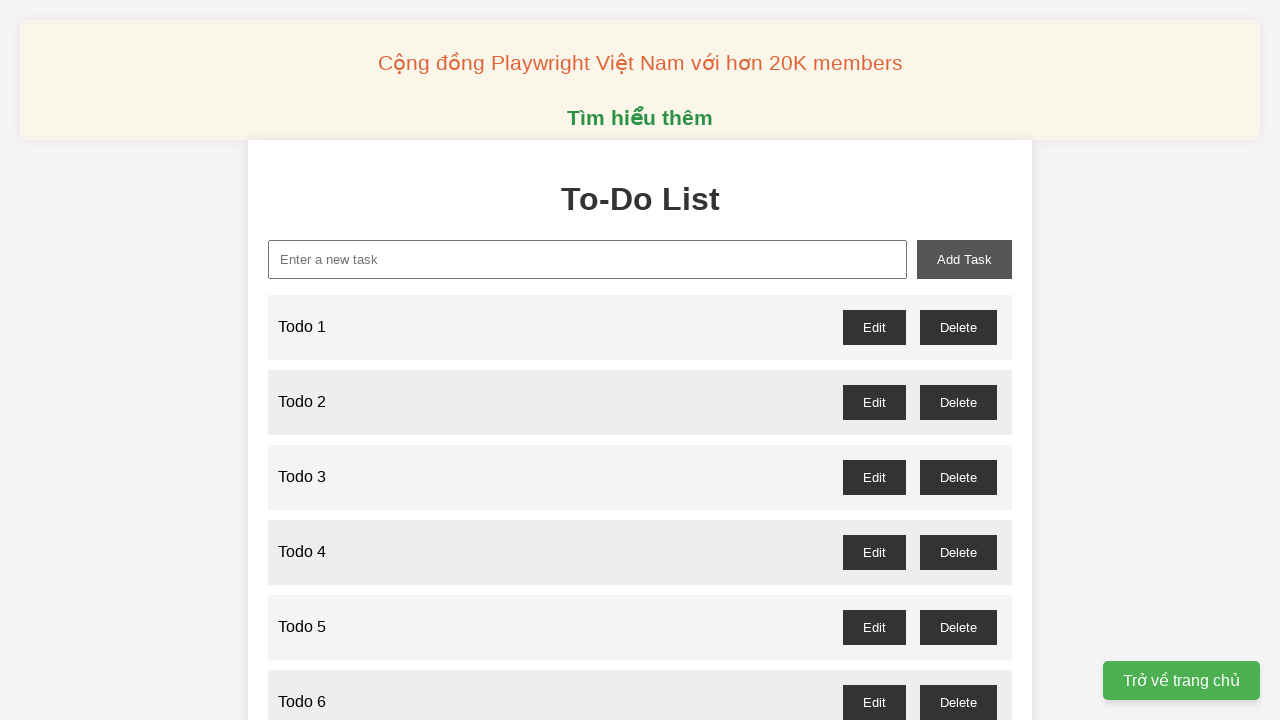

Filled task input field with 'Todo 80' on internal:attr=[placeholder="Enter a new Task"i]
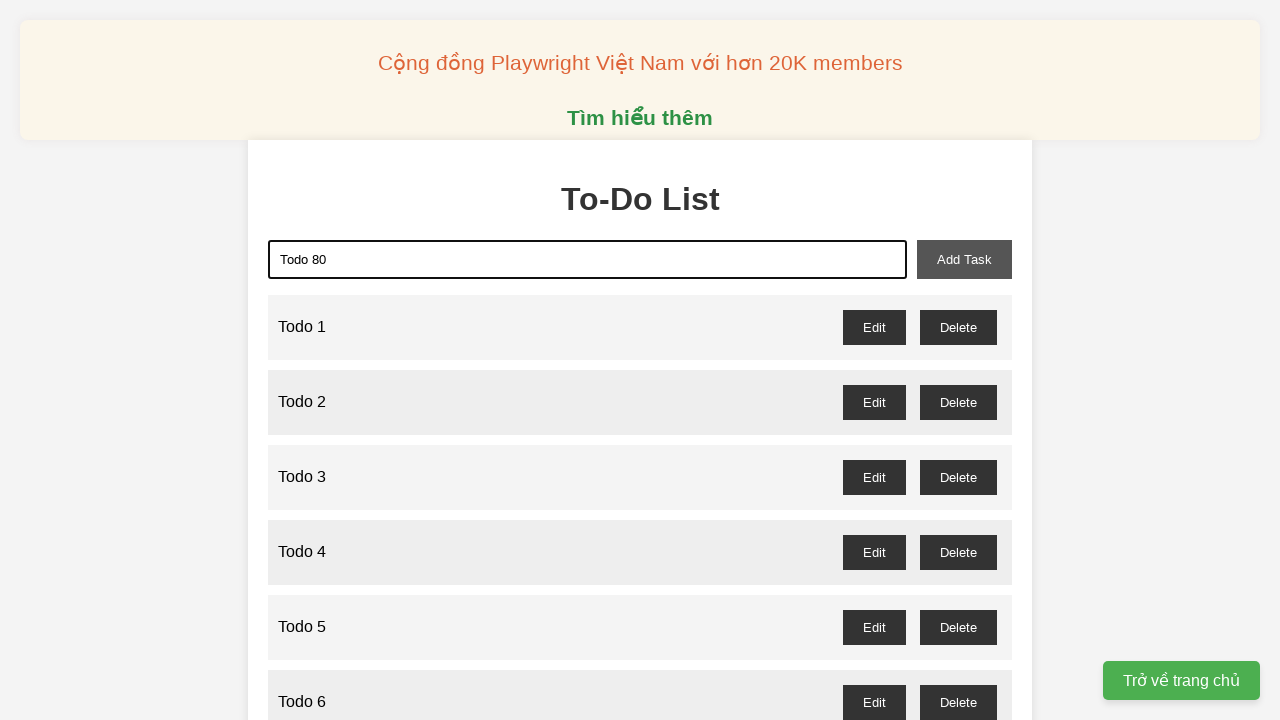

Clicked 'Add Task' button to add 'Todo 80' at (964, 259) on internal:role=button[name="Add Task"i]
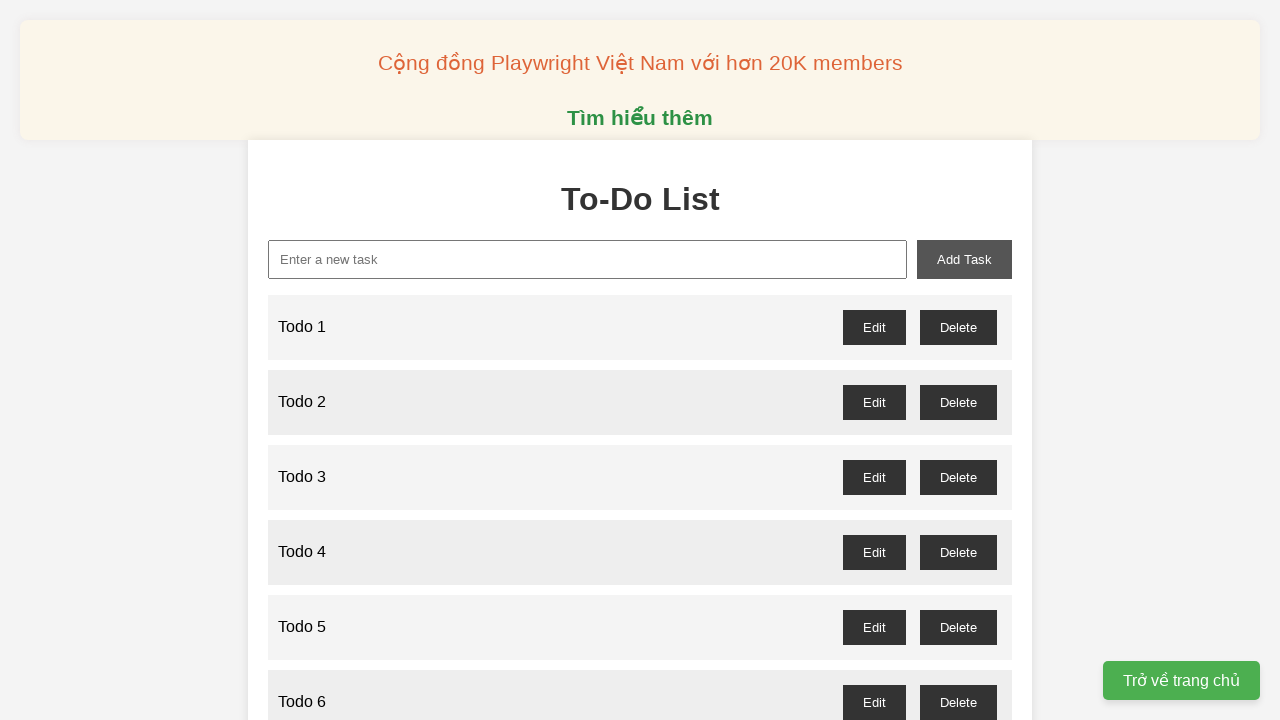

Filled task input field with 'Todo 81' on internal:attr=[placeholder="Enter a new Task"i]
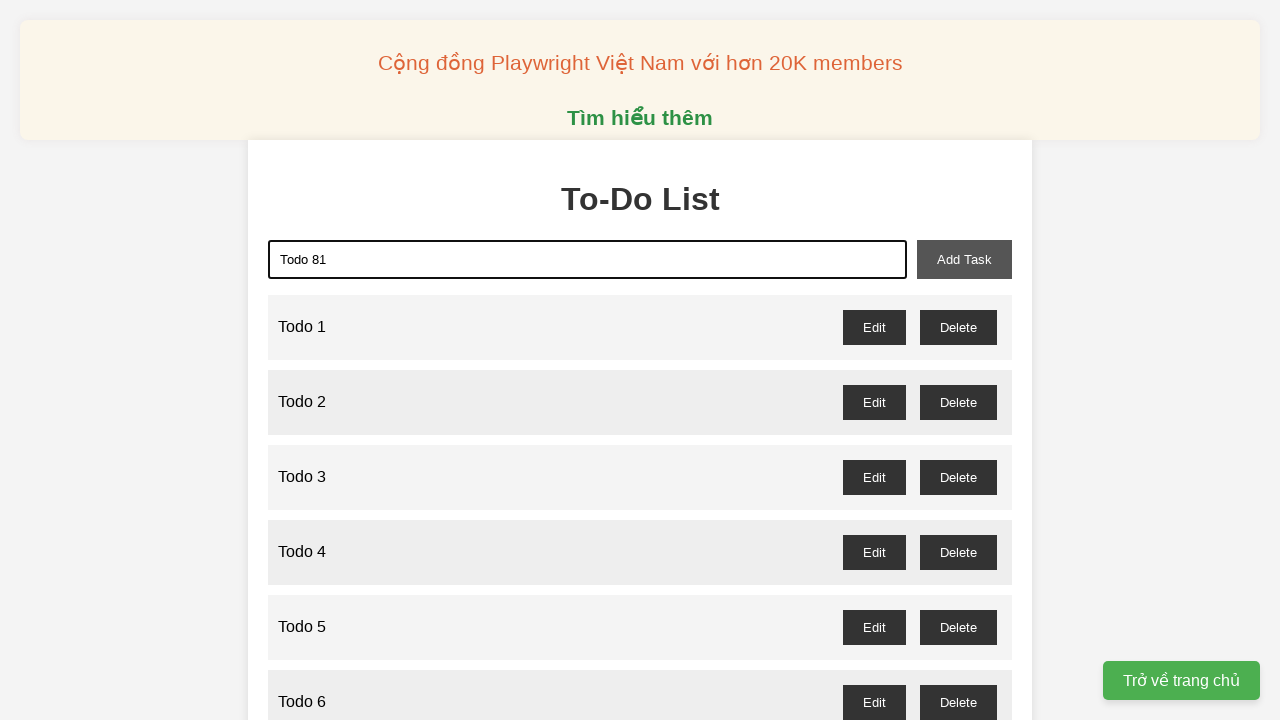

Clicked 'Add Task' button to add 'Todo 81' at (964, 259) on internal:role=button[name="Add Task"i]
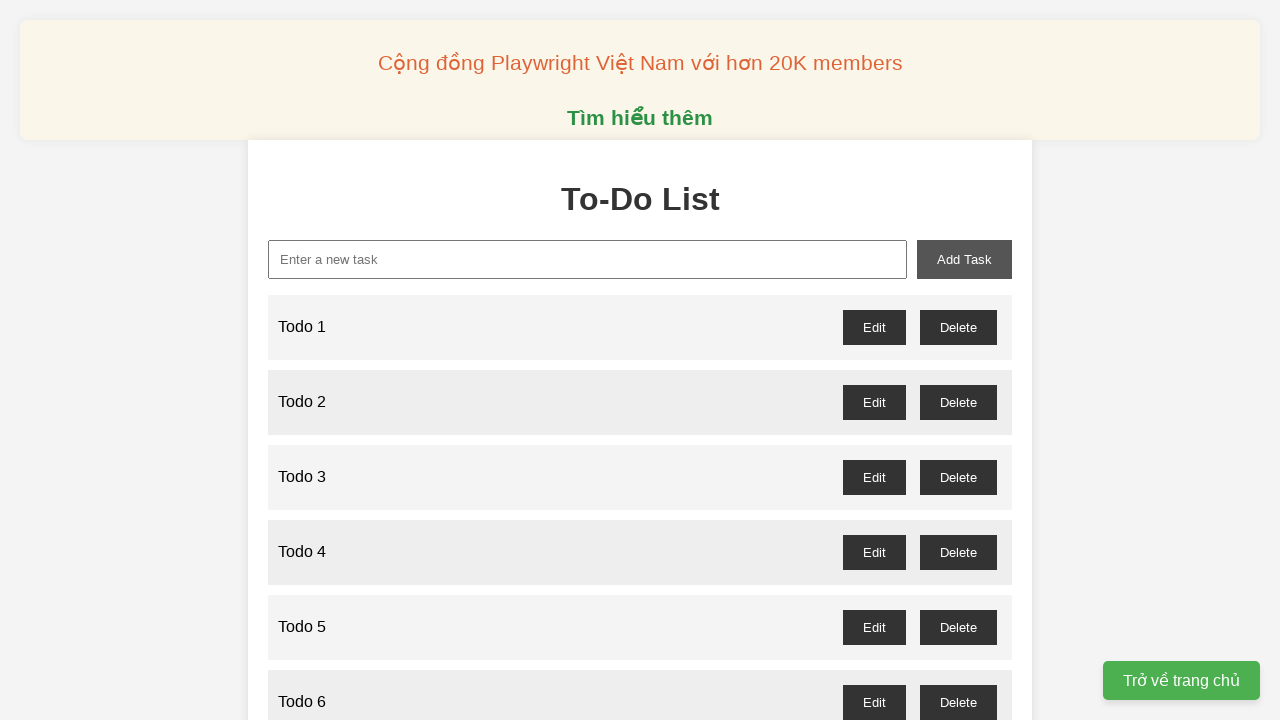

Filled task input field with 'Todo 82' on internal:attr=[placeholder="Enter a new Task"i]
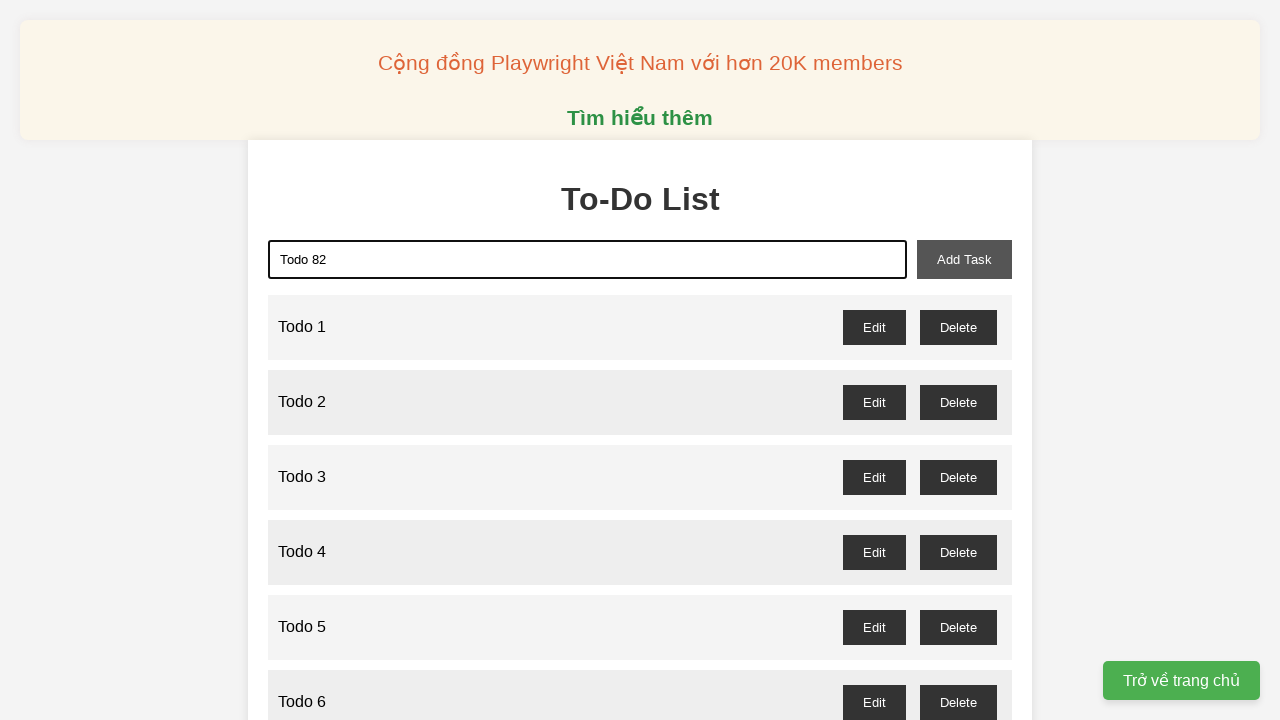

Clicked 'Add Task' button to add 'Todo 82' at (964, 259) on internal:role=button[name="Add Task"i]
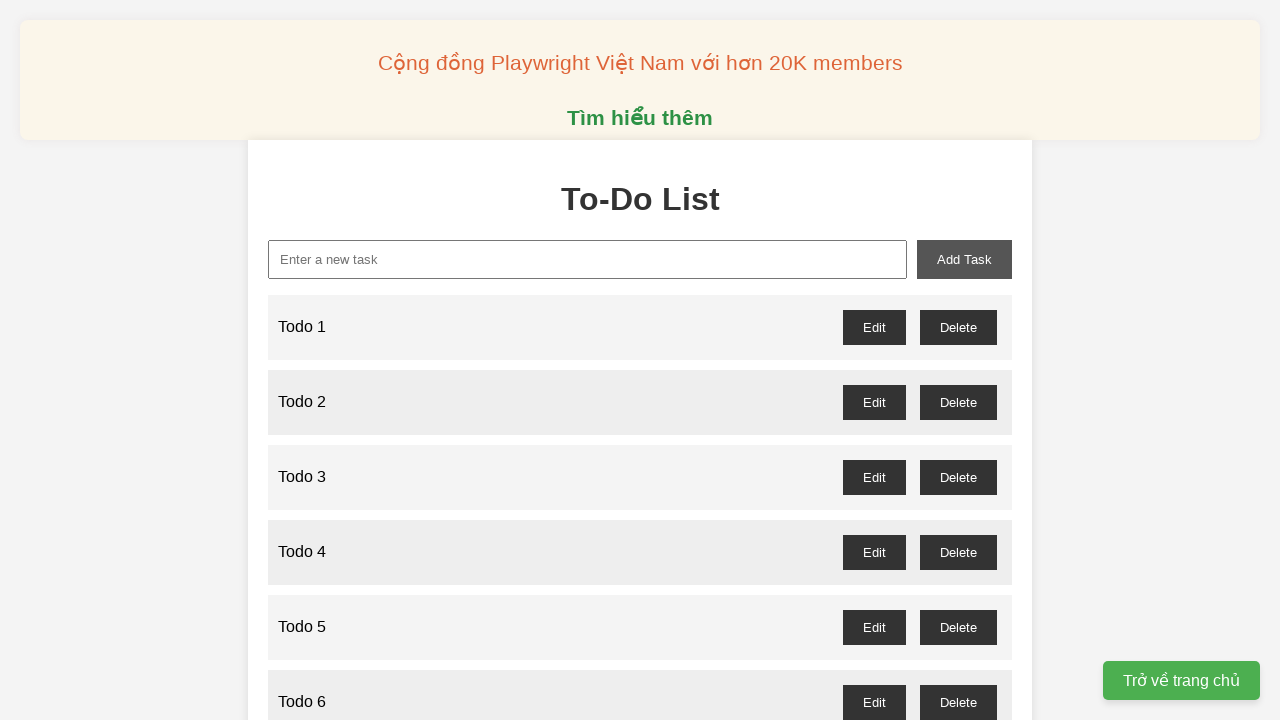

Filled task input field with 'Todo 83' on internal:attr=[placeholder="Enter a new Task"i]
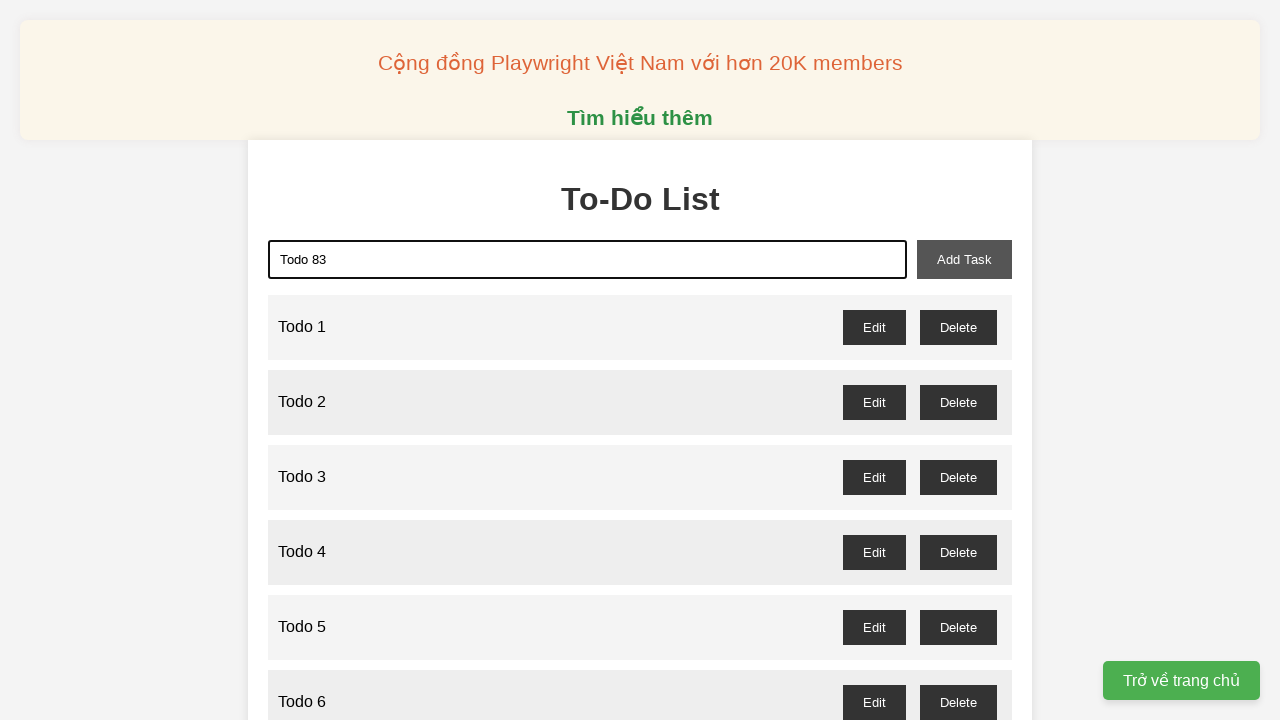

Clicked 'Add Task' button to add 'Todo 83' at (964, 259) on internal:role=button[name="Add Task"i]
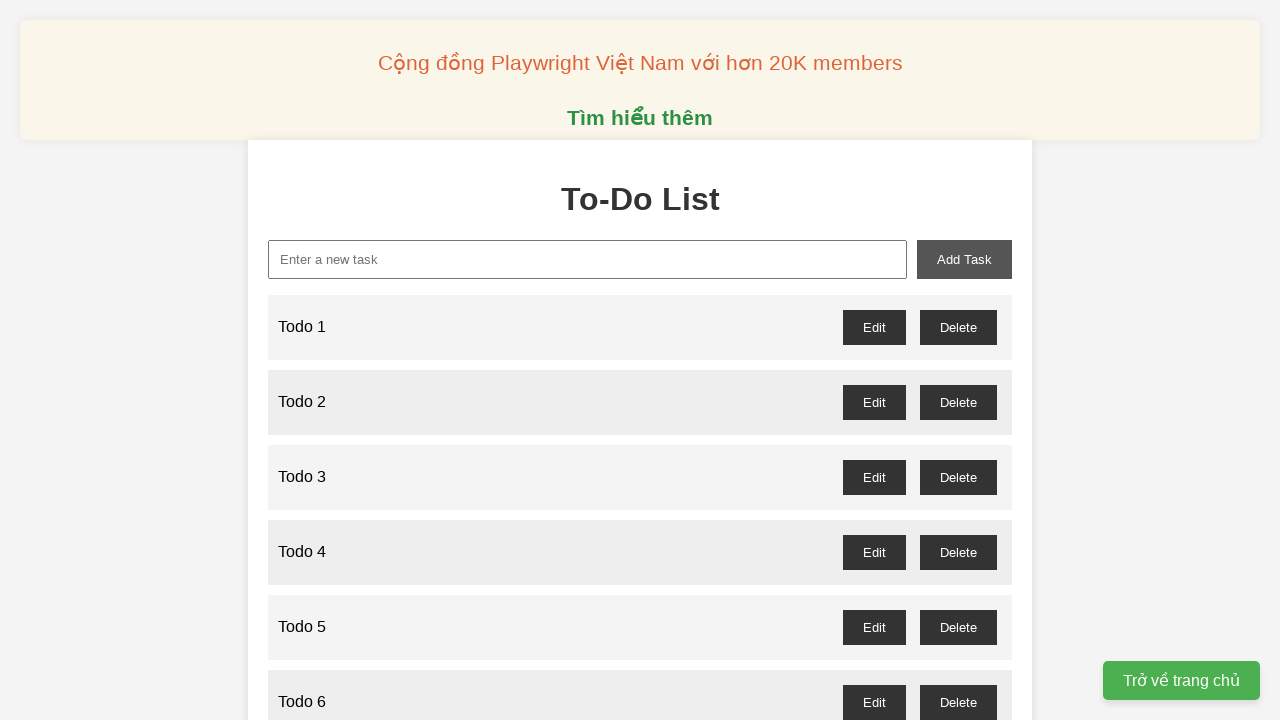

Filled task input field with 'Todo 84' on internal:attr=[placeholder="Enter a new Task"i]
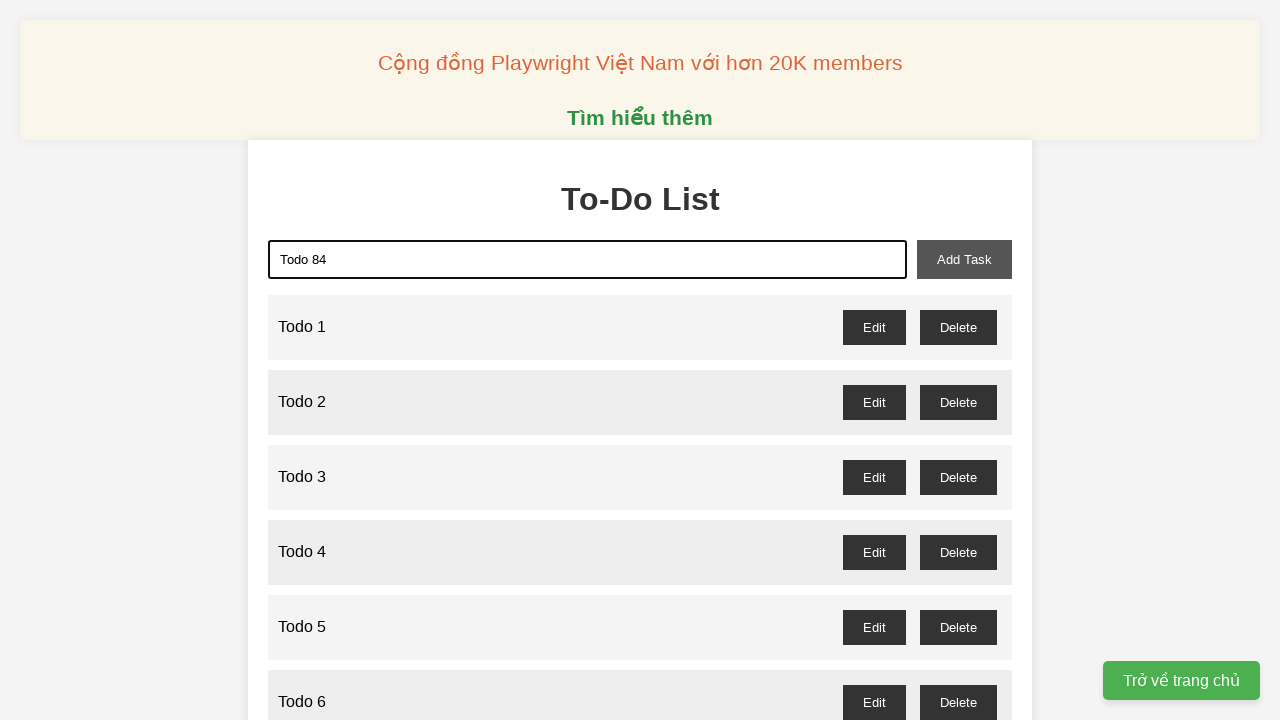

Clicked 'Add Task' button to add 'Todo 84' at (964, 259) on internal:role=button[name="Add Task"i]
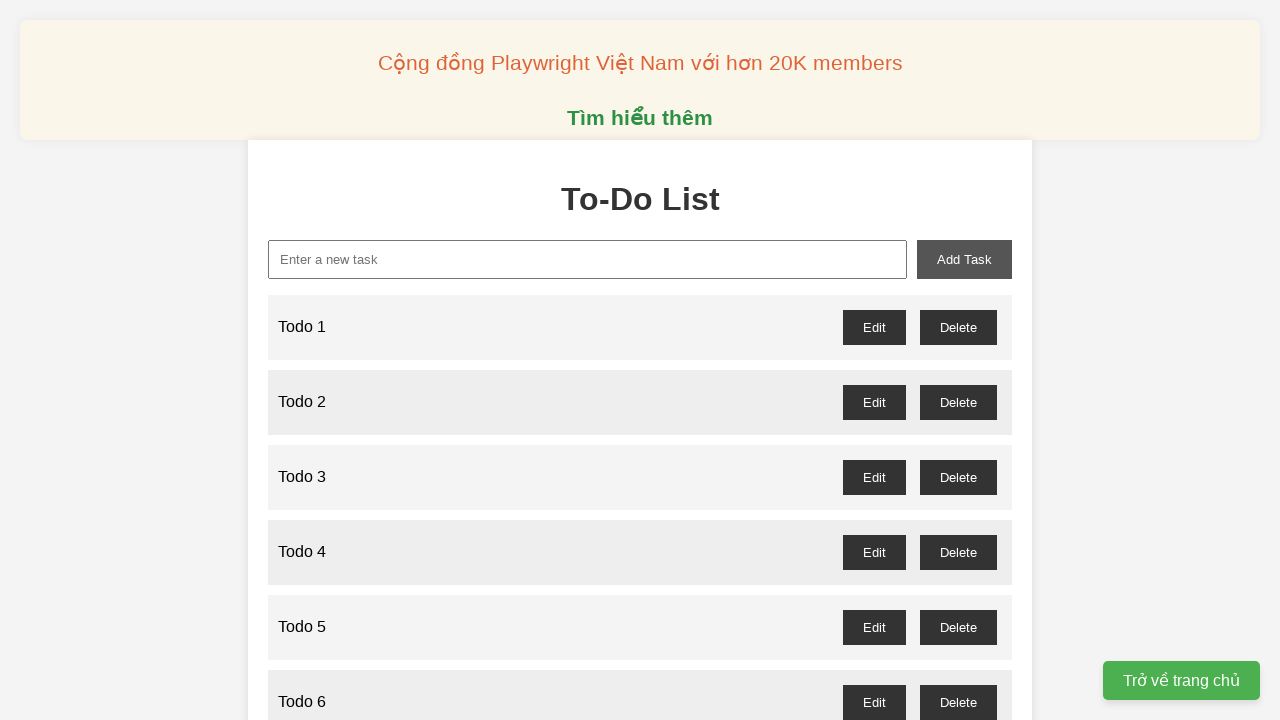

Filled task input field with 'Todo 85' on internal:attr=[placeholder="Enter a new Task"i]
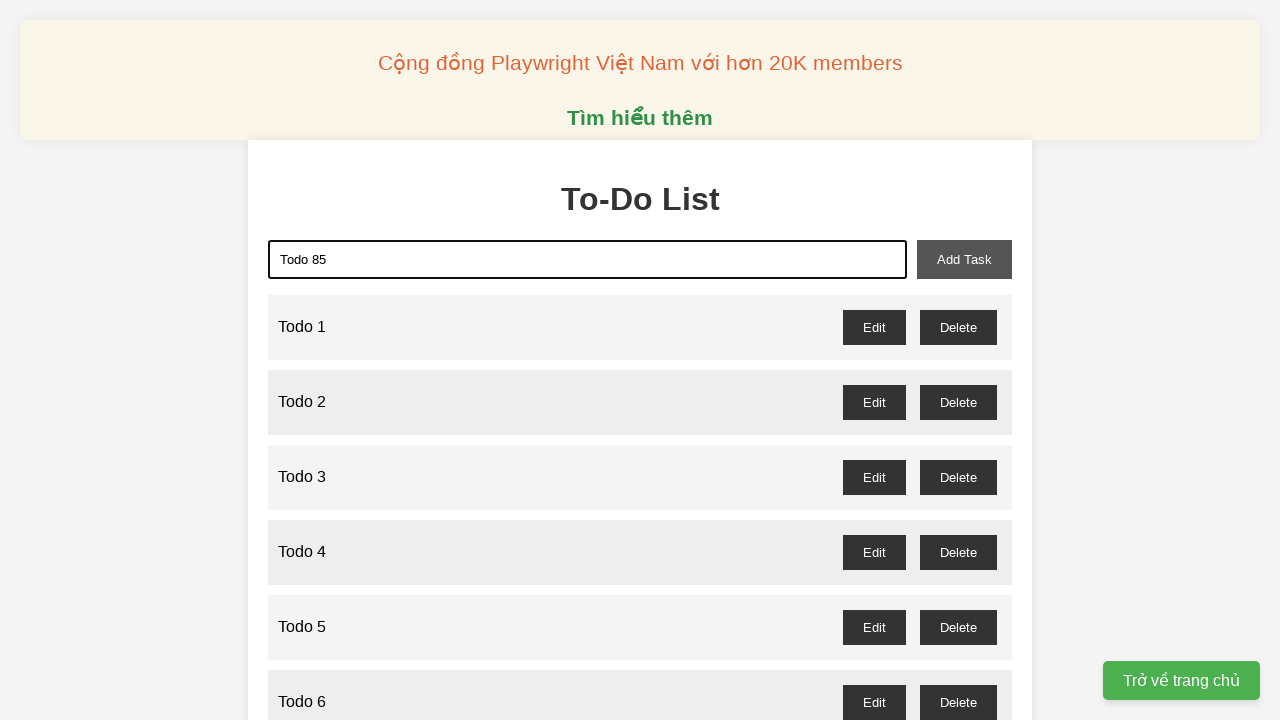

Clicked 'Add Task' button to add 'Todo 85' at (964, 259) on internal:role=button[name="Add Task"i]
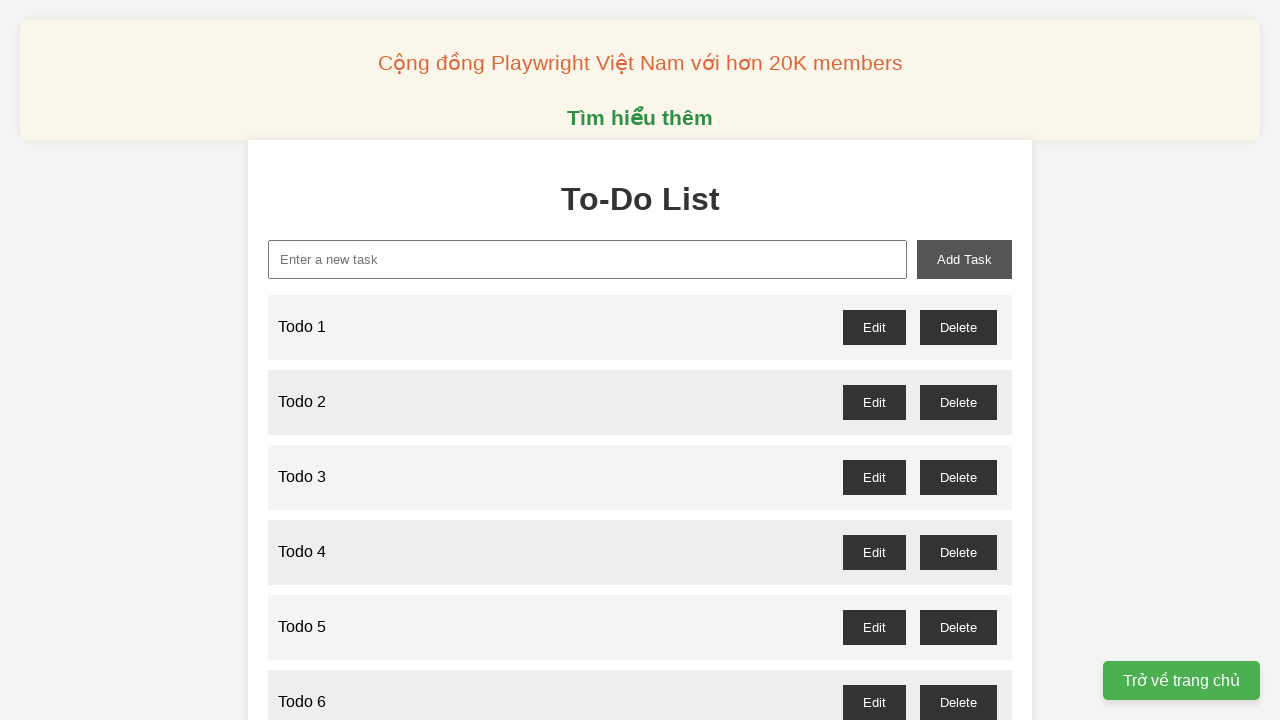

Filled task input field with 'Todo 86' on internal:attr=[placeholder="Enter a new Task"i]
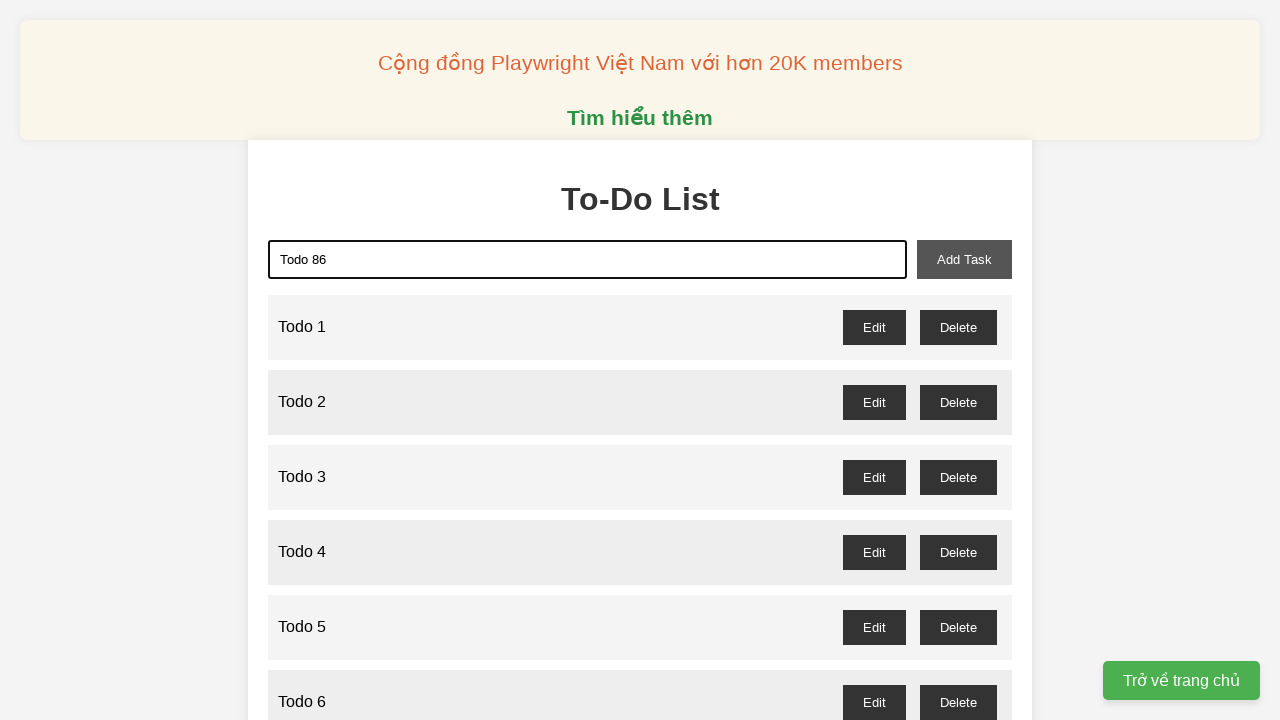

Clicked 'Add Task' button to add 'Todo 86' at (964, 259) on internal:role=button[name="Add Task"i]
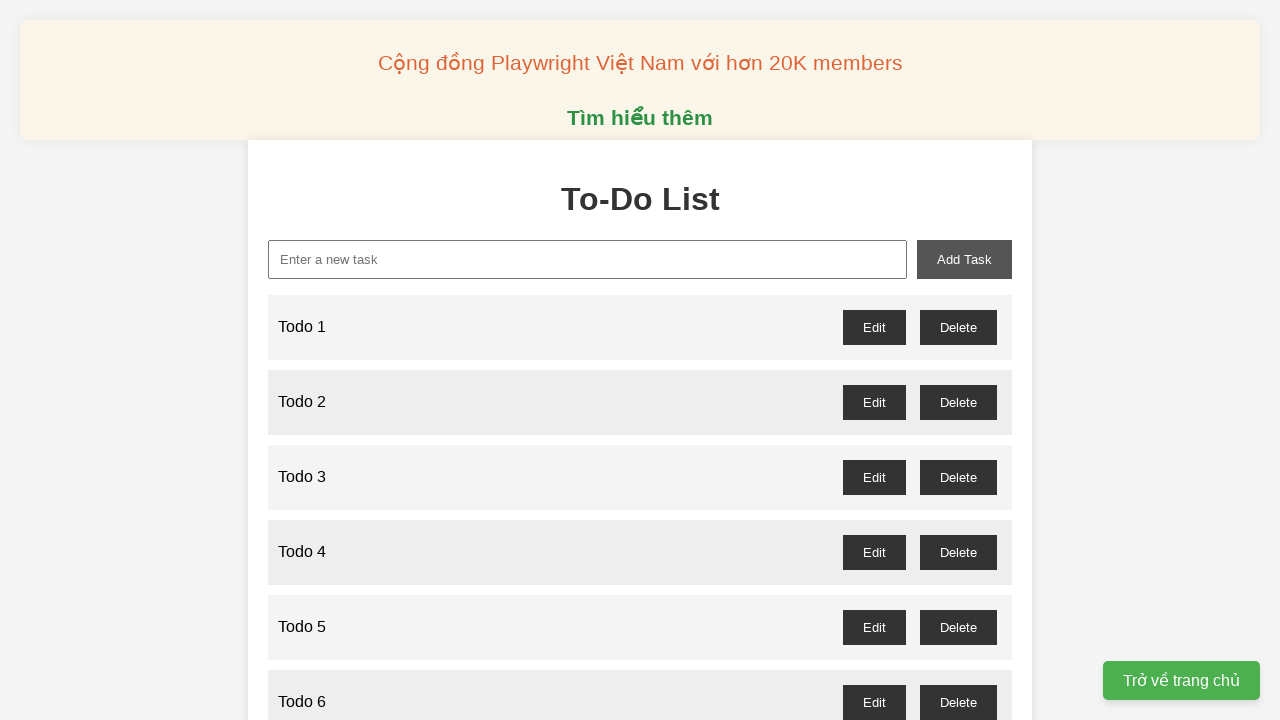

Filled task input field with 'Todo 87' on internal:attr=[placeholder="Enter a new Task"i]
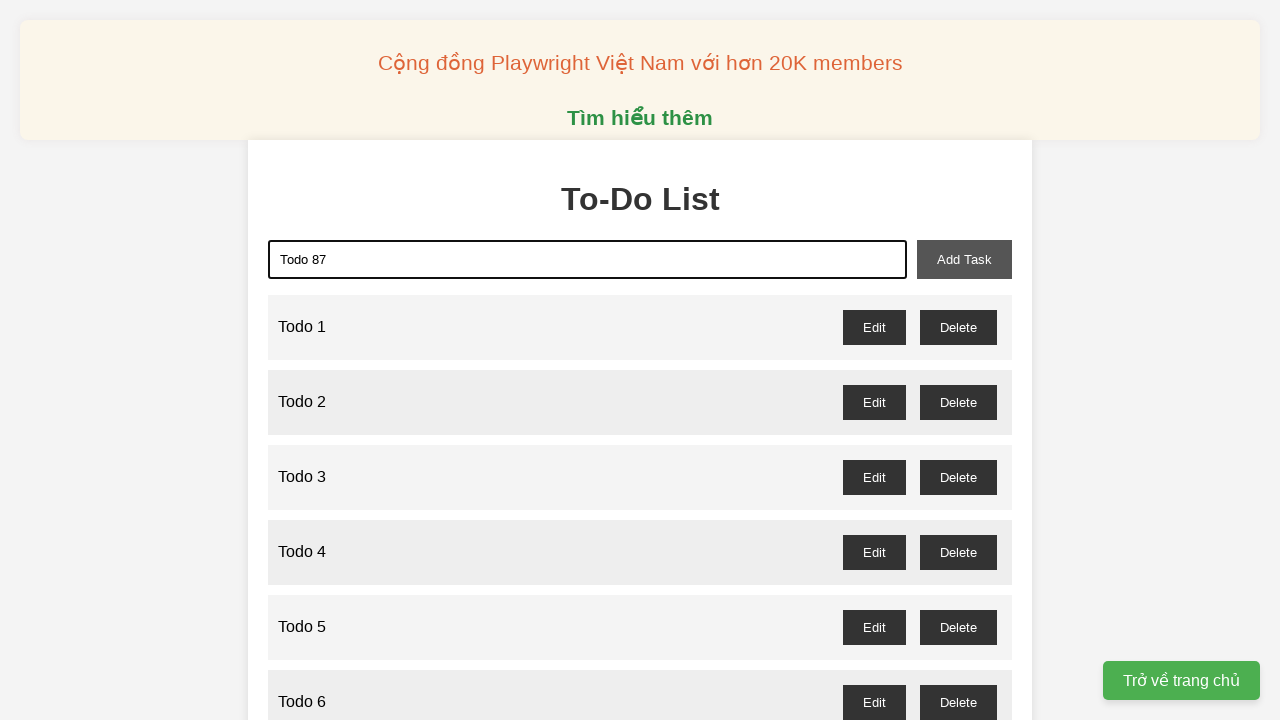

Clicked 'Add Task' button to add 'Todo 87' at (964, 259) on internal:role=button[name="Add Task"i]
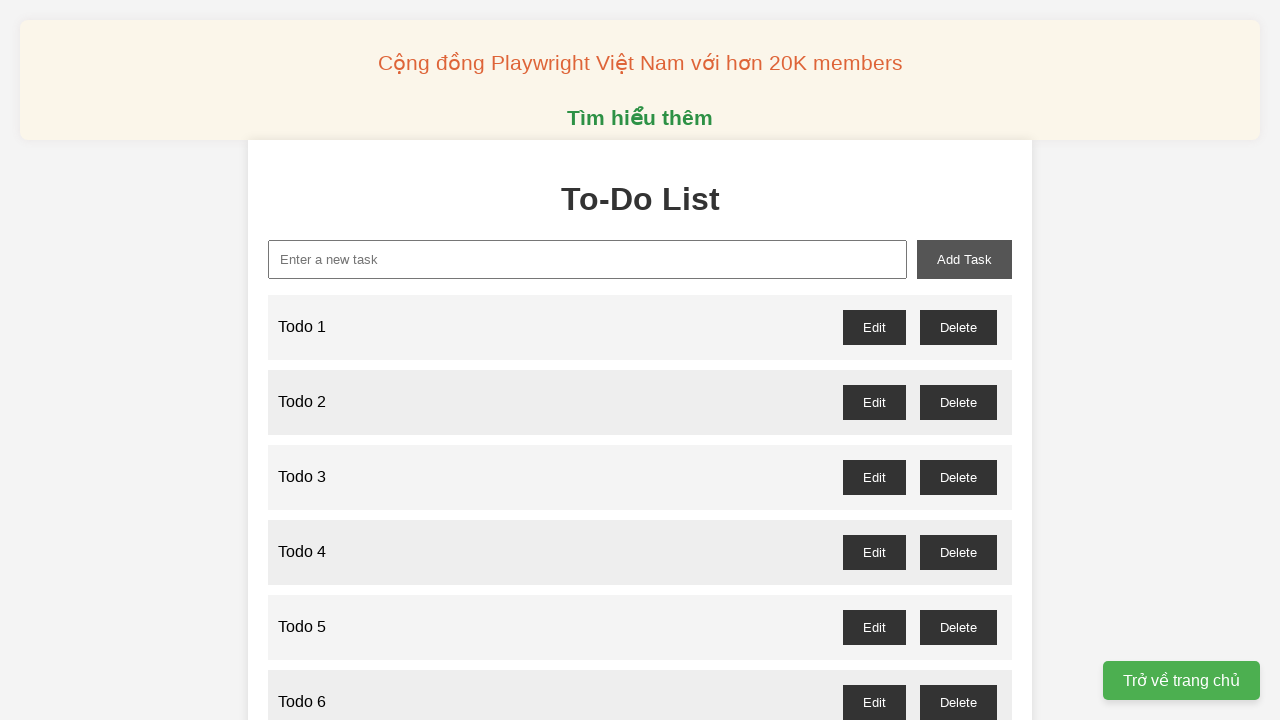

Filled task input field with 'Todo 88' on internal:attr=[placeholder="Enter a new Task"i]
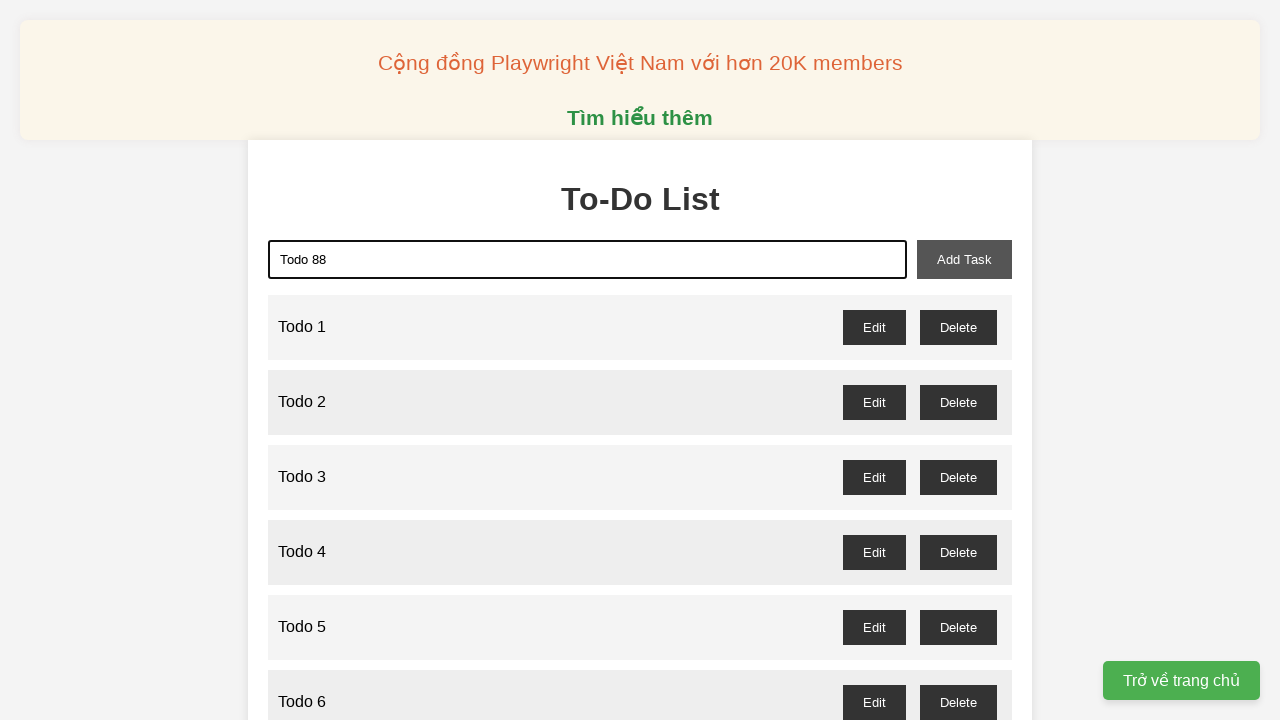

Clicked 'Add Task' button to add 'Todo 88' at (964, 259) on internal:role=button[name="Add Task"i]
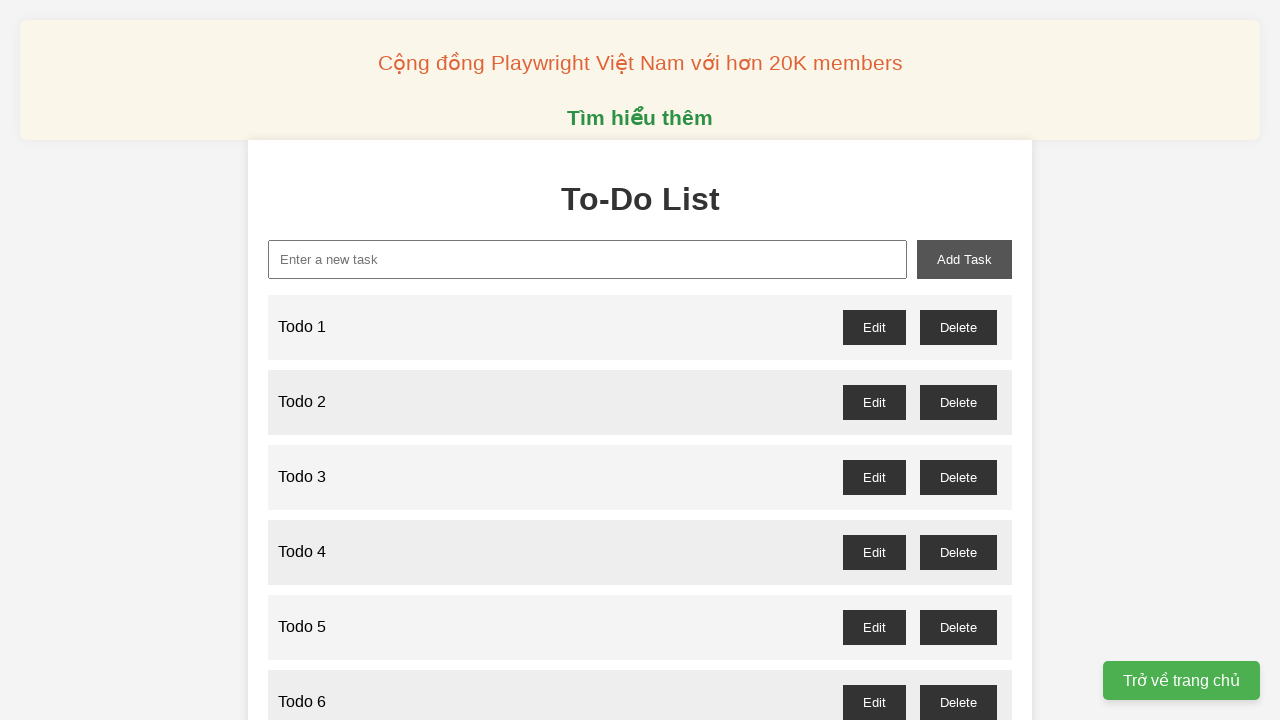

Filled task input field with 'Todo 89' on internal:attr=[placeholder="Enter a new Task"i]
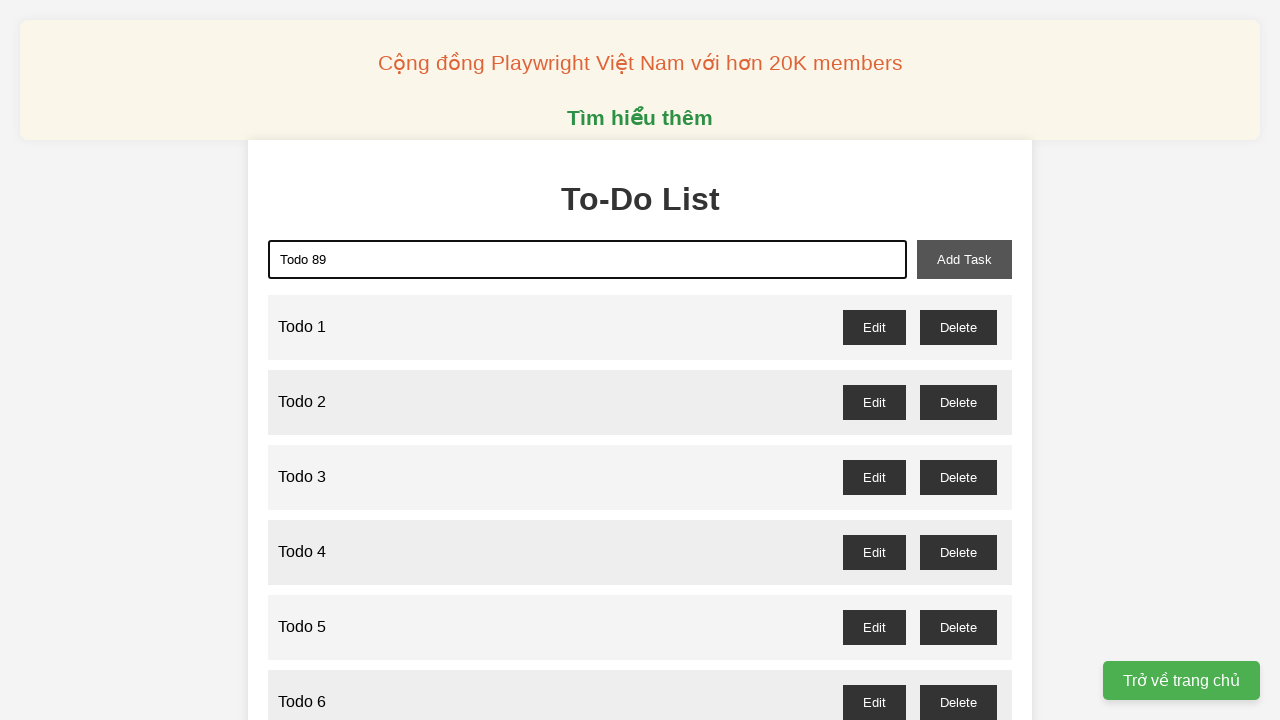

Clicked 'Add Task' button to add 'Todo 89' at (964, 259) on internal:role=button[name="Add Task"i]
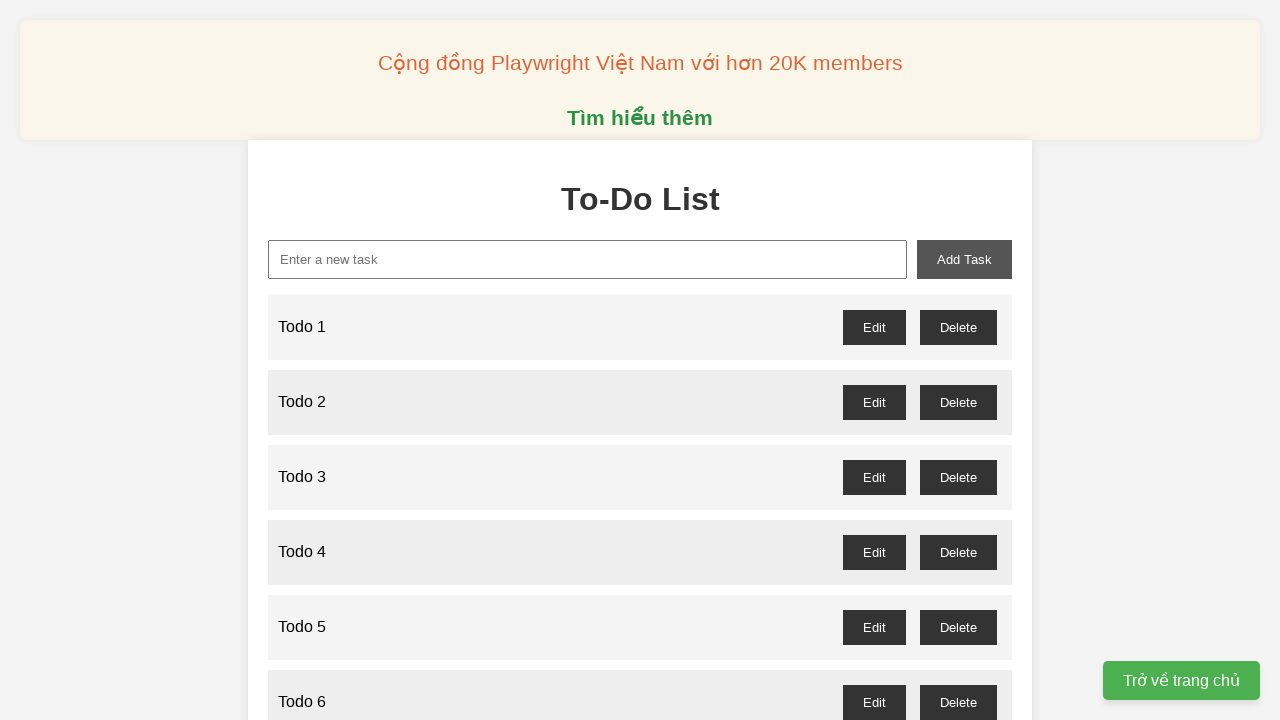

Filled task input field with 'Todo 90' on internal:attr=[placeholder="Enter a new Task"i]
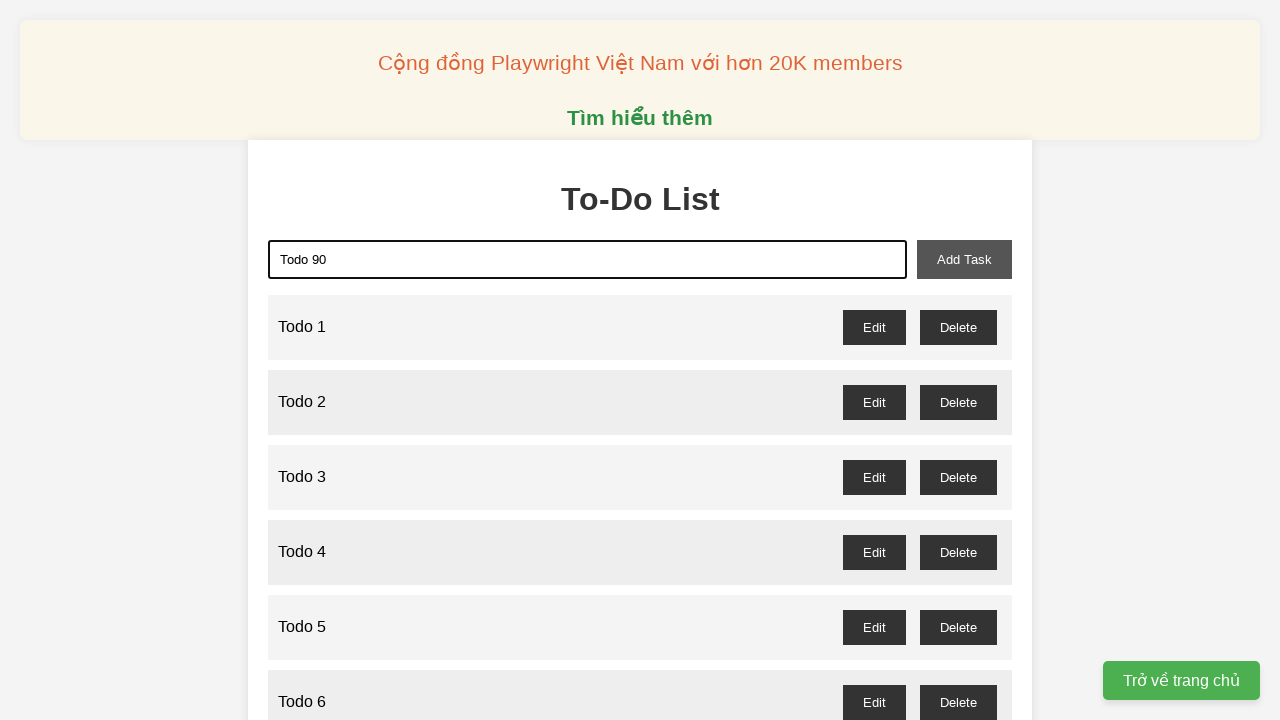

Clicked 'Add Task' button to add 'Todo 90' at (964, 259) on internal:role=button[name="Add Task"i]
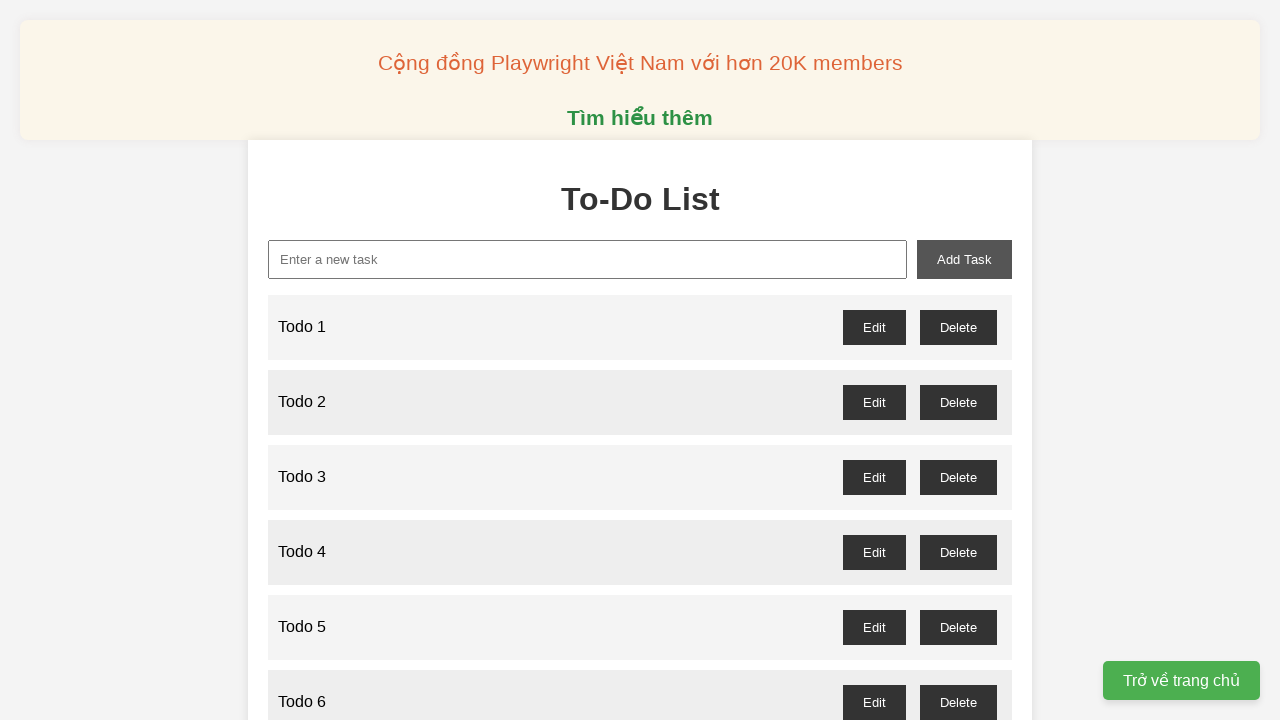

Filled task input field with 'Todo 91' on internal:attr=[placeholder="Enter a new Task"i]
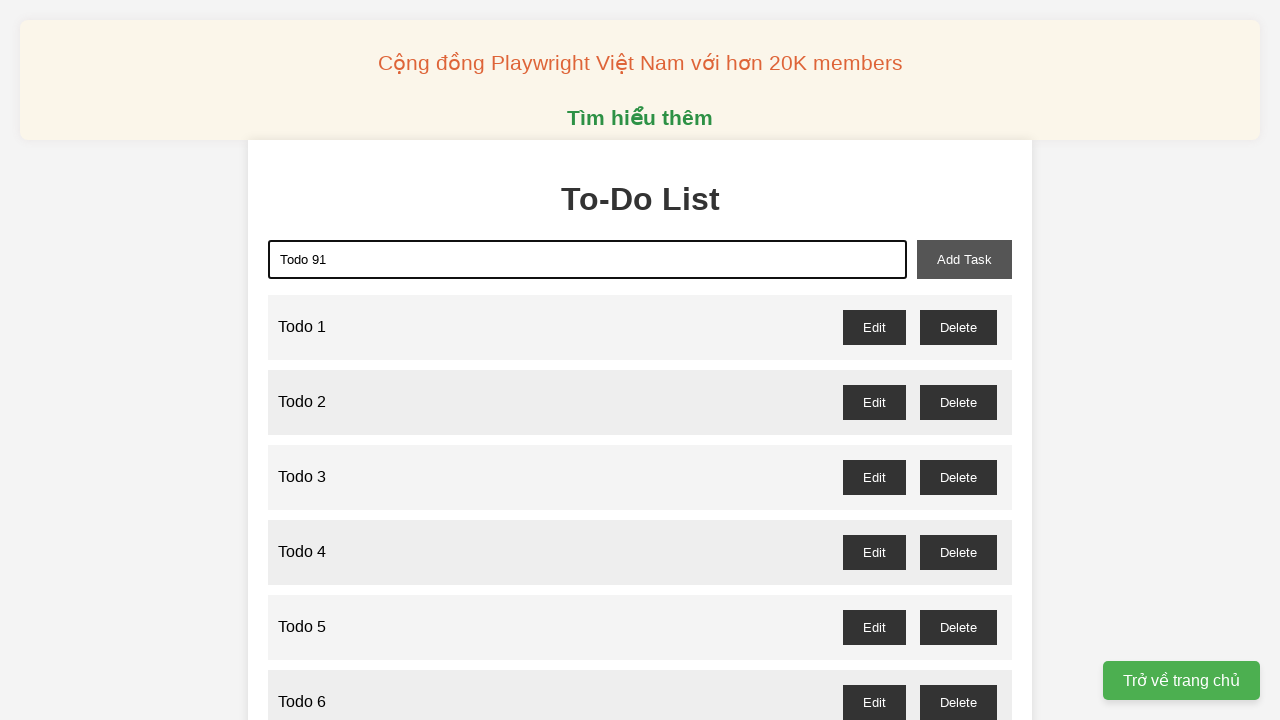

Clicked 'Add Task' button to add 'Todo 91' at (964, 259) on internal:role=button[name="Add Task"i]
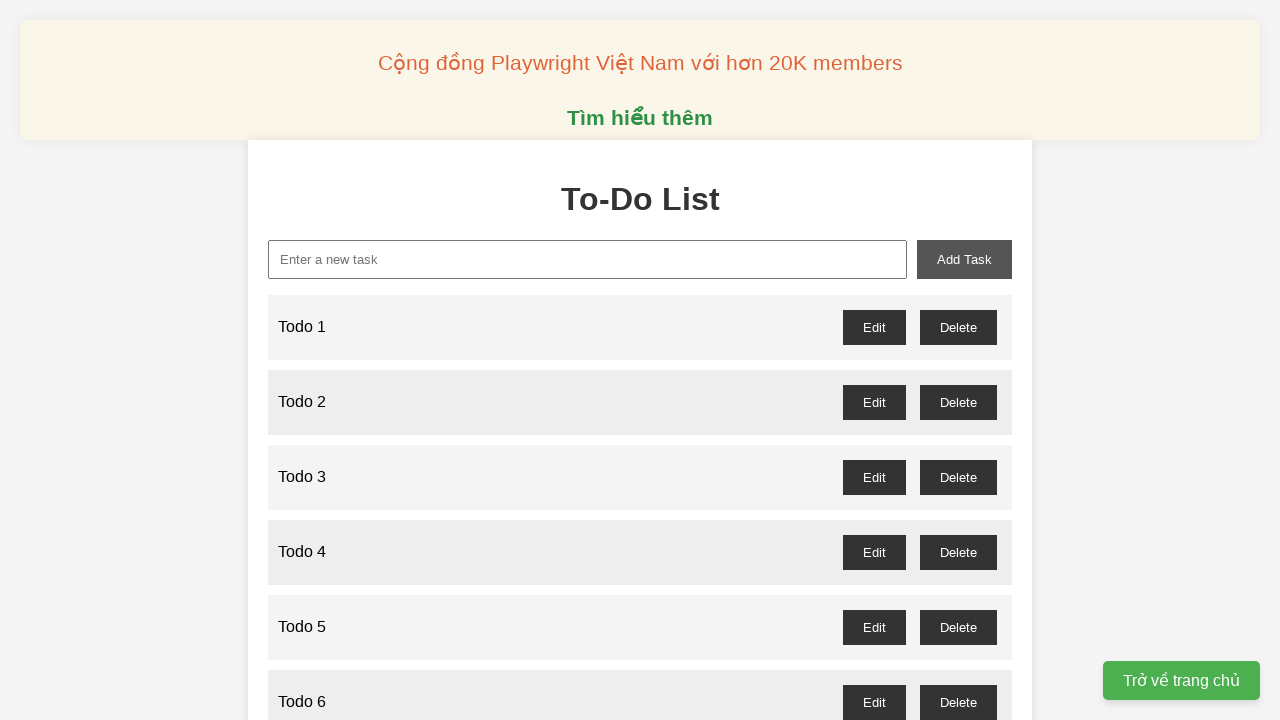

Filled task input field with 'Todo 92' on internal:attr=[placeholder="Enter a new Task"i]
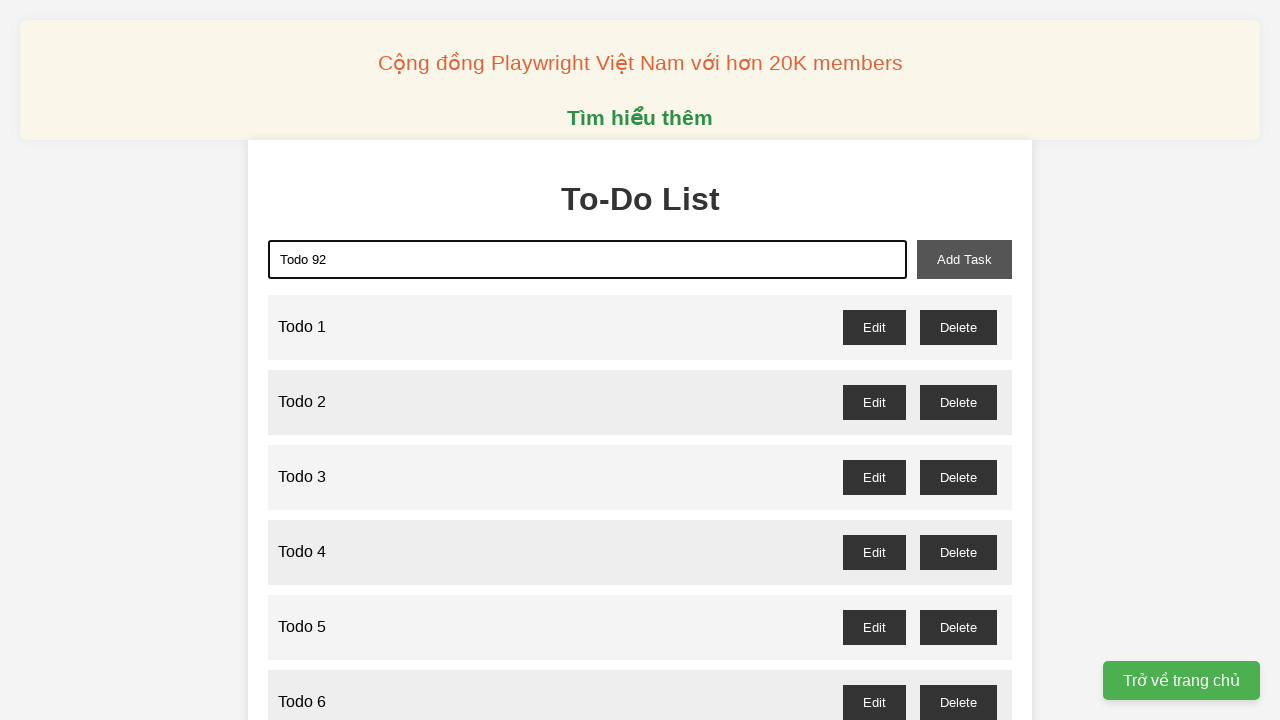

Clicked 'Add Task' button to add 'Todo 92' at (964, 259) on internal:role=button[name="Add Task"i]
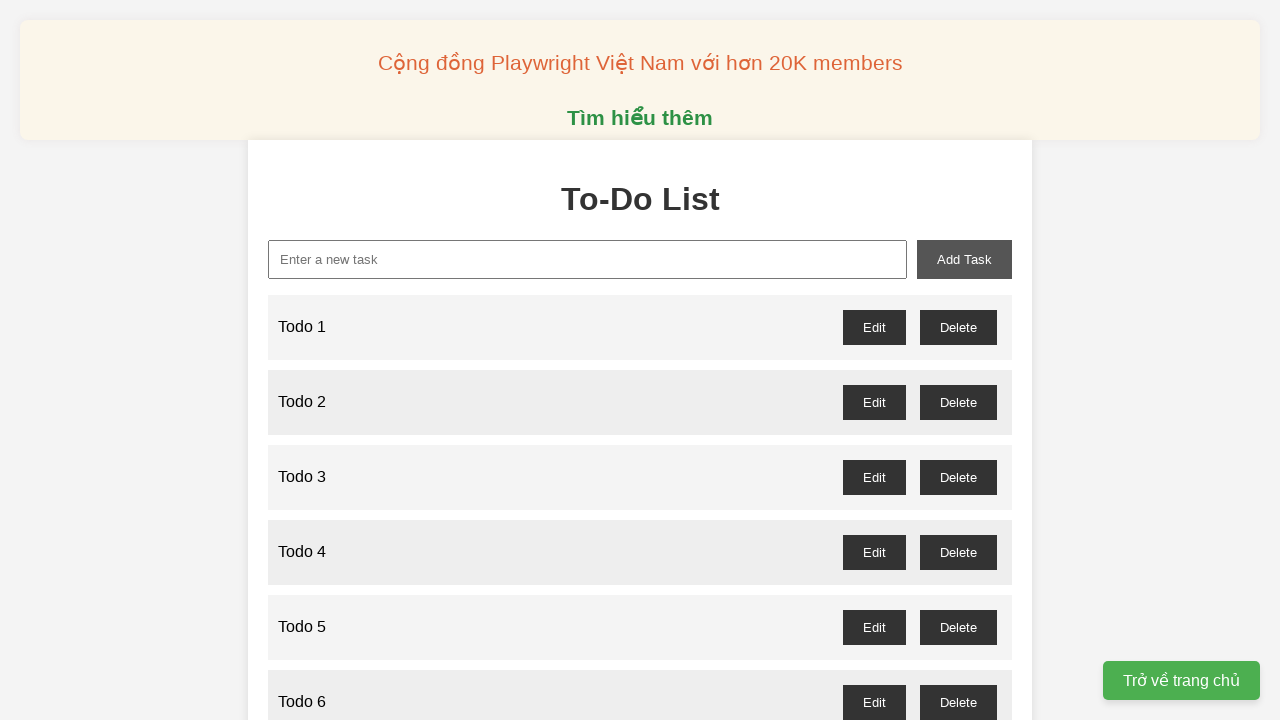

Filled task input field with 'Todo 93' on internal:attr=[placeholder="Enter a new Task"i]
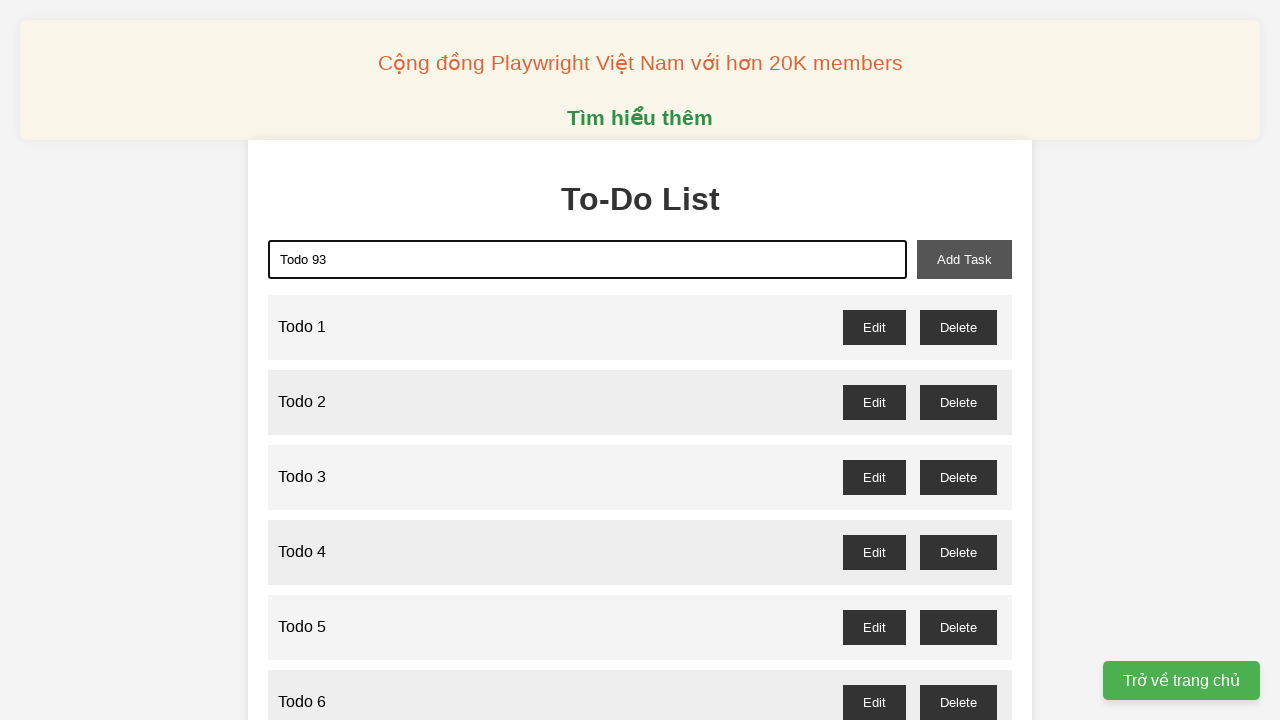

Clicked 'Add Task' button to add 'Todo 93' at (964, 259) on internal:role=button[name="Add Task"i]
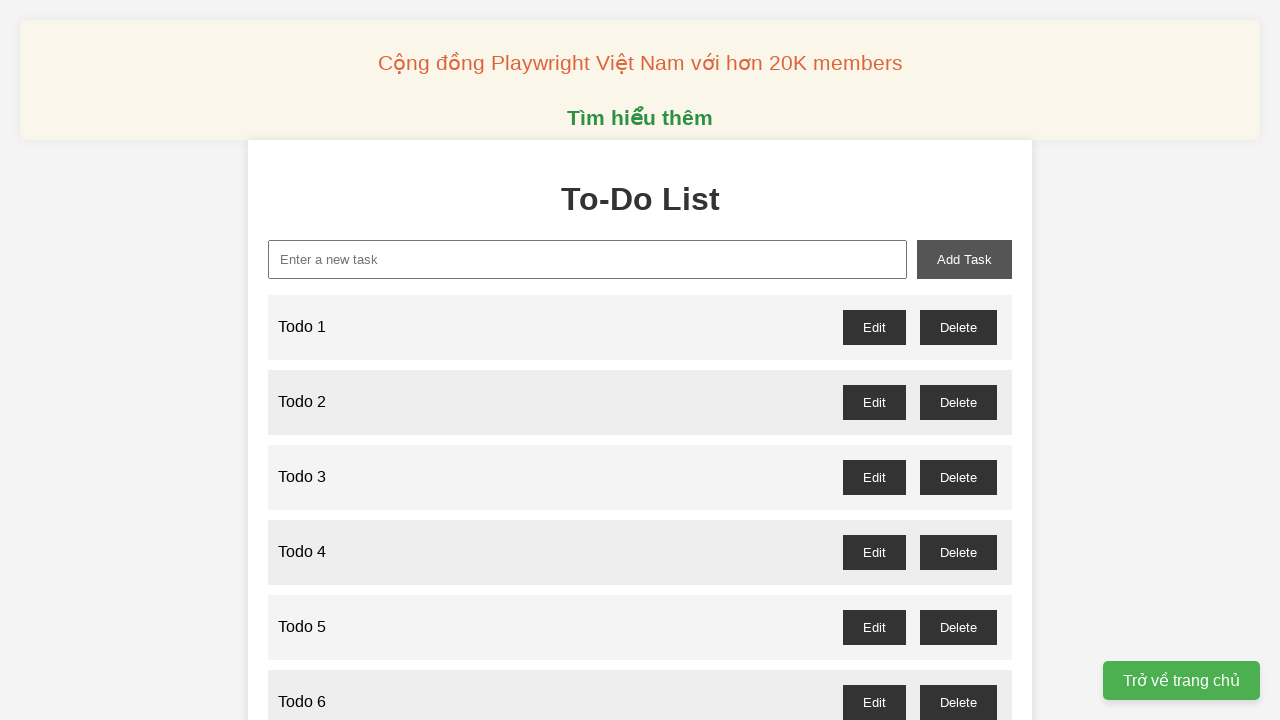

Filled task input field with 'Todo 94' on internal:attr=[placeholder="Enter a new Task"i]
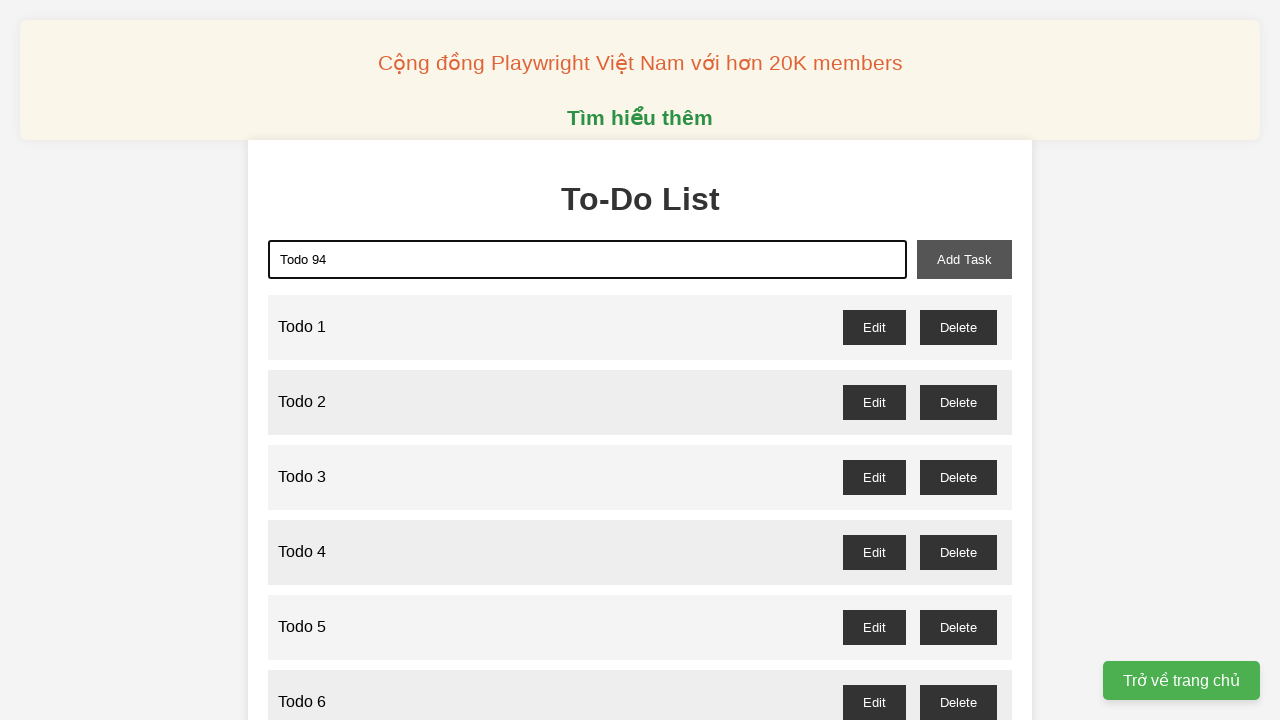

Clicked 'Add Task' button to add 'Todo 94' at (964, 259) on internal:role=button[name="Add Task"i]
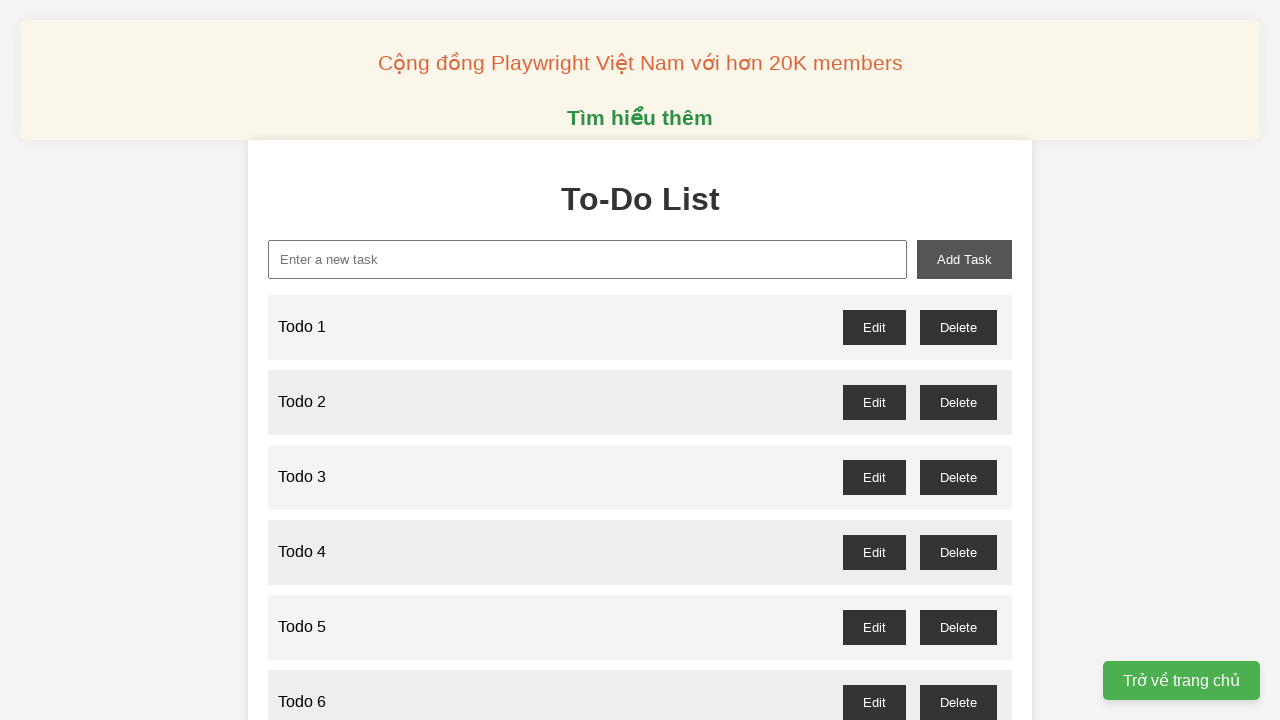

Filled task input field with 'Todo 95' on internal:attr=[placeholder="Enter a new Task"i]
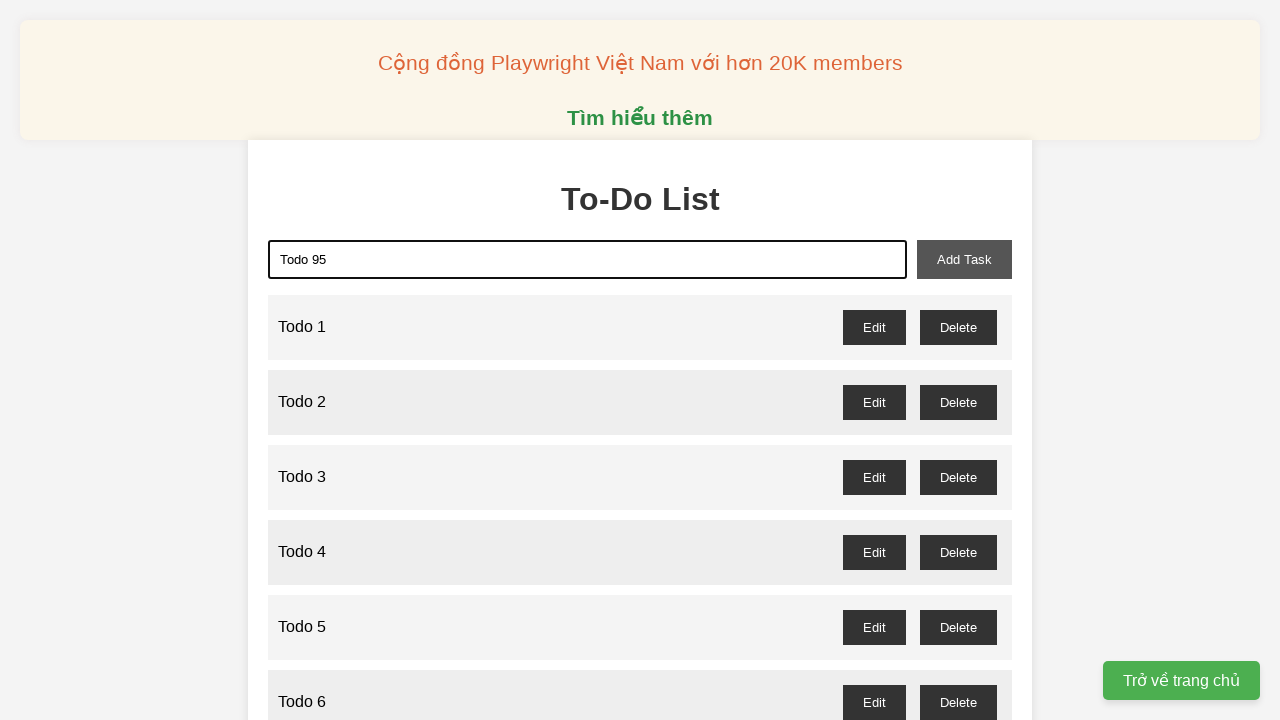

Clicked 'Add Task' button to add 'Todo 95' at (964, 259) on internal:role=button[name="Add Task"i]
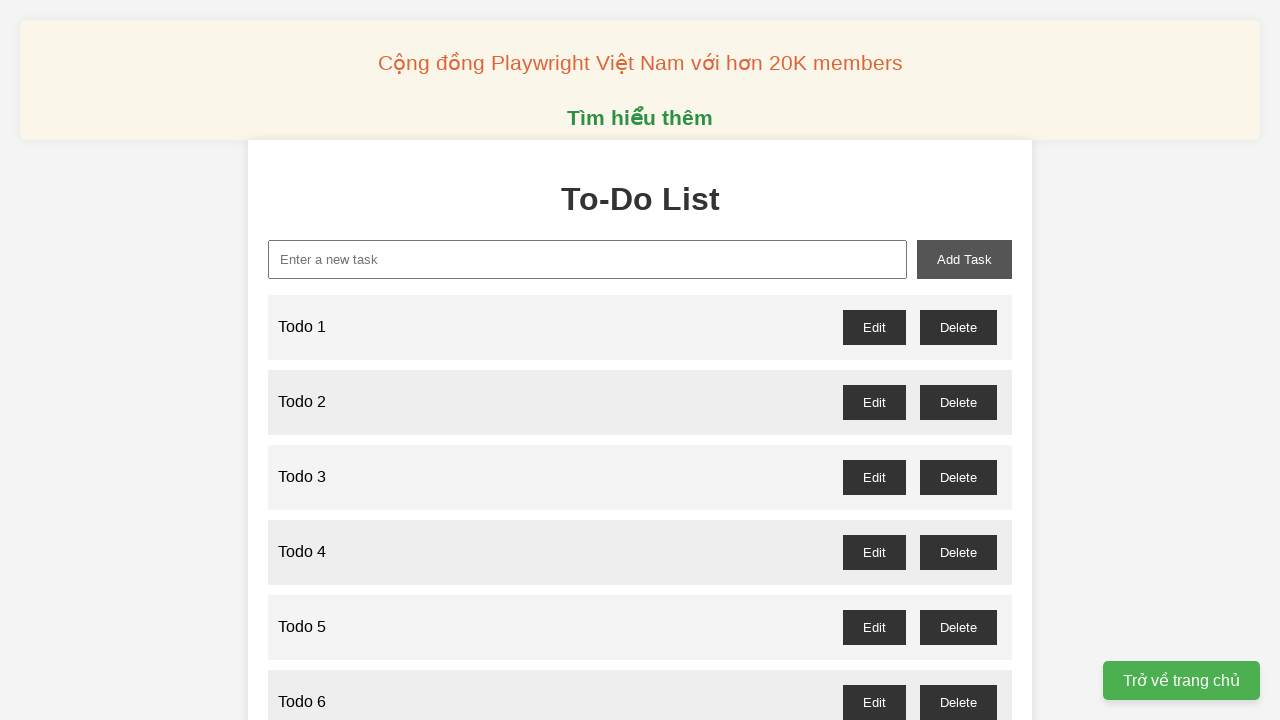

Filled task input field with 'Todo 96' on internal:attr=[placeholder="Enter a new Task"i]
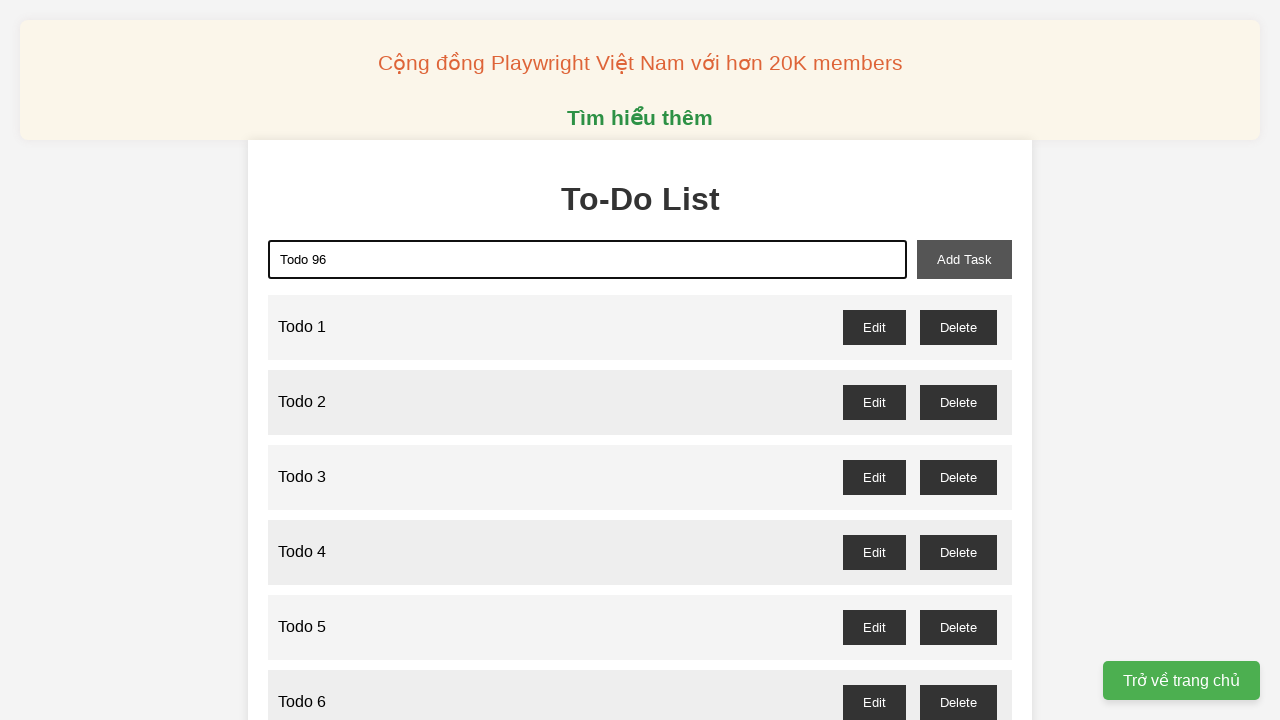

Clicked 'Add Task' button to add 'Todo 96' at (964, 259) on internal:role=button[name="Add Task"i]
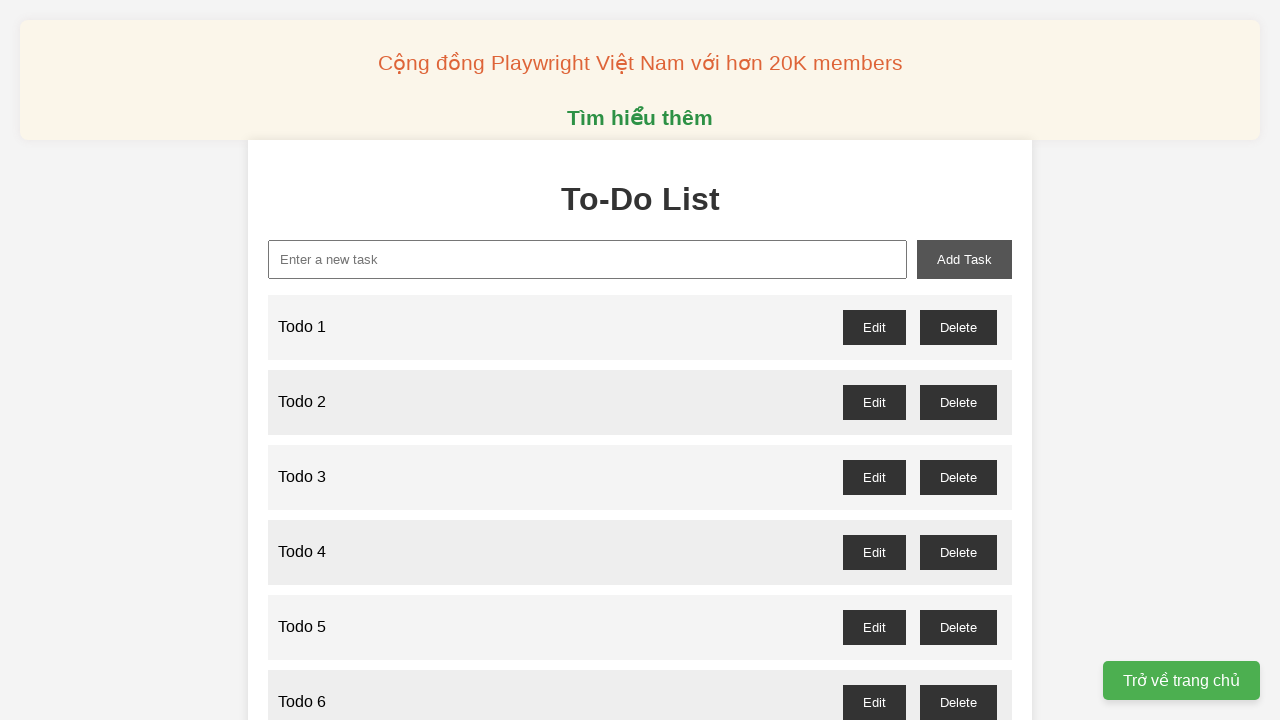

Filled task input field with 'Todo 97' on internal:attr=[placeholder="Enter a new Task"i]
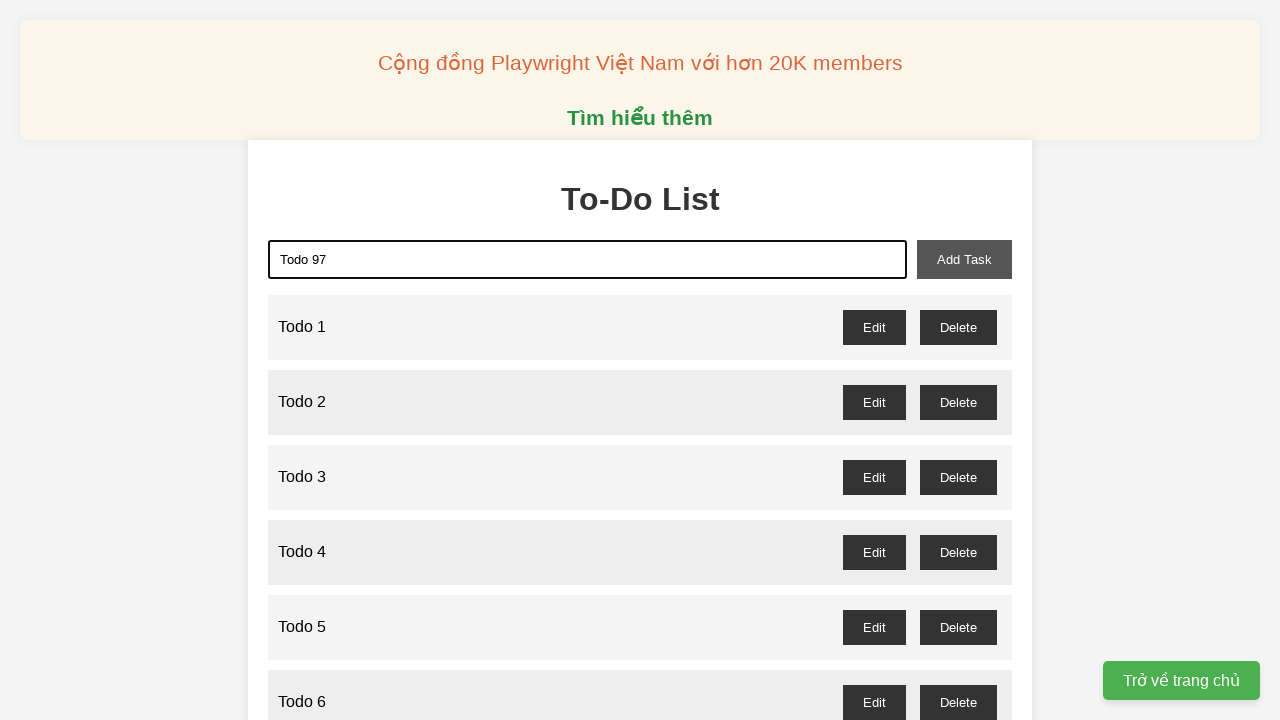

Clicked 'Add Task' button to add 'Todo 97' at (964, 259) on internal:role=button[name="Add Task"i]
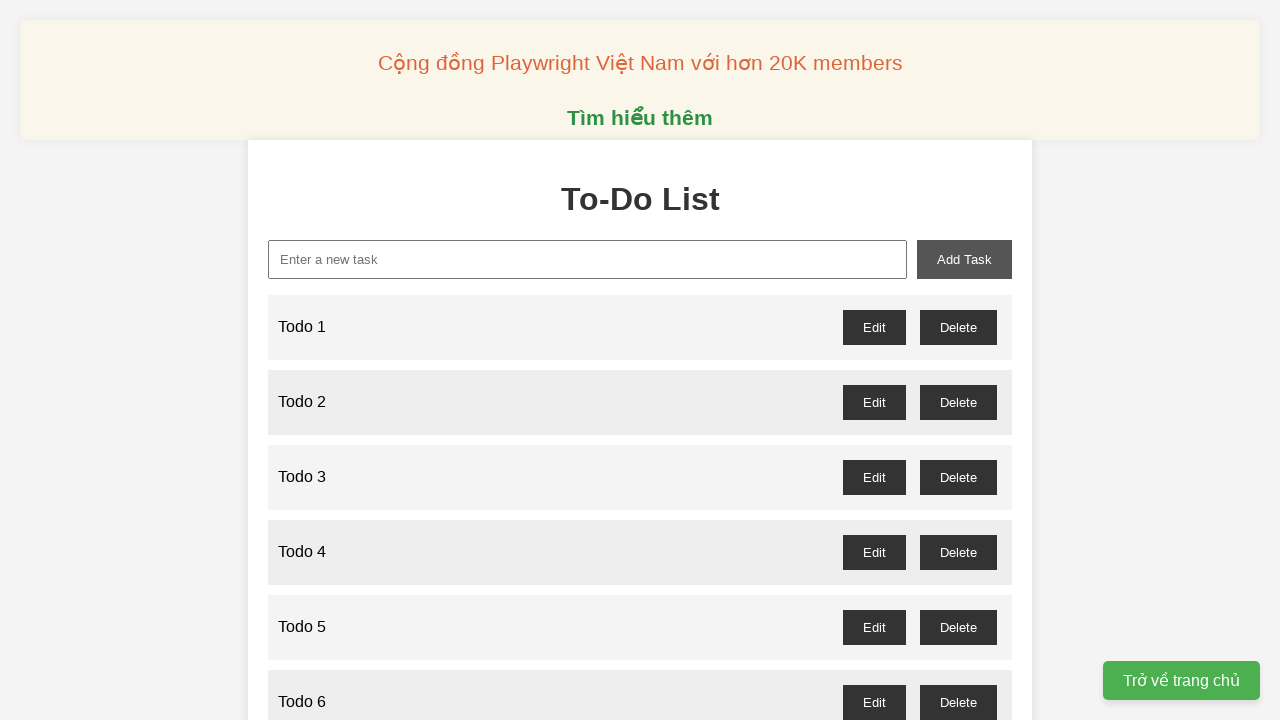

Filled task input field with 'Todo 98' on internal:attr=[placeholder="Enter a new Task"i]
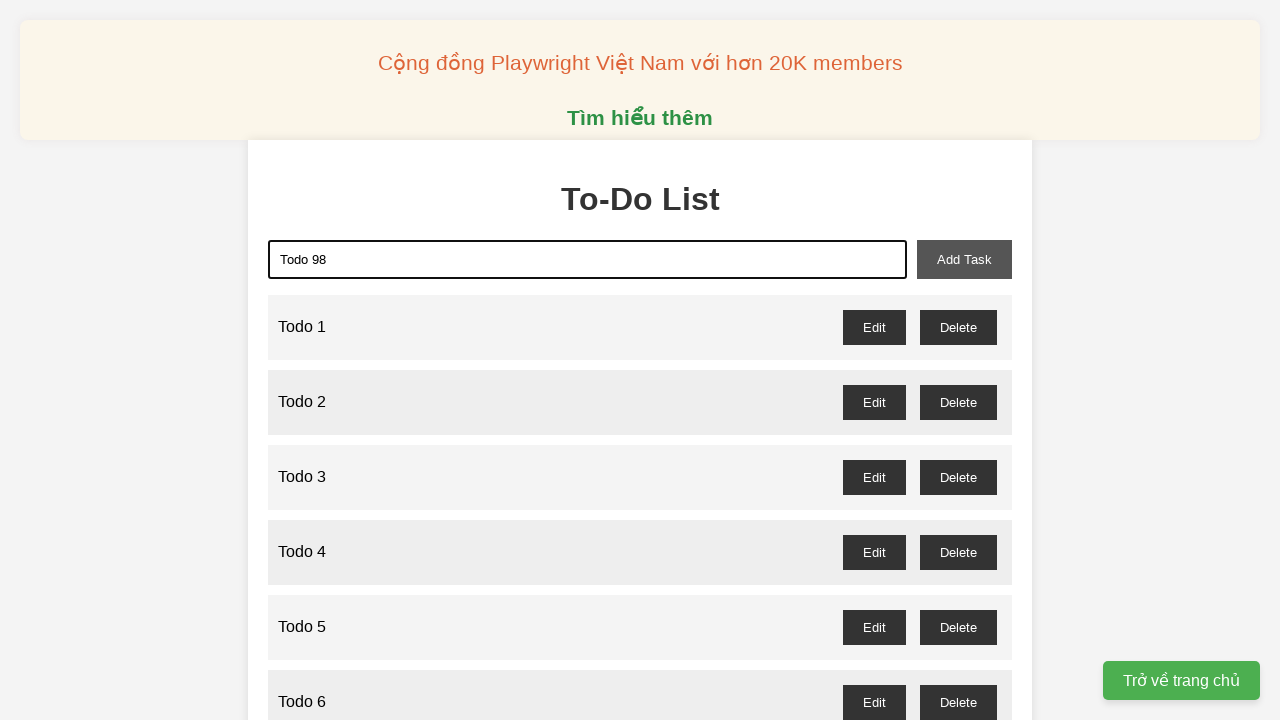

Clicked 'Add Task' button to add 'Todo 98' at (964, 259) on internal:role=button[name="Add Task"i]
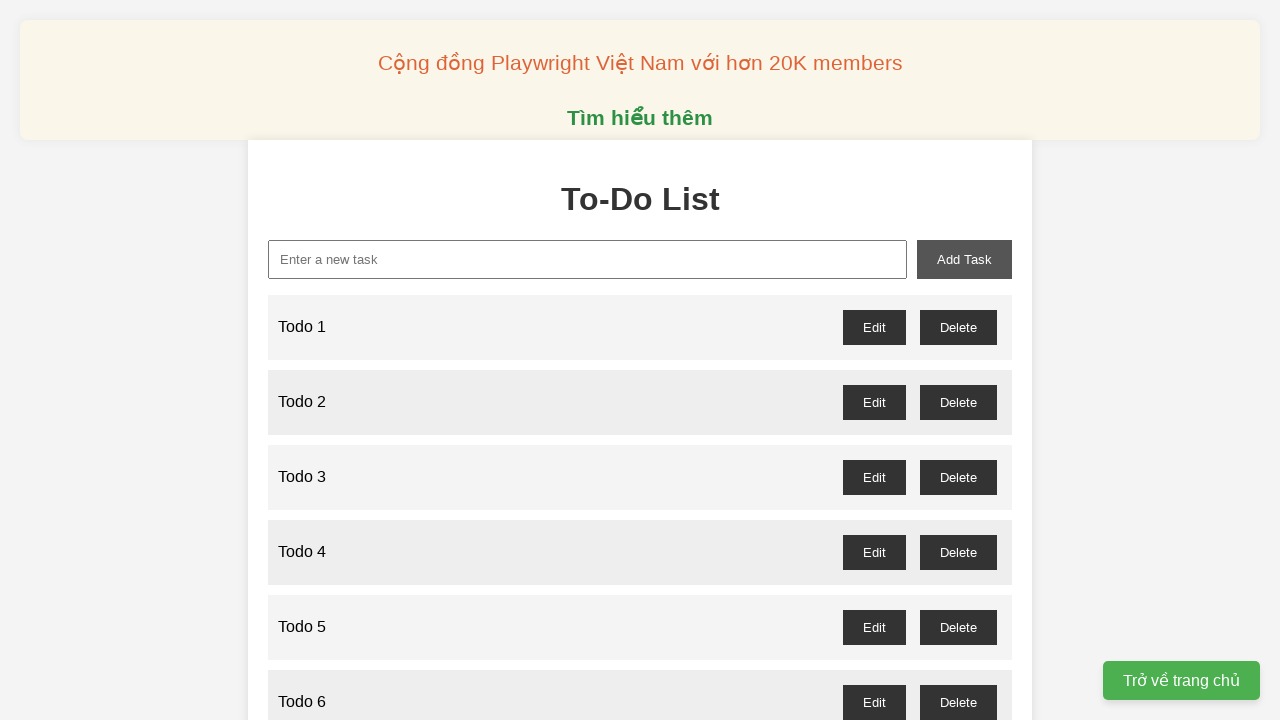

Filled task input field with 'Todo 99' on internal:attr=[placeholder="Enter a new Task"i]
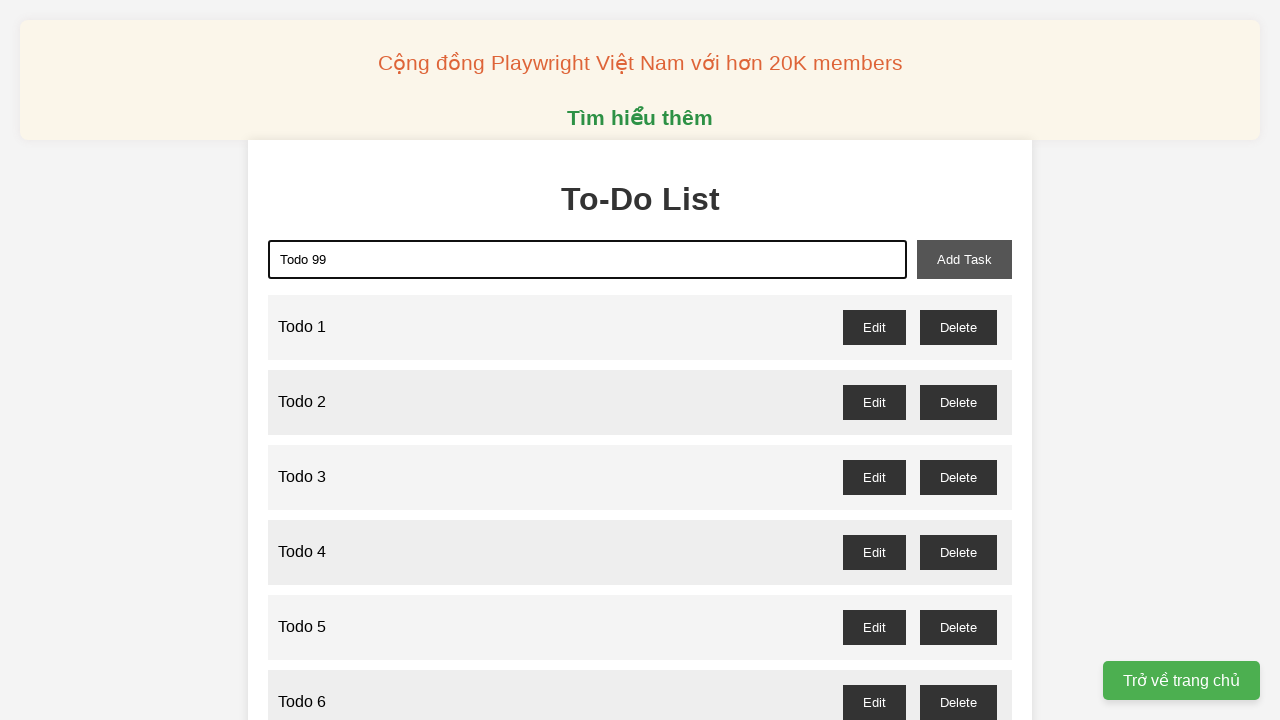

Clicked 'Add Task' button to add 'Todo 99' at (964, 259) on internal:role=button[name="Add Task"i]
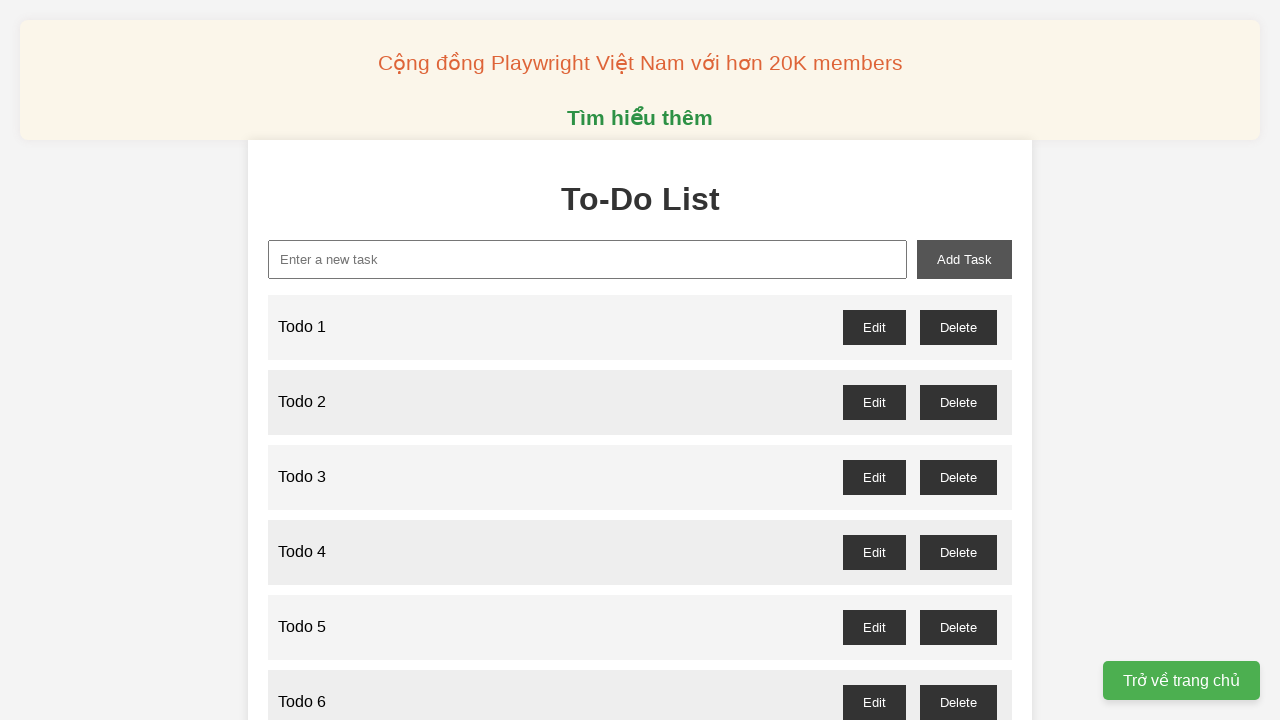

Filled task input field with 'Todo 100' on internal:attr=[placeholder="Enter a new Task"i]
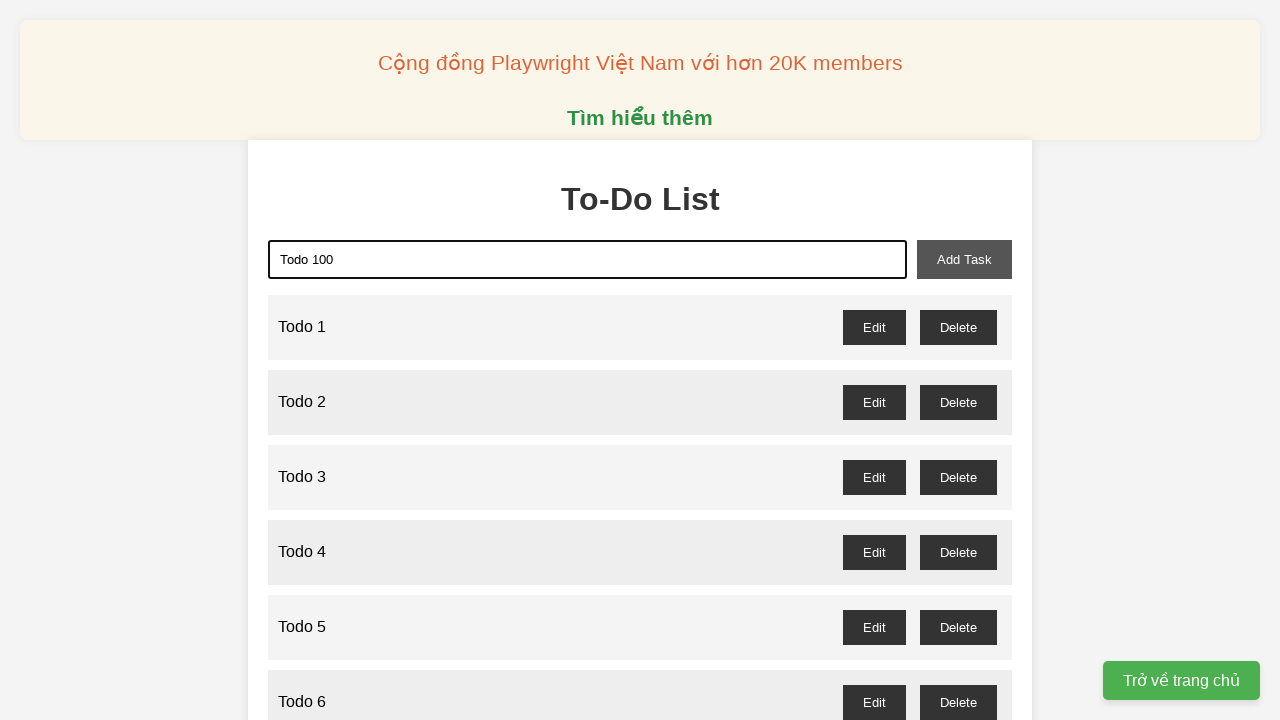

Clicked 'Add Task' button to add 'Todo 100' at (964, 259) on internal:role=button[name="Add Task"i]
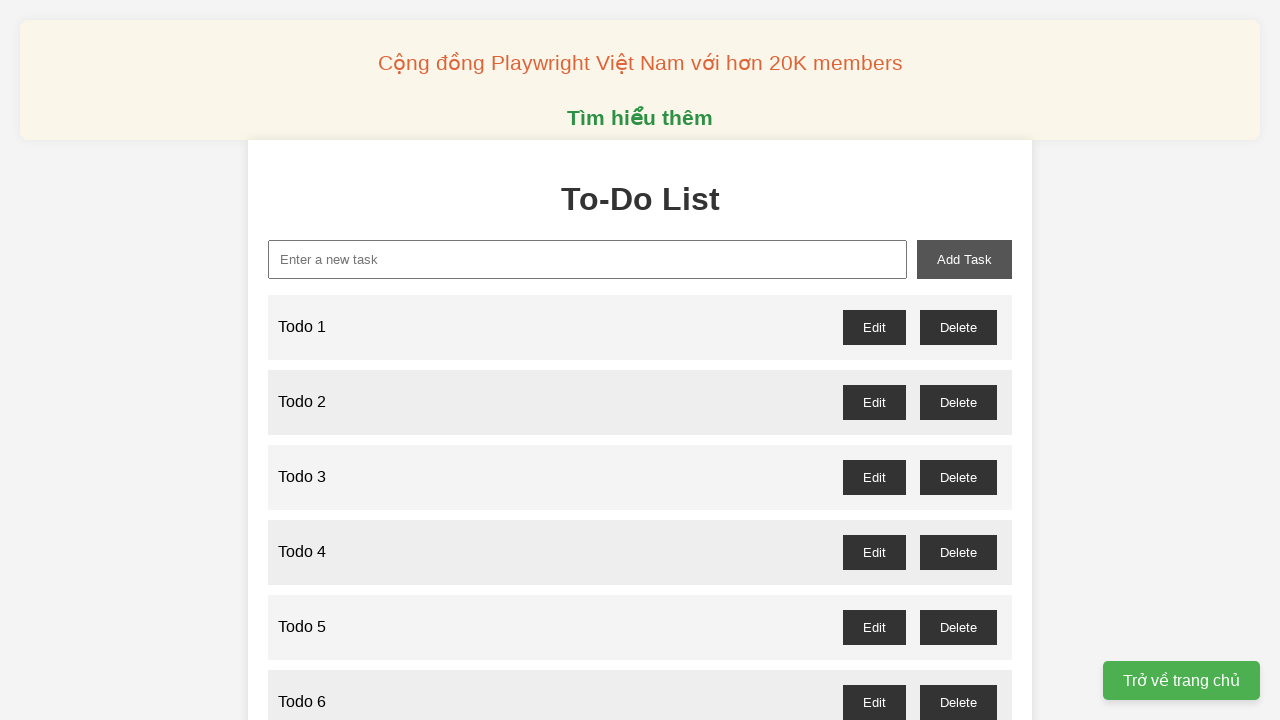

Waited for all 100 todo items to be added to the list
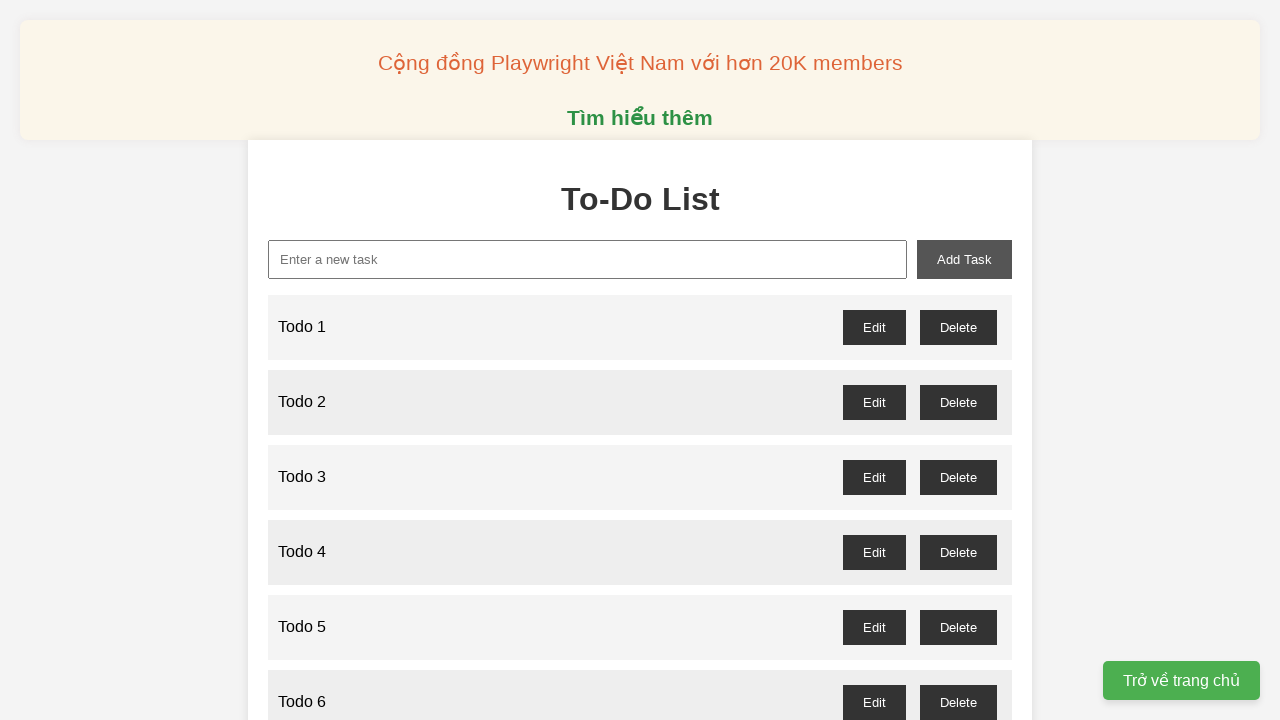

Deleted todo item with odd number: Todo 1 at (958, 327) on //ul[@id='task-list']/li/div/button >> internal:has-text="Delete"i >> nth=0
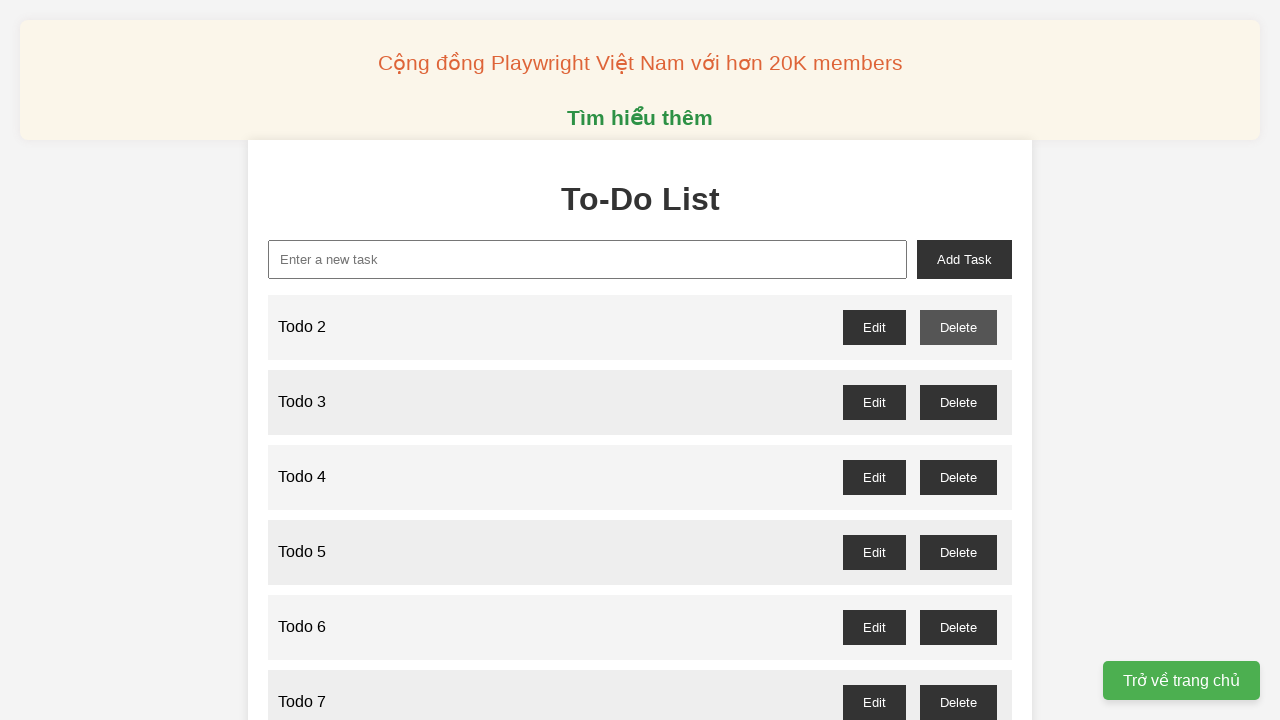

Deleted todo item with odd number: Todo 3 at (958, 402) on //ul[@id='task-list']/li/div/button >> internal:has-text="Delete"i >> nth=1
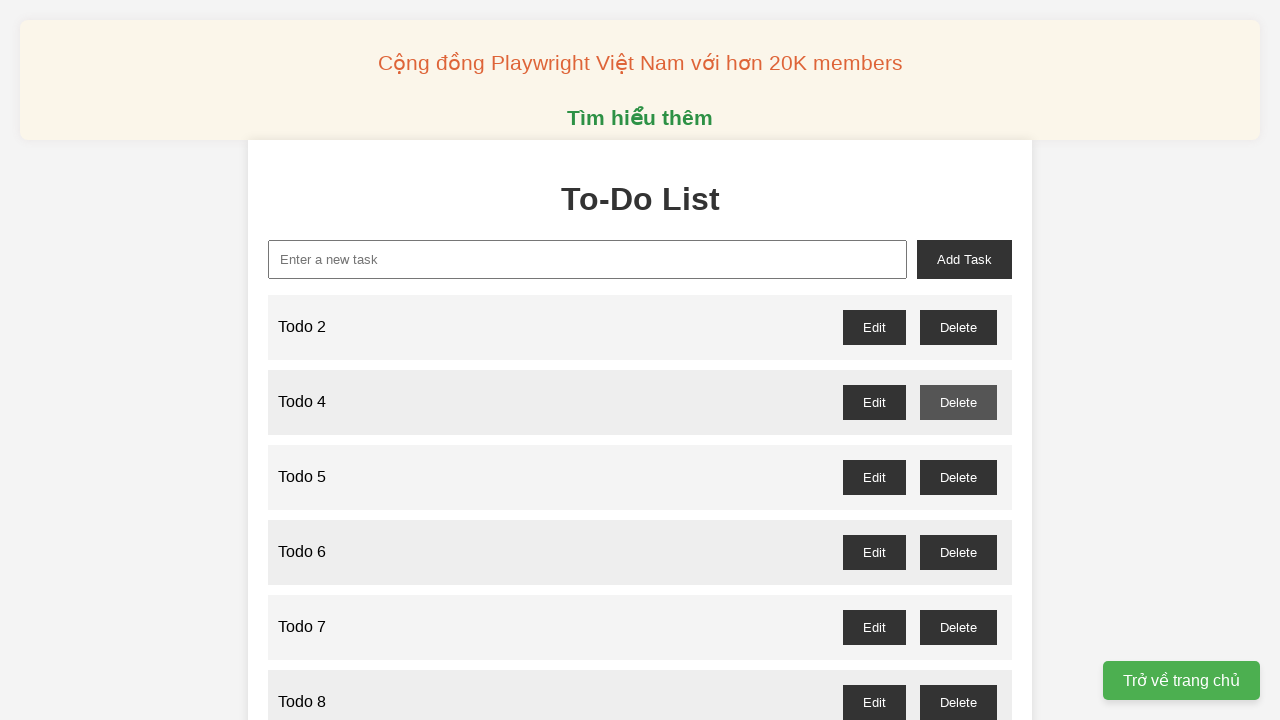

Deleted todo item with odd number: Todo 5 at (958, 477) on //ul[@id='task-list']/li/div/button >> internal:has-text="Delete"i >> nth=2
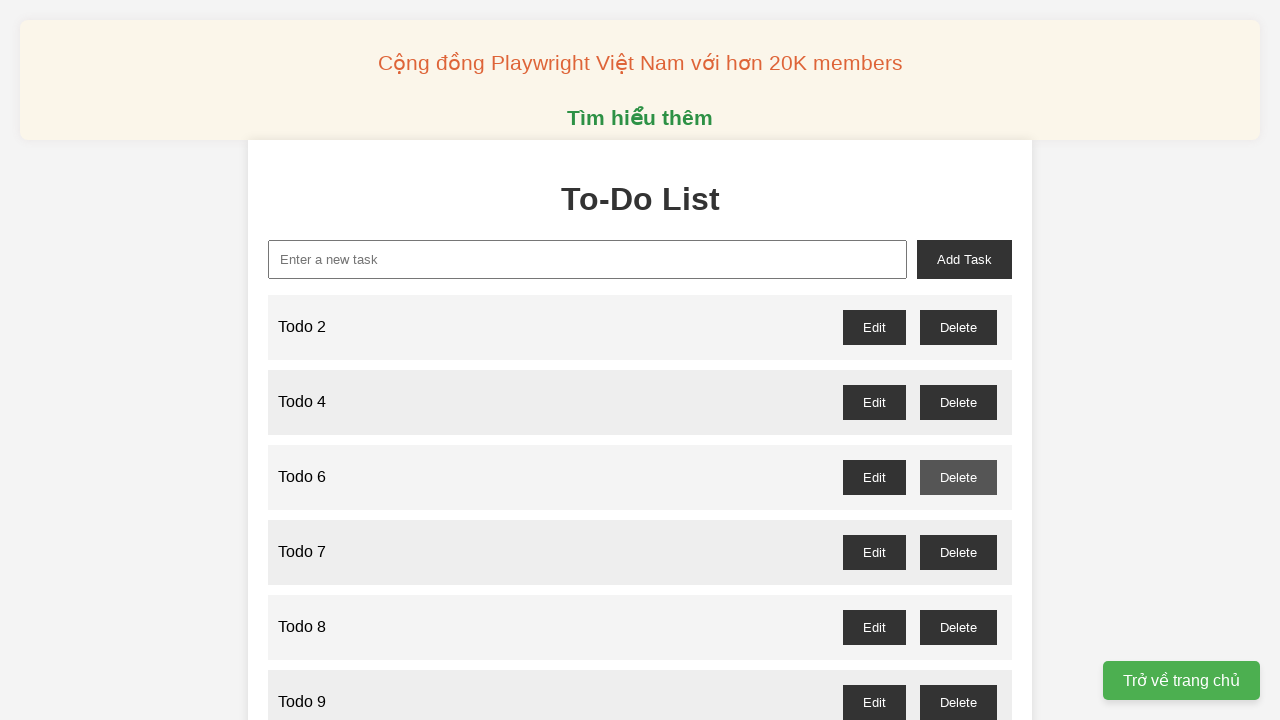

Deleted todo item with odd number: Todo 7 at (958, 552) on //ul[@id='task-list']/li/div/button >> internal:has-text="Delete"i >> nth=3
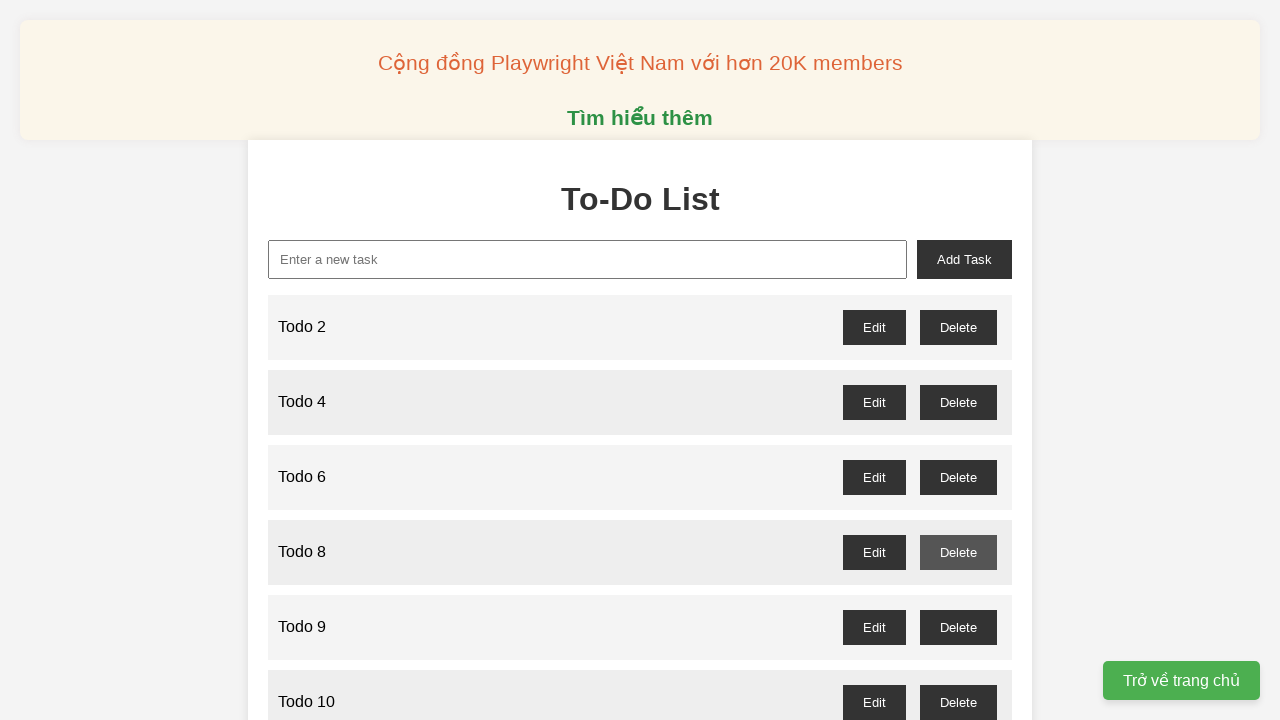

Deleted todo item with odd number: Todo 9 at (958, 627) on //ul[@id='task-list']/li/div/button >> internal:has-text="Delete"i >> nth=4
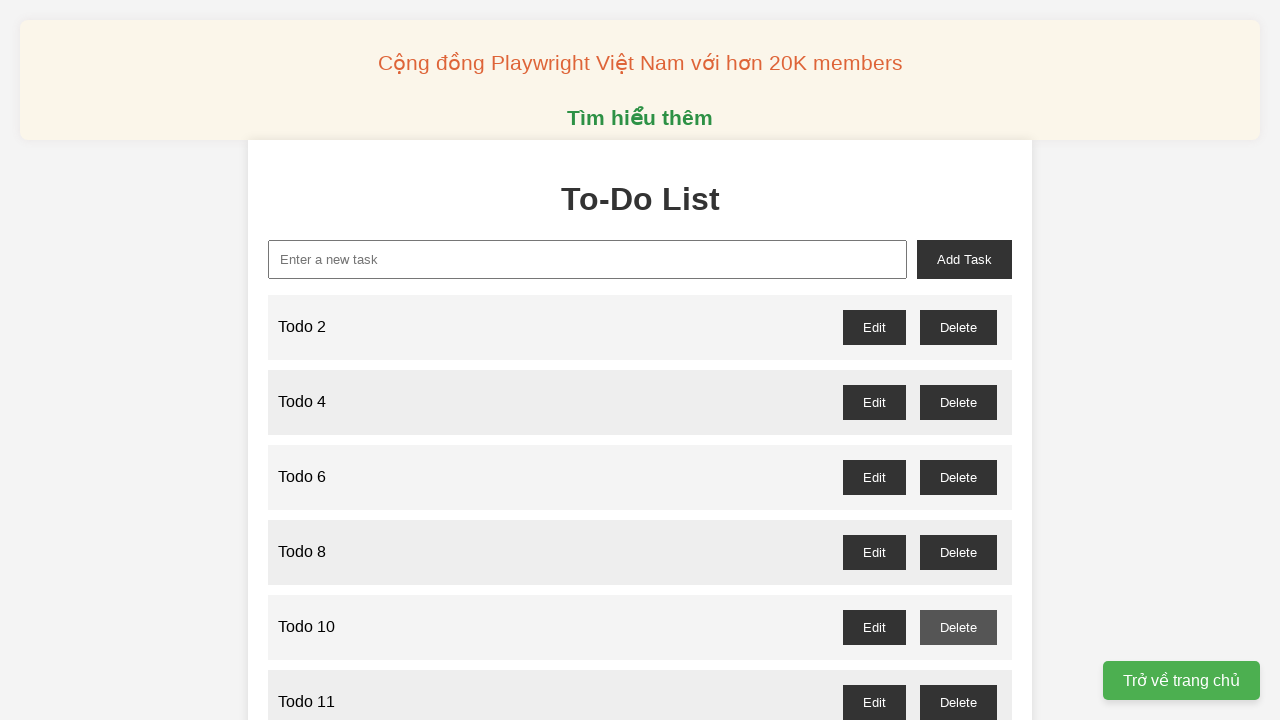

Deleted todo item with odd number: Todo 11 at (958, 702) on //ul[@id='task-list']/li/div/button >> internal:has-text="Delete"i >> nth=5
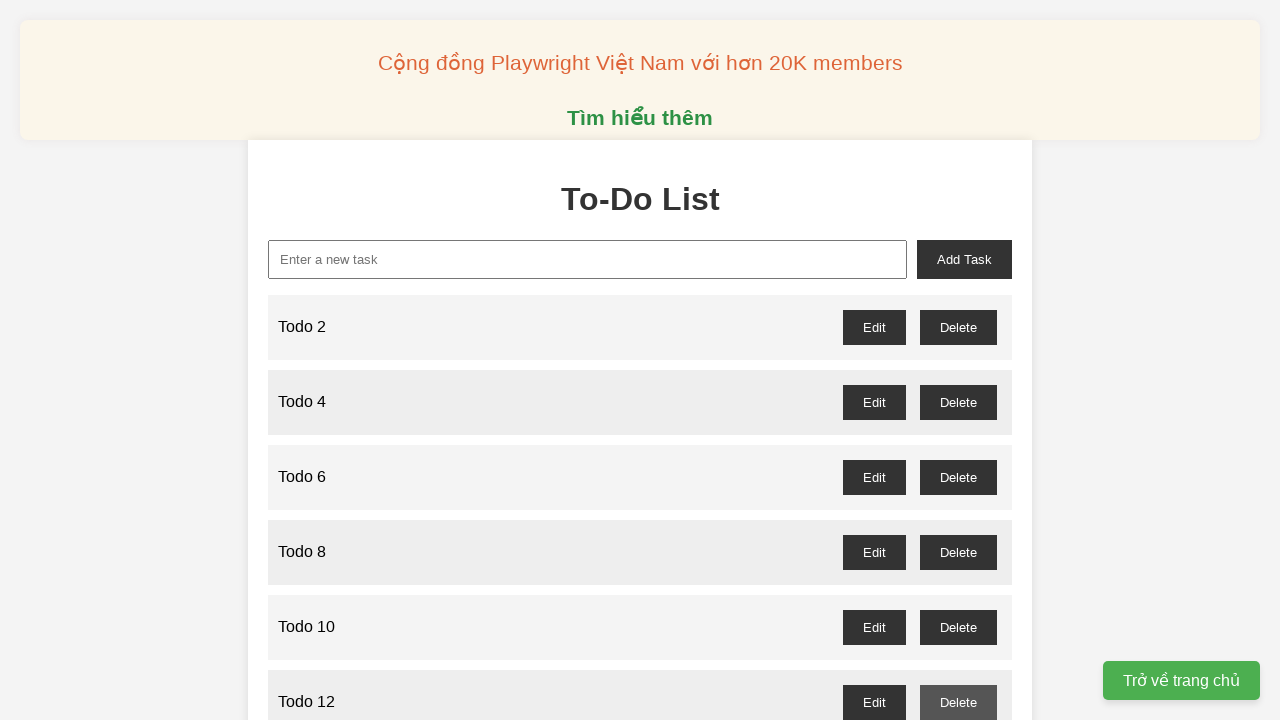

Deleted todo item with odd number: Todo 13 at (958, 360) on //ul[@id='task-list']/li/div/button >> internal:has-text="Delete"i >> nth=6
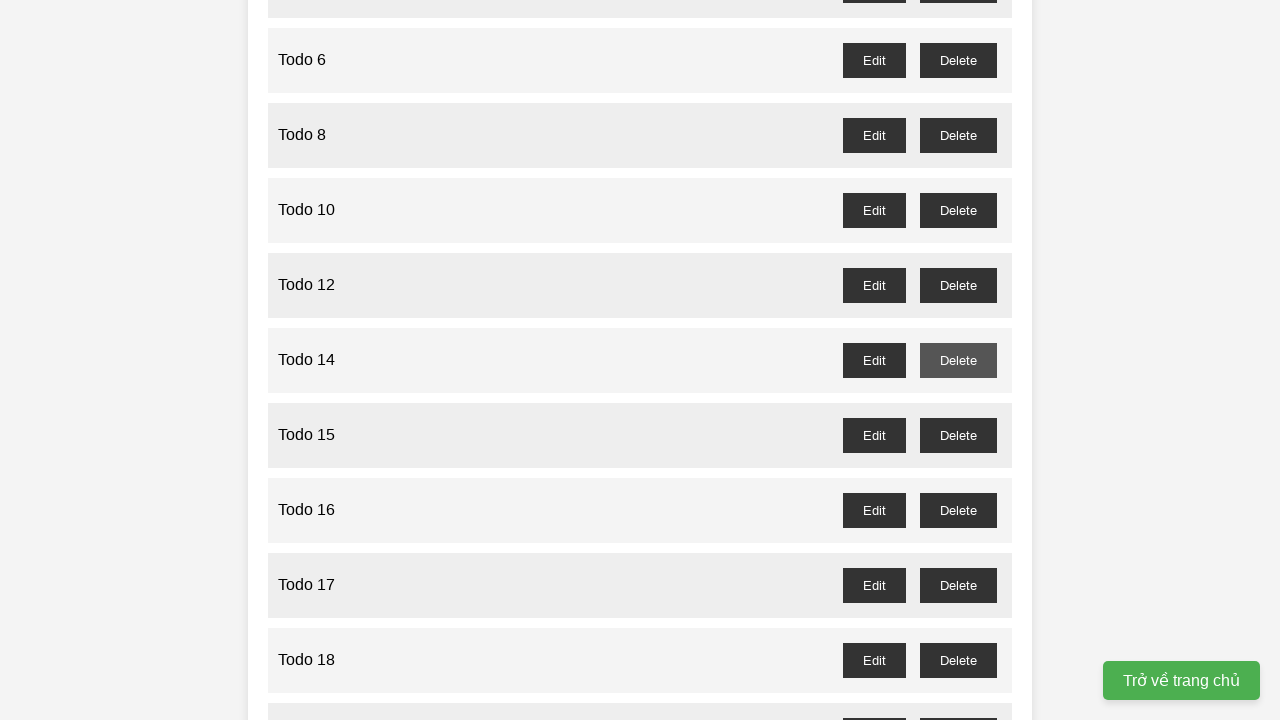

Deleted todo item with odd number: Todo 15 at (958, 435) on //ul[@id='task-list']/li/div/button >> internal:has-text="Delete"i >> nth=7
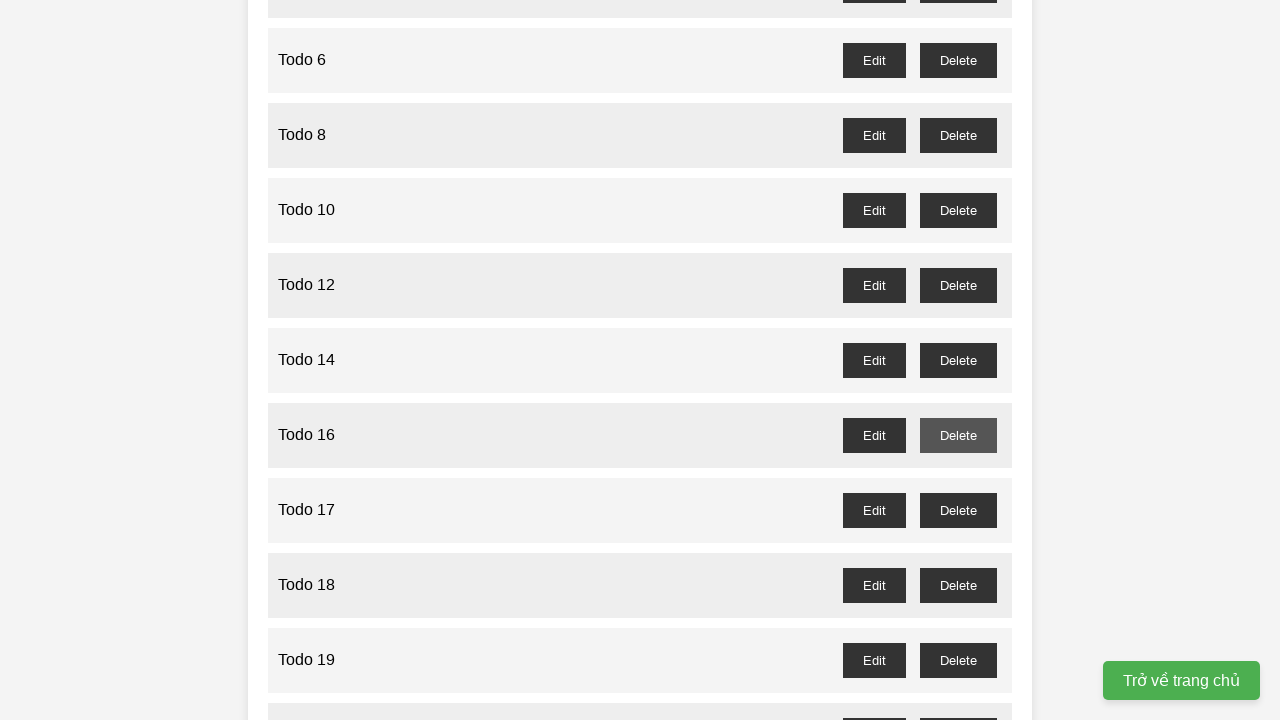

Deleted todo item with odd number: Todo 17 at (958, 510) on //ul[@id='task-list']/li/div/button >> internal:has-text="Delete"i >> nth=8
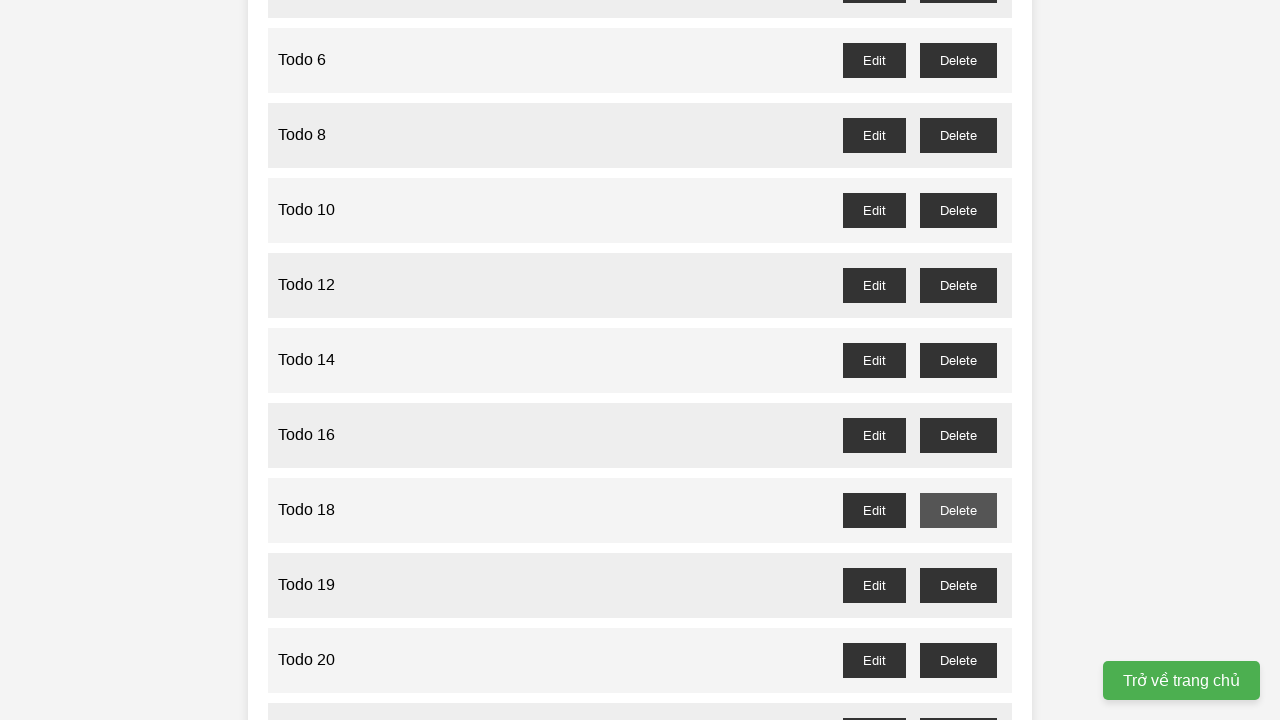

Deleted todo item with odd number: Todo 19 at (958, 585) on //ul[@id='task-list']/li/div/button >> internal:has-text="Delete"i >> nth=9
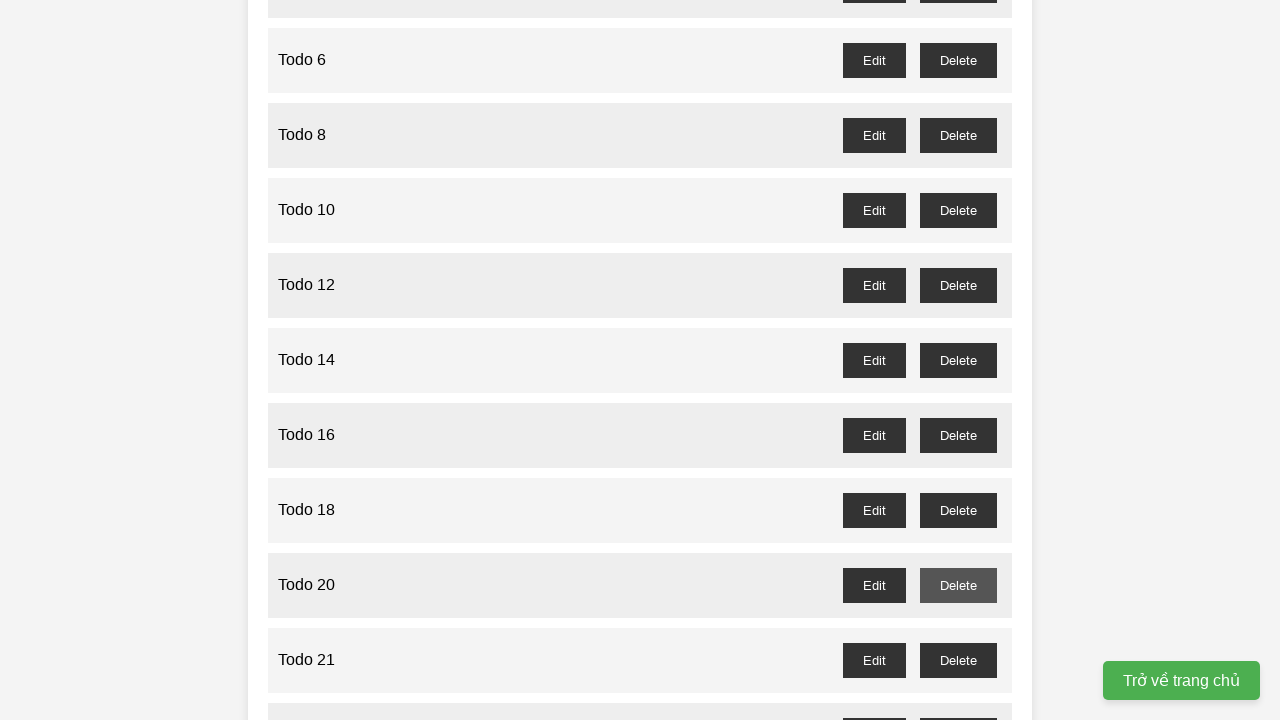

Deleted todo item with odd number: Todo 21 at (958, 660) on //ul[@id='task-list']/li/div/button >> internal:has-text="Delete"i >> nth=10
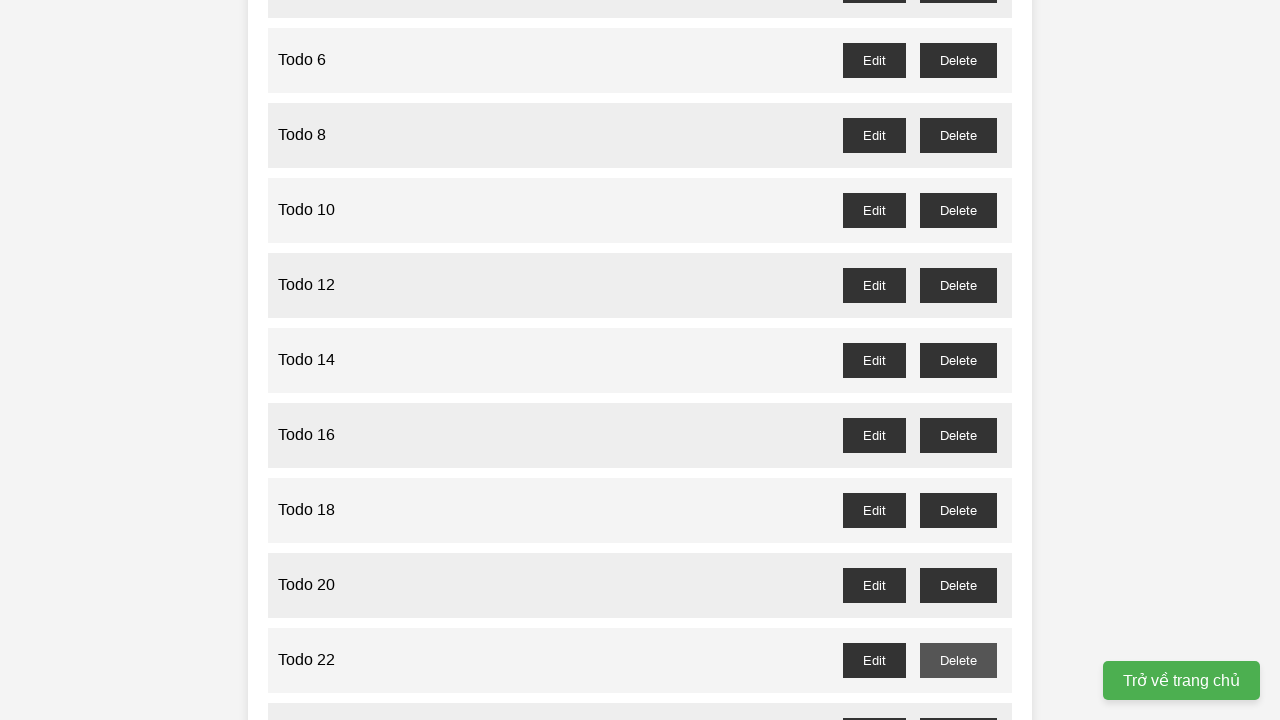

Deleted todo item with odd number: Todo 23 at (958, 703) on //ul[@id='task-list']/li/div/button >> internal:has-text="Delete"i >> nth=11
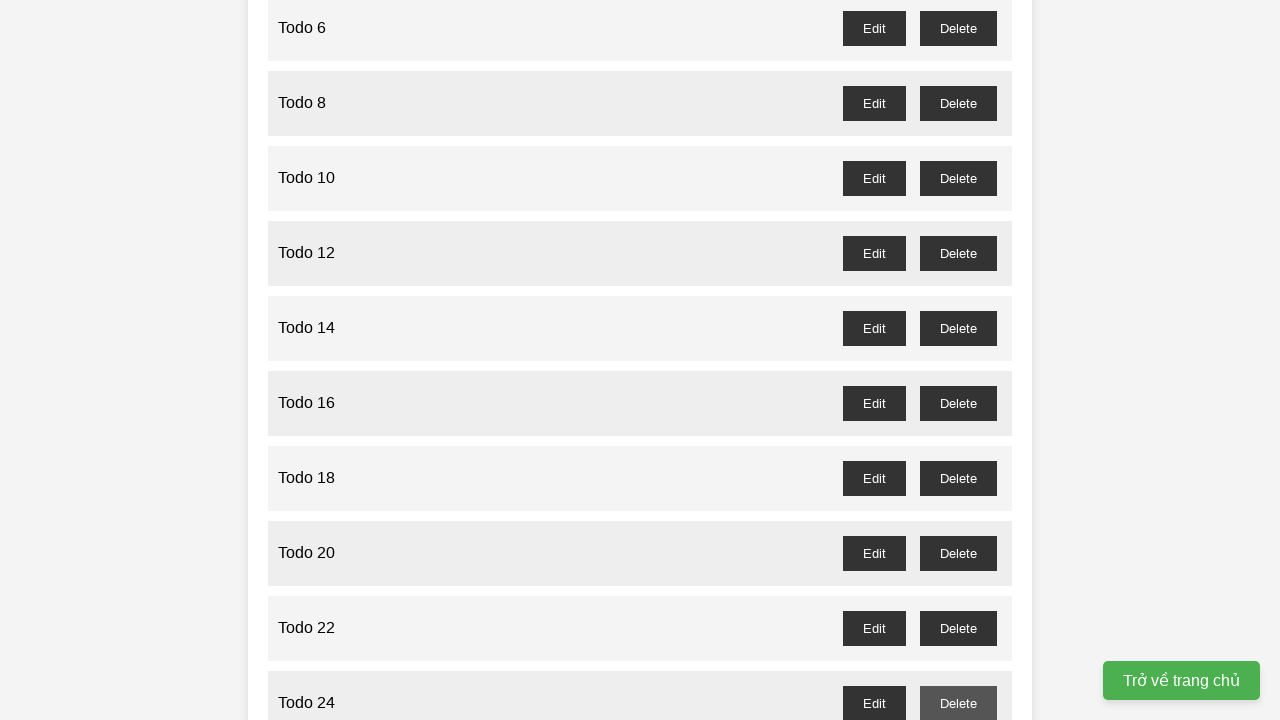

Deleted todo item with odd number: Todo 25 at (958, 360) on //ul[@id='task-list']/li/div/button >> internal:has-text="Delete"i >> nth=12
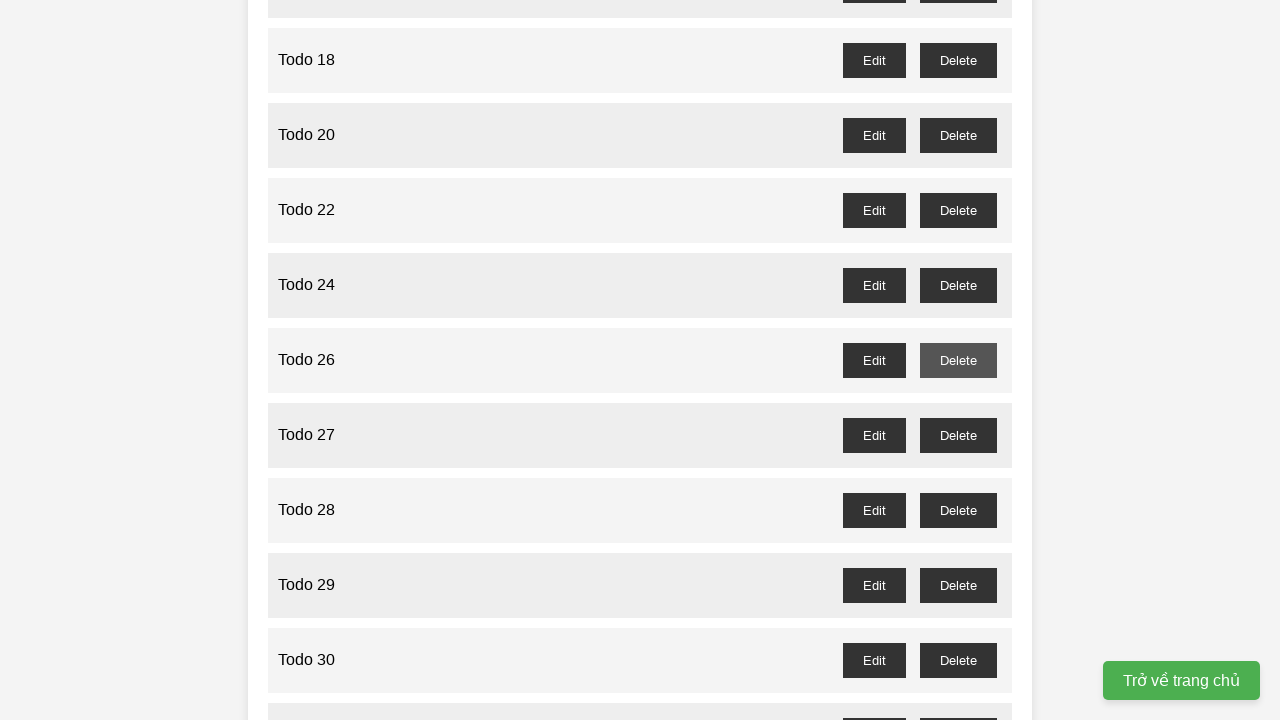

Deleted todo item with odd number: Todo 27 at (958, 435) on //ul[@id='task-list']/li/div/button >> internal:has-text="Delete"i >> nth=13
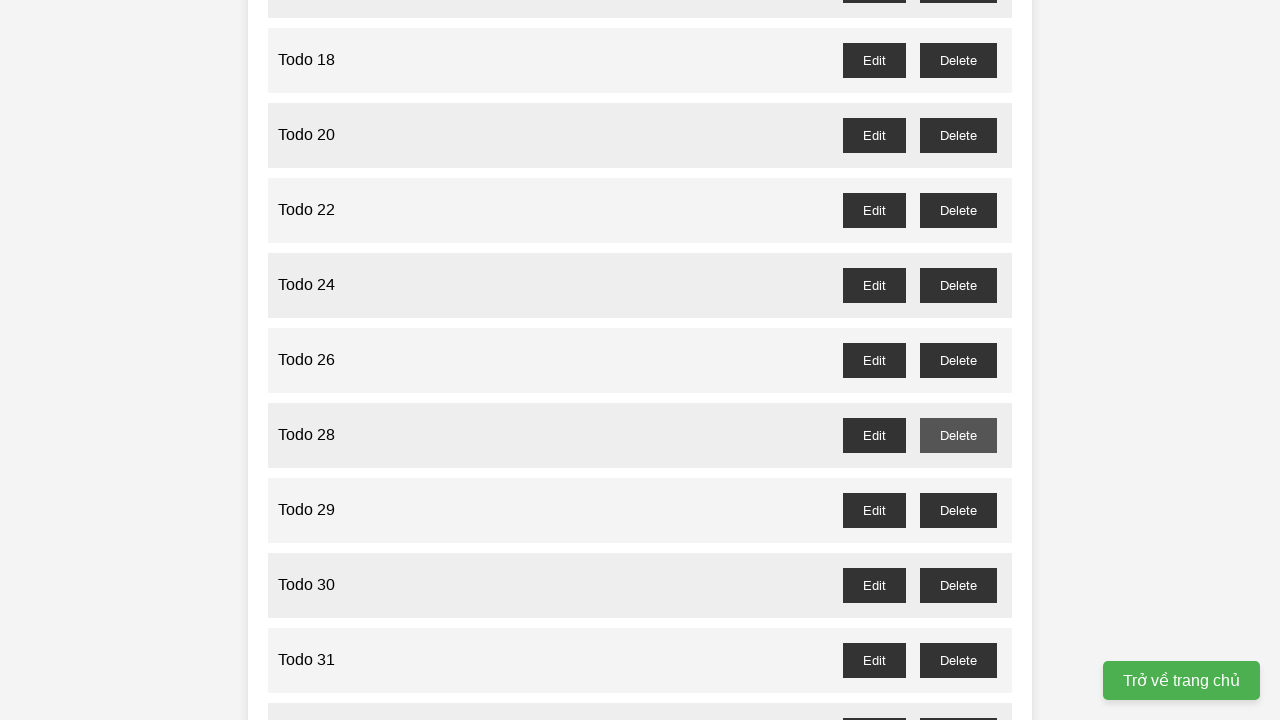

Deleted todo item with odd number: Todo 29 at (958, 510) on //ul[@id='task-list']/li/div/button >> internal:has-text="Delete"i >> nth=14
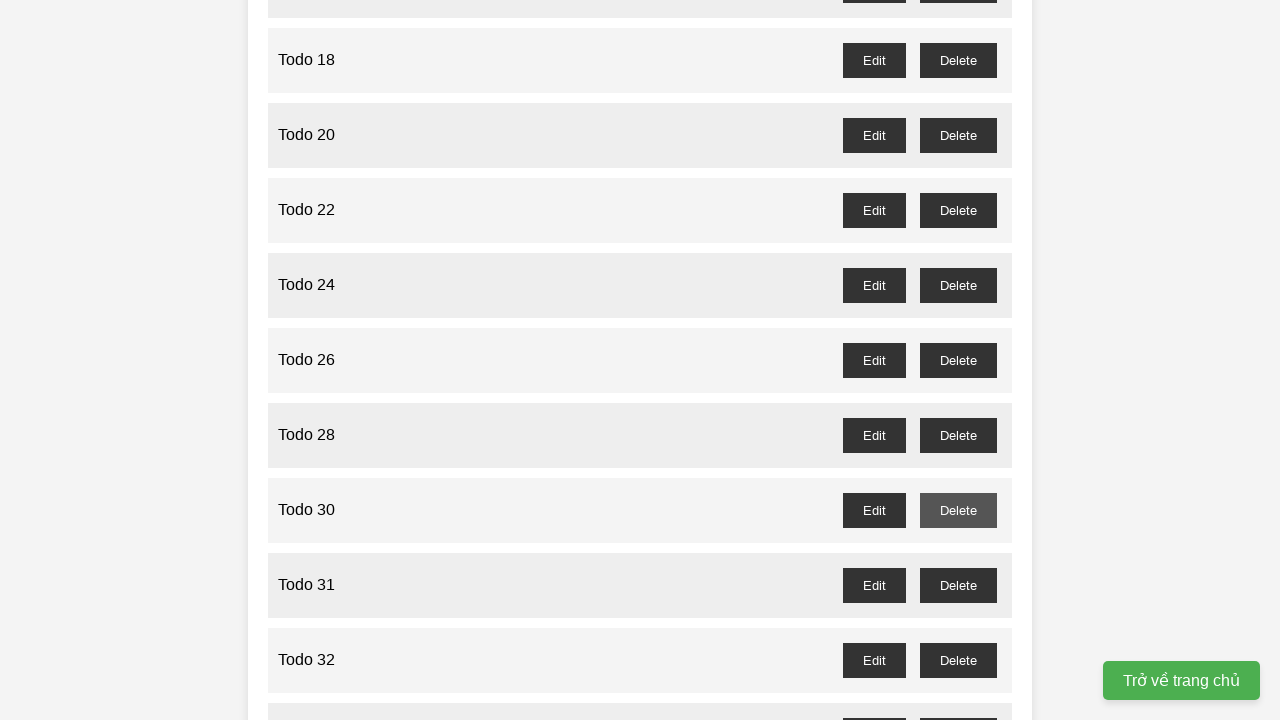

Deleted todo item with odd number: Todo 31 at (958, 585) on //ul[@id='task-list']/li/div/button >> internal:has-text="Delete"i >> nth=15
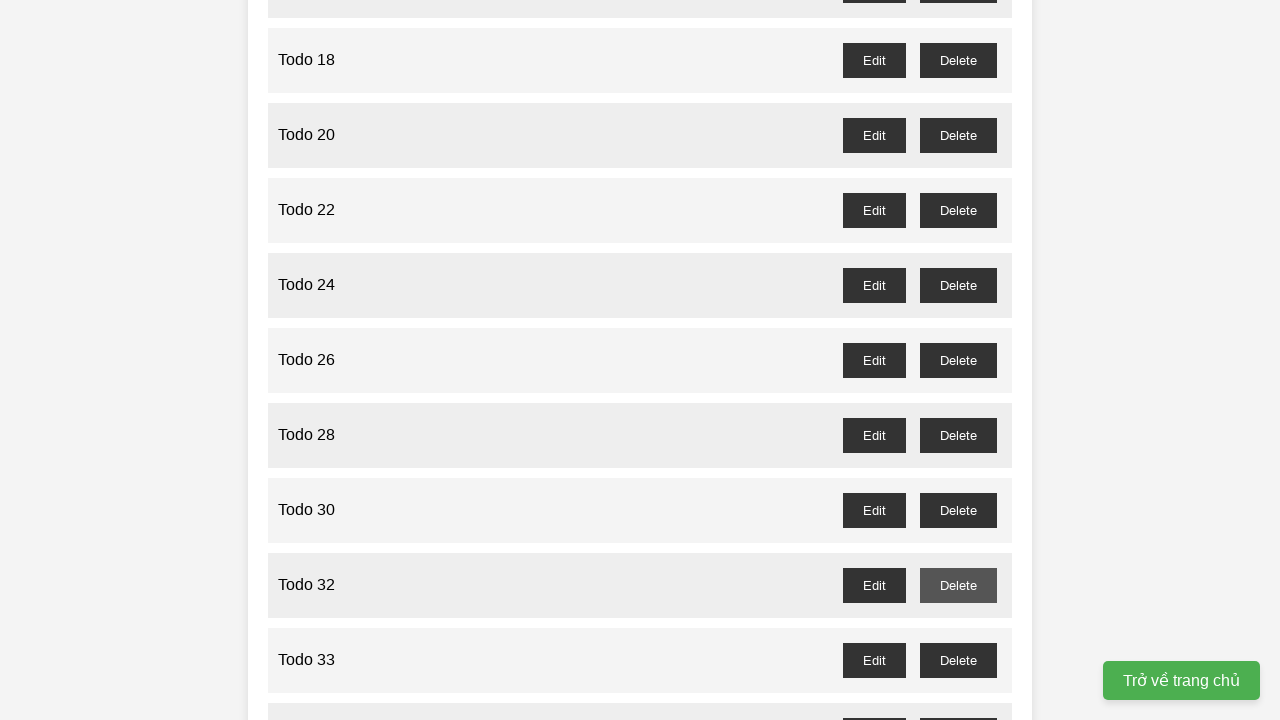

Deleted todo item with odd number: Todo 33 at (958, 660) on //ul[@id='task-list']/li/div/button >> internal:has-text="Delete"i >> nth=16
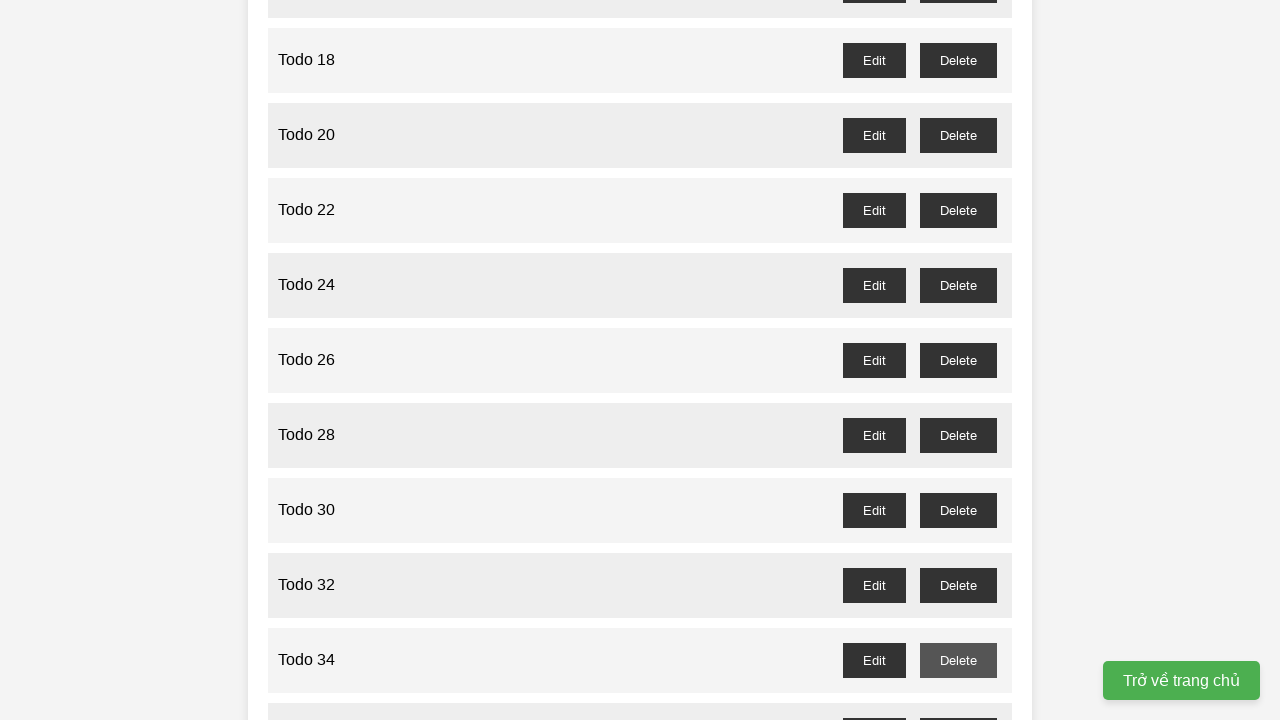

Deleted todo item with odd number: Todo 35 at (958, 703) on //ul[@id='task-list']/li/div/button >> internal:has-text="Delete"i >> nth=17
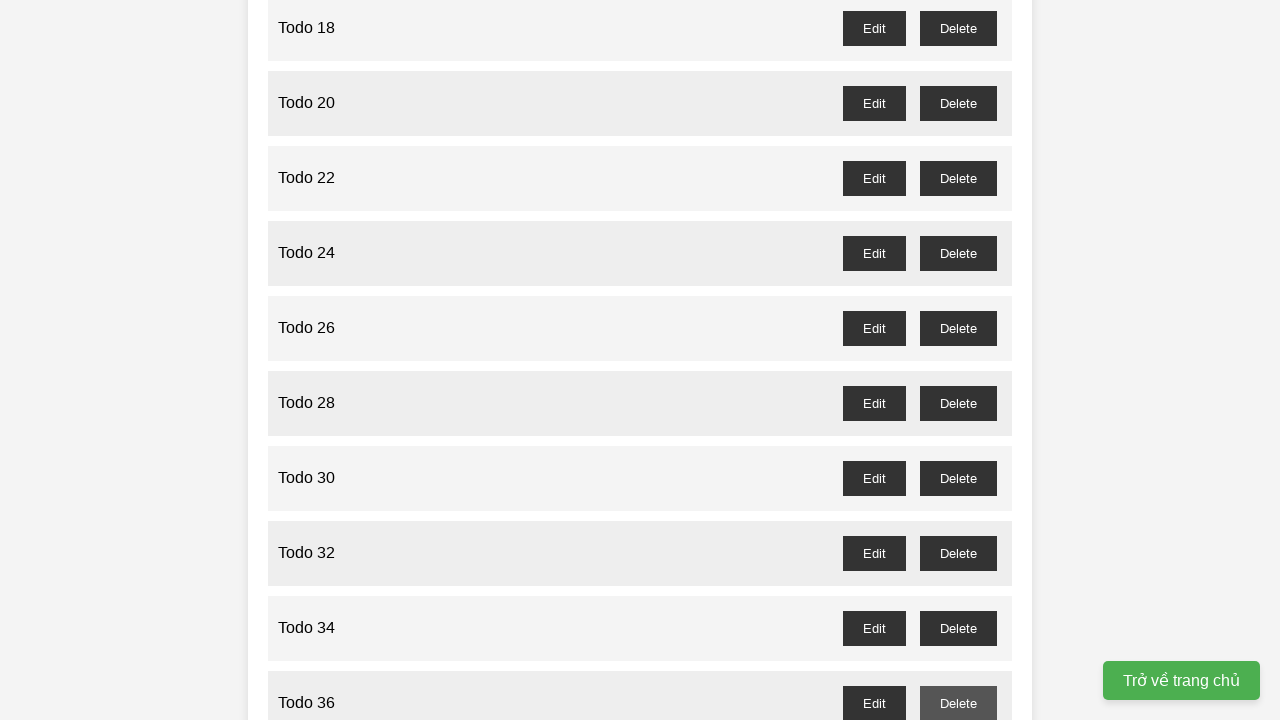

Deleted todo item with odd number: Todo 37 at (958, 360) on //ul[@id='task-list']/li/div/button >> internal:has-text="Delete"i >> nth=18
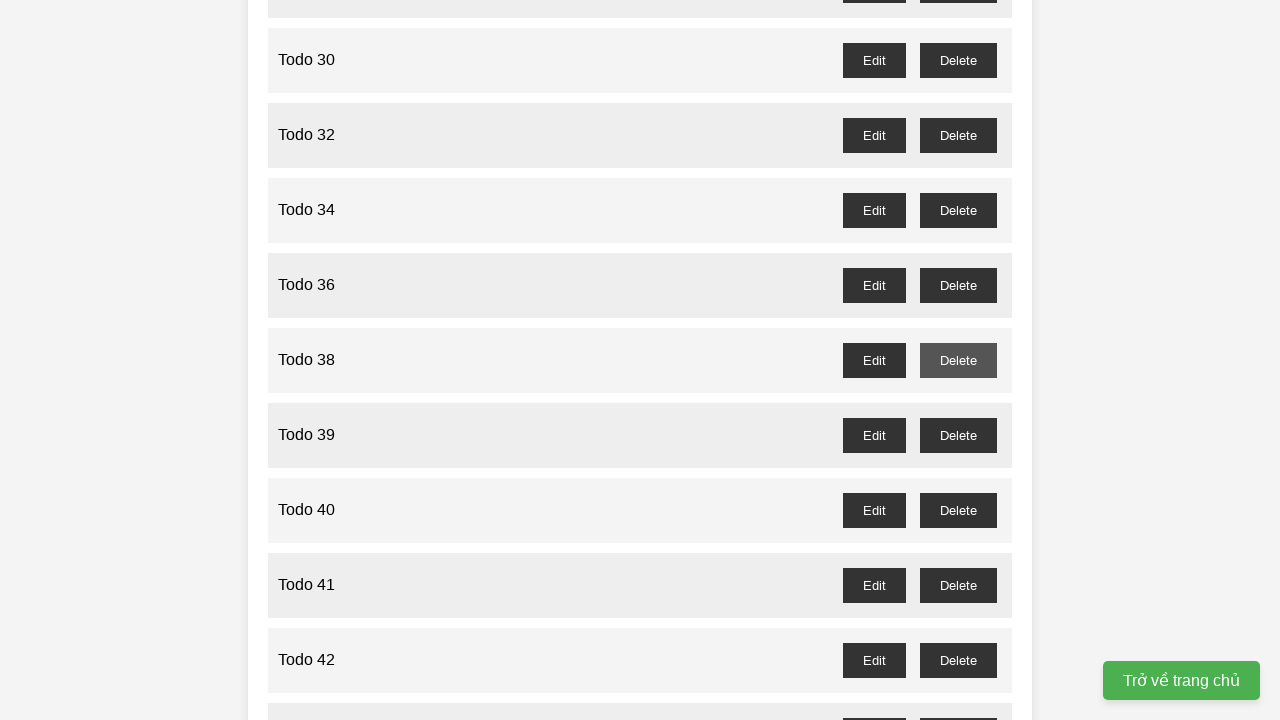

Deleted todo item with odd number: Todo 39 at (958, 435) on //ul[@id='task-list']/li/div/button >> internal:has-text="Delete"i >> nth=19
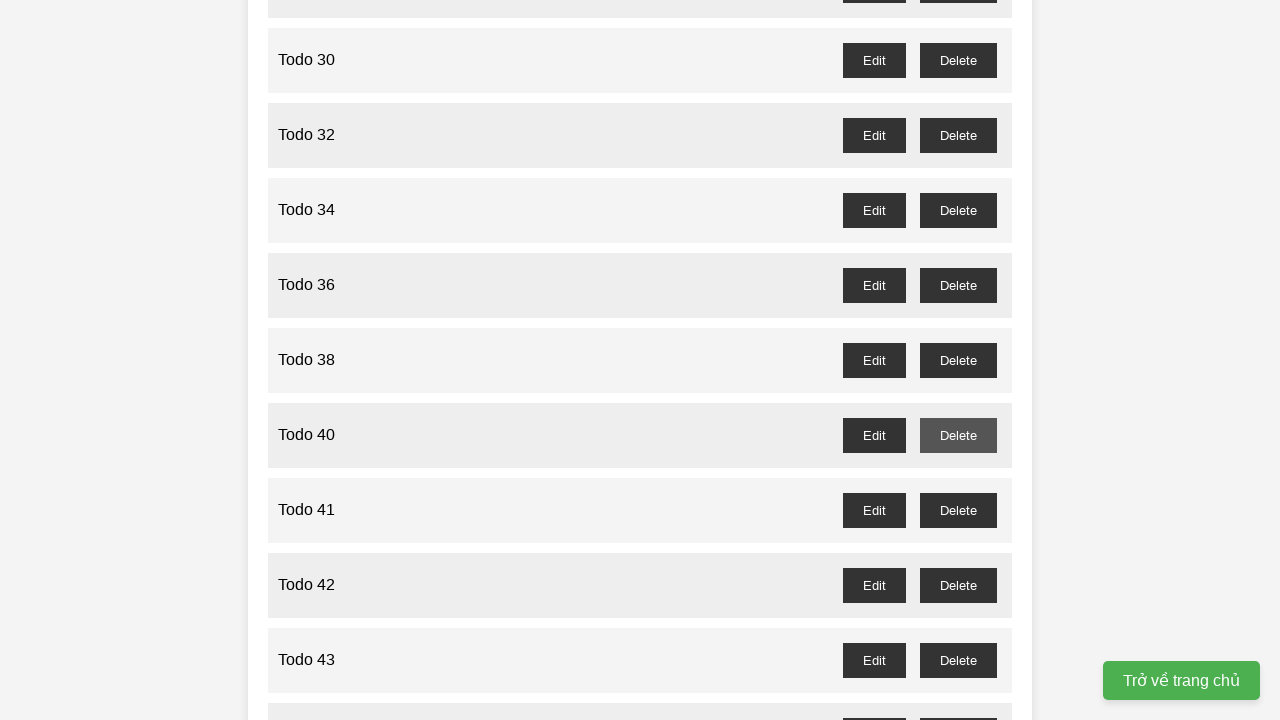

Deleted todo item with odd number: Todo 41 at (958, 510) on //ul[@id='task-list']/li/div/button >> internal:has-text="Delete"i >> nth=20
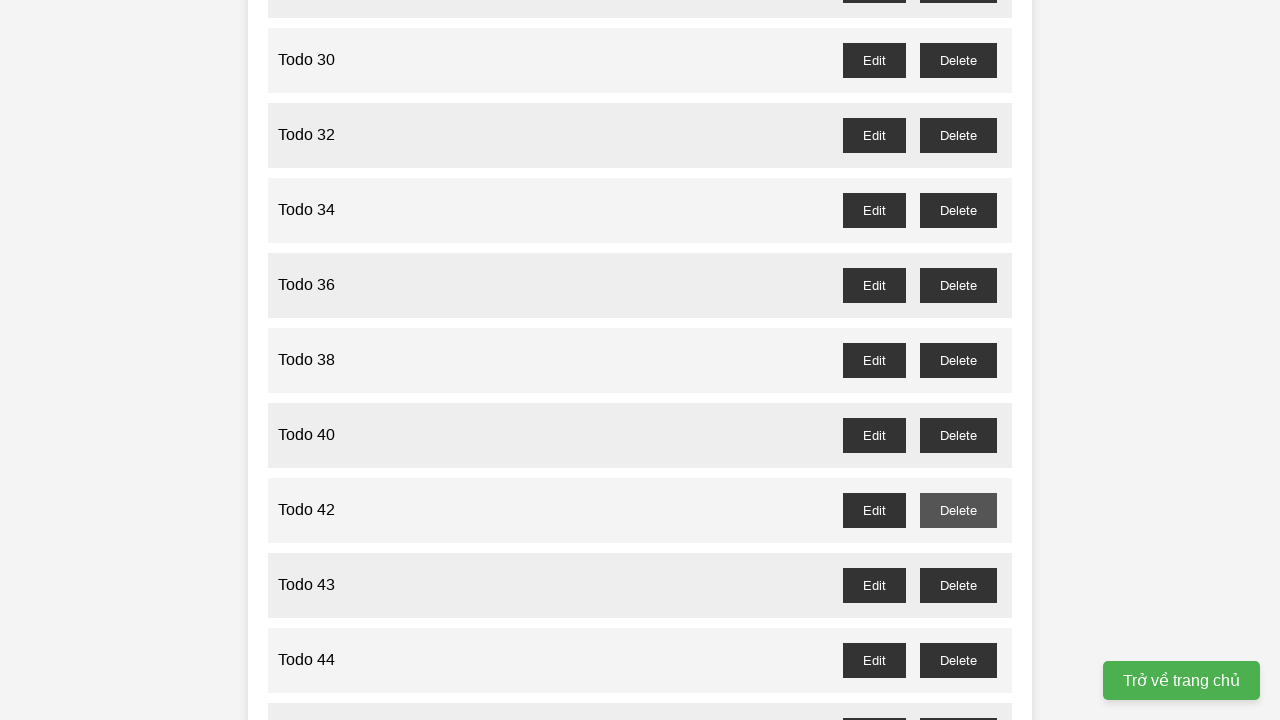

Deleted todo item with odd number: Todo 43 at (958, 585) on //ul[@id='task-list']/li/div/button >> internal:has-text="Delete"i >> nth=21
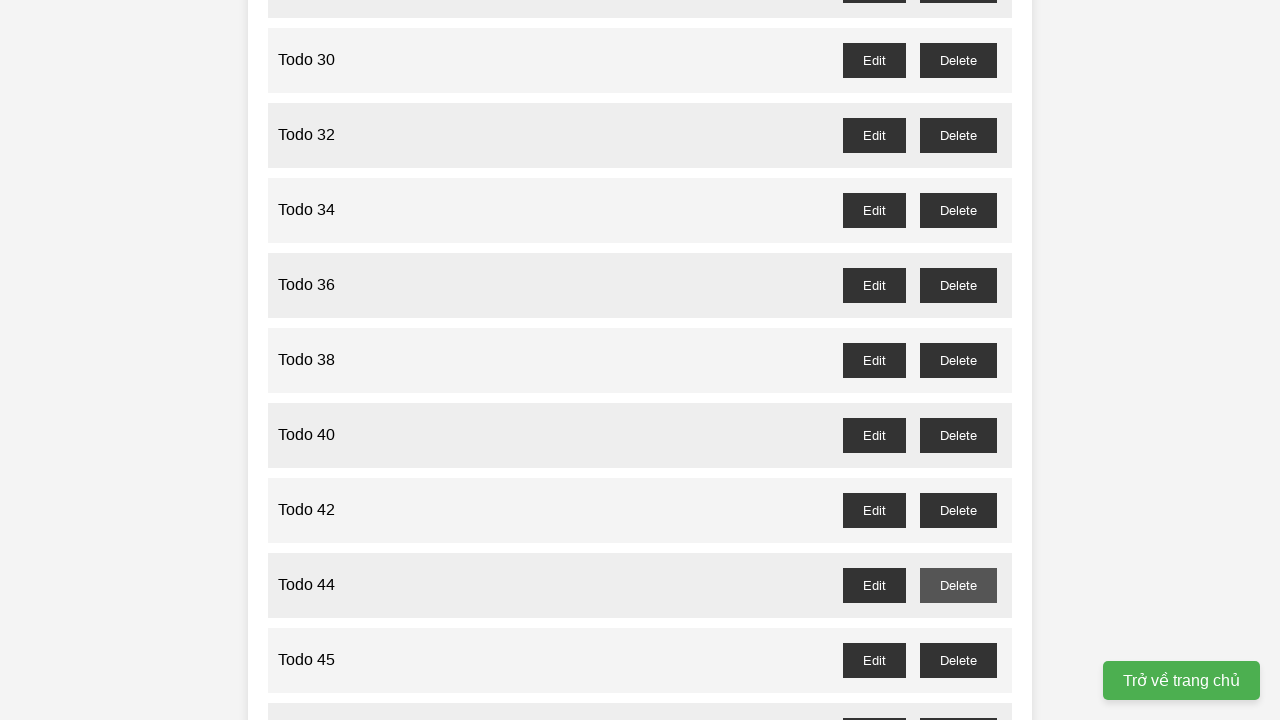

Deleted todo item with odd number: Todo 45 at (958, 660) on //ul[@id='task-list']/li/div/button >> internal:has-text="Delete"i >> nth=22
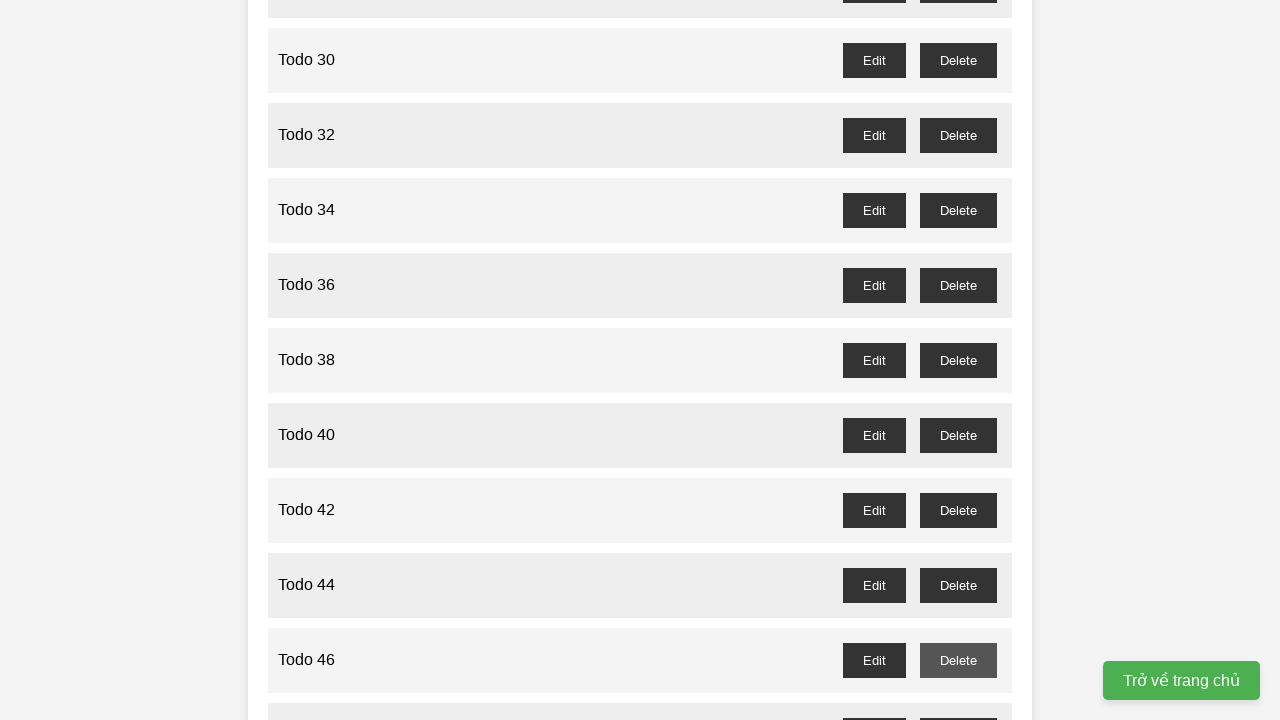

Deleted todo item with odd number: Todo 47 at (958, 703) on //ul[@id='task-list']/li/div/button >> internal:has-text="Delete"i >> nth=23
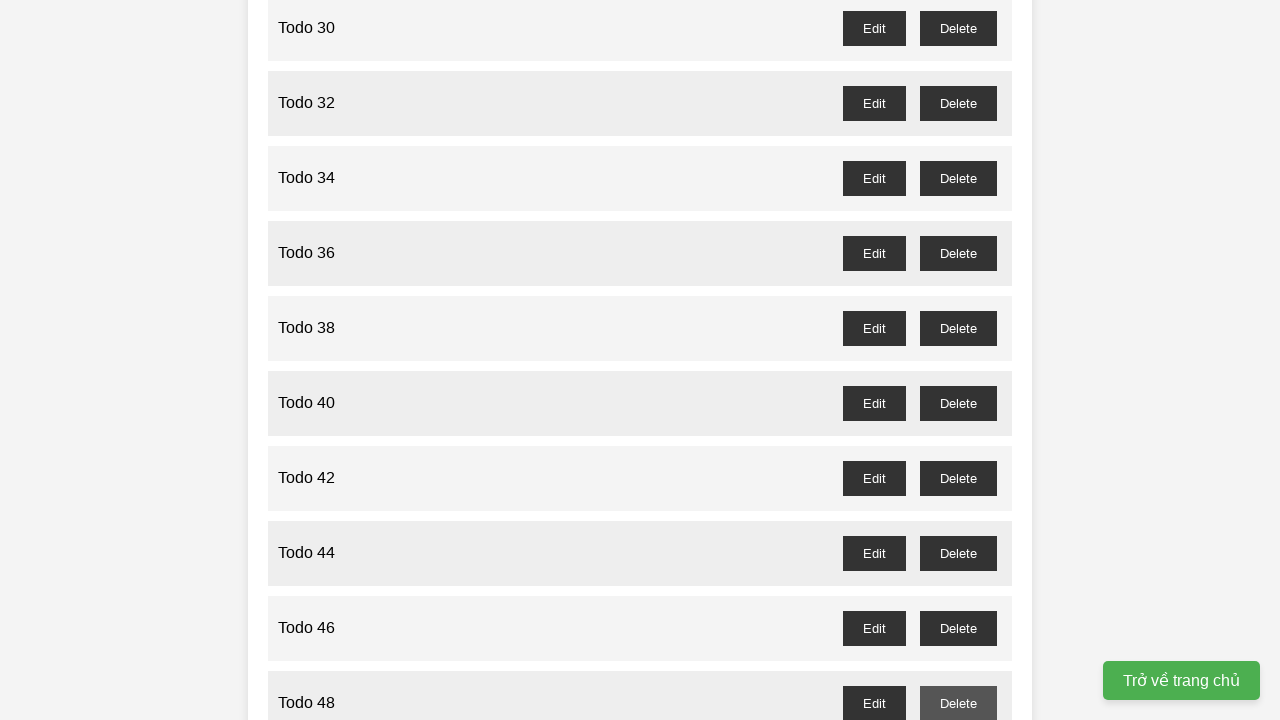

Deleted todo item with odd number: Todo 49 at (958, 360) on //ul[@id='task-list']/li/div/button >> internal:has-text="Delete"i >> nth=24
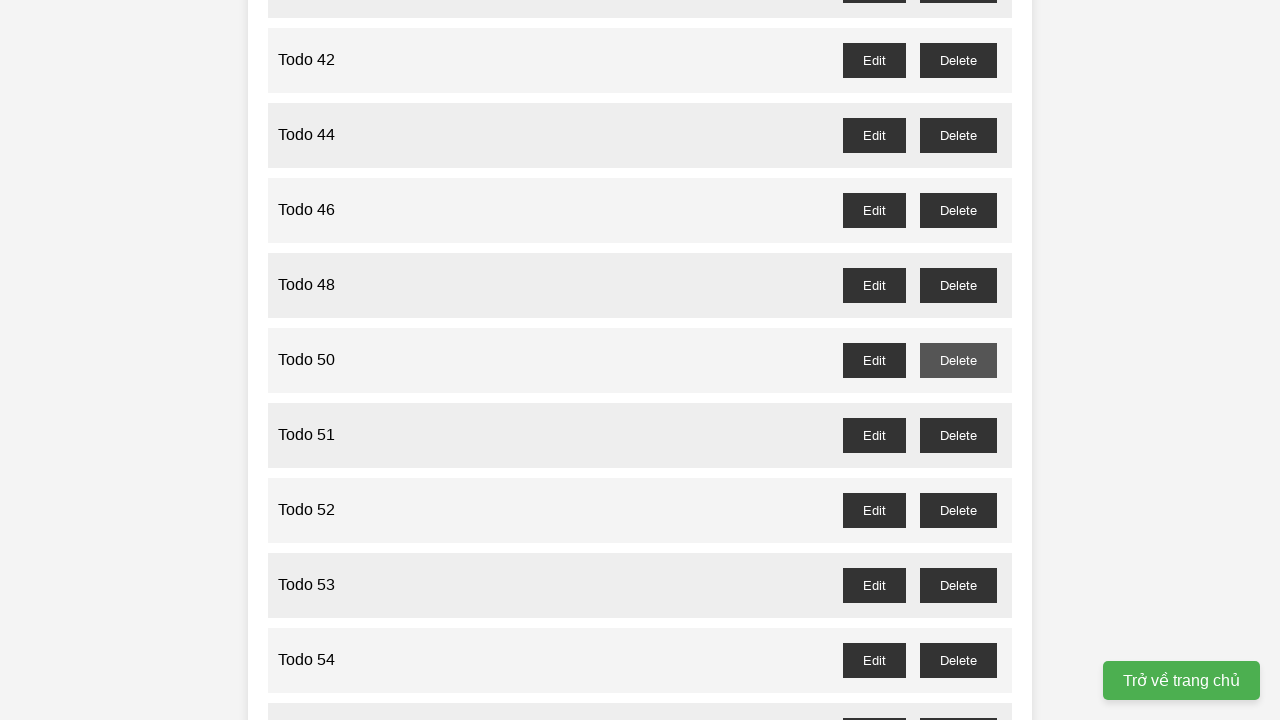

Deleted todo item with odd number: Todo 51 at (958, 435) on //ul[@id='task-list']/li/div/button >> internal:has-text="Delete"i >> nth=25
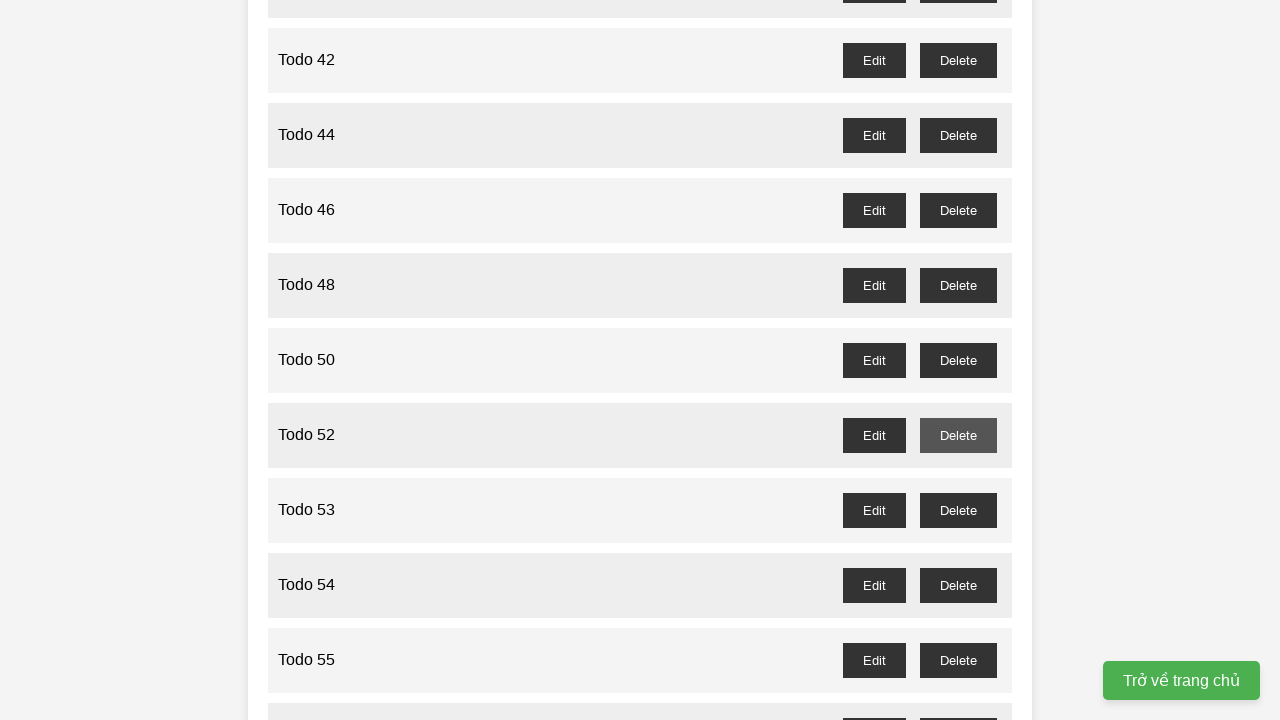

Deleted todo item with odd number: Todo 53 at (958, 510) on //ul[@id='task-list']/li/div/button >> internal:has-text="Delete"i >> nth=26
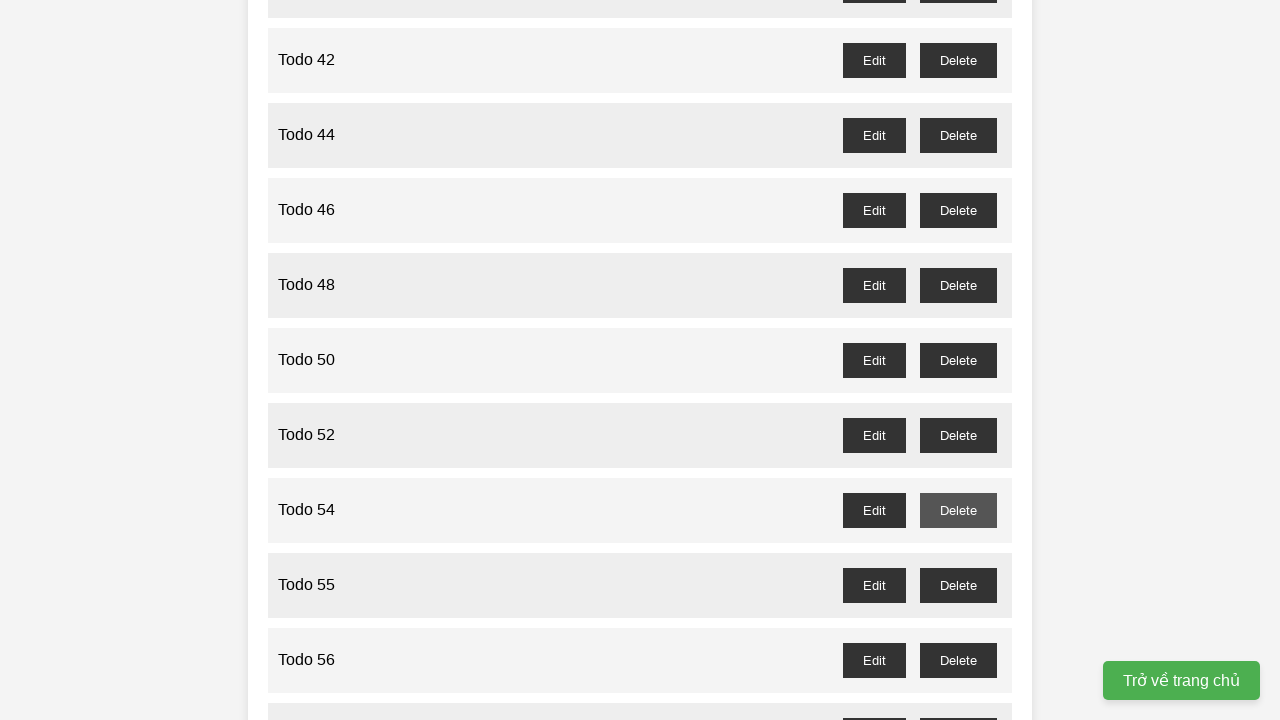

Deleted todo item with odd number: Todo 55 at (958, 585) on //ul[@id='task-list']/li/div/button >> internal:has-text="Delete"i >> nth=27
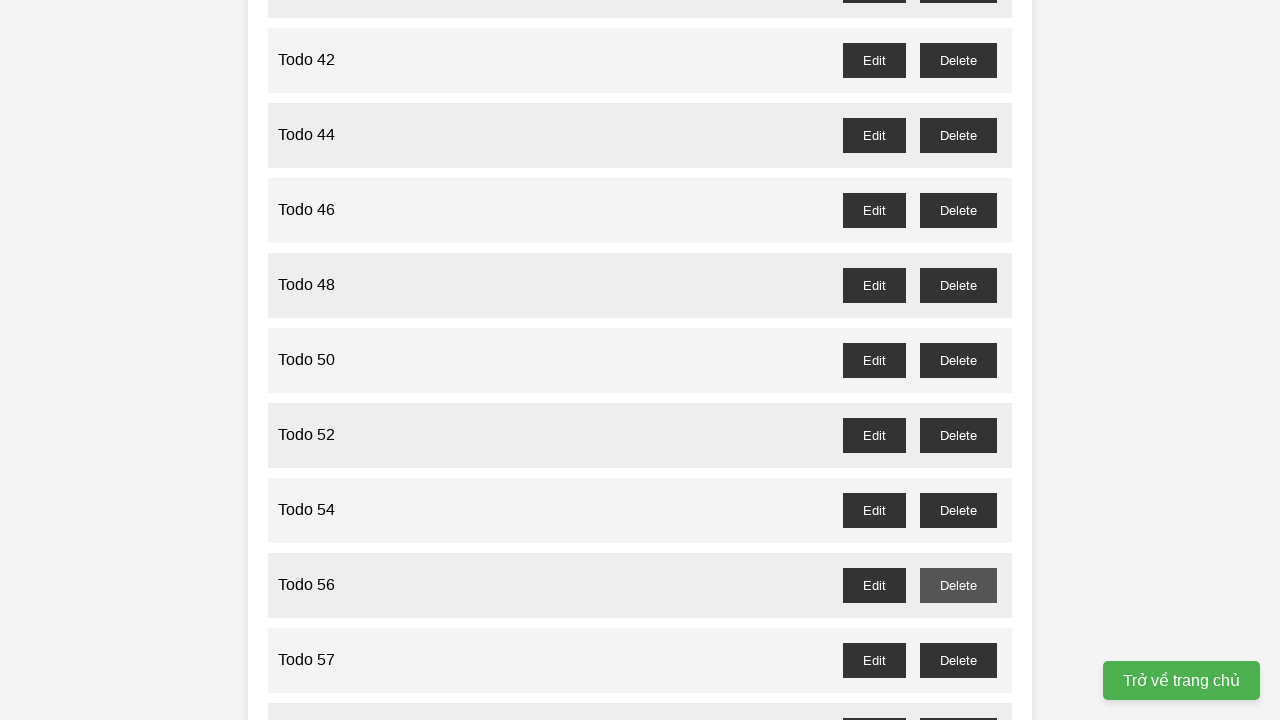

Deleted todo item with odd number: Todo 57 at (958, 660) on //ul[@id='task-list']/li/div/button >> internal:has-text="Delete"i >> nth=28
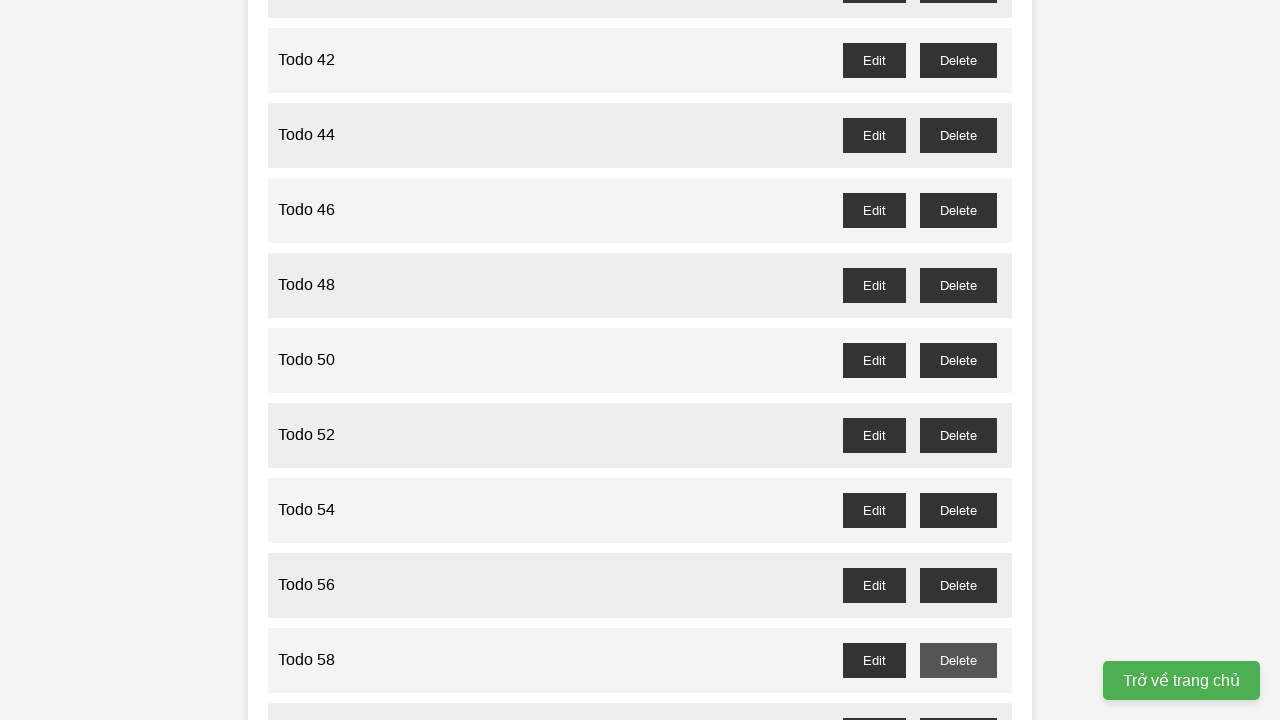

Deleted todo item with odd number: Todo 59 at (958, 703) on //ul[@id='task-list']/li/div/button >> internal:has-text="Delete"i >> nth=29
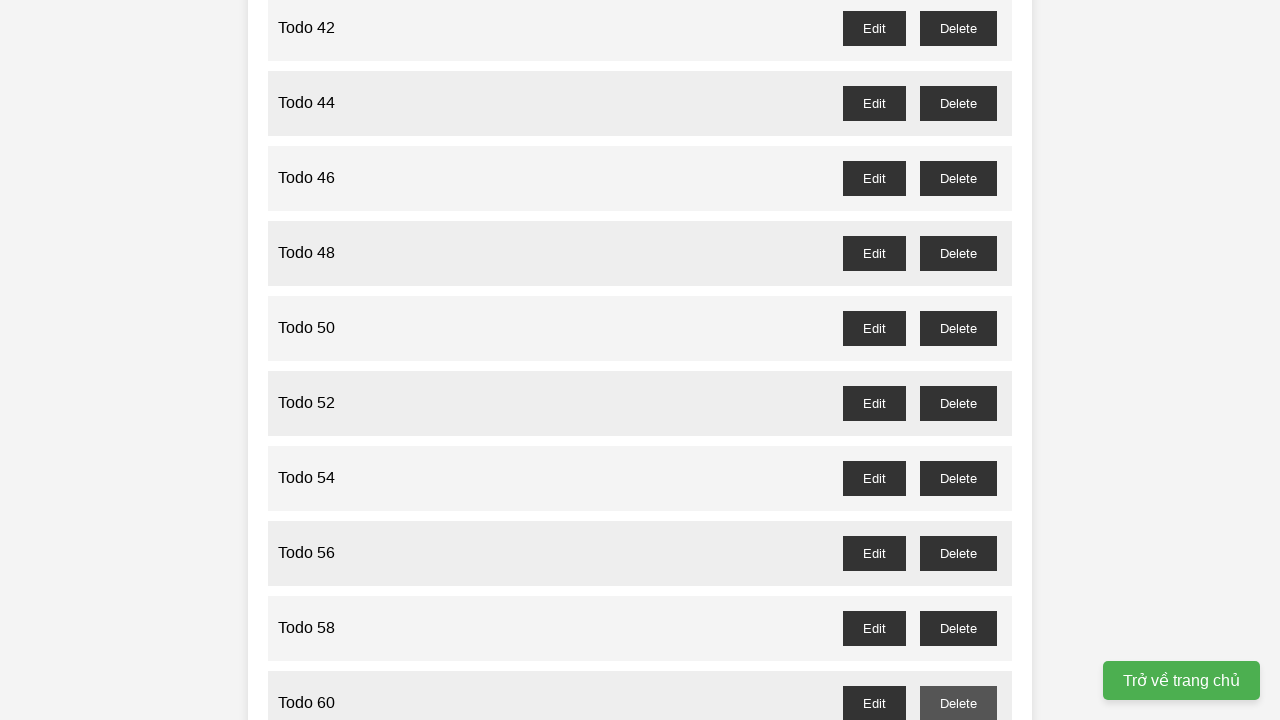

Deleted todo item with odd number: Todo 61 at (958, 360) on //ul[@id='task-list']/li/div/button >> internal:has-text="Delete"i >> nth=30
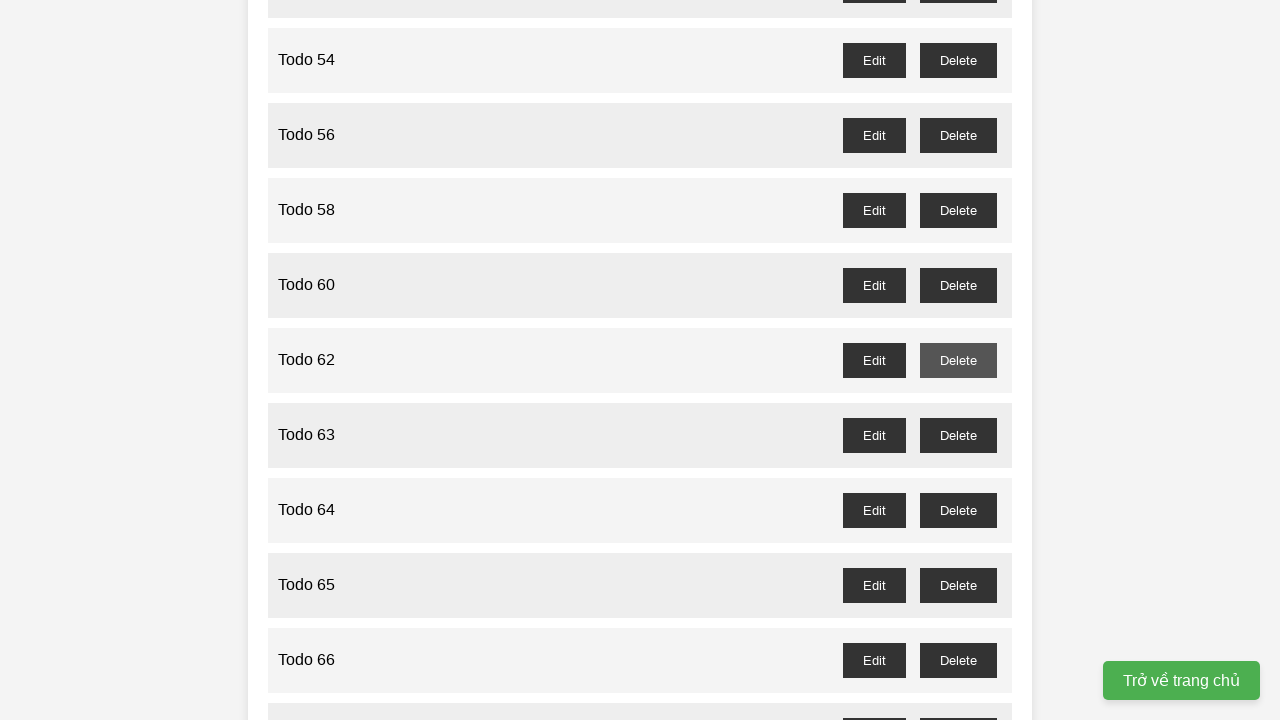

Deleted todo item with odd number: Todo 63 at (958, 435) on //ul[@id='task-list']/li/div/button >> internal:has-text="Delete"i >> nth=31
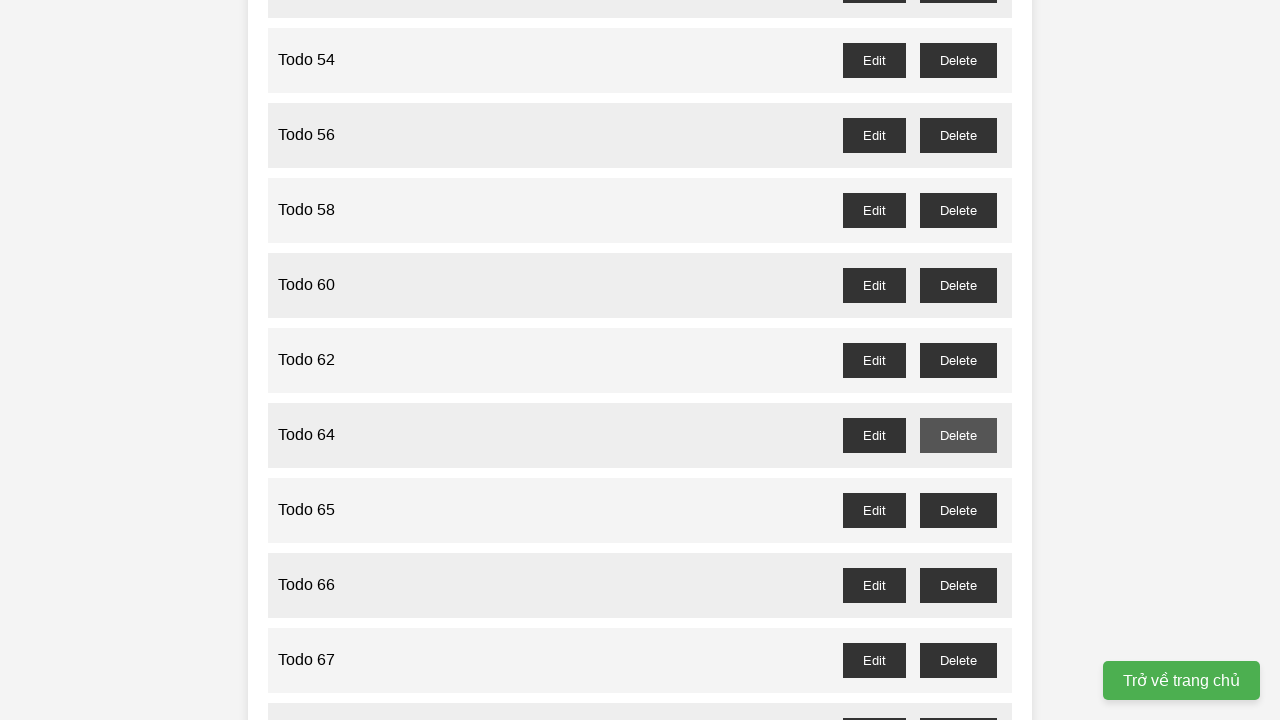

Deleted todo item with odd number: Todo 65 at (958, 510) on //ul[@id='task-list']/li/div/button >> internal:has-text="Delete"i >> nth=32
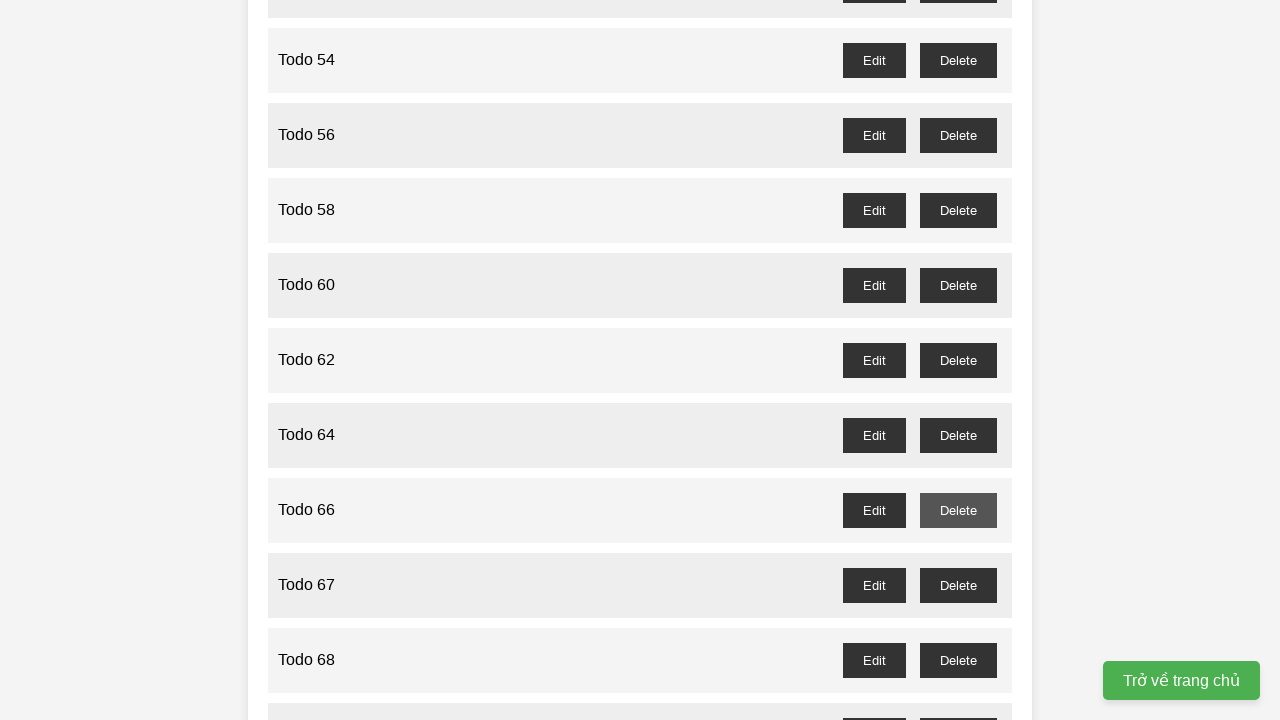

Deleted todo item with odd number: Todo 67 at (958, 585) on //ul[@id='task-list']/li/div/button >> internal:has-text="Delete"i >> nth=33
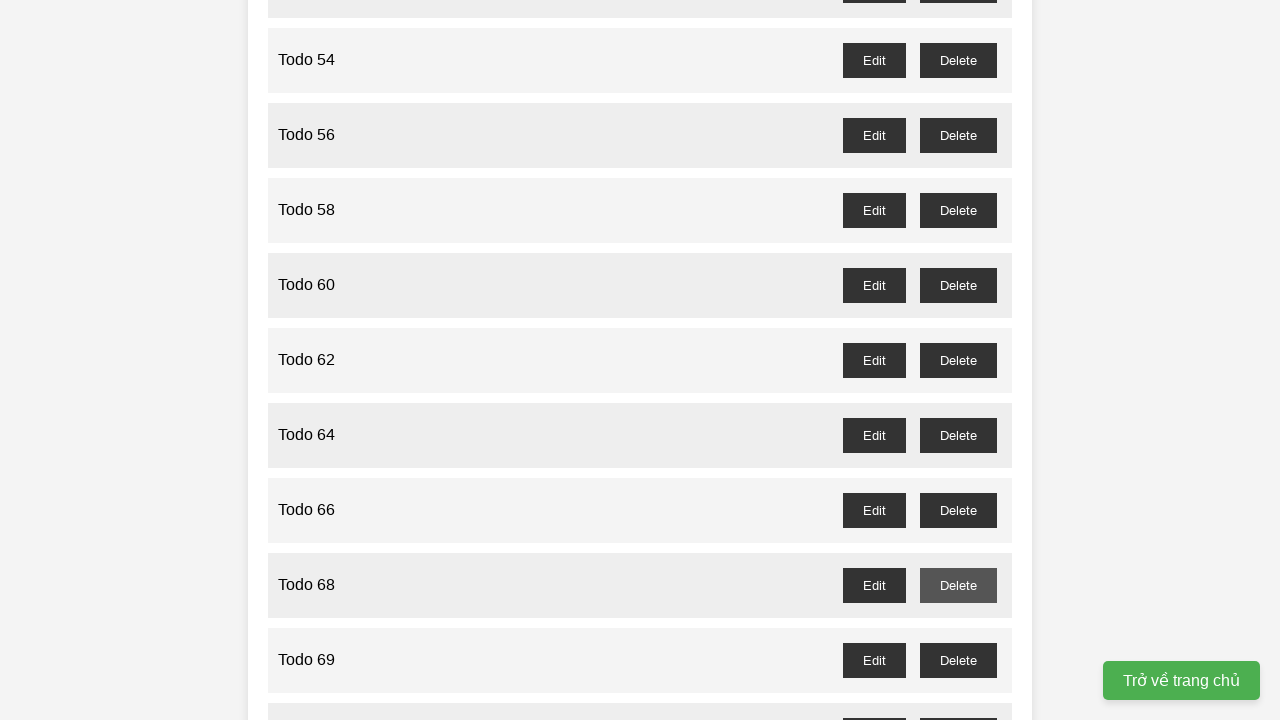

Deleted todo item with odd number: Todo 69 at (958, 660) on //ul[@id='task-list']/li/div/button >> internal:has-text="Delete"i >> nth=34
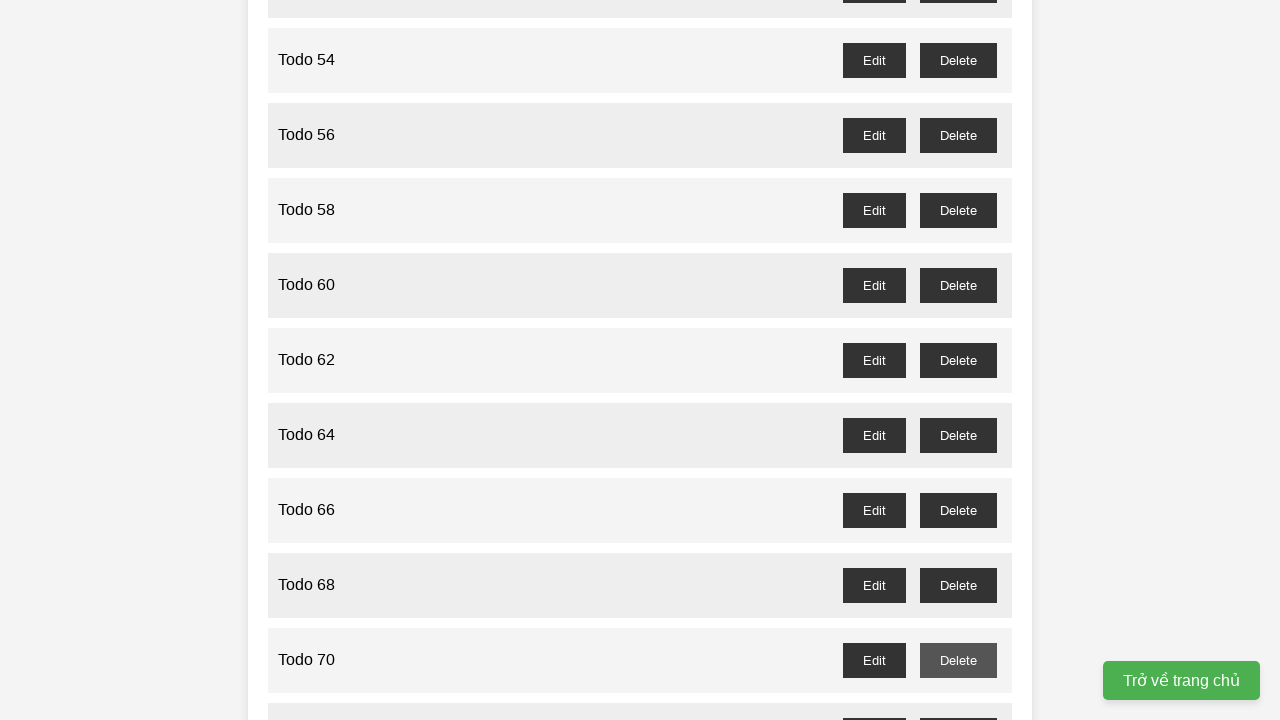

Deleted todo item with odd number: Todo 71 at (958, 703) on //ul[@id='task-list']/li/div/button >> internal:has-text="Delete"i >> nth=35
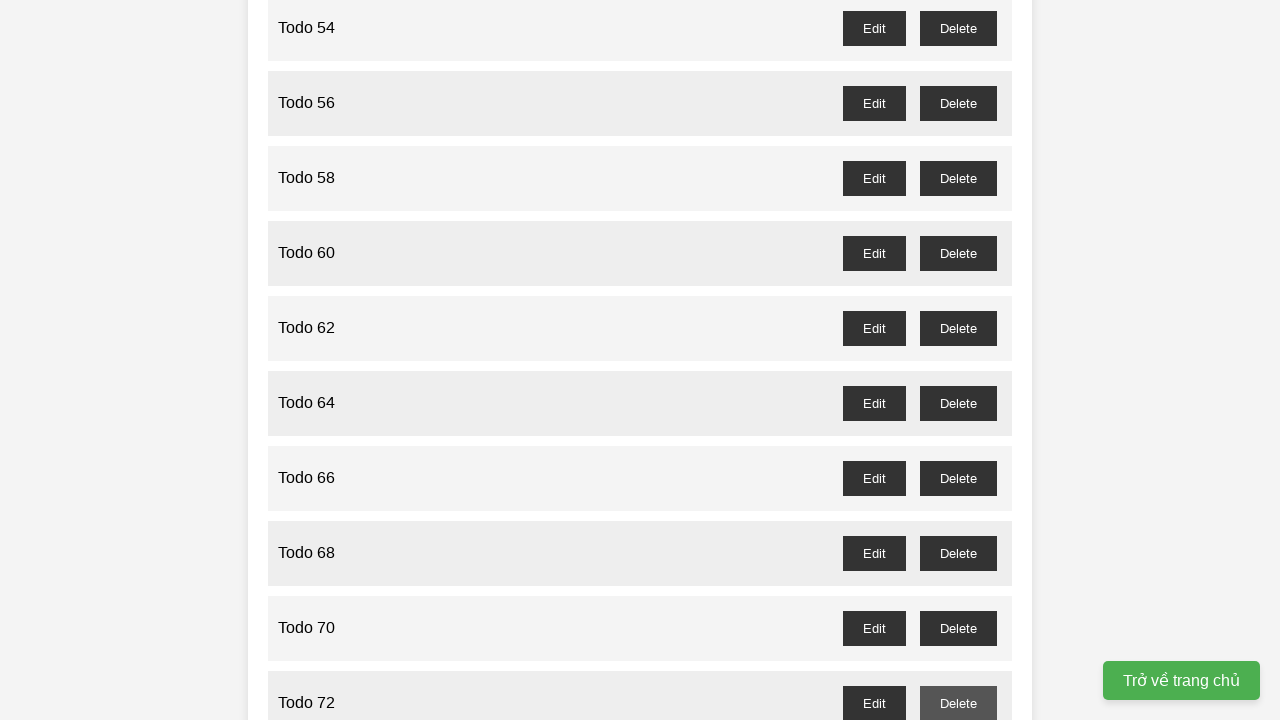

Deleted todo item with odd number: Todo 73 at (958, 360) on //ul[@id='task-list']/li/div/button >> internal:has-text="Delete"i >> nth=36
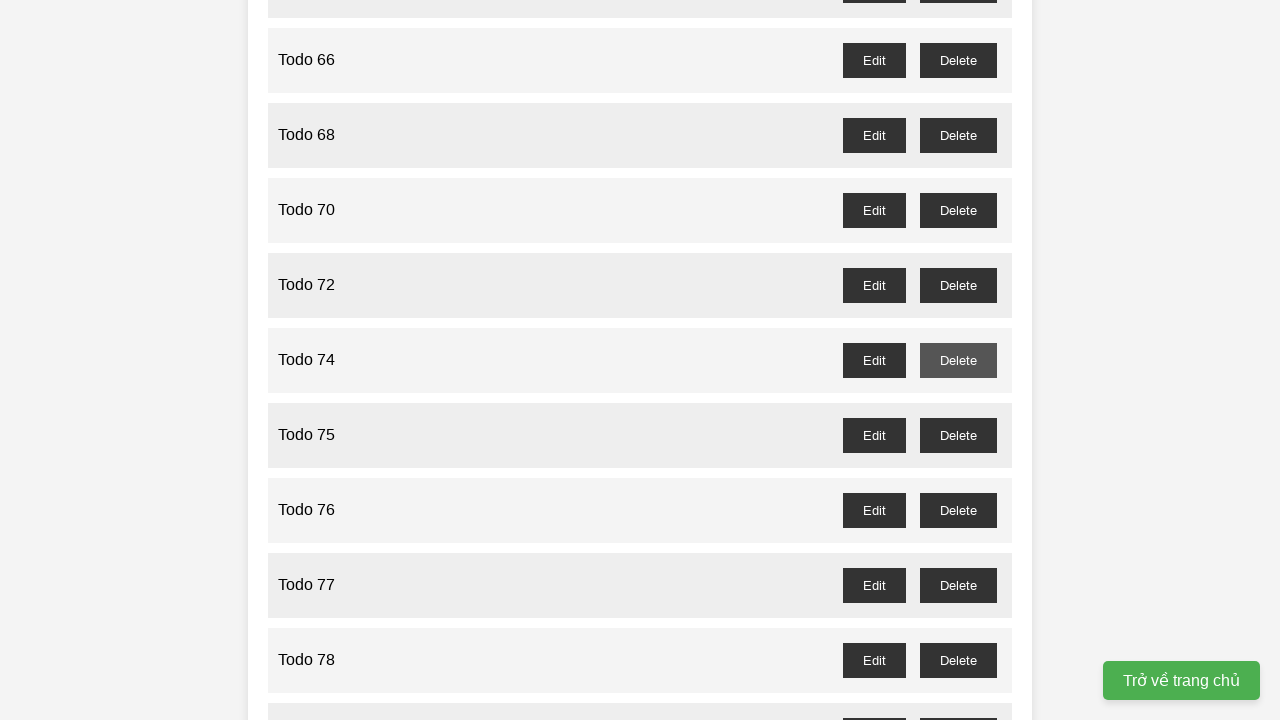

Deleted todo item with odd number: Todo 75 at (958, 435) on //ul[@id='task-list']/li/div/button >> internal:has-text="Delete"i >> nth=37
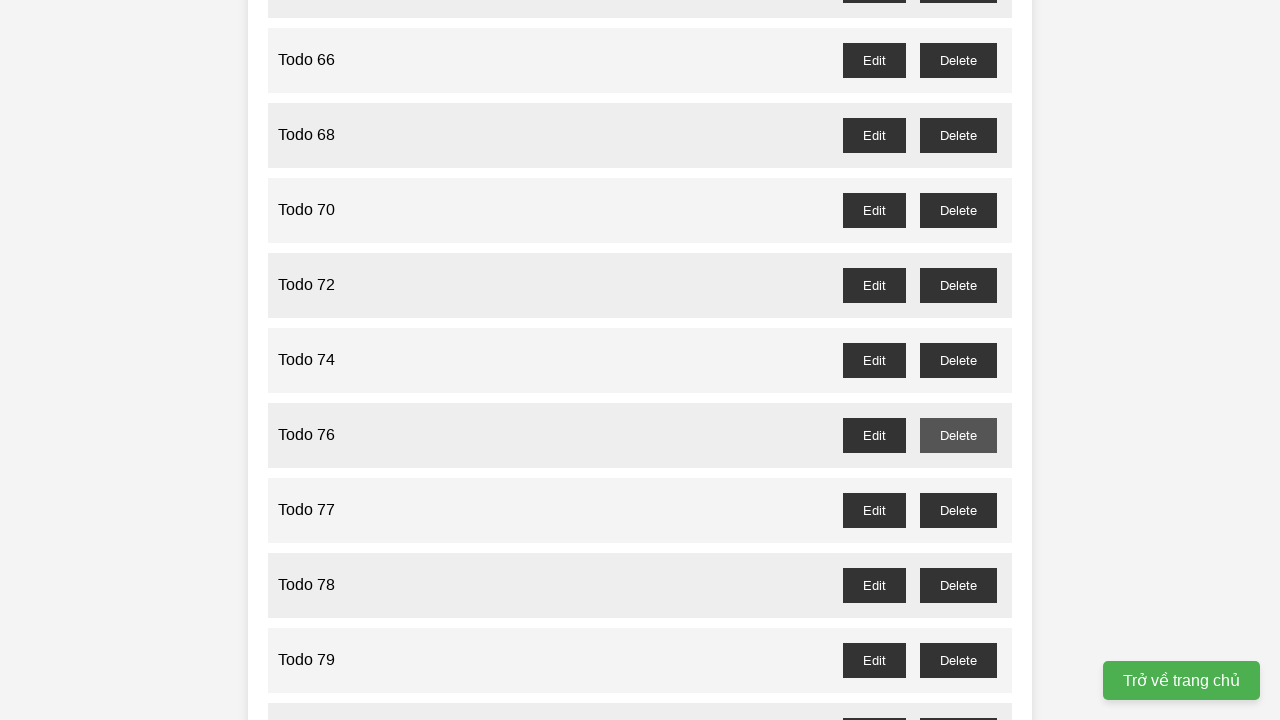

Deleted todo item with odd number: Todo 77 at (958, 510) on //ul[@id='task-list']/li/div/button >> internal:has-text="Delete"i >> nth=38
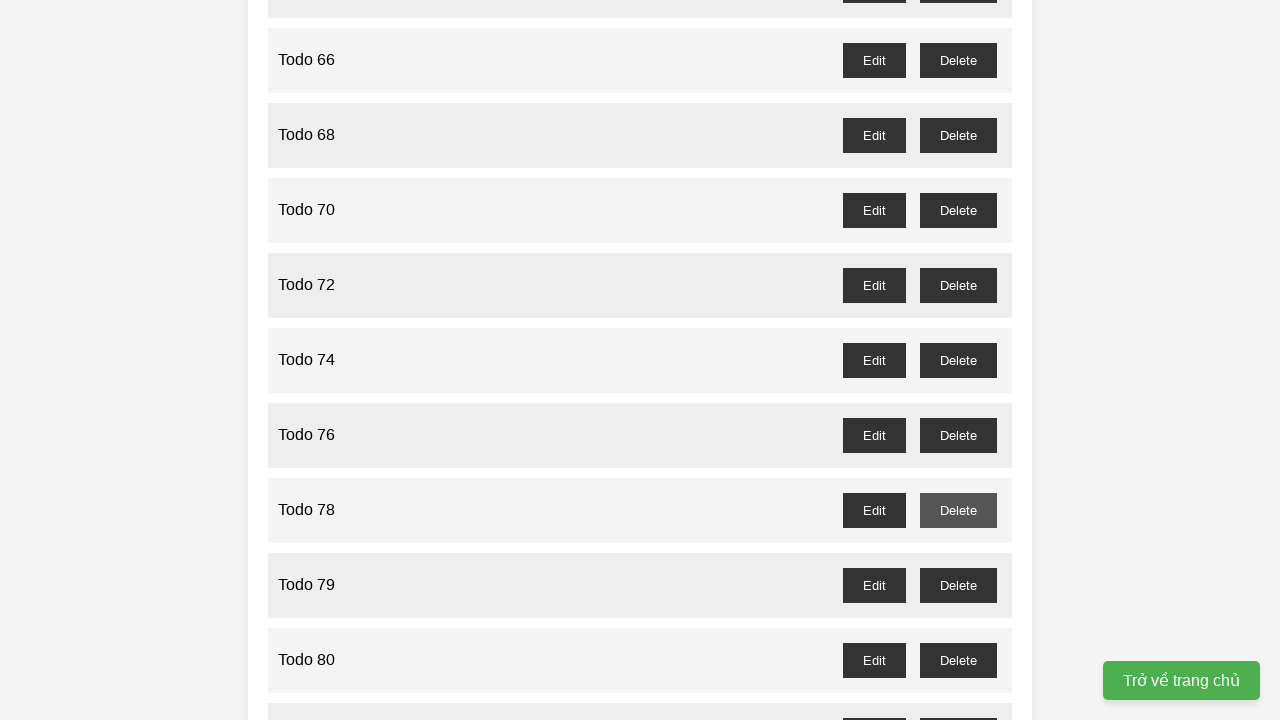

Deleted todo item with odd number: Todo 79 at (958, 585) on //ul[@id='task-list']/li/div/button >> internal:has-text="Delete"i >> nth=39
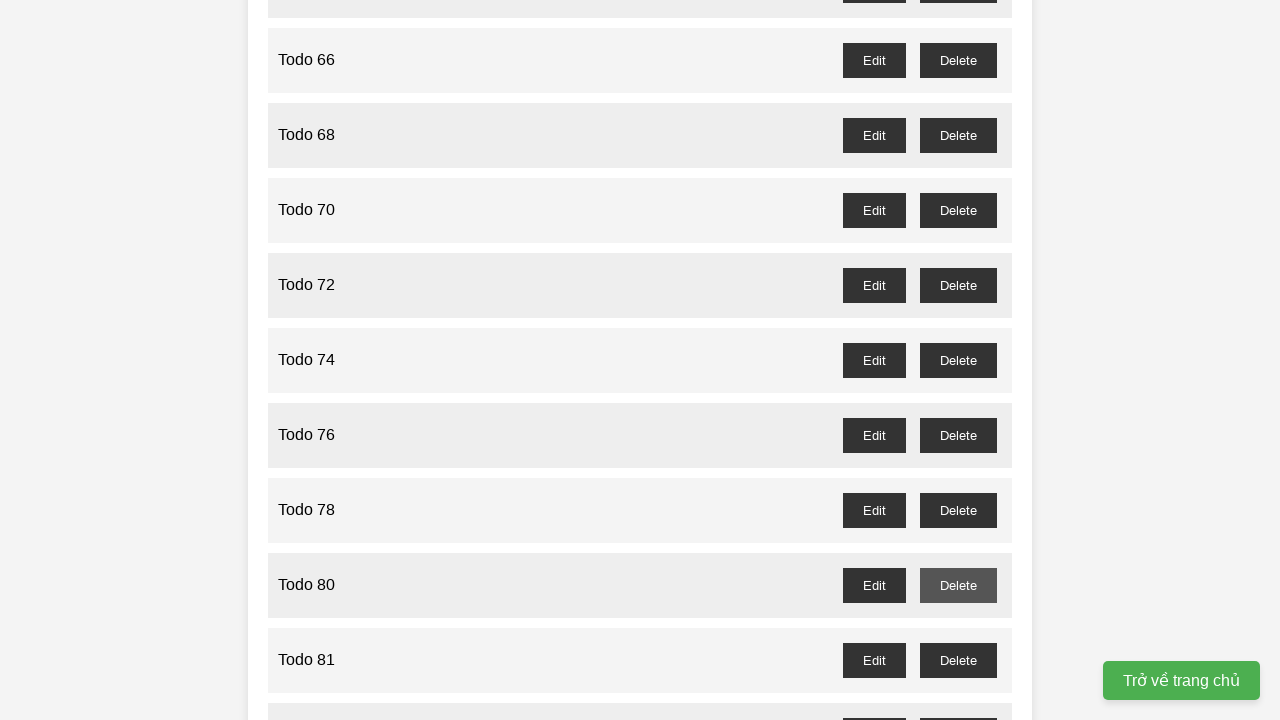

Deleted todo item with odd number: Todo 81 at (958, 660) on //ul[@id='task-list']/li/div/button >> internal:has-text="Delete"i >> nth=40
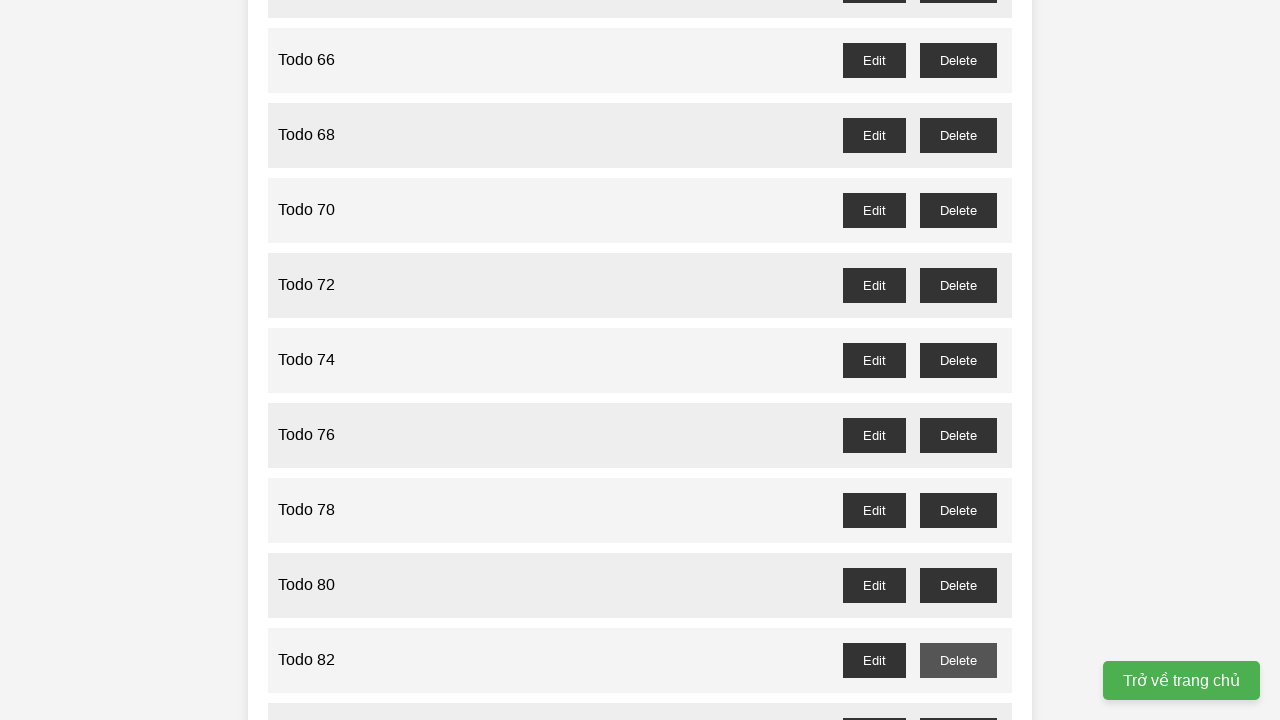

Deleted todo item with odd number: Todo 83 at (958, 703) on //ul[@id='task-list']/li/div/button >> internal:has-text="Delete"i >> nth=41
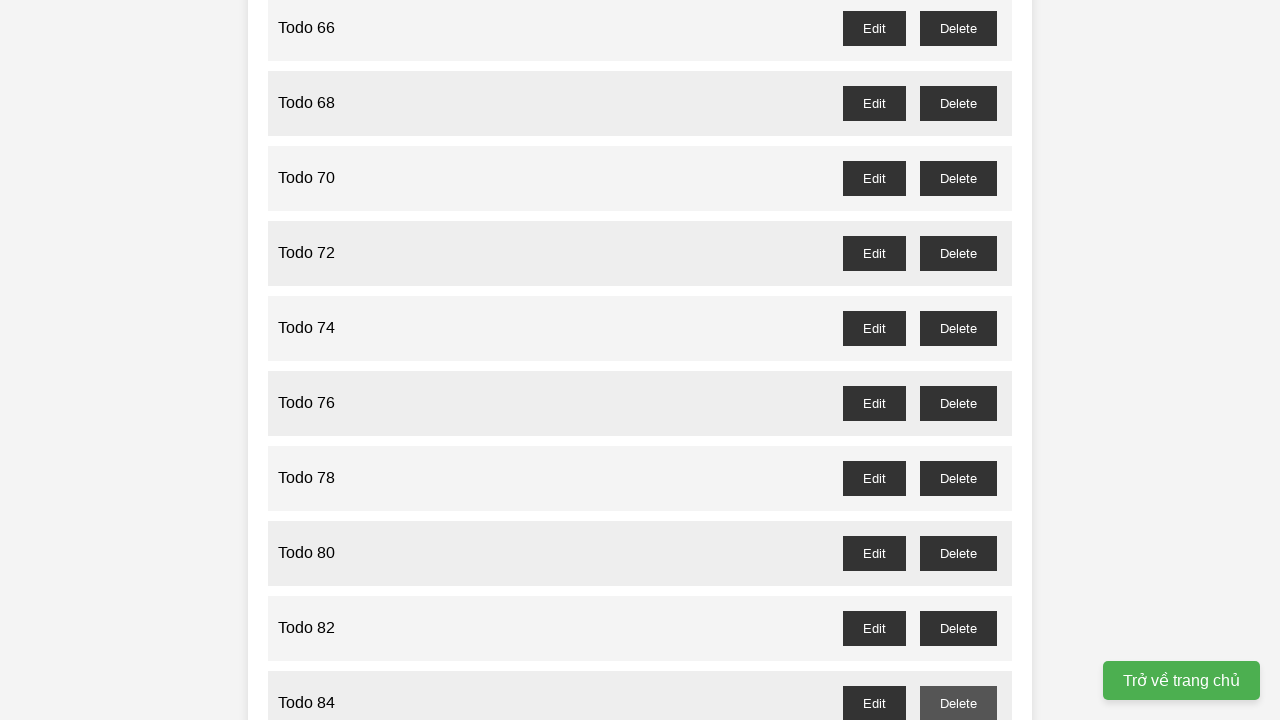

Deleted todo item with odd number: Todo 85 at (958, 360) on //ul[@id='task-list']/li/div/button >> internal:has-text="Delete"i >> nth=42
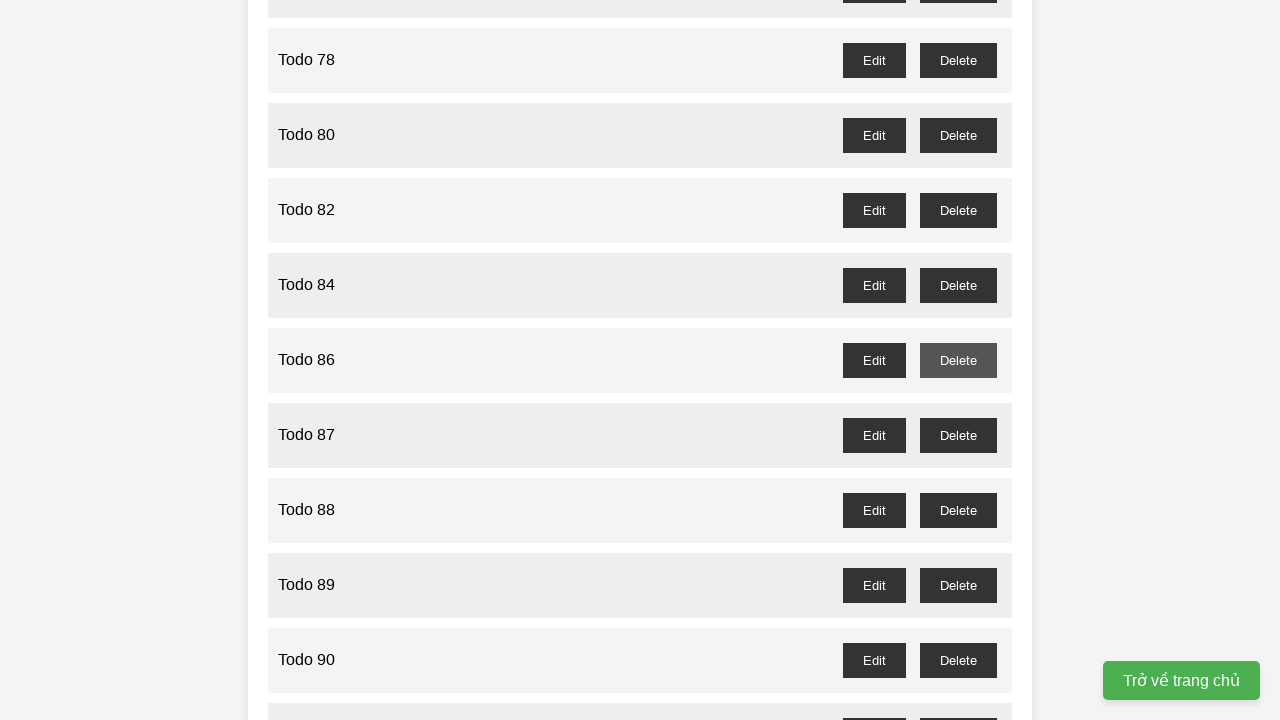

Deleted todo item with odd number: Todo 87 at (958, 435) on //ul[@id='task-list']/li/div/button >> internal:has-text="Delete"i >> nth=43
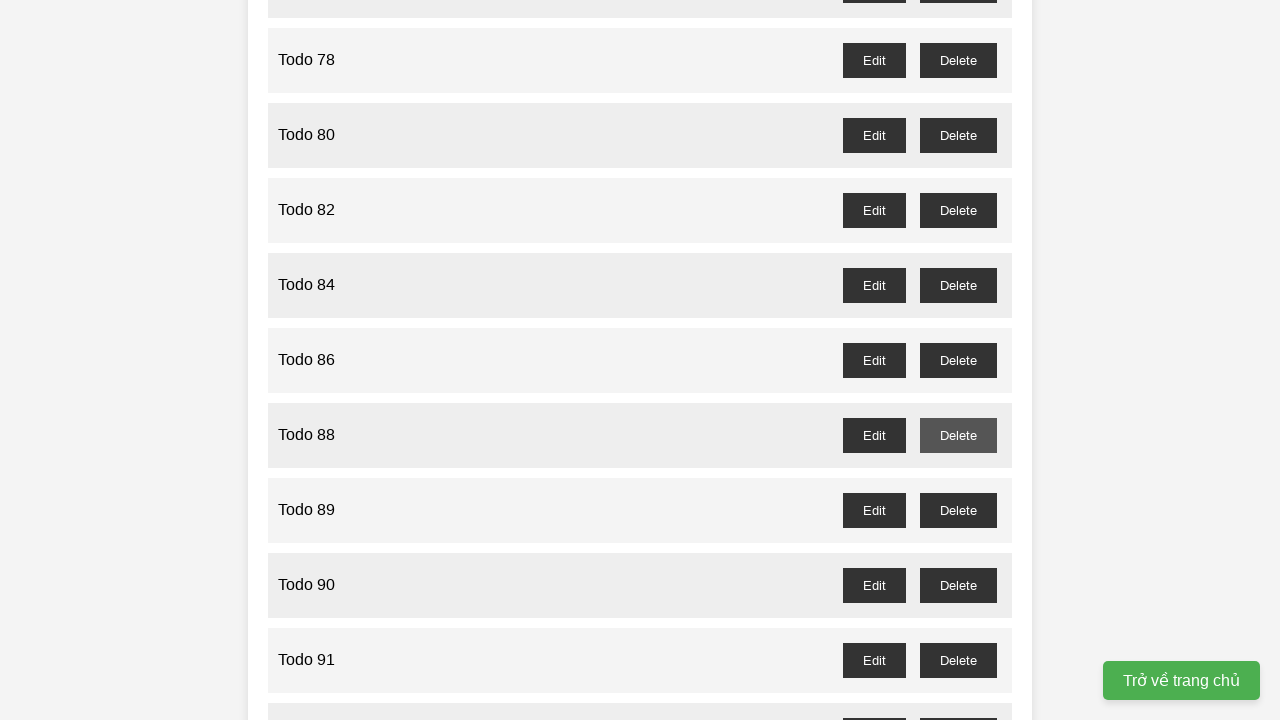

Deleted todo item with odd number: Todo 89 at (958, 510) on //ul[@id='task-list']/li/div/button >> internal:has-text="Delete"i >> nth=44
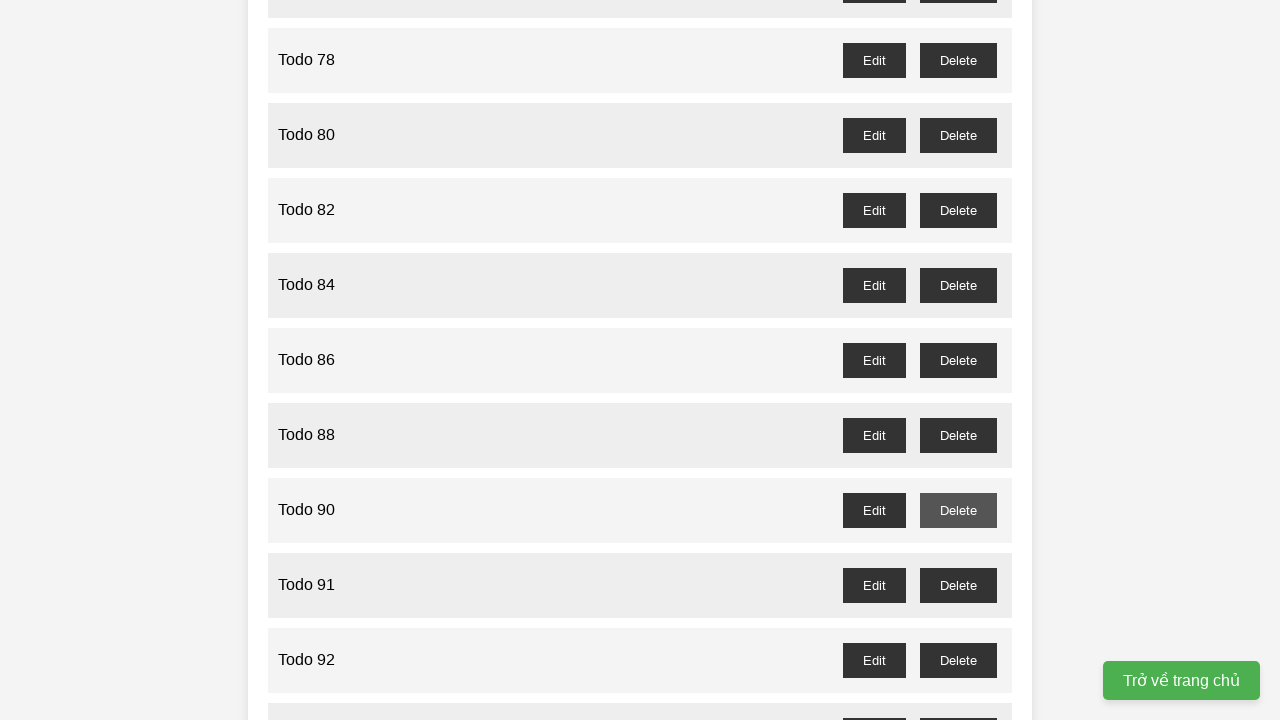

Deleted todo item with odd number: Todo 91 at (958, 585) on //ul[@id='task-list']/li/div/button >> internal:has-text="Delete"i >> nth=45
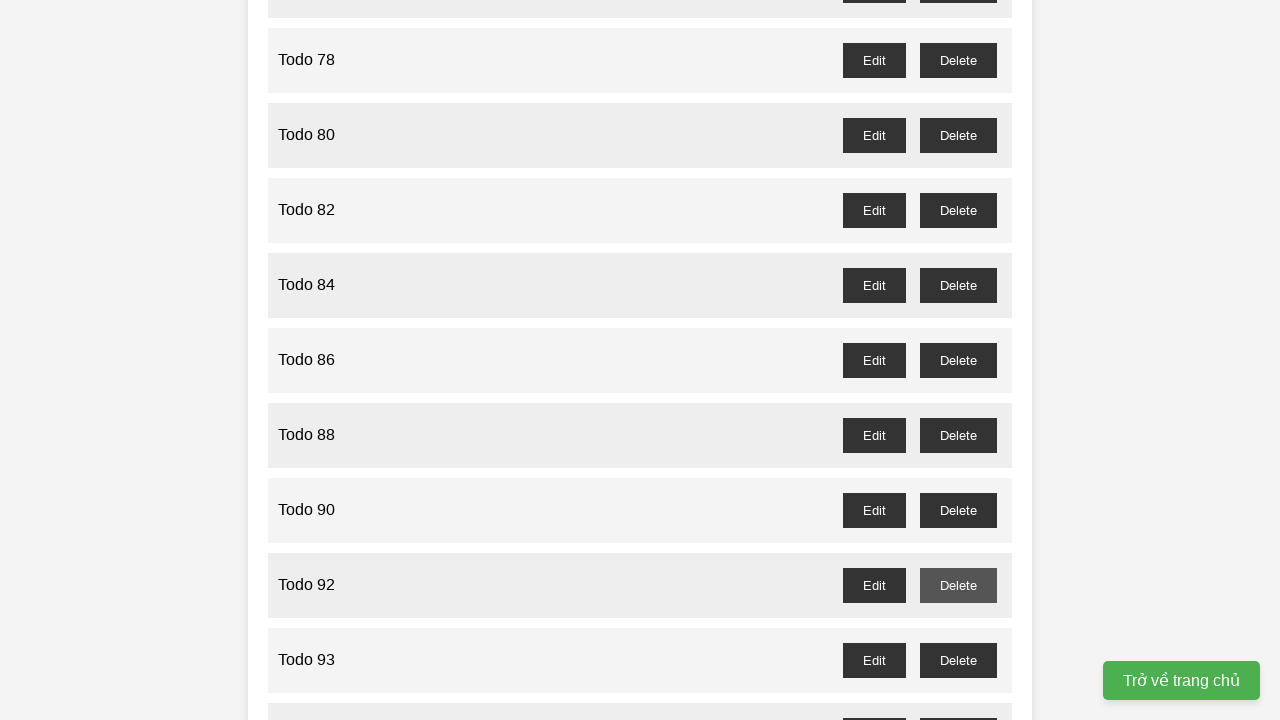

Deleted todo item with odd number: Todo 93 at (958, 660) on //ul[@id='task-list']/li/div/button >> internal:has-text="Delete"i >> nth=46
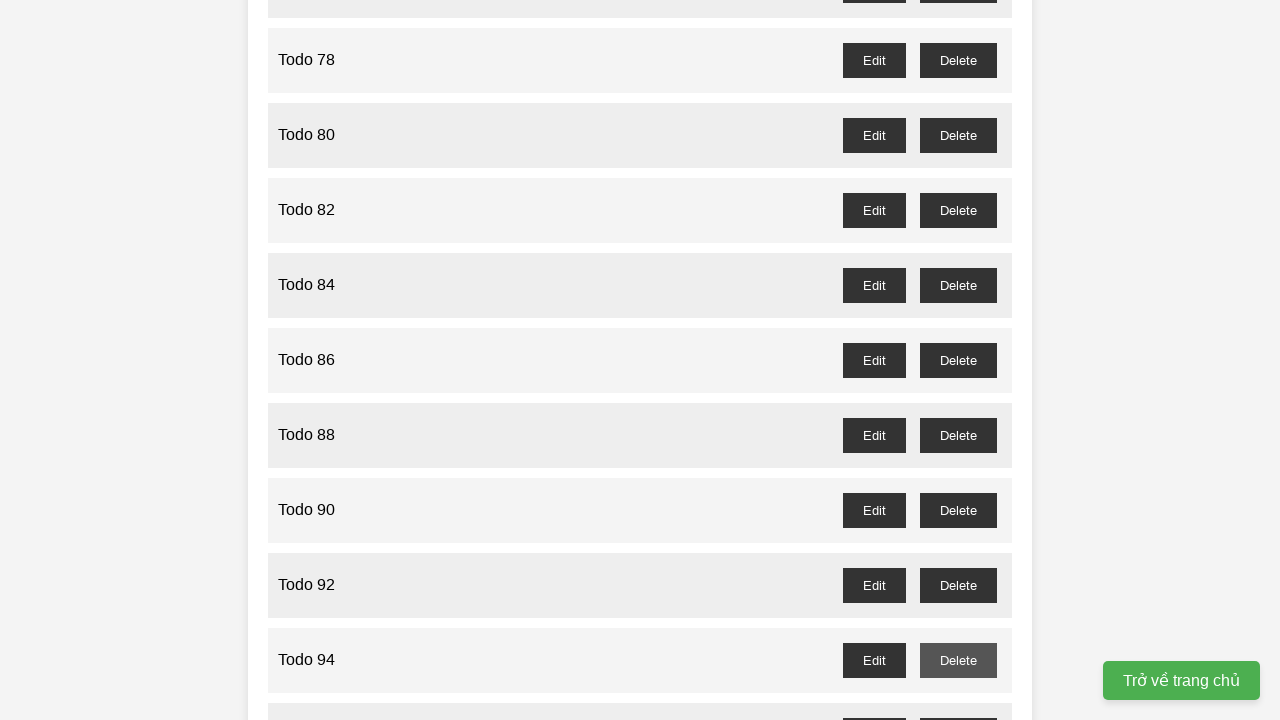

Deleted todo item with odd number: Todo 95 at (958, 703) on //ul[@id='task-list']/li/div/button >> internal:has-text="Delete"i >> nth=47
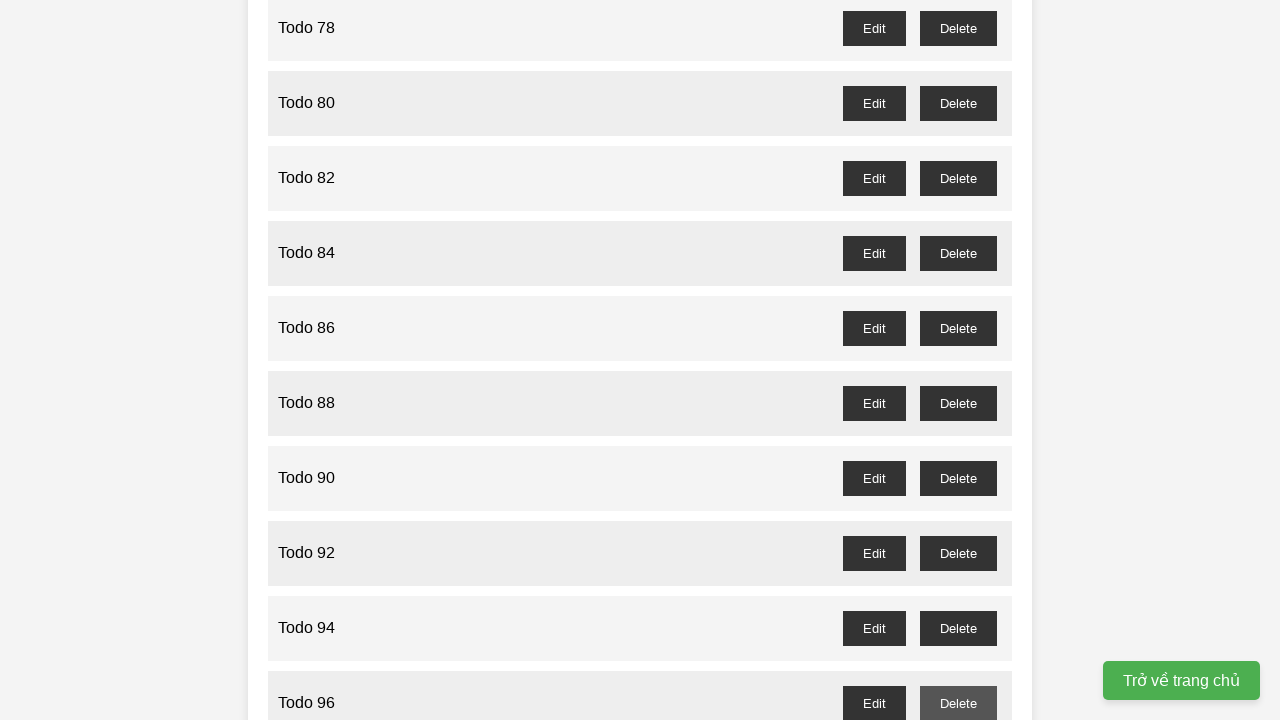

Deleted todo item with odd number: Todo 97 at (958, 406) on //ul[@id='task-list']/li/div/button >> internal:has-text="Delete"i >> nth=48
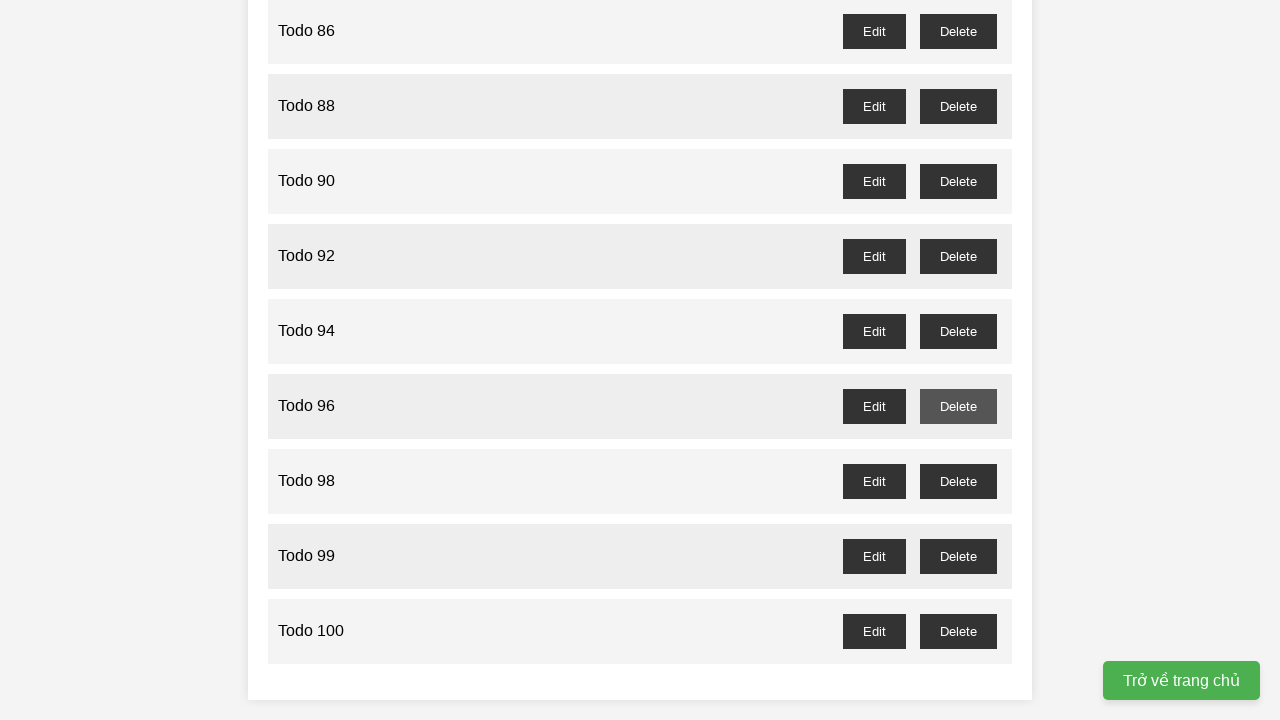

Deleted todo item with odd number: Todo 99 at (958, 556) on //ul[@id='task-list']/li/div/button >> internal:has-text="Delete"i >> nth=49
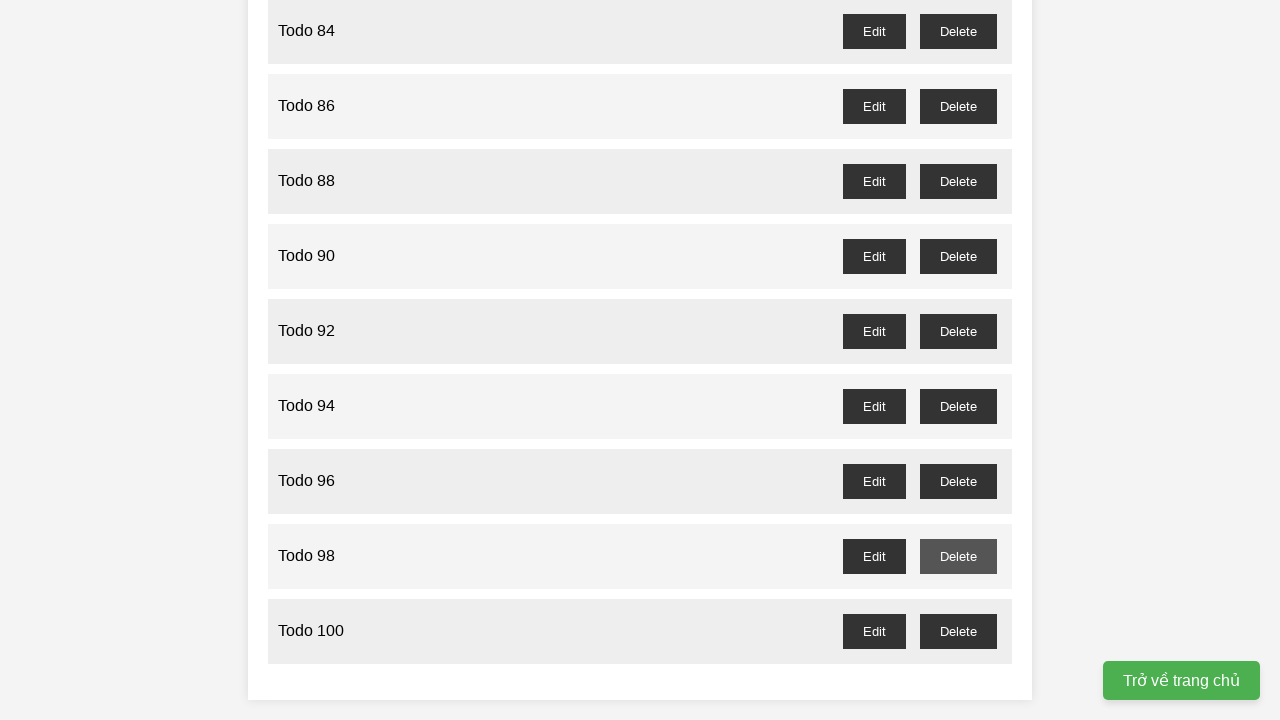

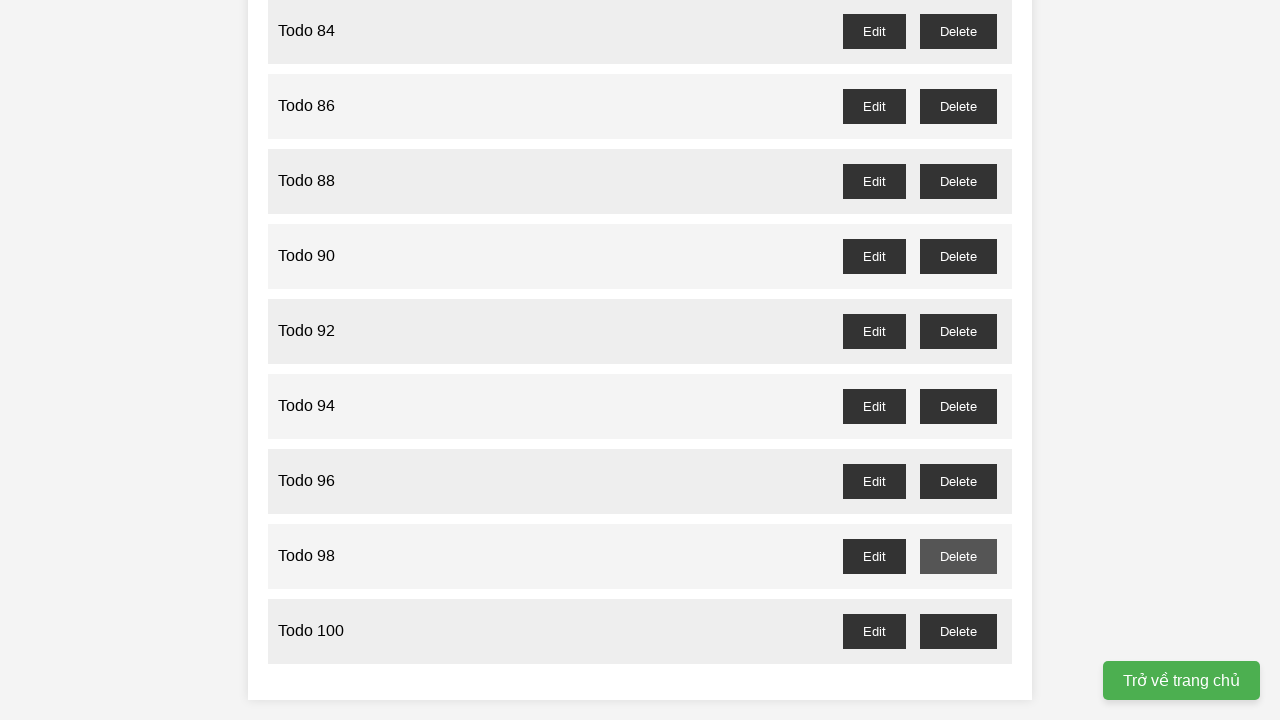